Tests the Add/Remove Elements functionality by clicking the "Add Element" button 100 times to create delete buttons, then clicking 60 delete buttons to remove them and validating the correct number of buttons remain.

Starting URL: http://the-internet.herokuapp.com/add_remove_elements/

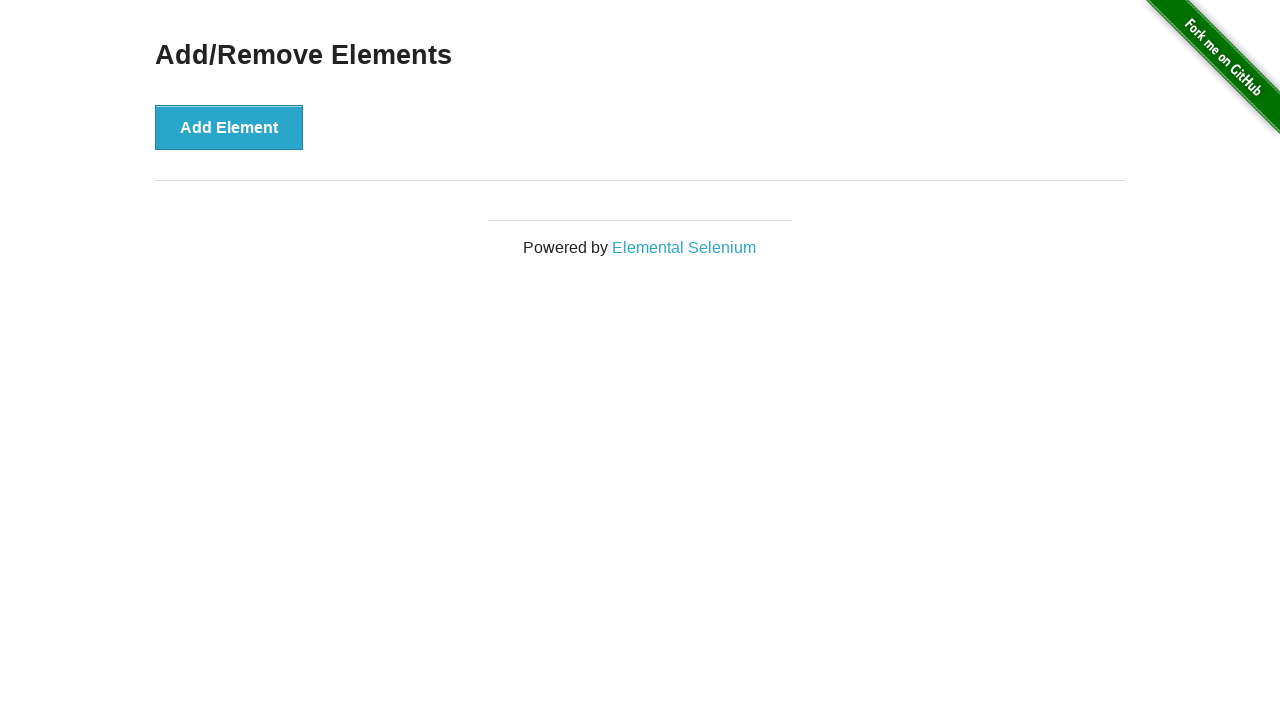

Clicked Add Element button (iteration 1/100) at (229, 127) on xpath=//button[text()='Add Element']
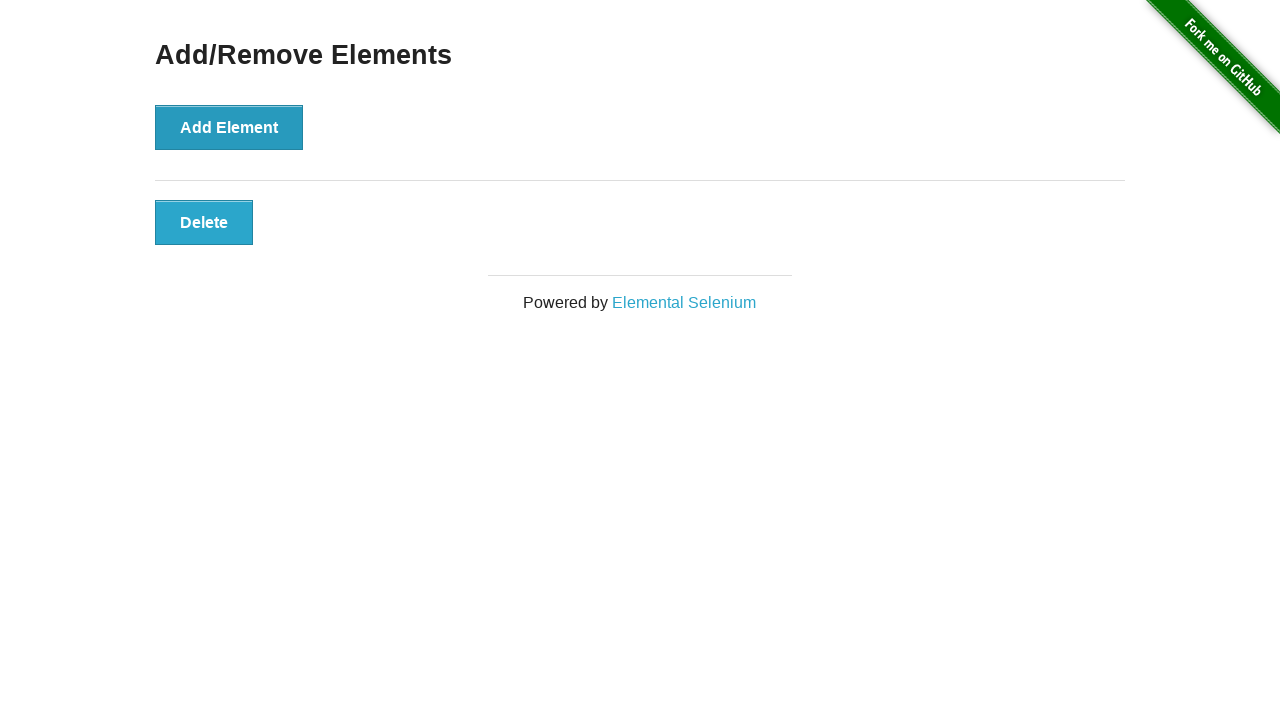

Clicked Add Element button (iteration 2/100) at (229, 127) on xpath=//button[text()='Add Element']
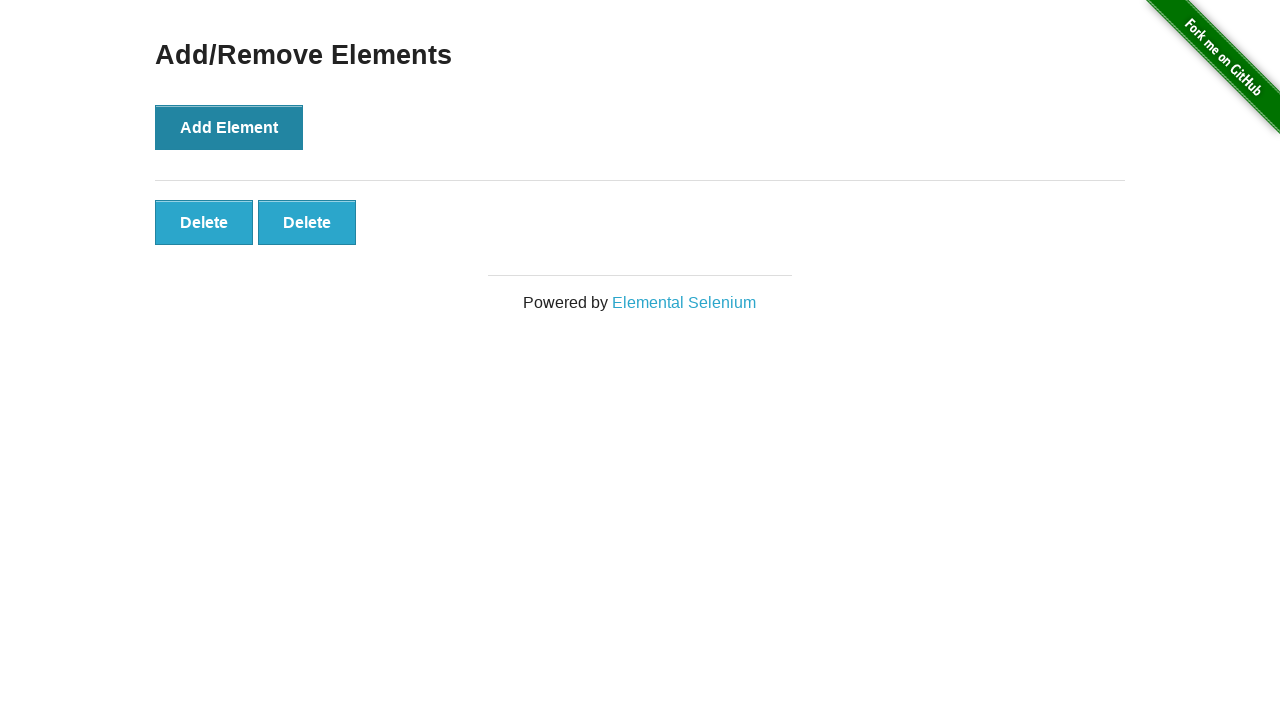

Clicked Add Element button (iteration 3/100) at (229, 127) on xpath=//button[text()='Add Element']
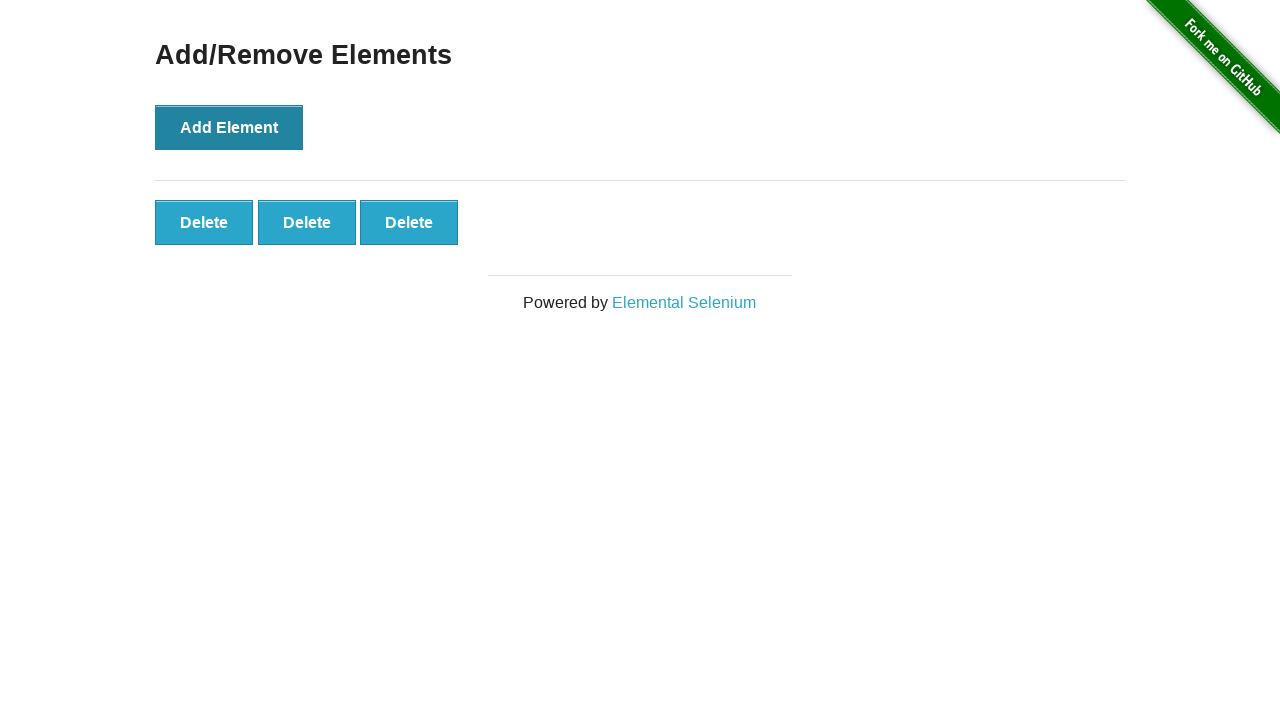

Clicked Add Element button (iteration 4/100) at (229, 127) on xpath=//button[text()='Add Element']
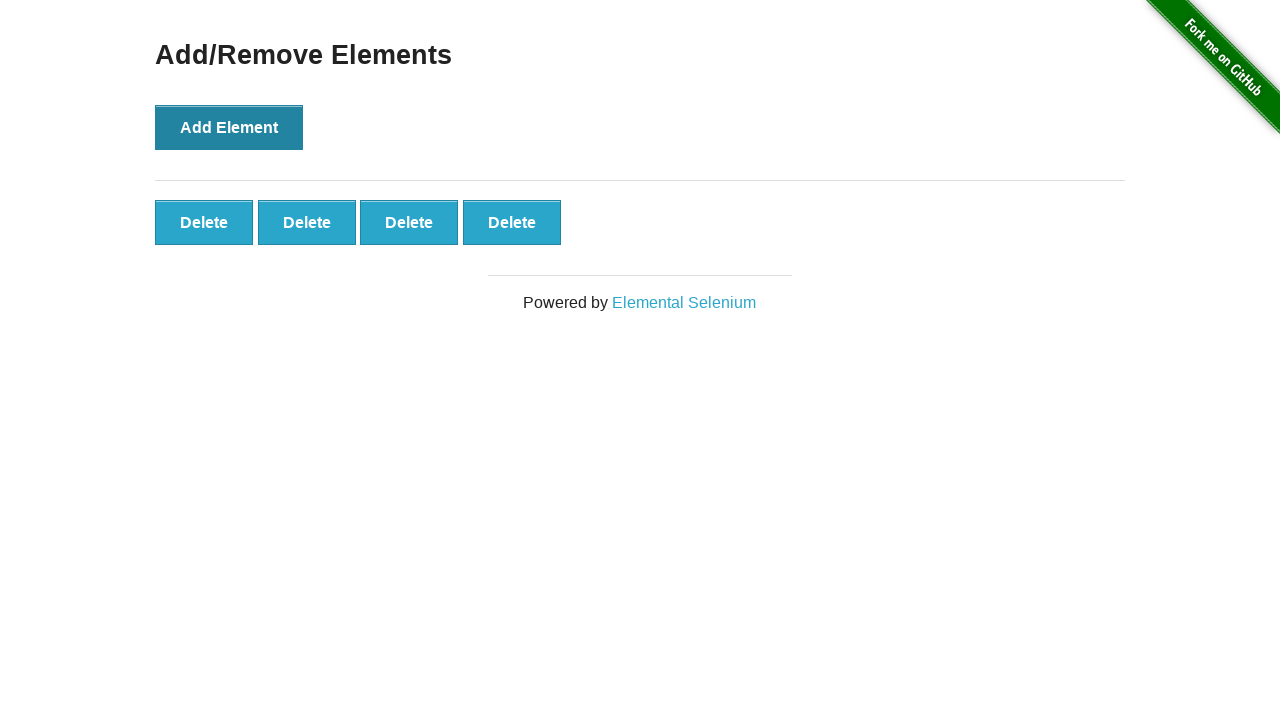

Clicked Add Element button (iteration 5/100) at (229, 127) on xpath=//button[text()='Add Element']
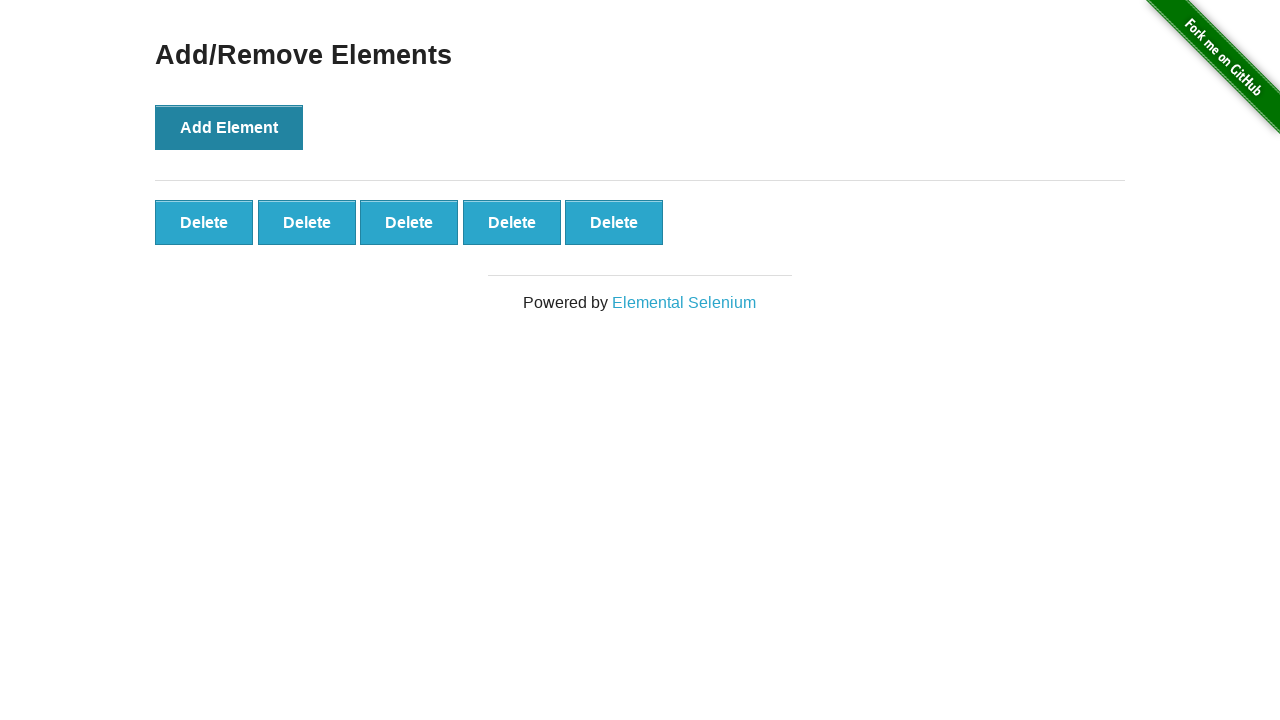

Clicked Add Element button (iteration 6/100) at (229, 127) on xpath=//button[text()='Add Element']
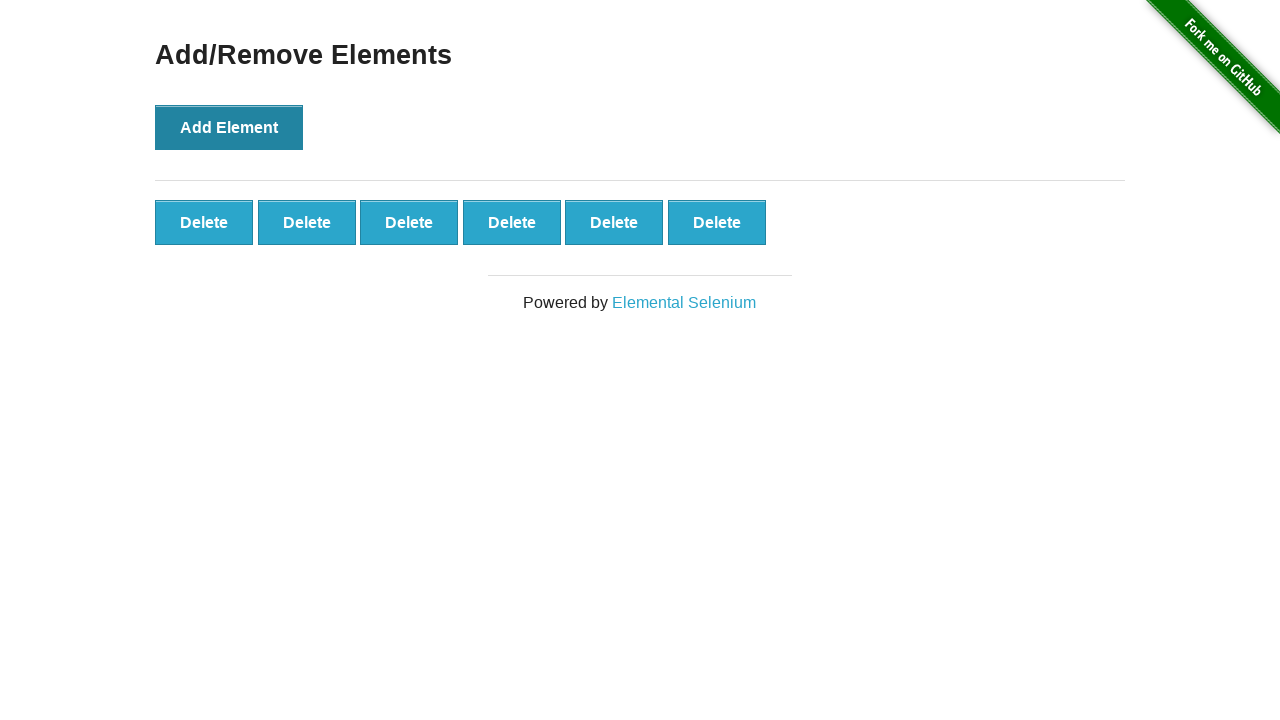

Clicked Add Element button (iteration 7/100) at (229, 127) on xpath=//button[text()='Add Element']
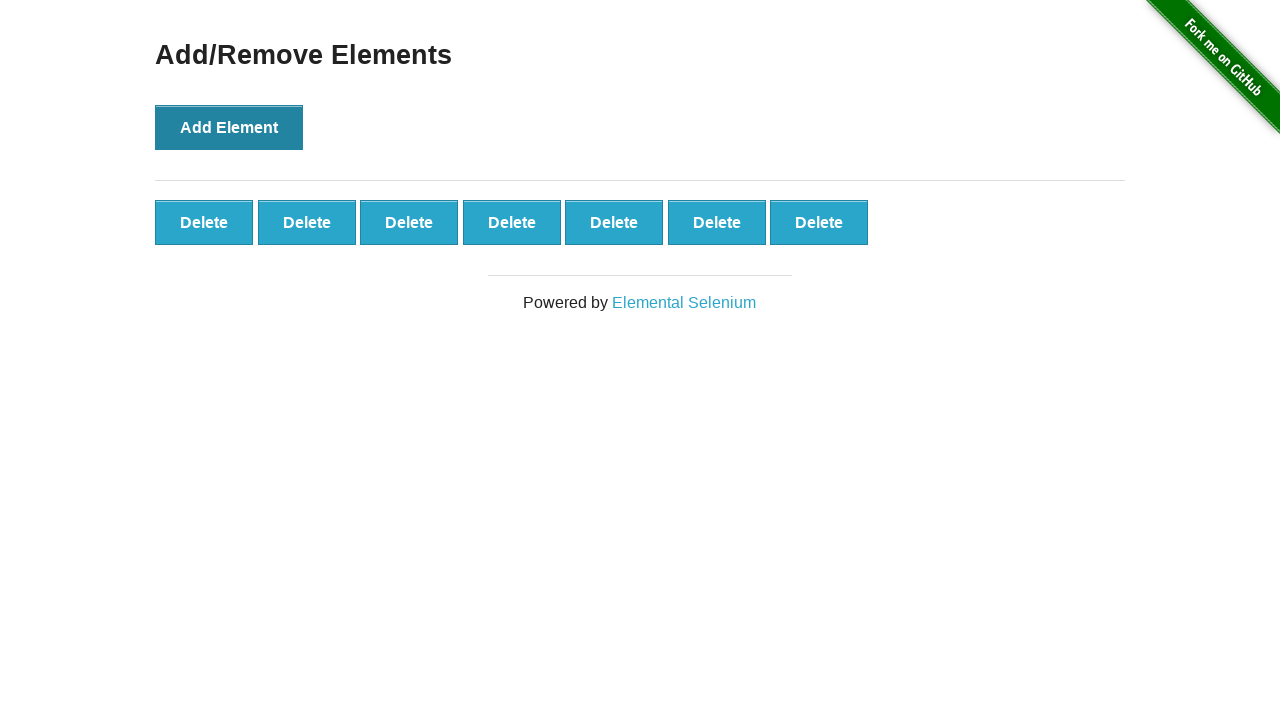

Clicked Add Element button (iteration 8/100) at (229, 127) on xpath=//button[text()='Add Element']
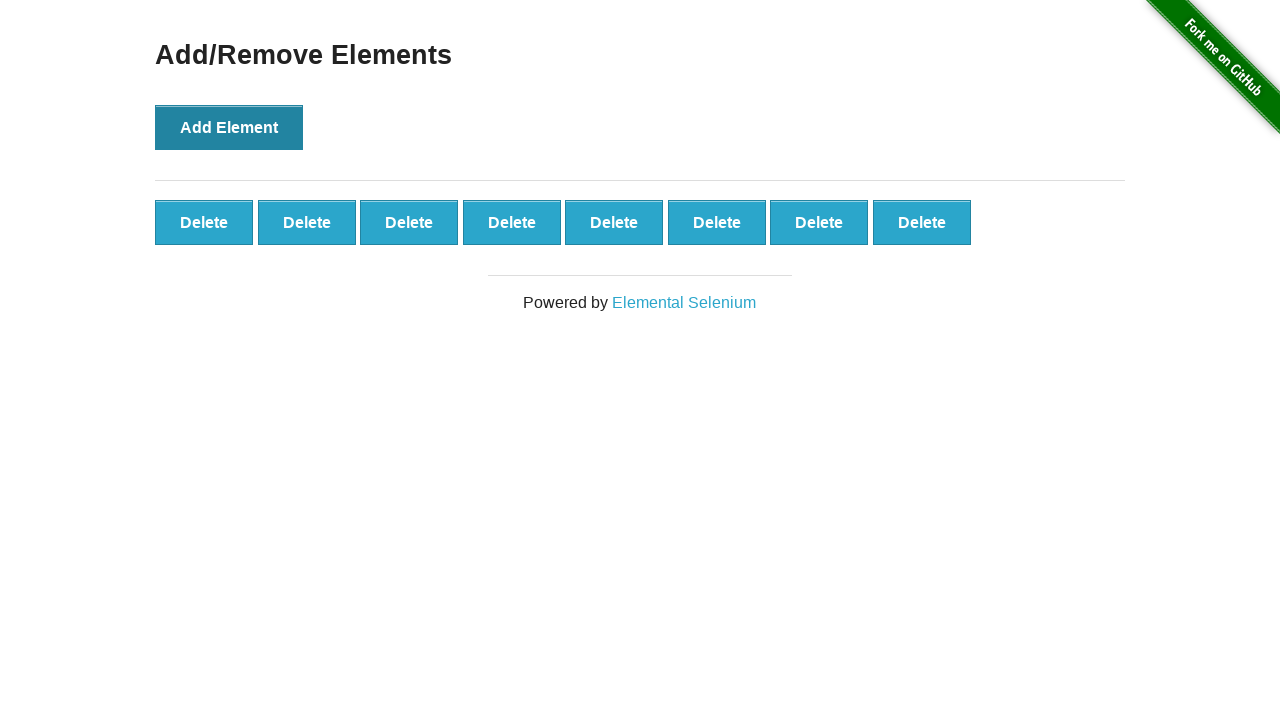

Clicked Add Element button (iteration 9/100) at (229, 127) on xpath=//button[text()='Add Element']
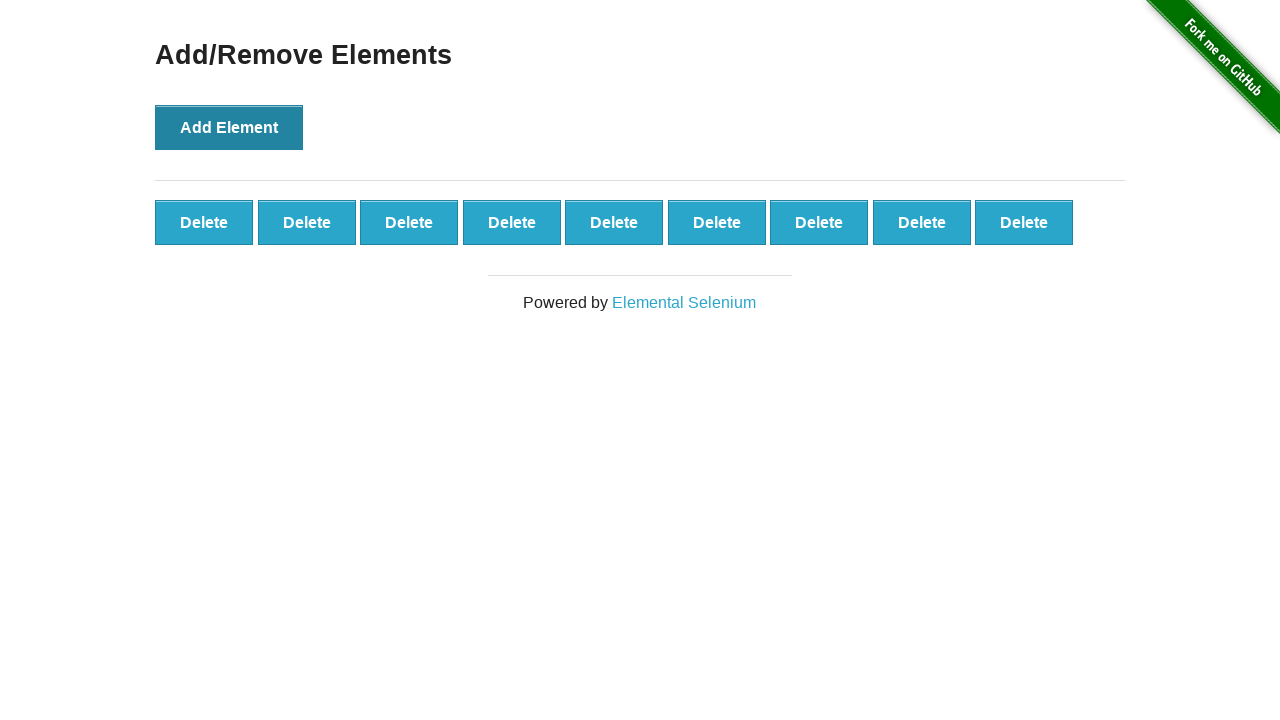

Clicked Add Element button (iteration 10/100) at (229, 127) on xpath=//button[text()='Add Element']
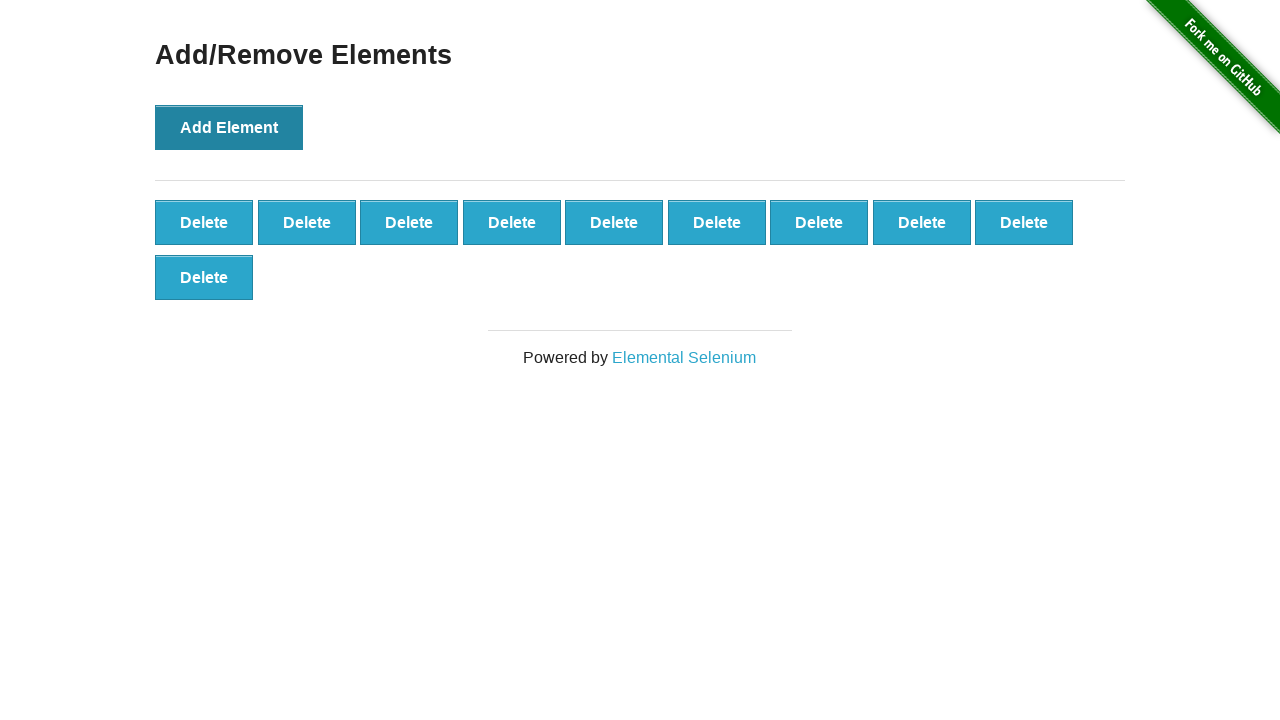

Clicked Add Element button (iteration 11/100) at (229, 127) on xpath=//button[text()='Add Element']
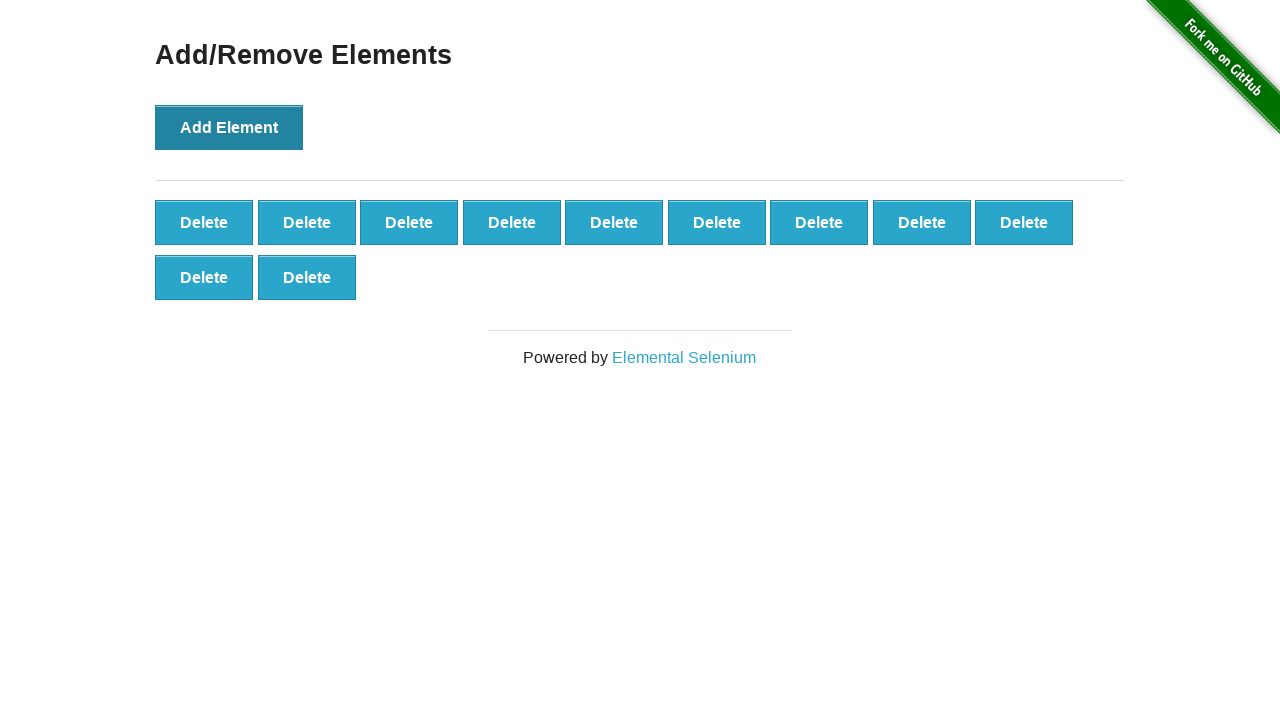

Clicked Add Element button (iteration 12/100) at (229, 127) on xpath=//button[text()='Add Element']
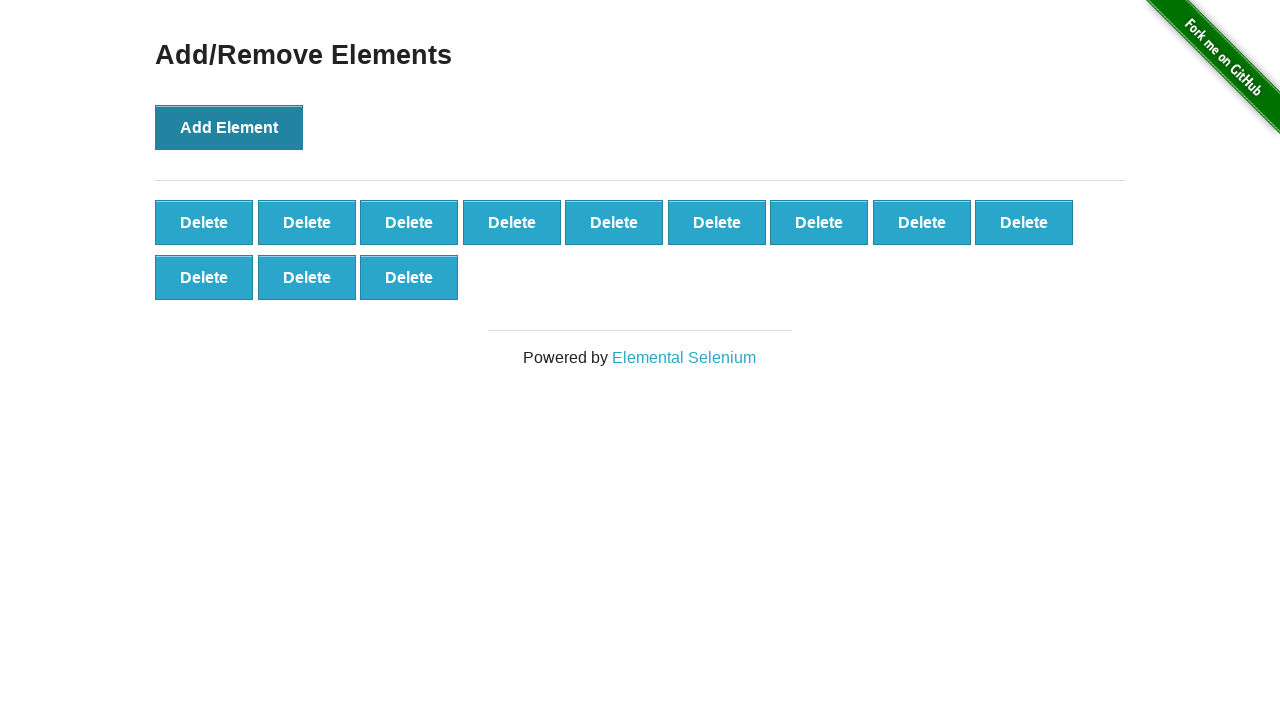

Clicked Add Element button (iteration 13/100) at (229, 127) on xpath=//button[text()='Add Element']
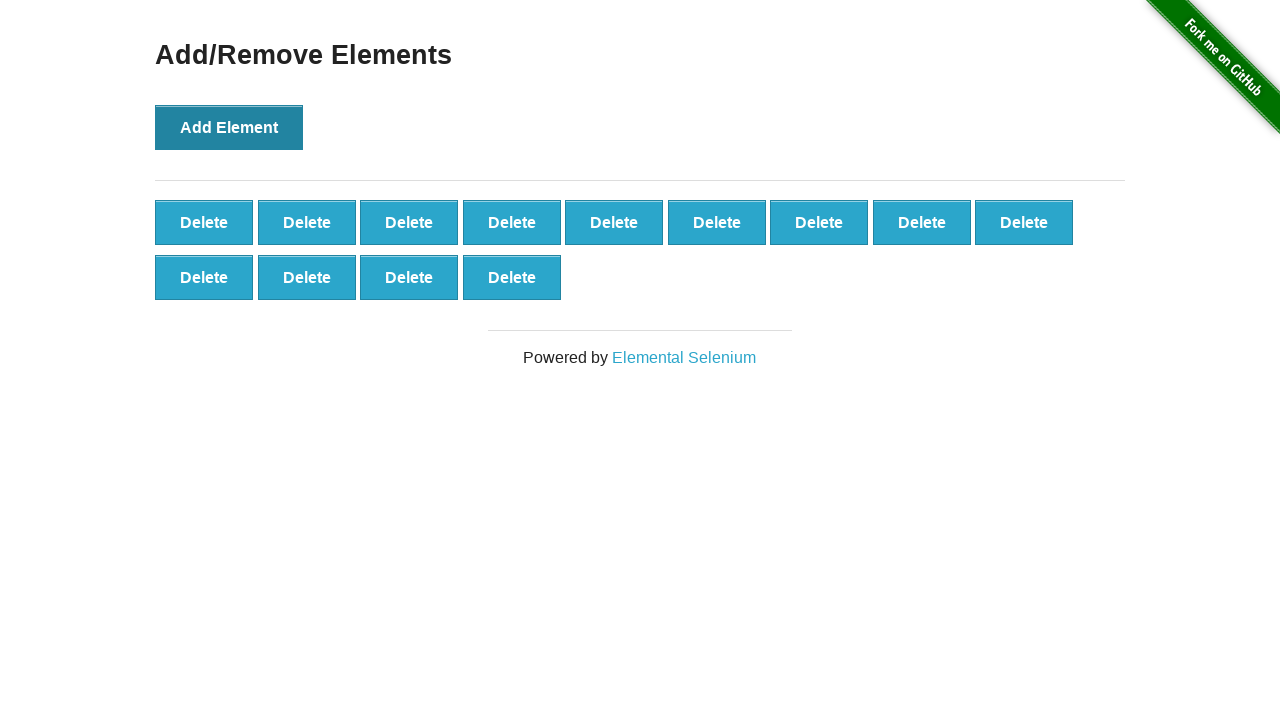

Clicked Add Element button (iteration 14/100) at (229, 127) on xpath=//button[text()='Add Element']
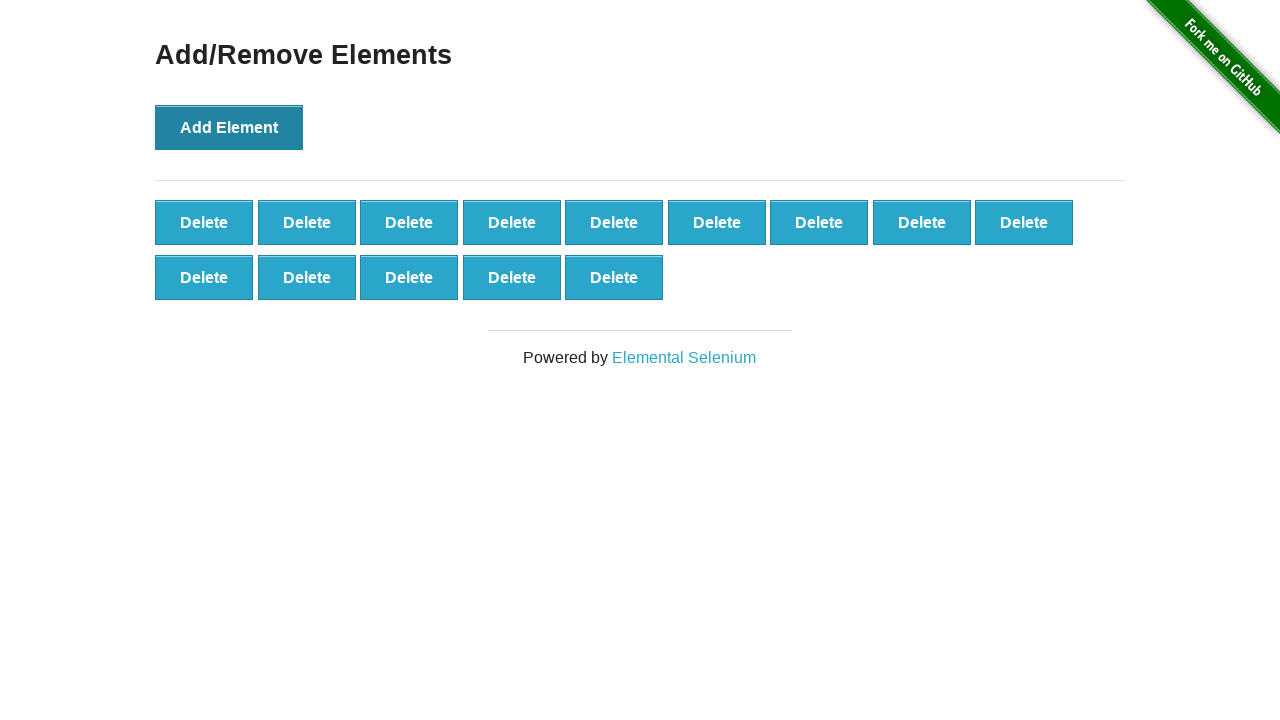

Clicked Add Element button (iteration 15/100) at (229, 127) on xpath=//button[text()='Add Element']
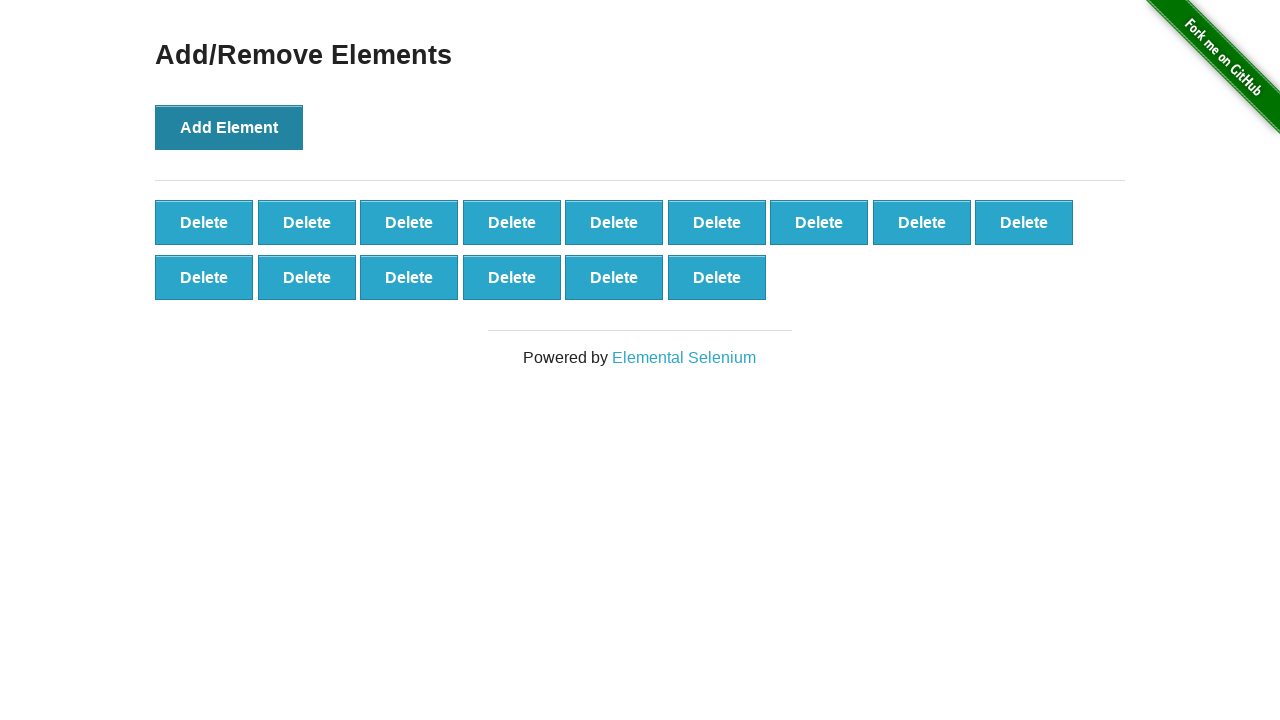

Clicked Add Element button (iteration 16/100) at (229, 127) on xpath=//button[text()='Add Element']
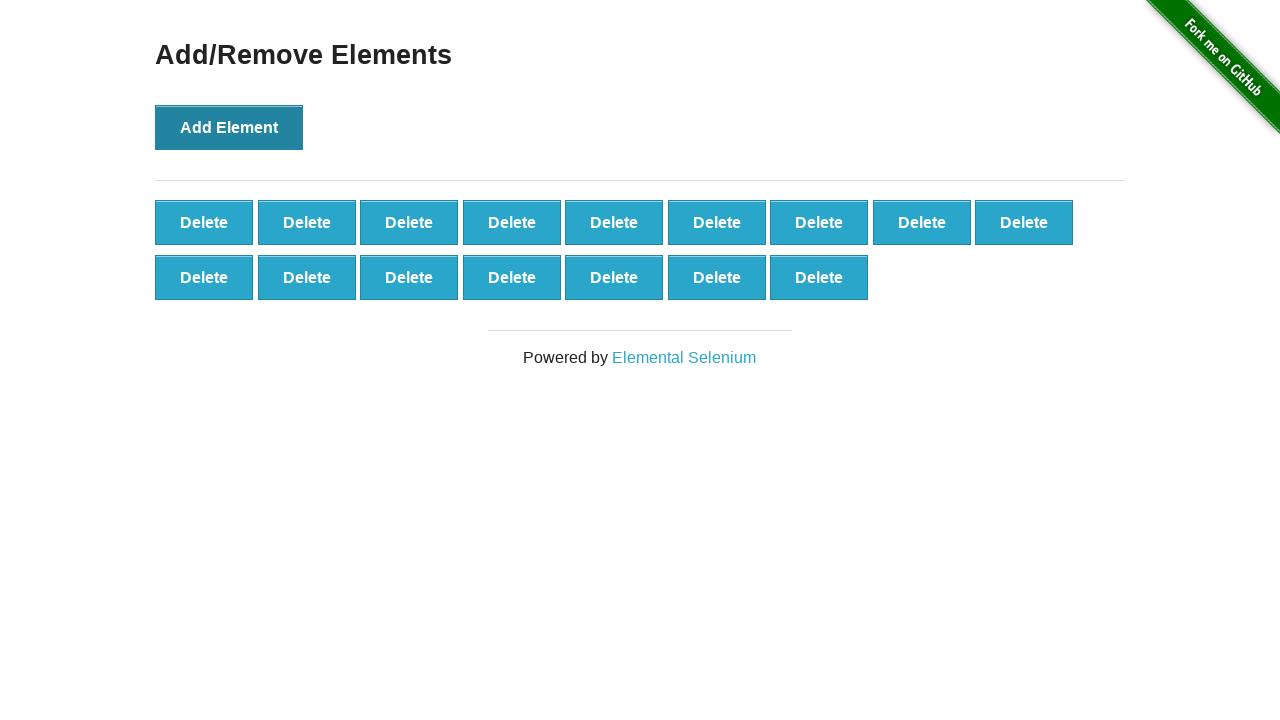

Clicked Add Element button (iteration 17/100) at (229, 127) on xpath=//button[text()='Add Element']
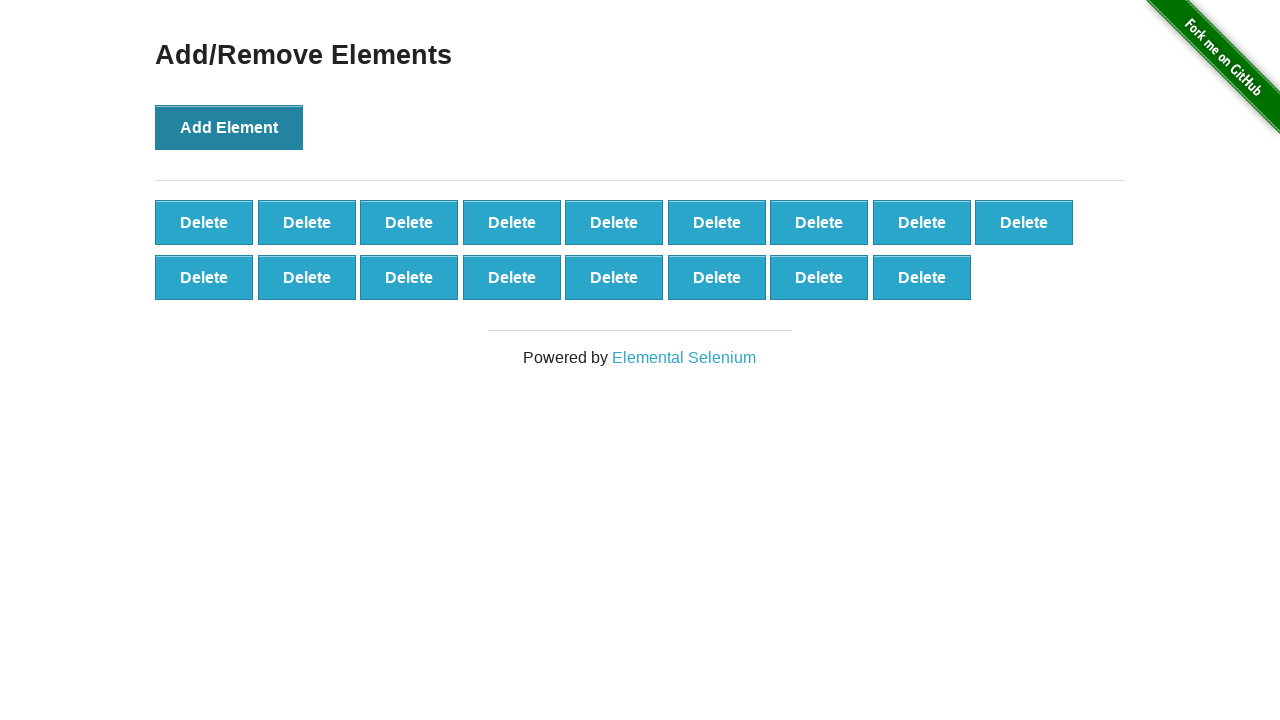

Clicked Add Element button (iteration 18/100) at (229, 127) on xpath=//button[text()='Add Element']
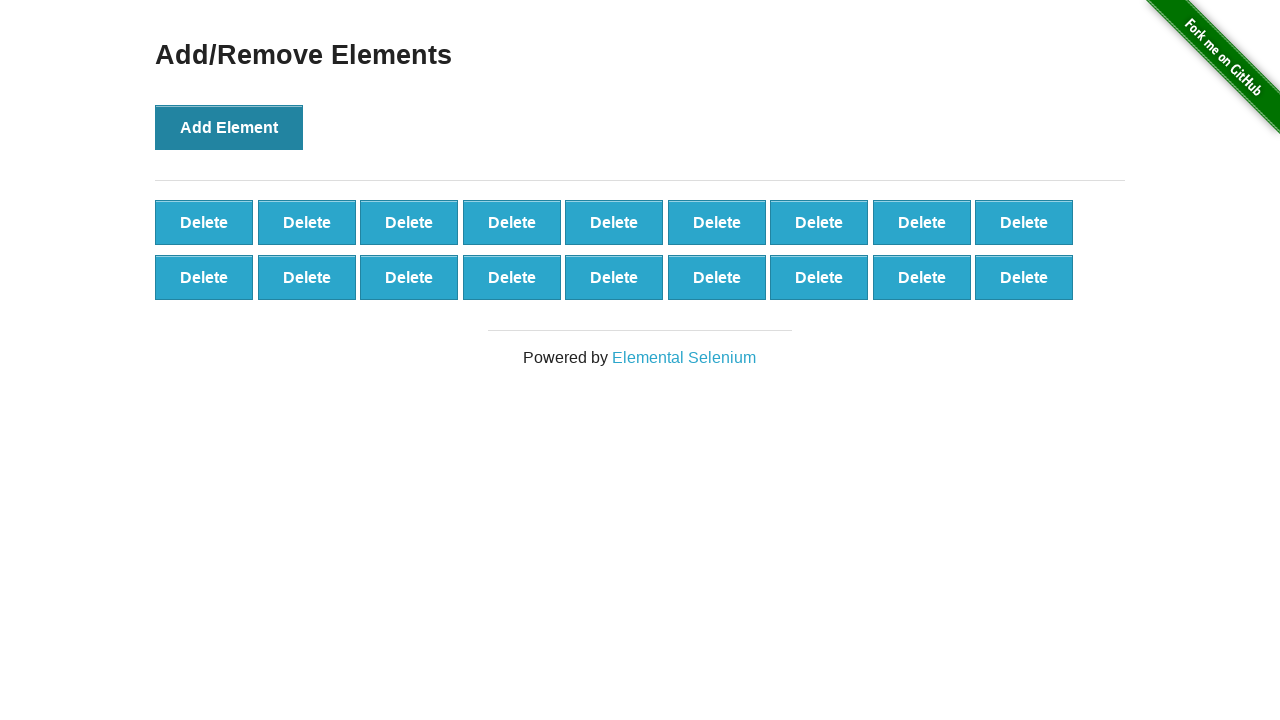

Clicked Add Element button (iteration 19/100) at (229, 127) on xpath=//button[text()='Add Element']
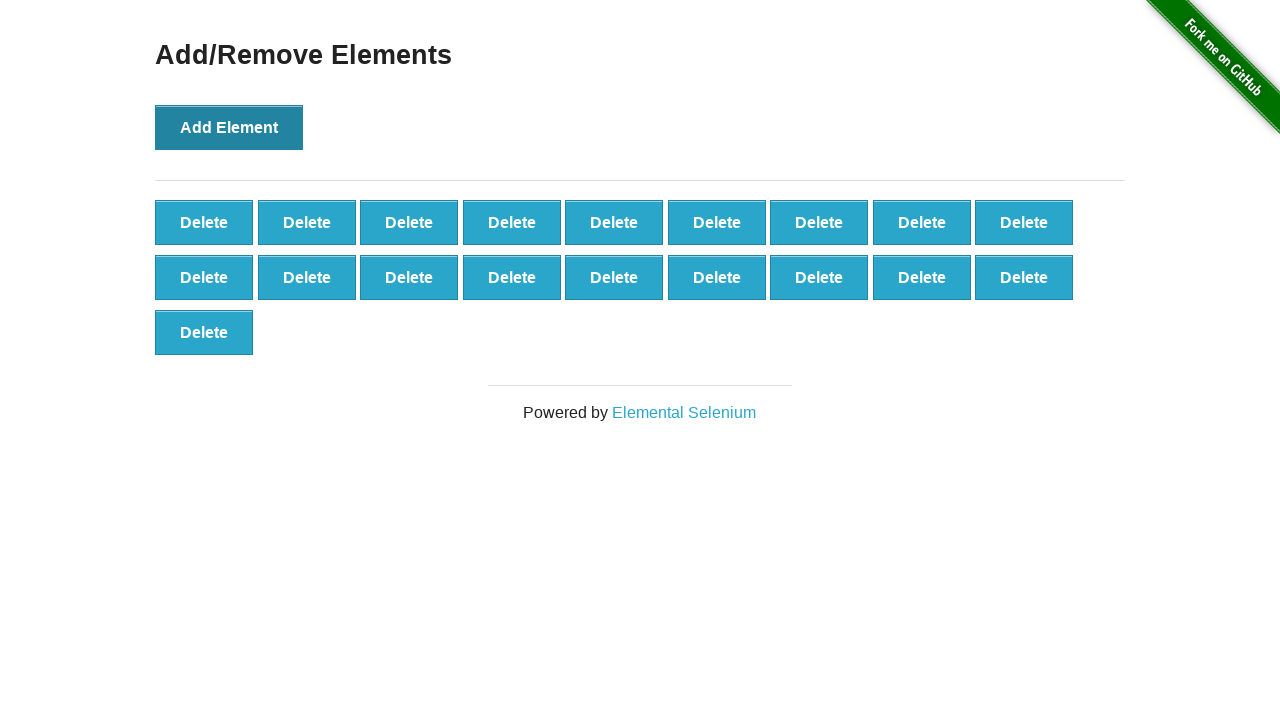

Clicked Add Element button (iteration 20/100) at (229, 127) on xpath=//button[text()='Add Element']
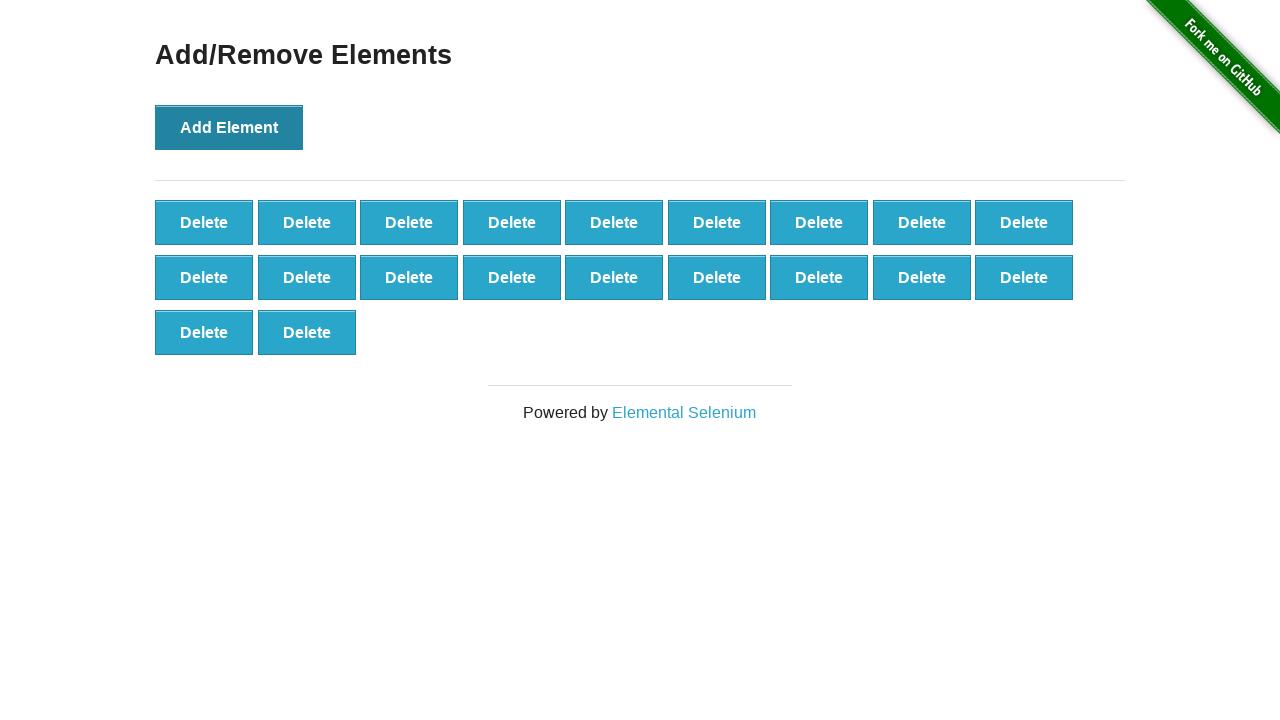

Clicked Add Element button (iteration 21/100) at (229, 127) on xpath=//button[text()='Add Element']
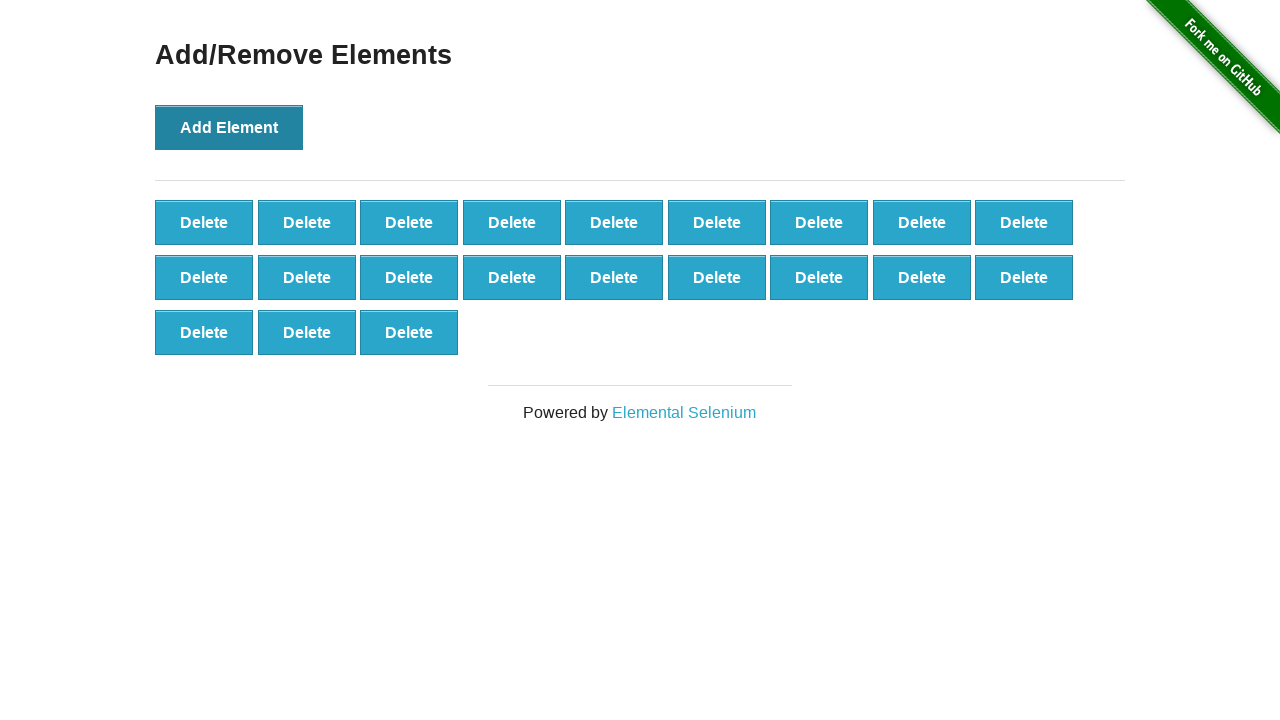

Clicked Add Element button (iteration 22/100) at (229, 127) on xpath=//button[text()='Add Element']
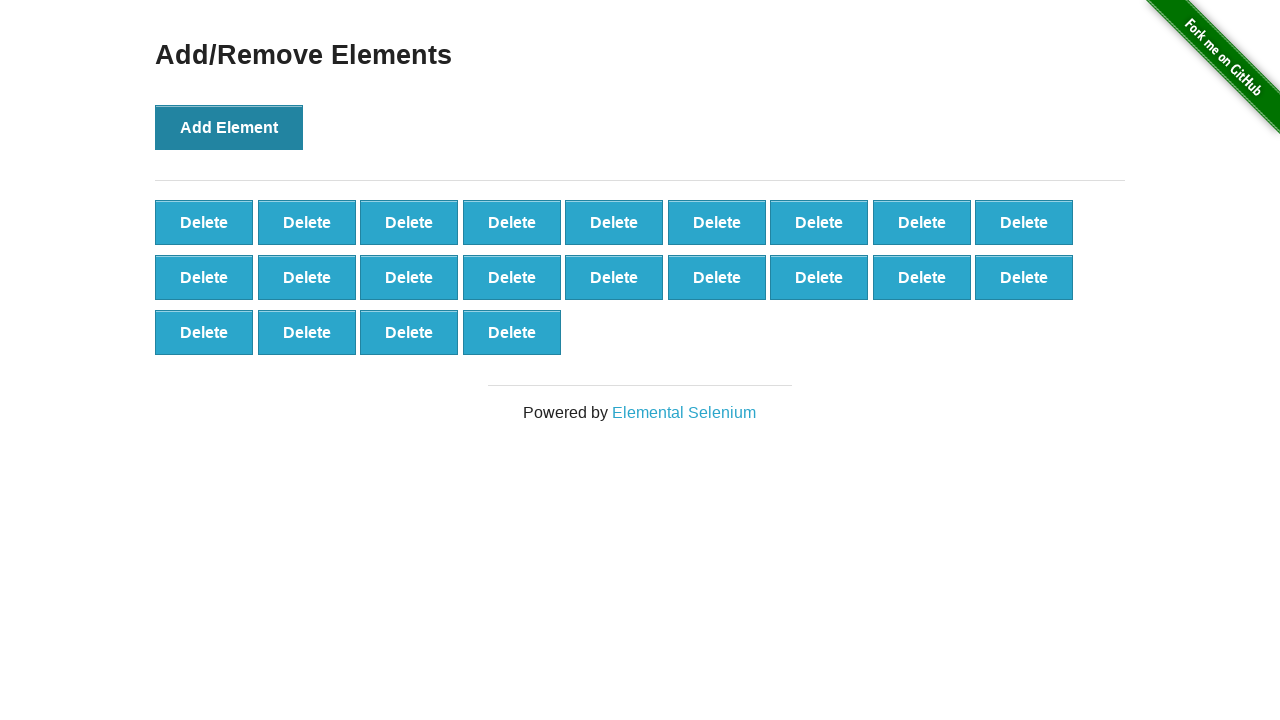

Clicked Add Element button (iteration 23/100) at (229, 127) on xpath=//button[text()='Add Element']
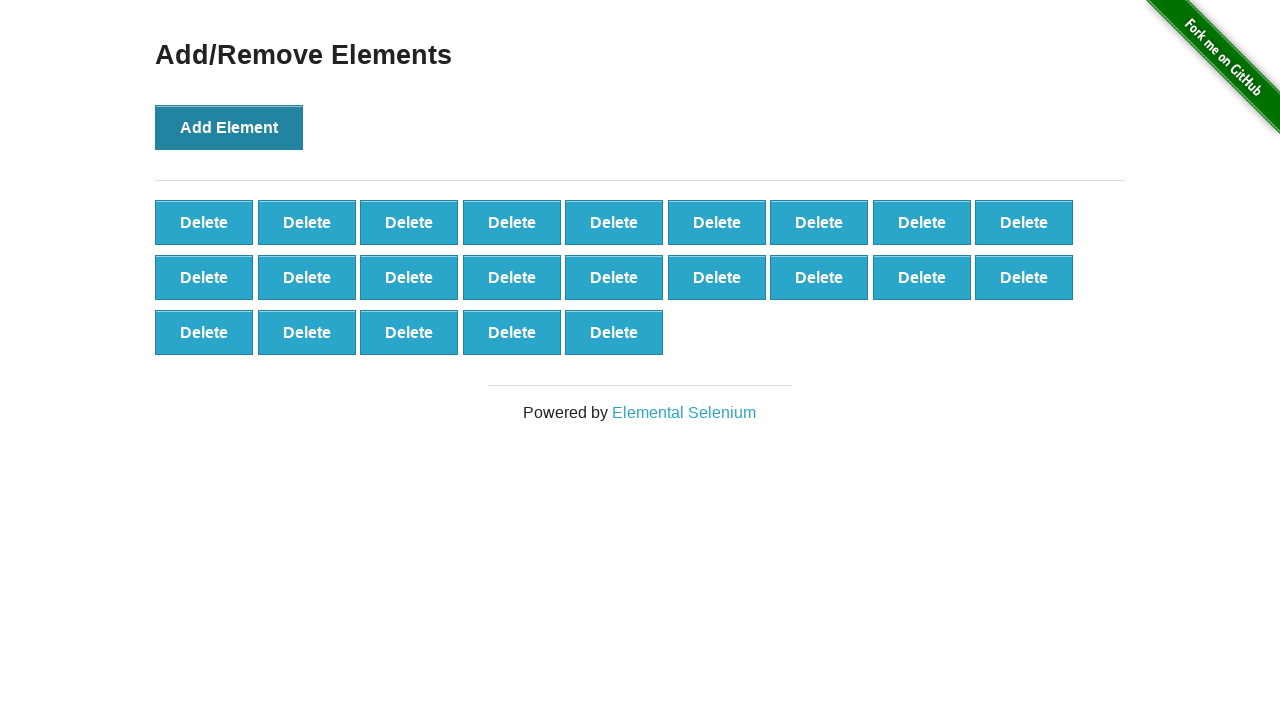

Clicked Add Element button (iteration 24/100) at (229, 127) on xpath=//button[text()='Add Element']
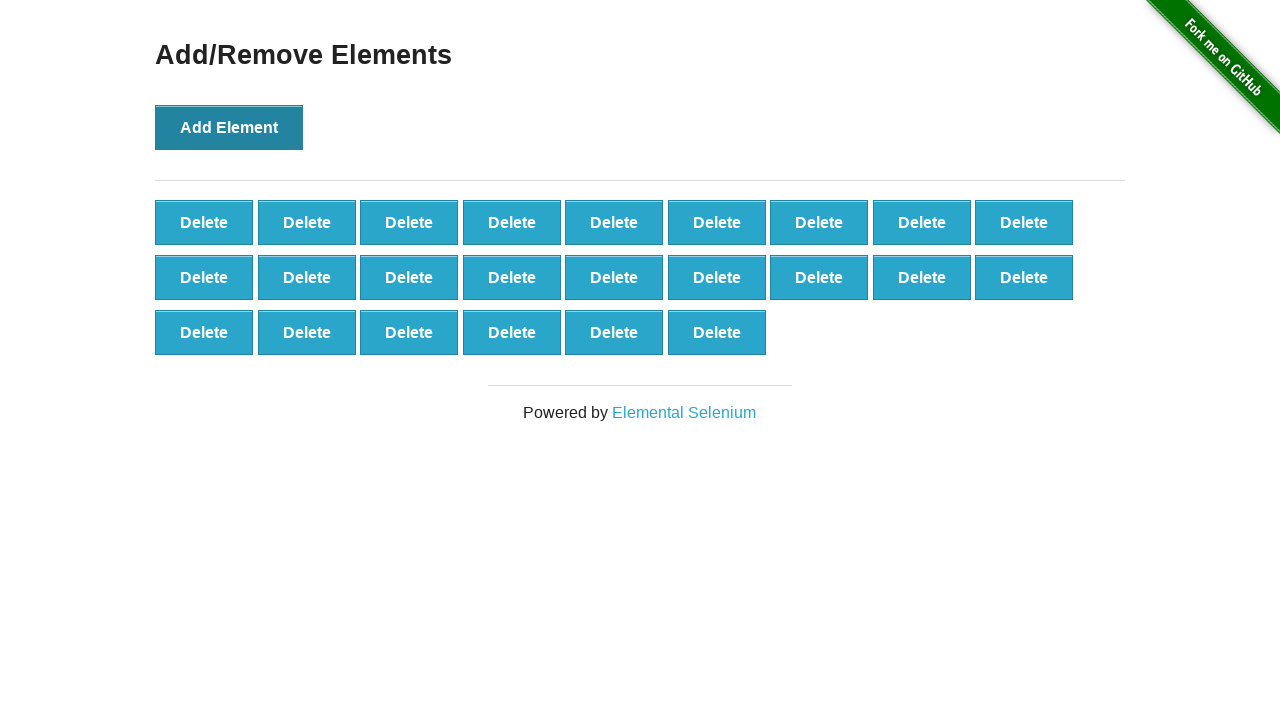

Clicked Add Element button (iteration 25/100) at (229, 127) on xpath=//button[text()='Add Element']
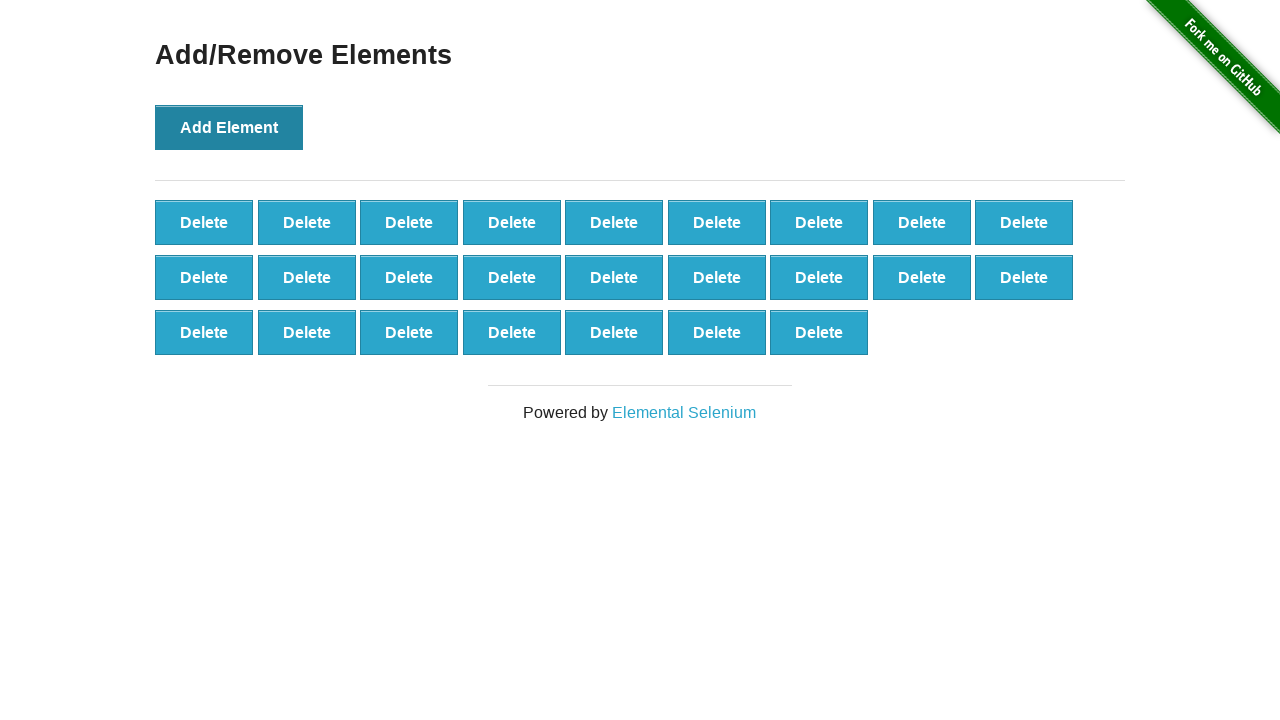

Clicked Add Element button (iteration 26/100) at (229, 127) on xpath=//button[text()='Add Element']
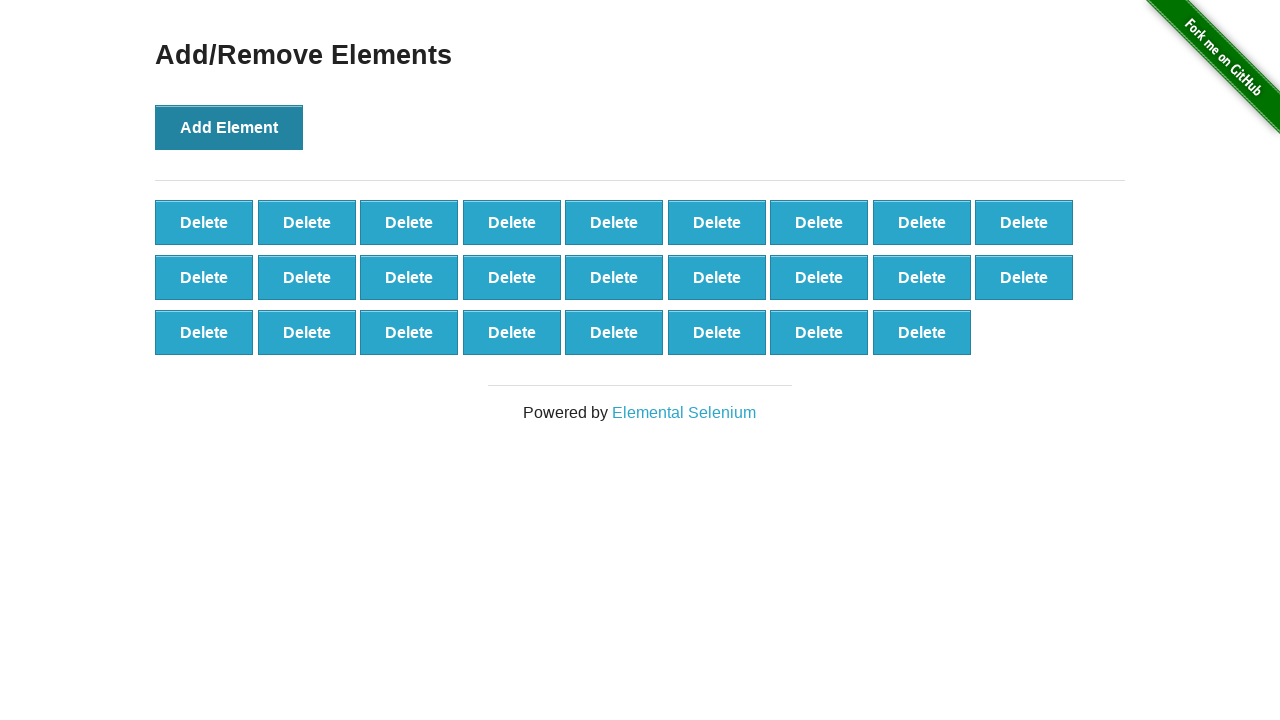

Clicked Add Element button (iteration 27/100) at (229, 127) on xpath=//button[text()='Add Element']
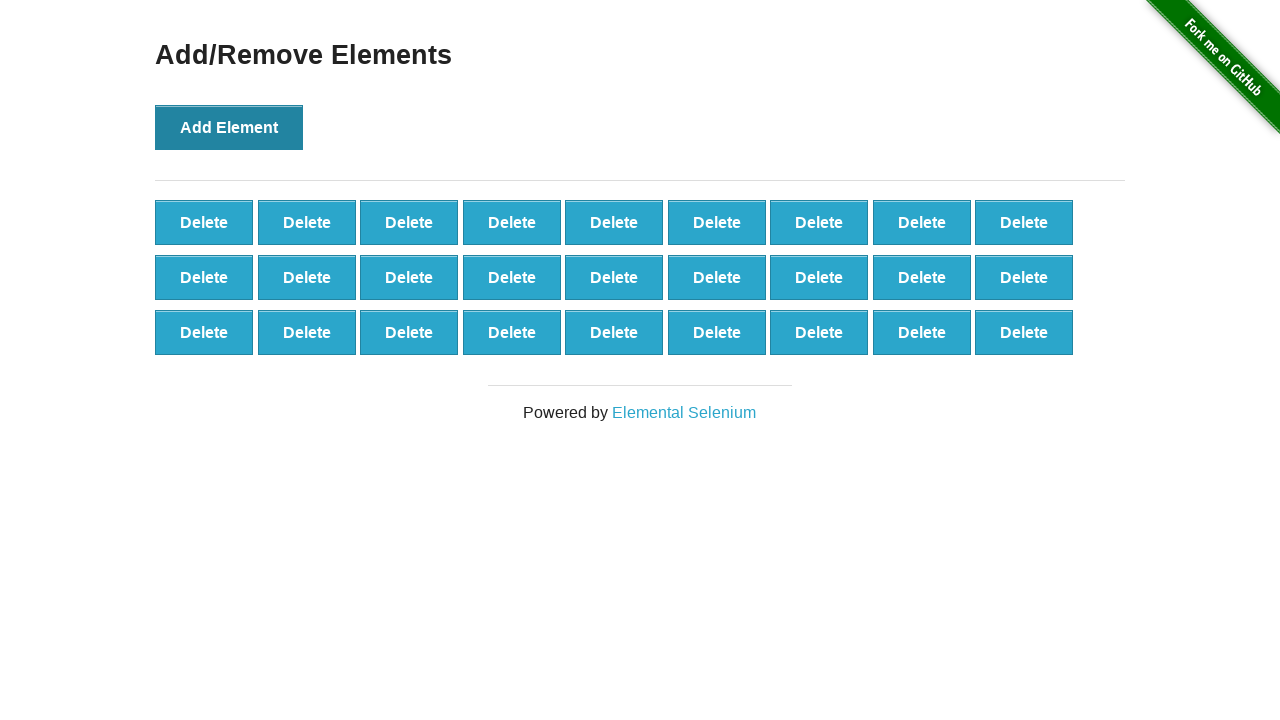

Clicked Add Element button (iteration 28/100) at (229, 127) on xpath=//button[text()='Add Element']
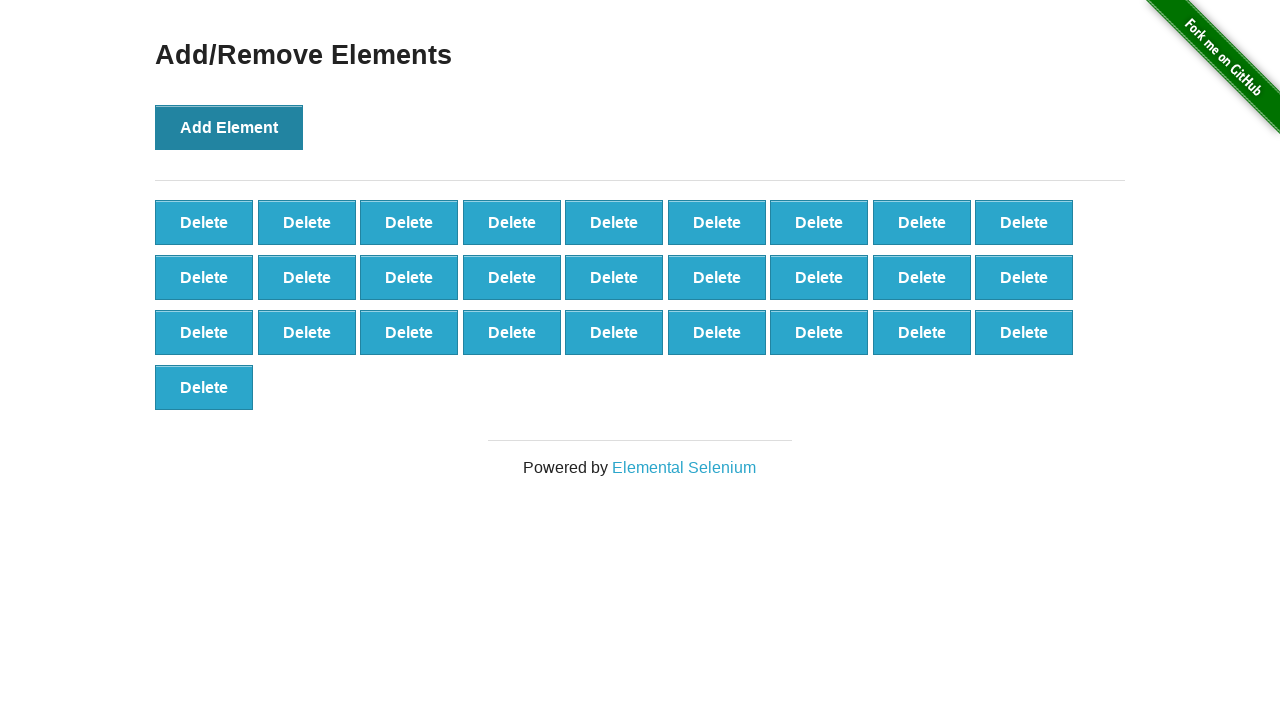

Clicked Add Element button (iteration 29/100) at (229, 127) on xpath=//button[text()='Add Element']
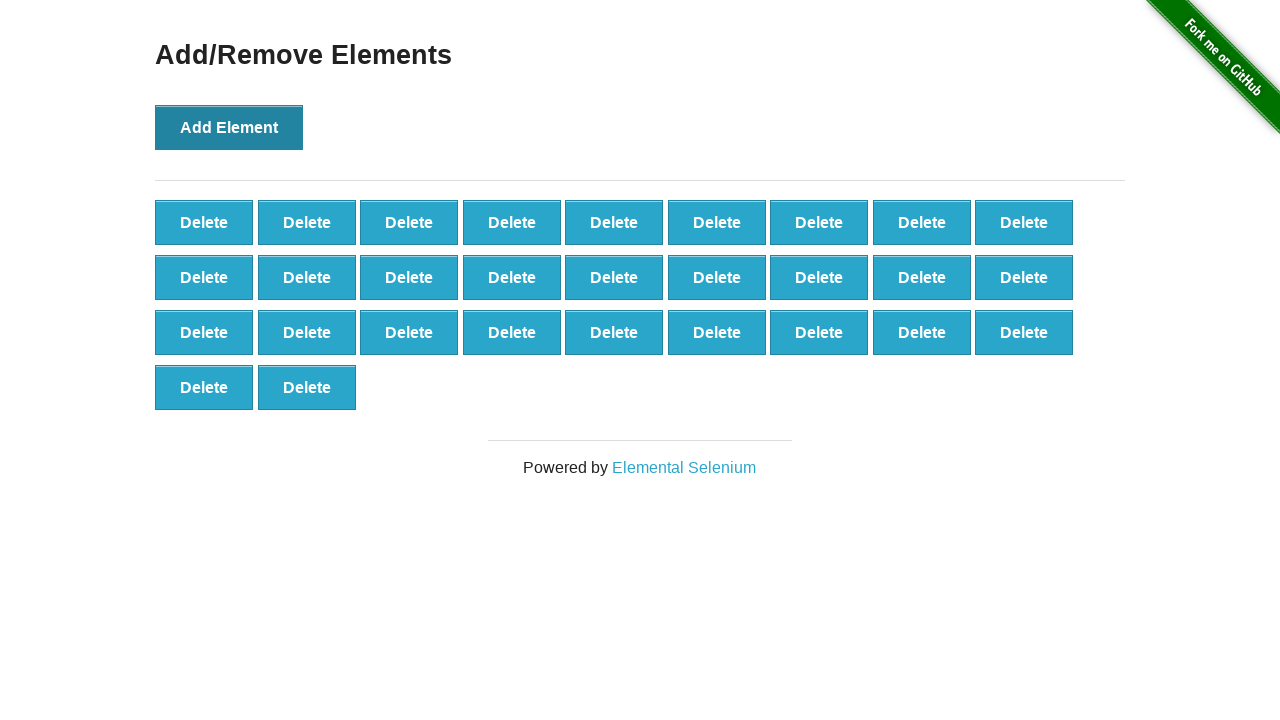

Clicked Add Element button (iteration 30/100) at (229, 127) on xpath=//button[text()='Add Element']
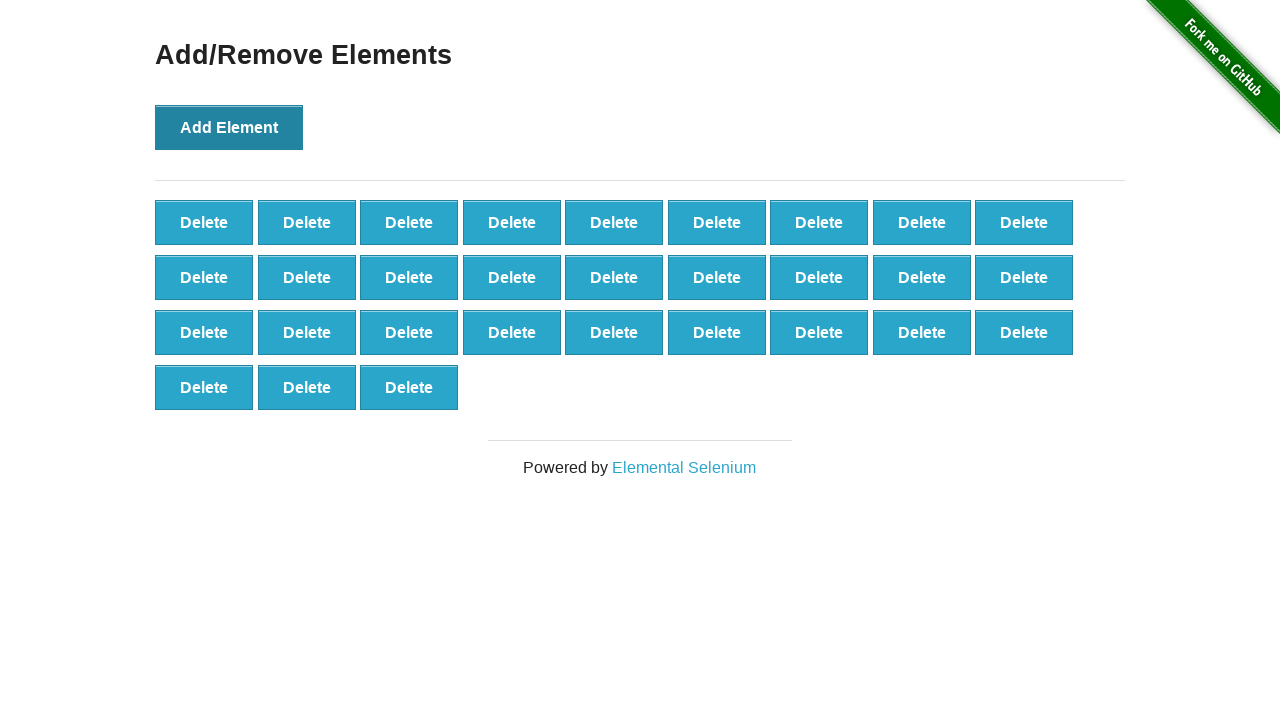

Clicked Add Element button (iteration 31/100) at (229, 127) on xpath=//button[text()='Add Element']
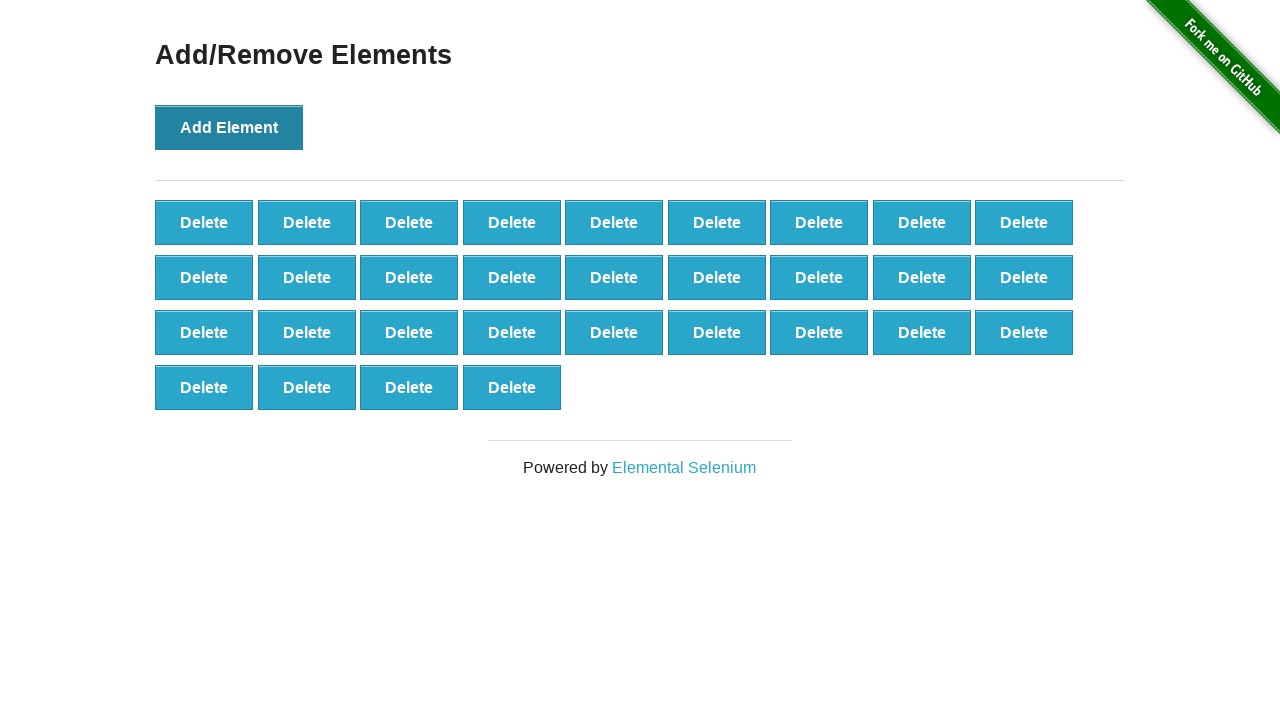

Clicked Add Element button (iteration 32/100) at (229, 127) on xpath=//button[text()='Add Element']
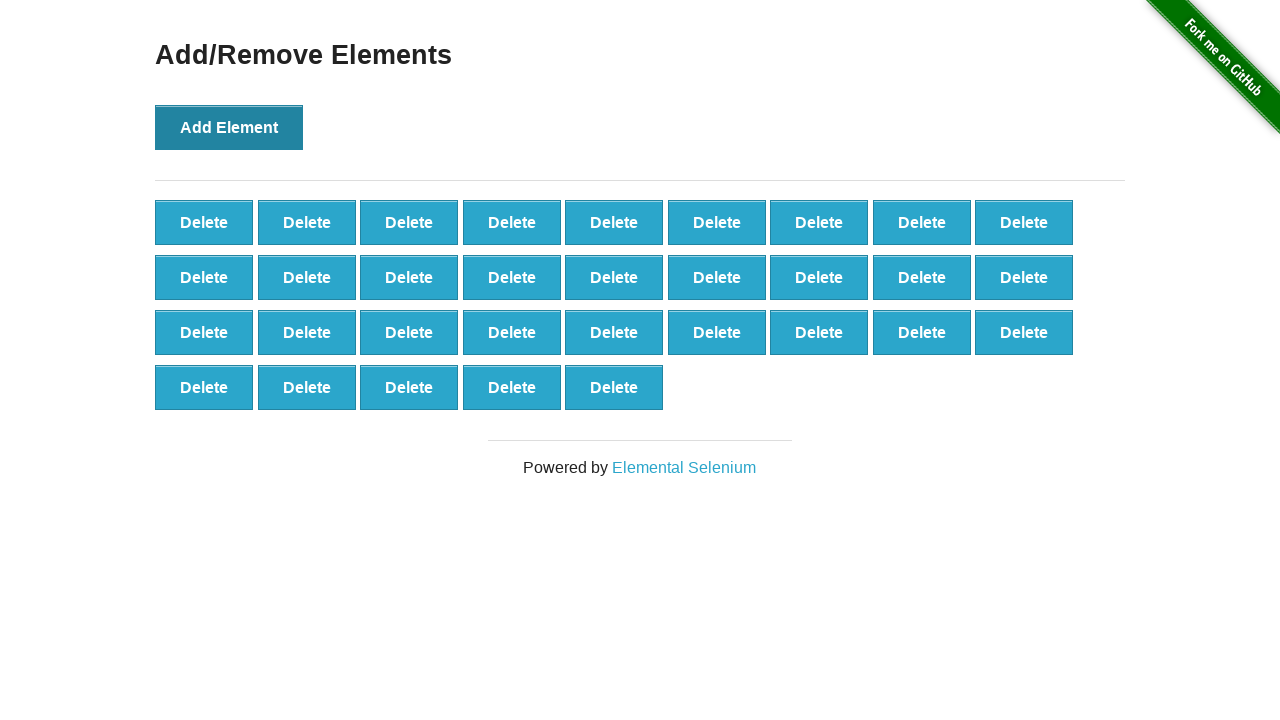

Clicked Add Element button (iteration 33/100) at (229, 127) on xpath=//button[text()='Add Element']
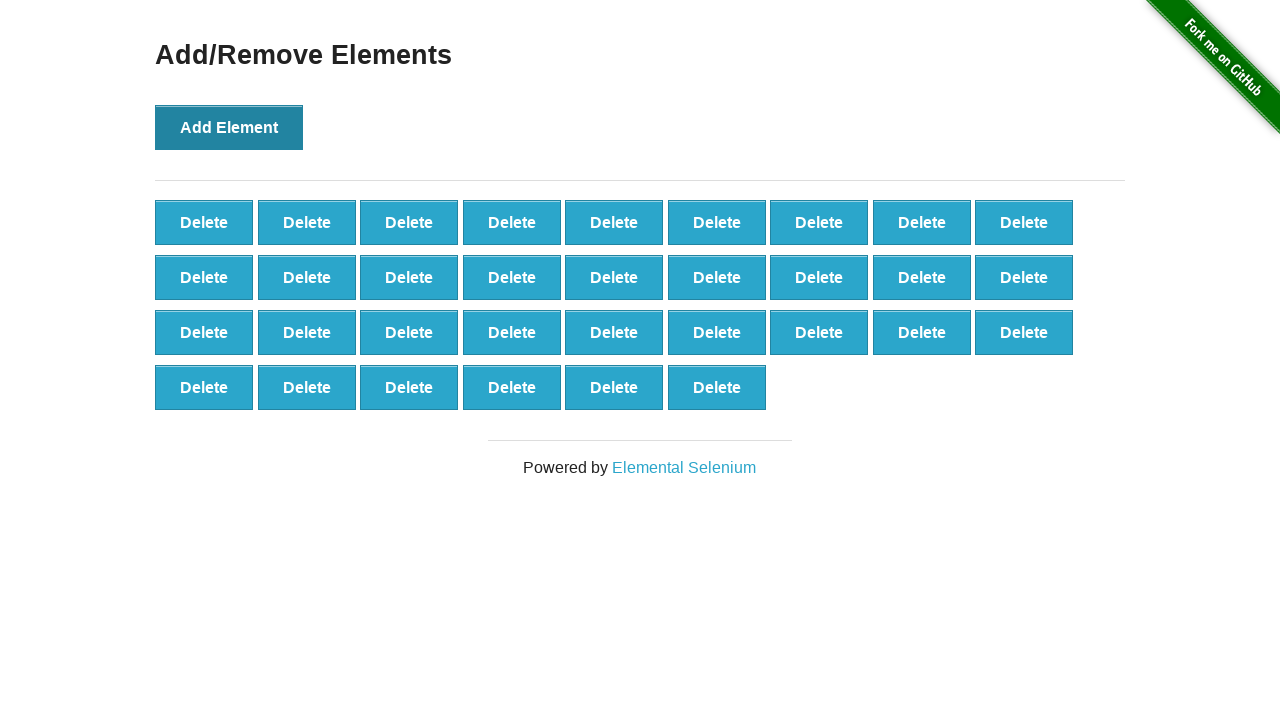

Clicked Add Element button (iteration 34/100) at (229, 127) on xpath=//button[text()='Add Element']
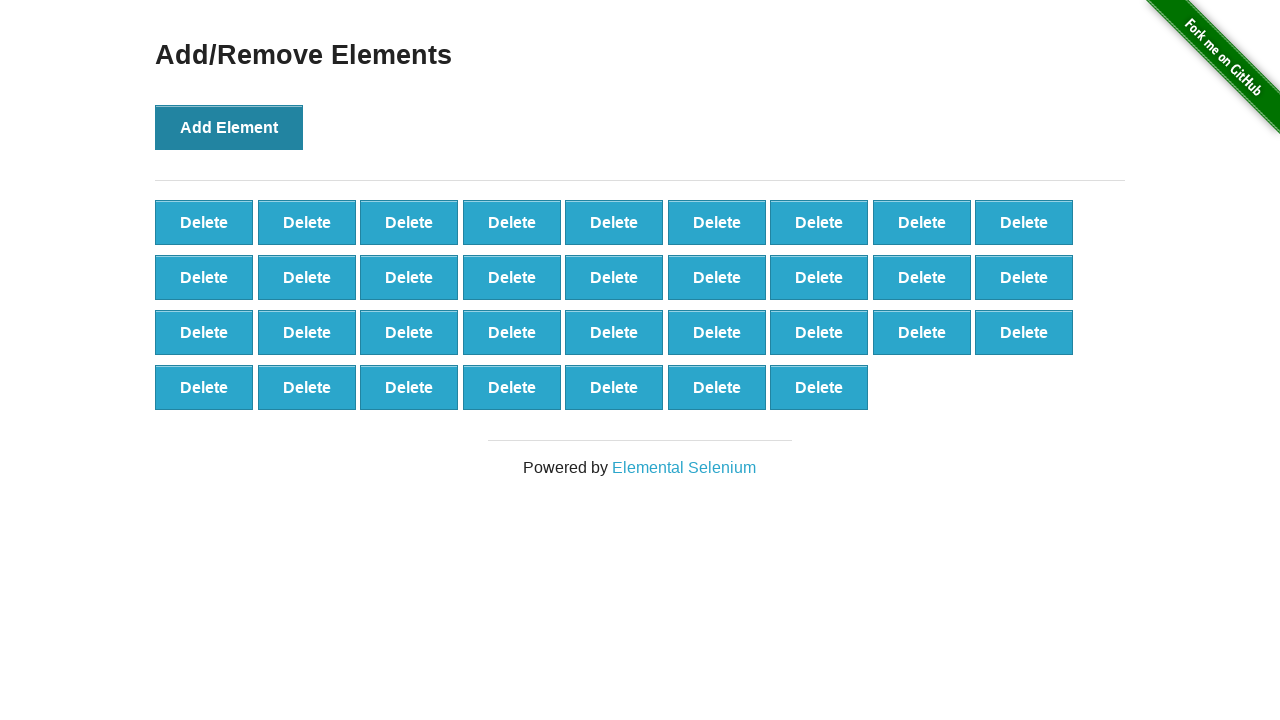

Clicked Add Element button (iteration 35/100) at (229, 127) on xpath=//button[text()='Add Element']
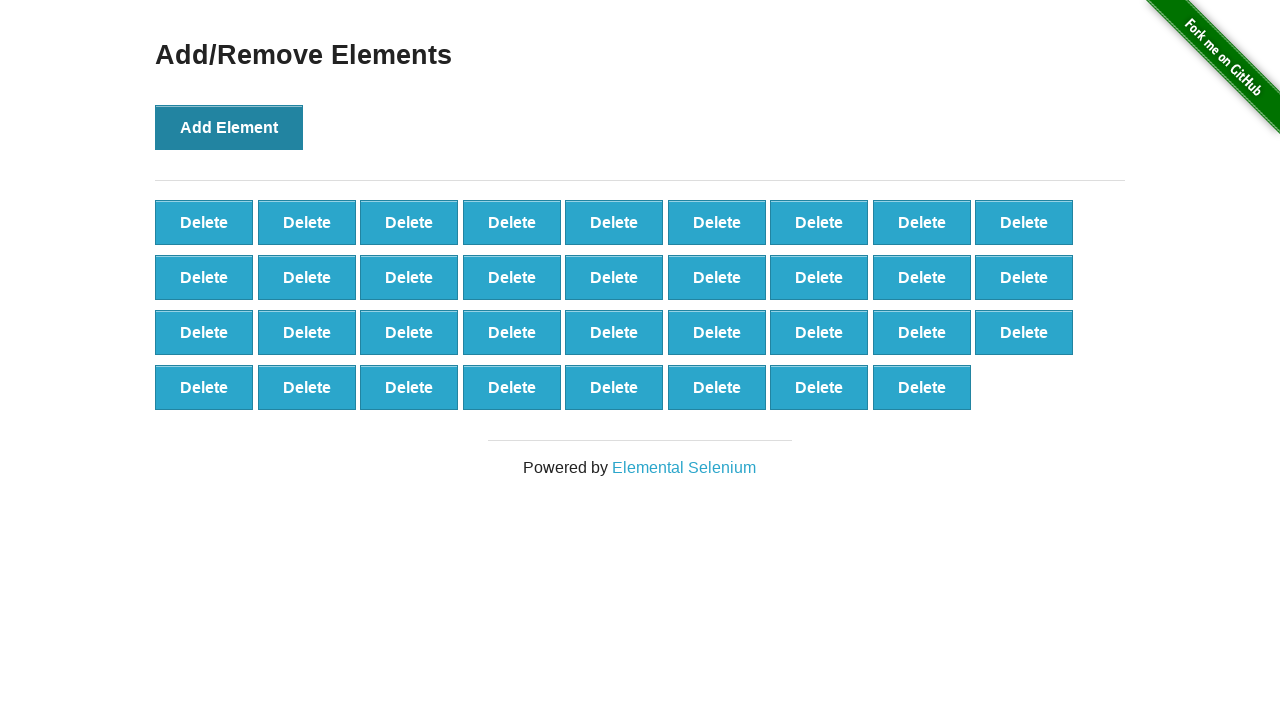

Clicked Add Element button (iteration 36/100) at (229, 127) on xpath=//button[text()='Add Element']
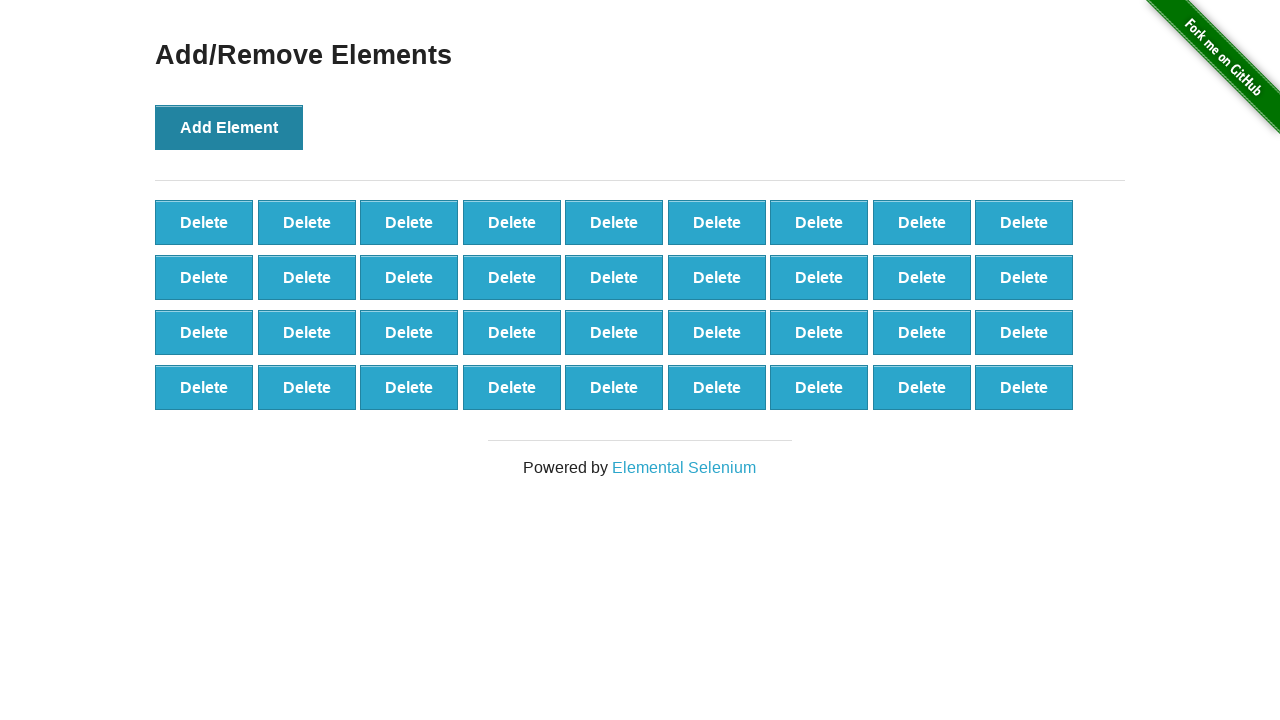

Clicked Add Element button (iteration 37/100) at (229, 127) on xpath=//button[text()='Add Element']
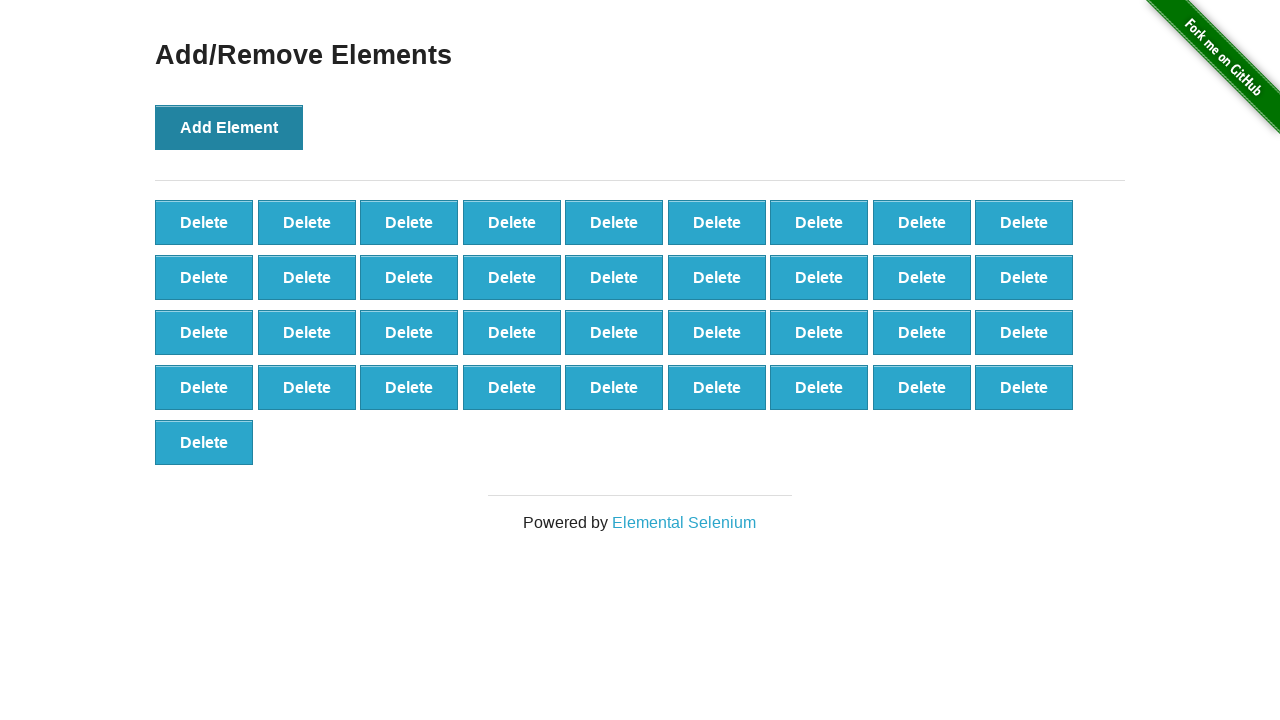

Clicked Add Element button (iteration 38/100) at (229, 127) on xpath=//button[text()='Add Element']
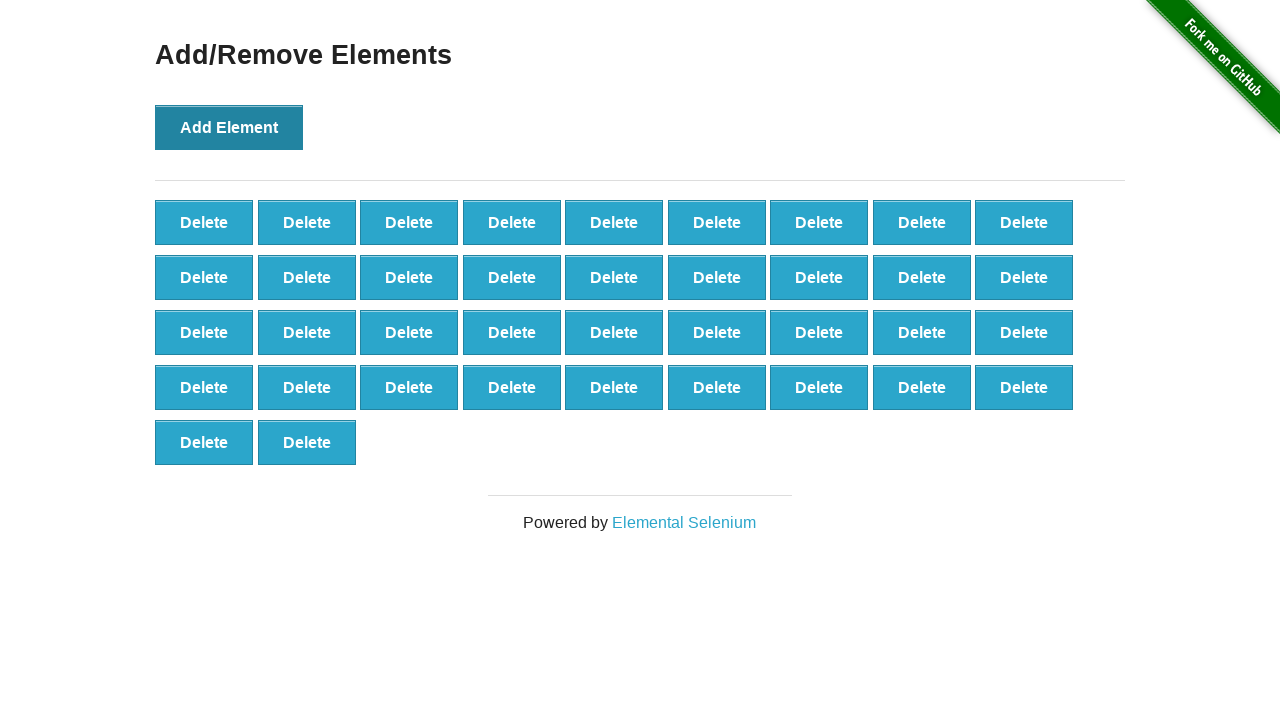

Clicked Add Element button (iteration 39/100) at (229, 127) on xpath=//button[text()='Add Element']
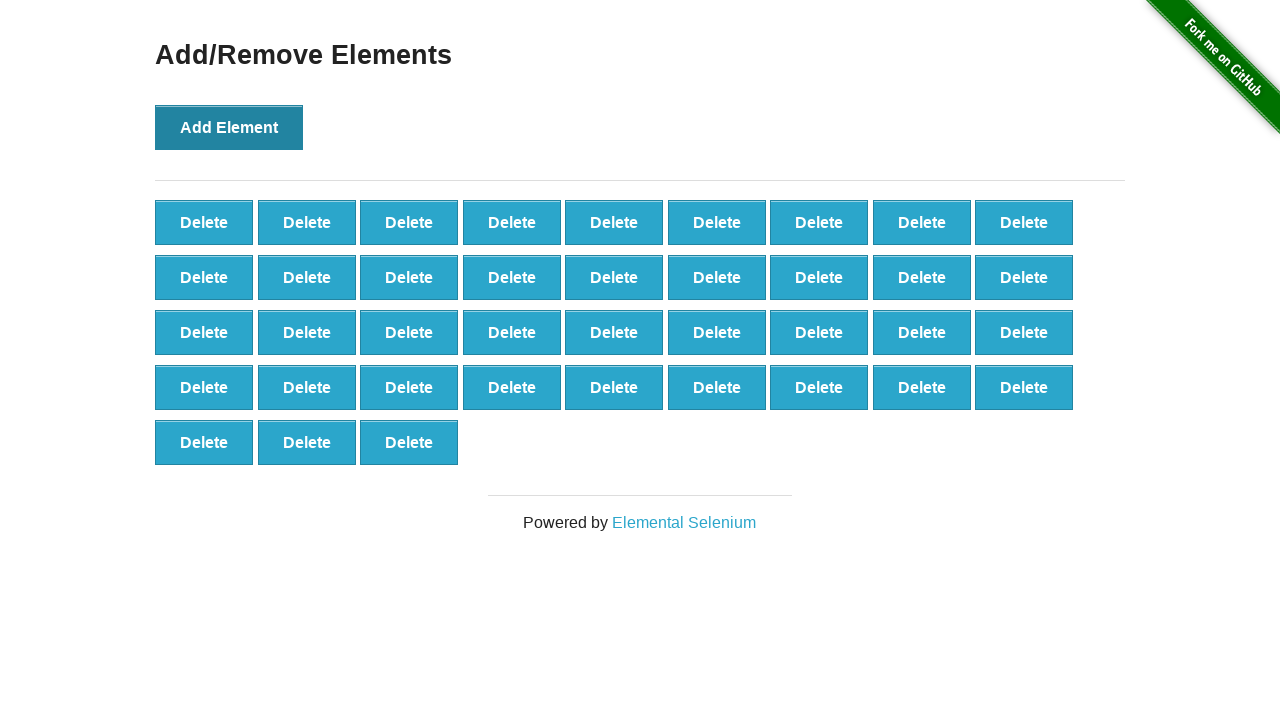

Clicked Add Element button (iteration 40/100) at (229, 127) on xpath=//button[text()='Add Element']
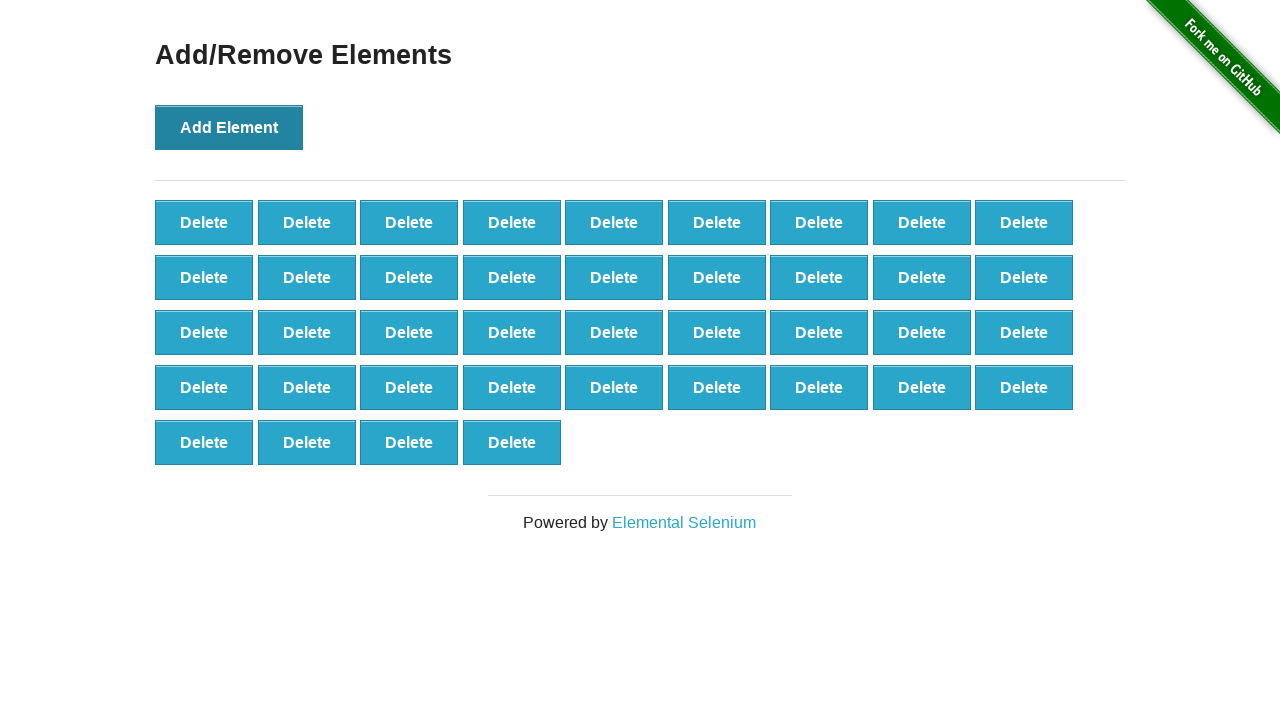

Clicked Add Element button (iteration 41/100) at (229, 127) on xpath=//button[text()='Add Element']
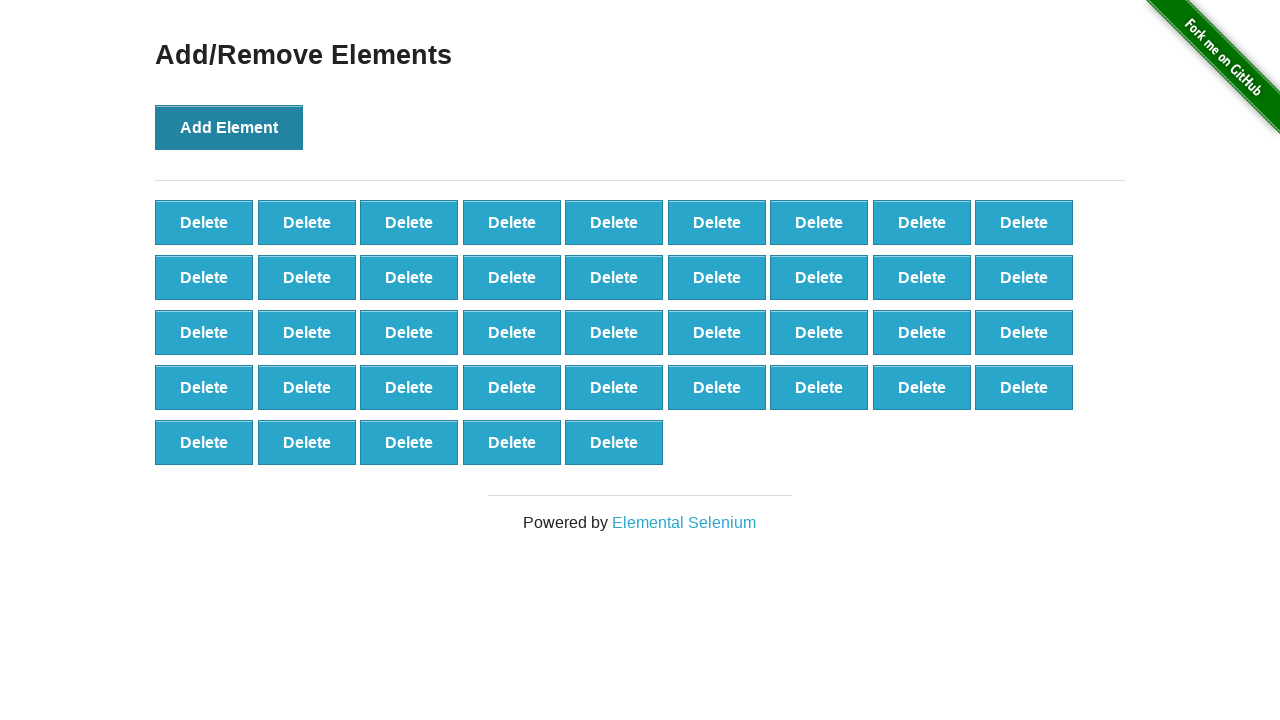

Clicked Add Element button (iteration 42/100) at (229, 127) on xpath=//button[text()='Add Element']
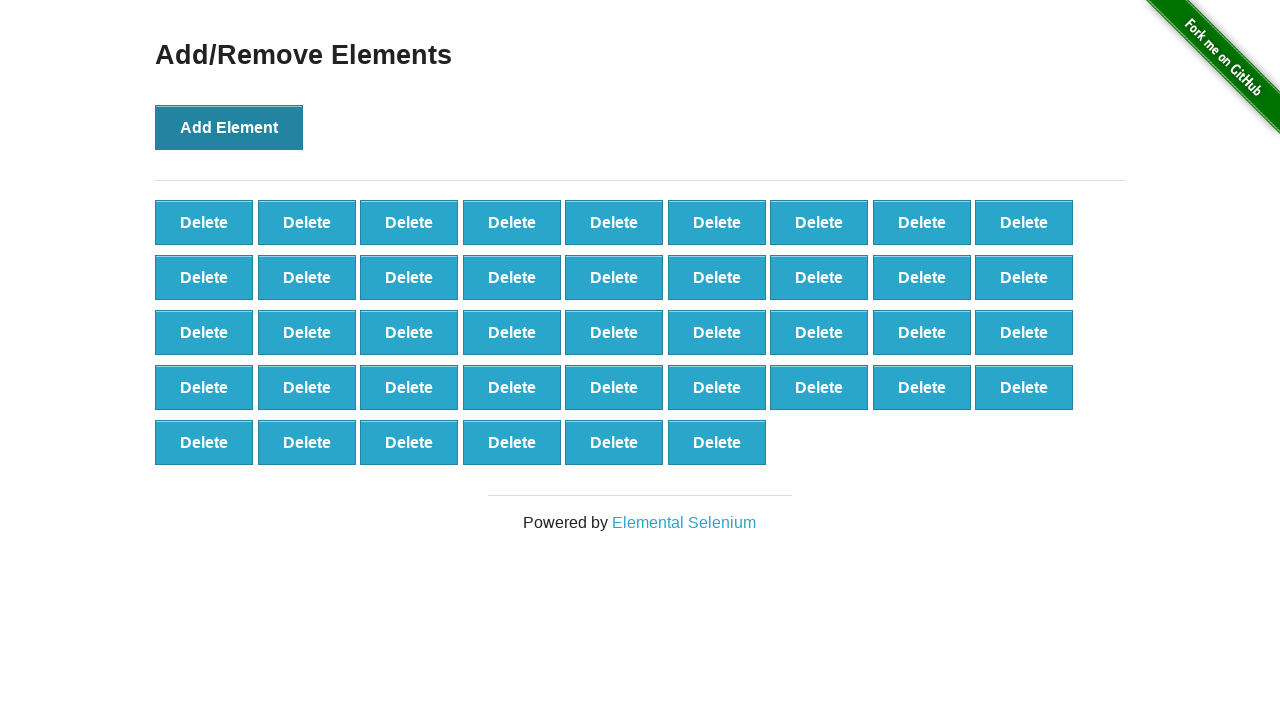

Clicked Add Element button (iteration 43/100) at (229, 127) on xpath=//button[text()='Add Element']
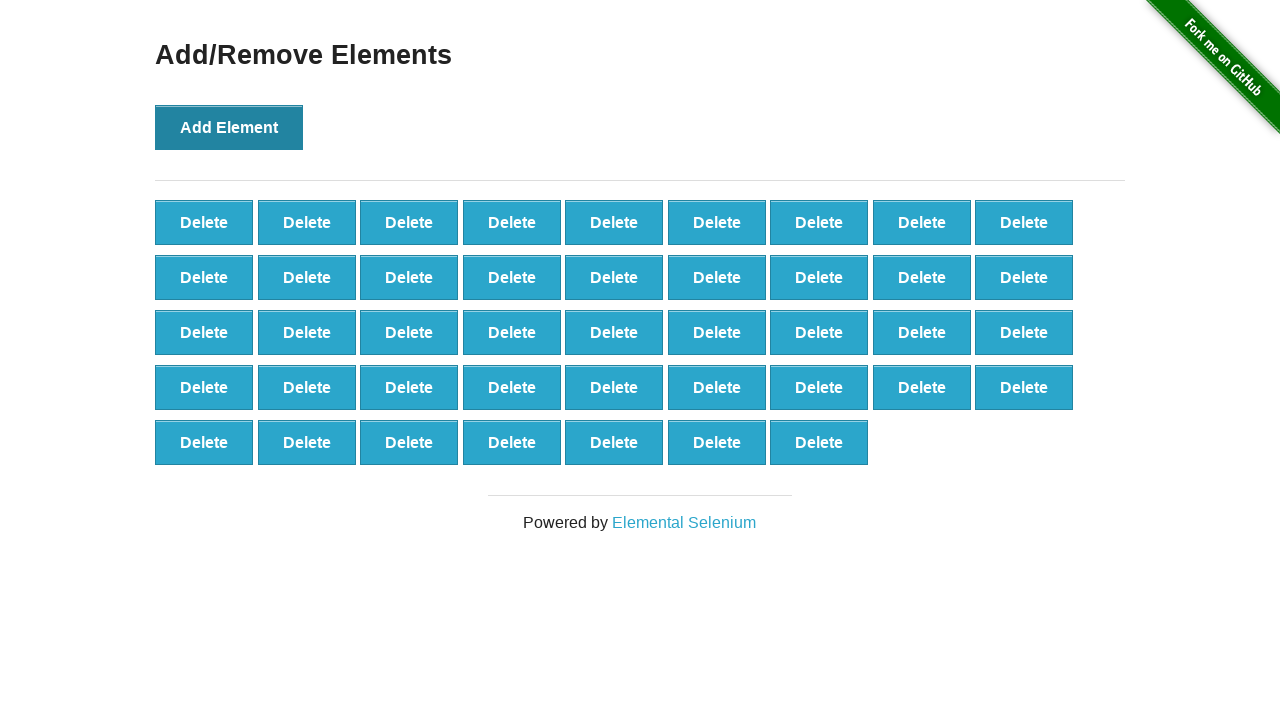

Clicked Add Element button (iteration 44/100) at (229, 127) on xpath=//button[text()='Add Element']
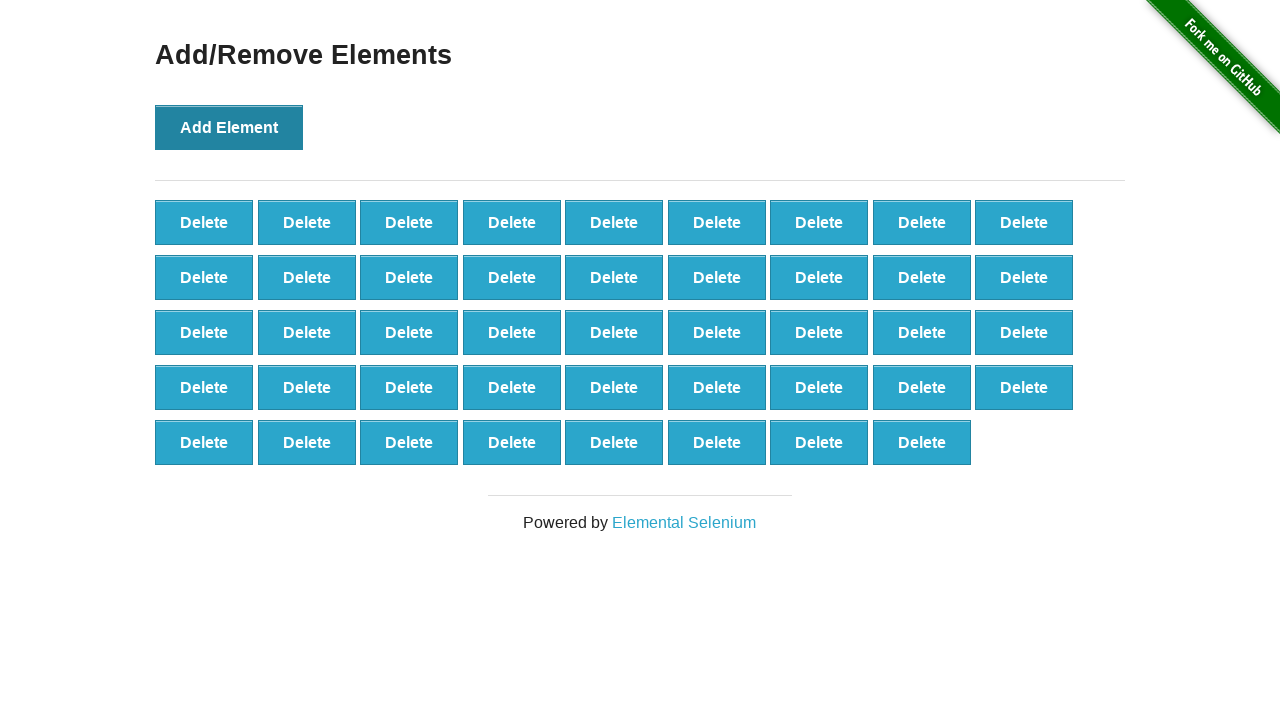

Clicked Add Element button (iteration 45/100) at (229, 127) on xpath=//button[text()='Add Element']
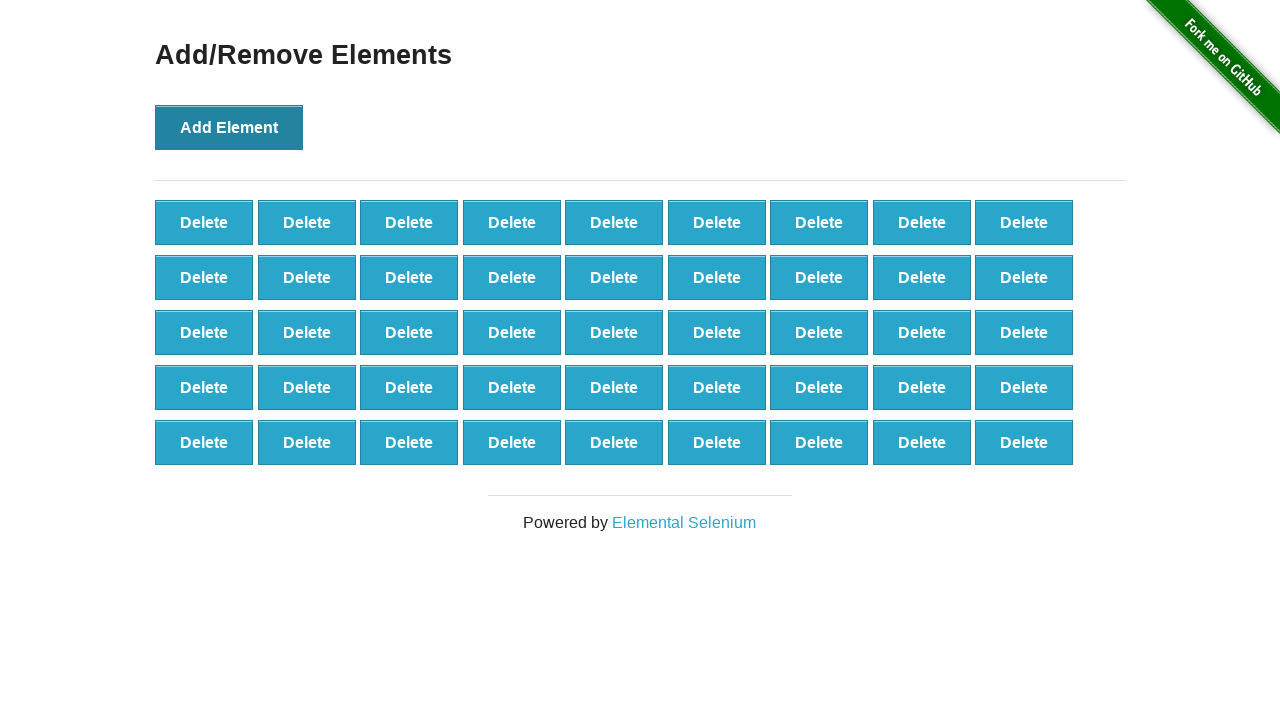

Clicked Add Element button (iteration 46/100) at (229, 127) on xpath=//button[text()='Add Element']
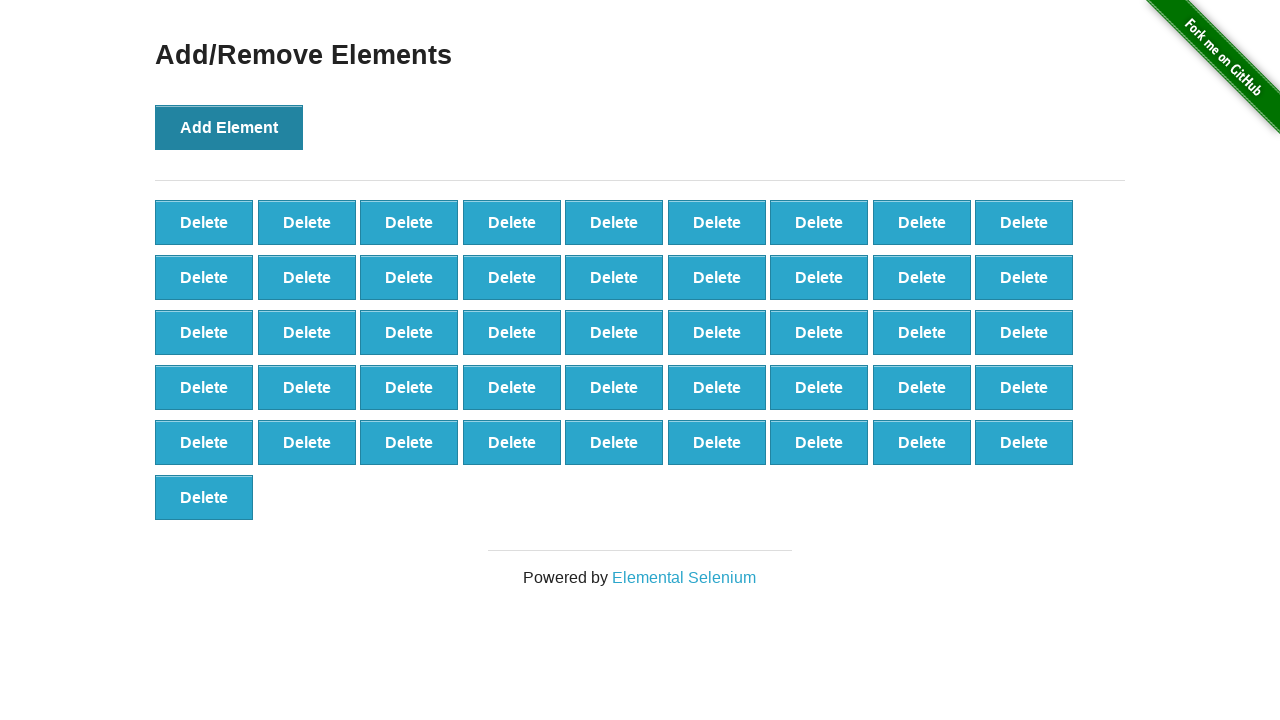

Clicked Add Element button (iteration 47/100) at (229, 127) on xpath=//button[text()='Add Element']
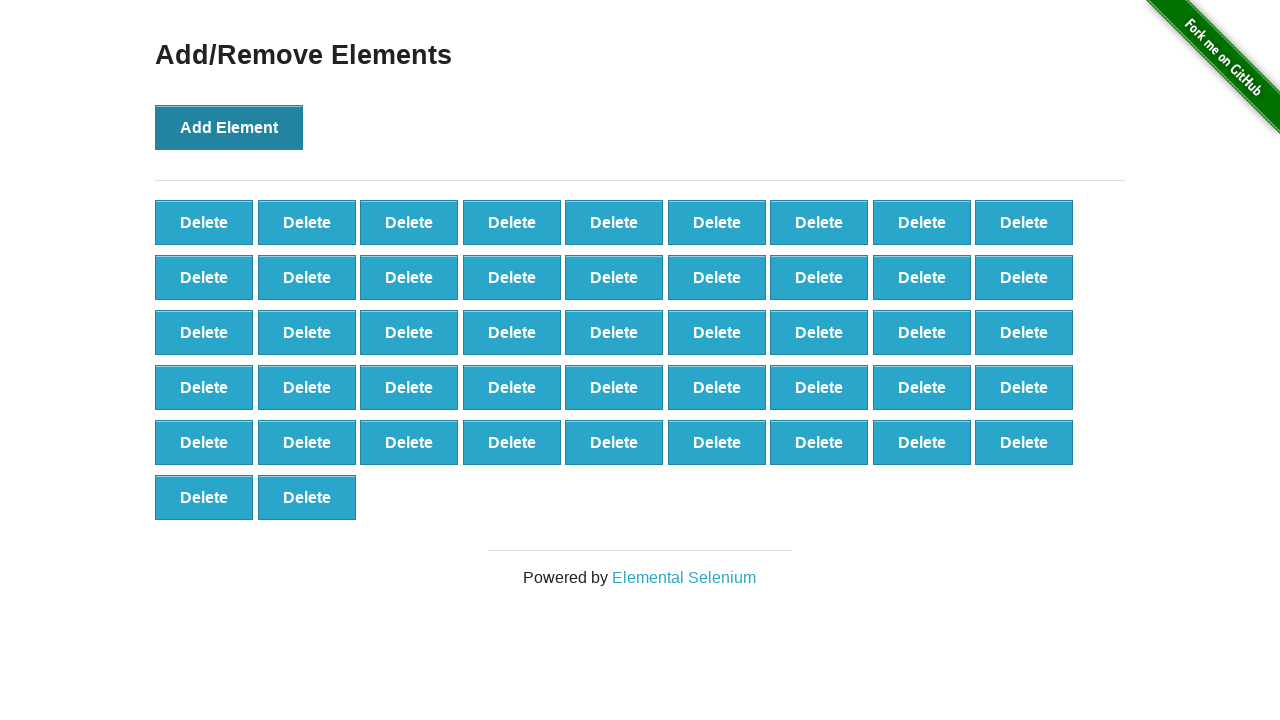

Clicked Add Element button (iteration 48/100) at (229, 127) on xpath=//button[text()='Add Element']
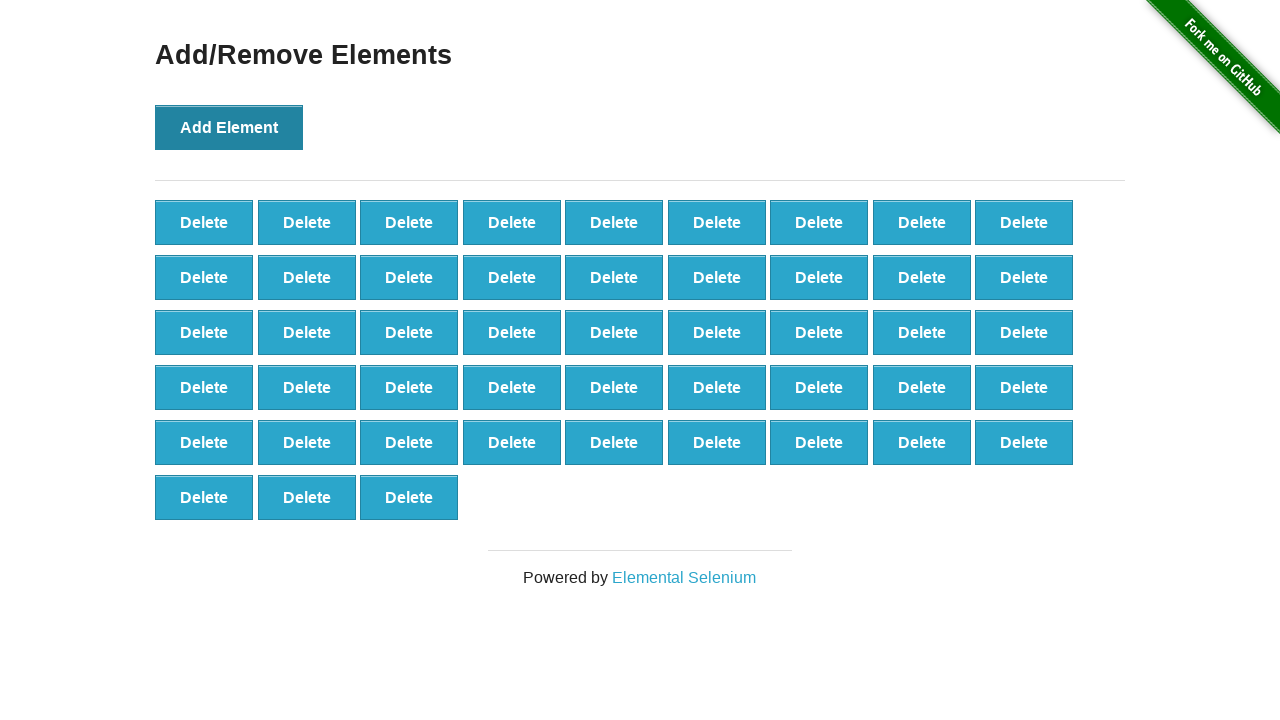

Clicked Add Element button (iteration 49/100) at (229, 127) on xpath=//button[text()='Add Element']
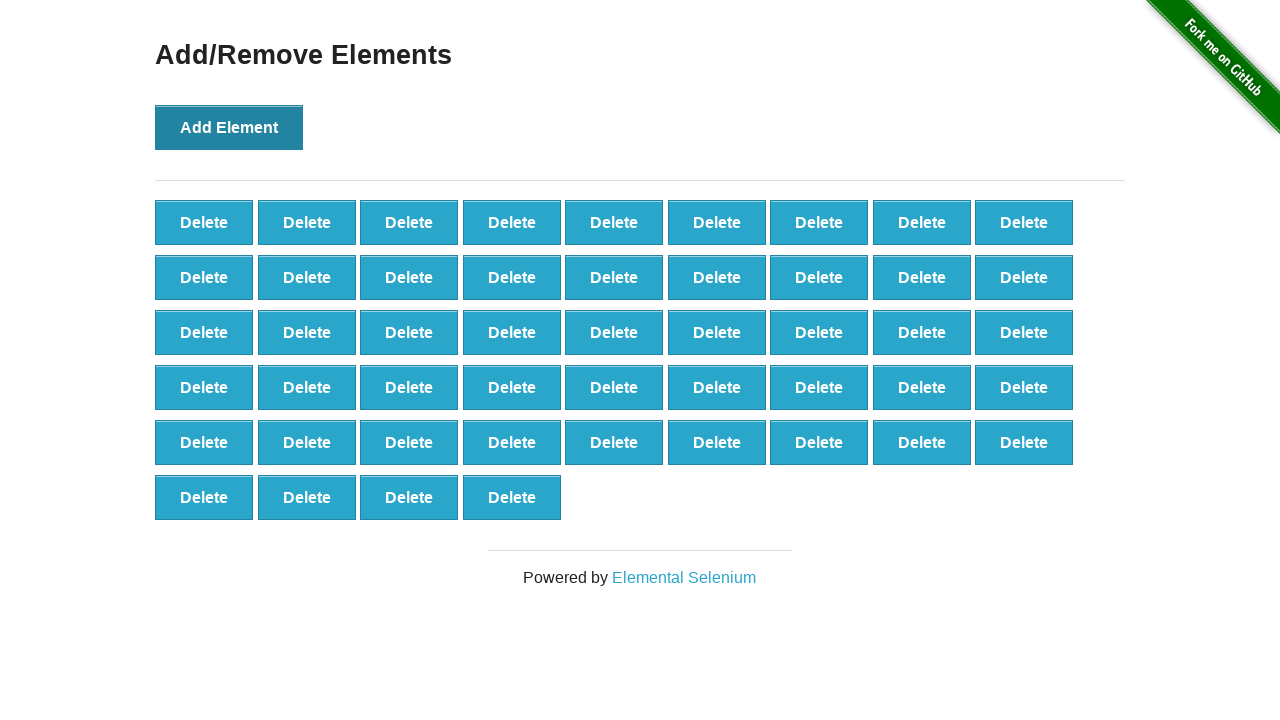

Clicked Add Element button (iteration 50/100) at (229, 127) on xpath=//button[text()='Add Element']
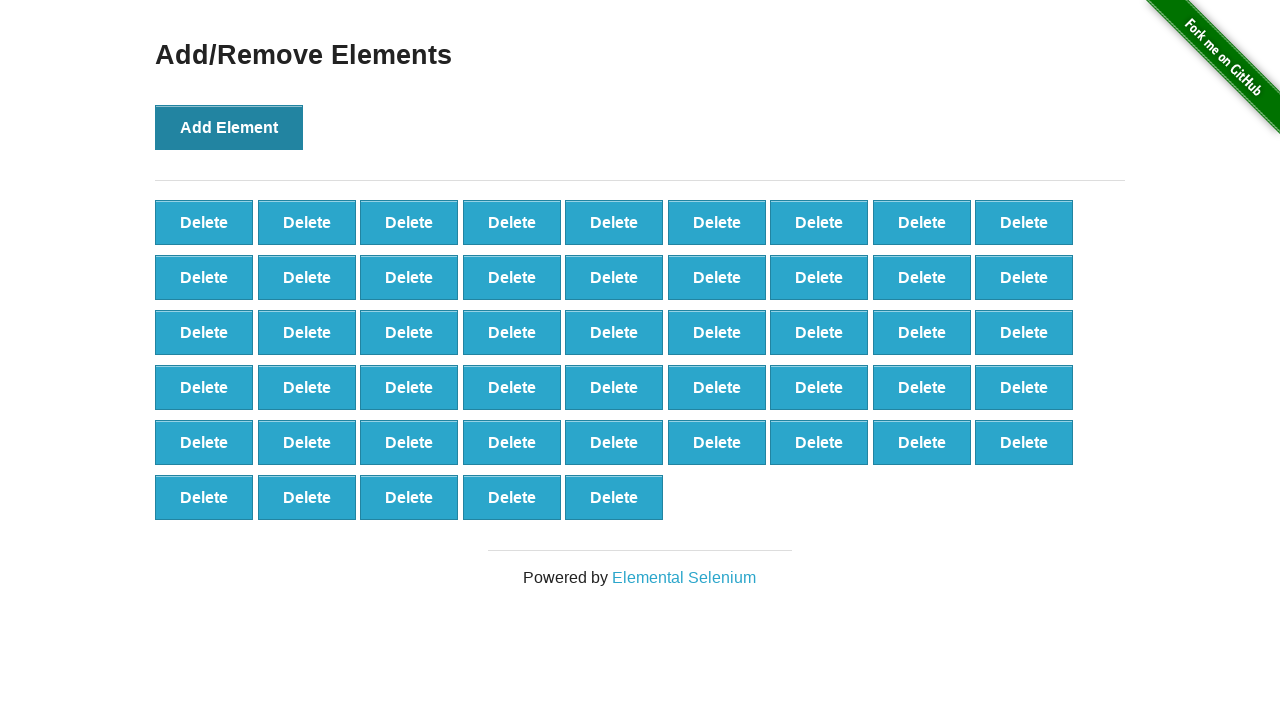

Clicked Add Element button (iteration 51/100) at (229, 127) on xpath=//button[text()='Add Element']
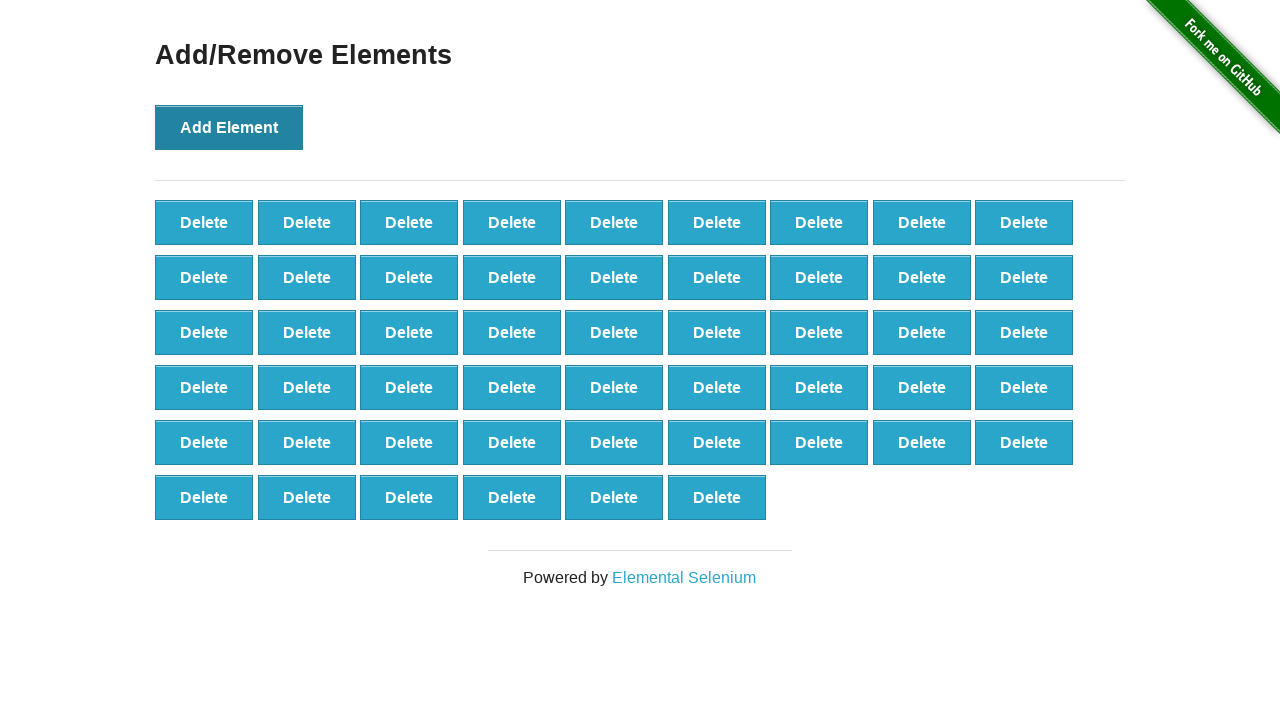

Clicked Add Element button (iteration 52/100) at (229, 127) on xpath=//button[text()='Add Element']
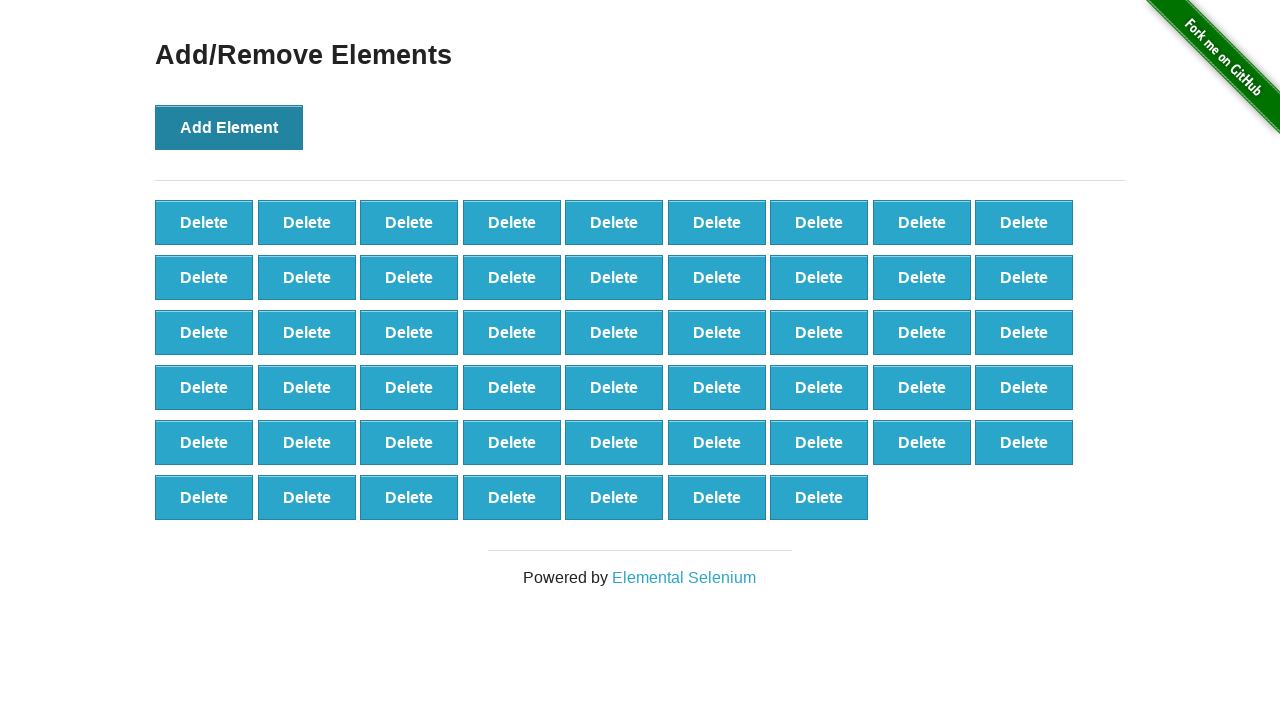

Clicked Add Element button (iteration 53/100) at (229, 127) on xpath=//button[text()='Add Element']
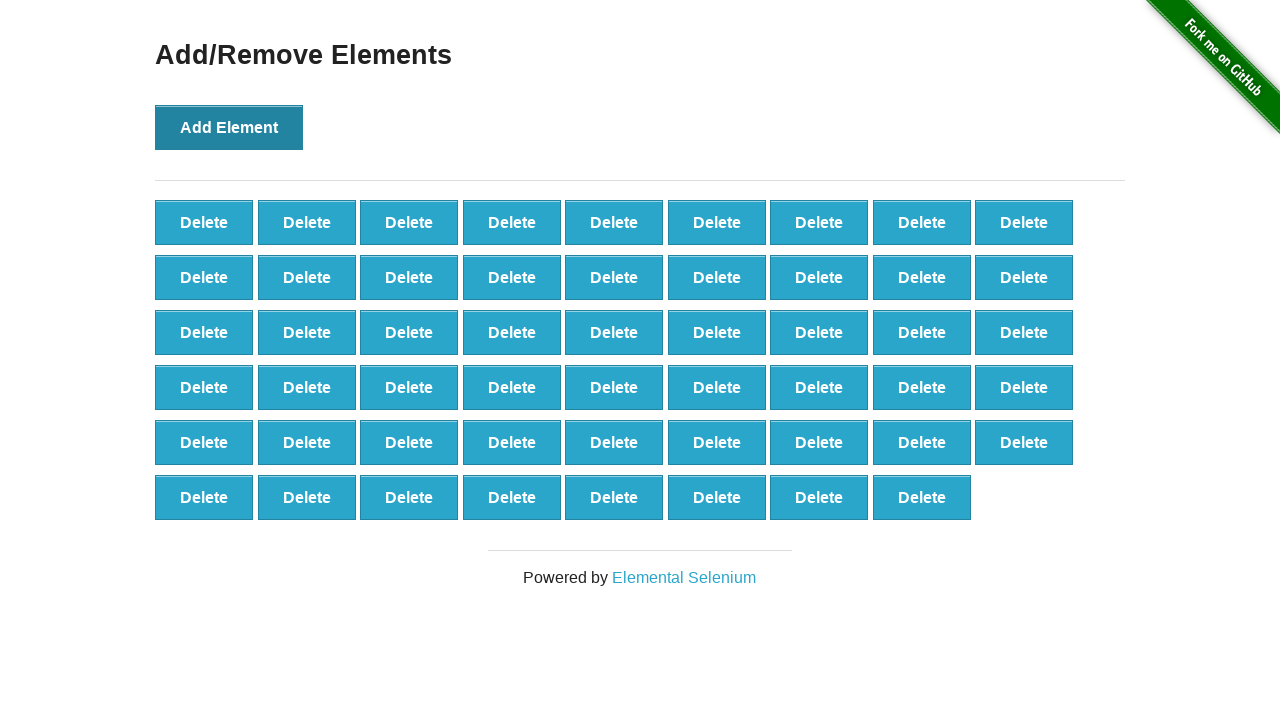

Clicked Add Element button (iteration 54/100) at (229, 127) on xpath=//button[text()='Add Element']
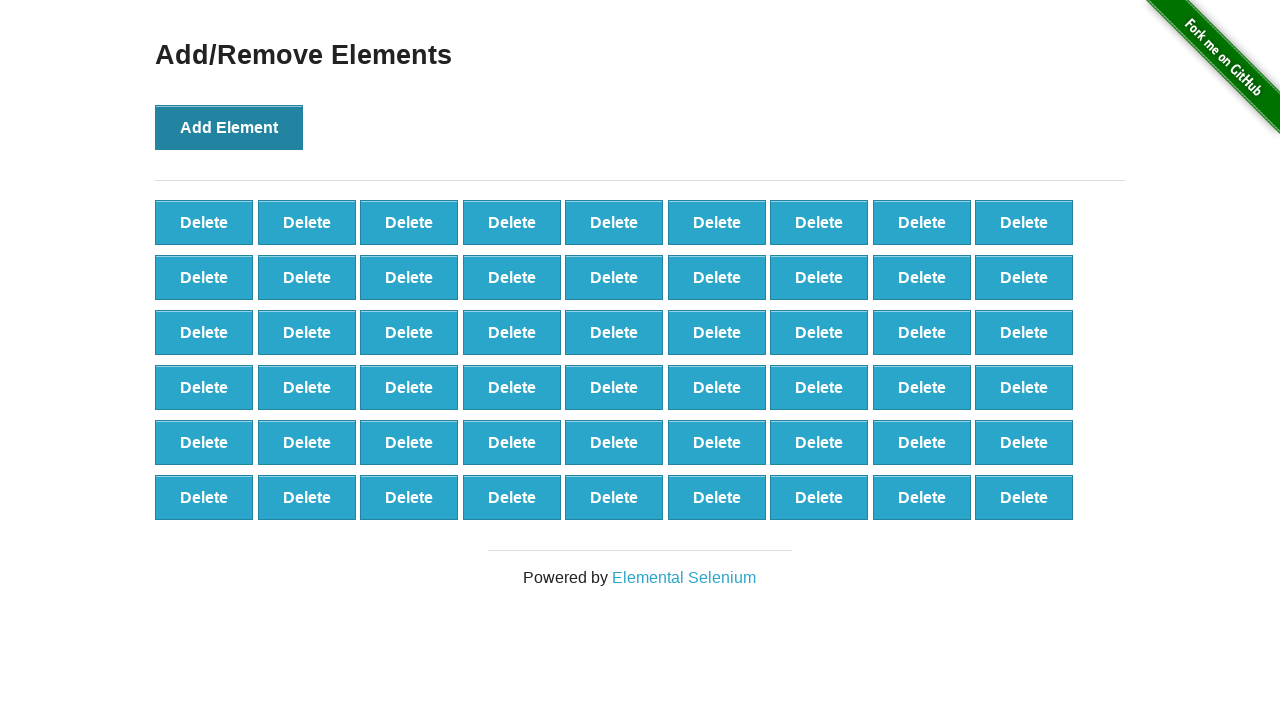

Clicked Add Element button (iteration 55/100) at (229, 127) on xpath=//button[text()='Add Element']
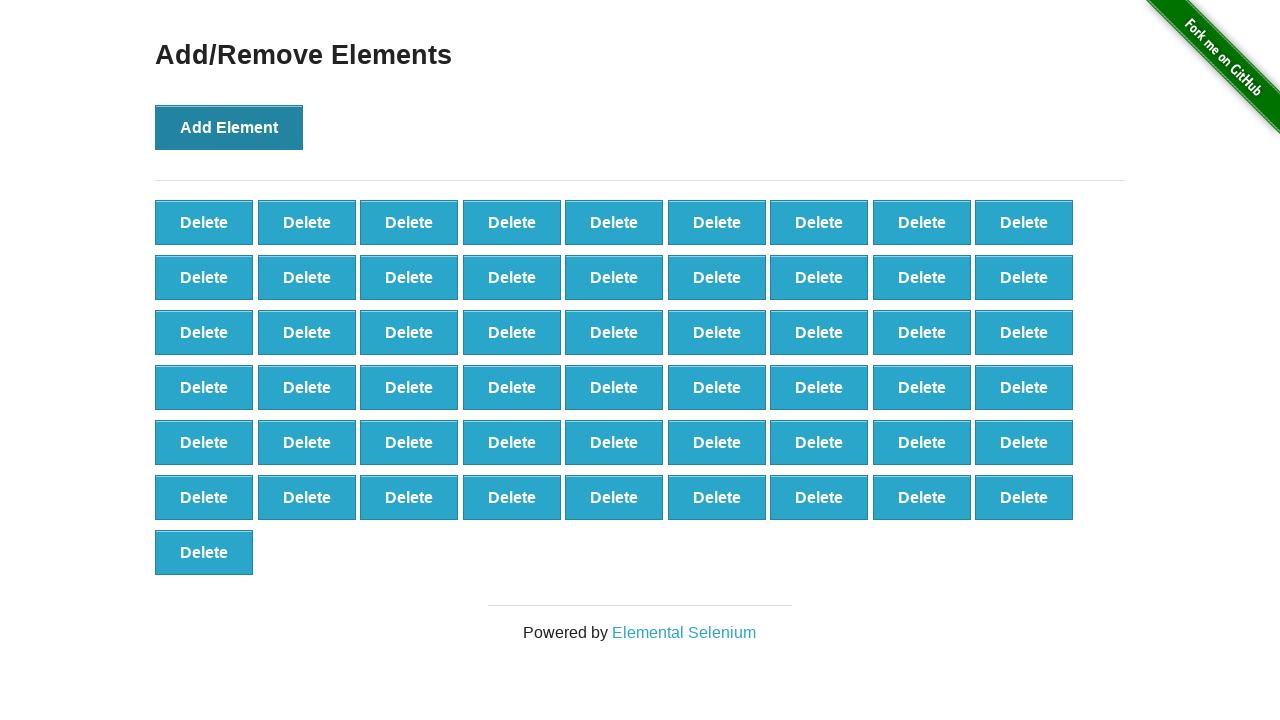

Clicked Add Element button (iteration 56/100) at (229, 127) on xpath=//button[text()='Add Element']
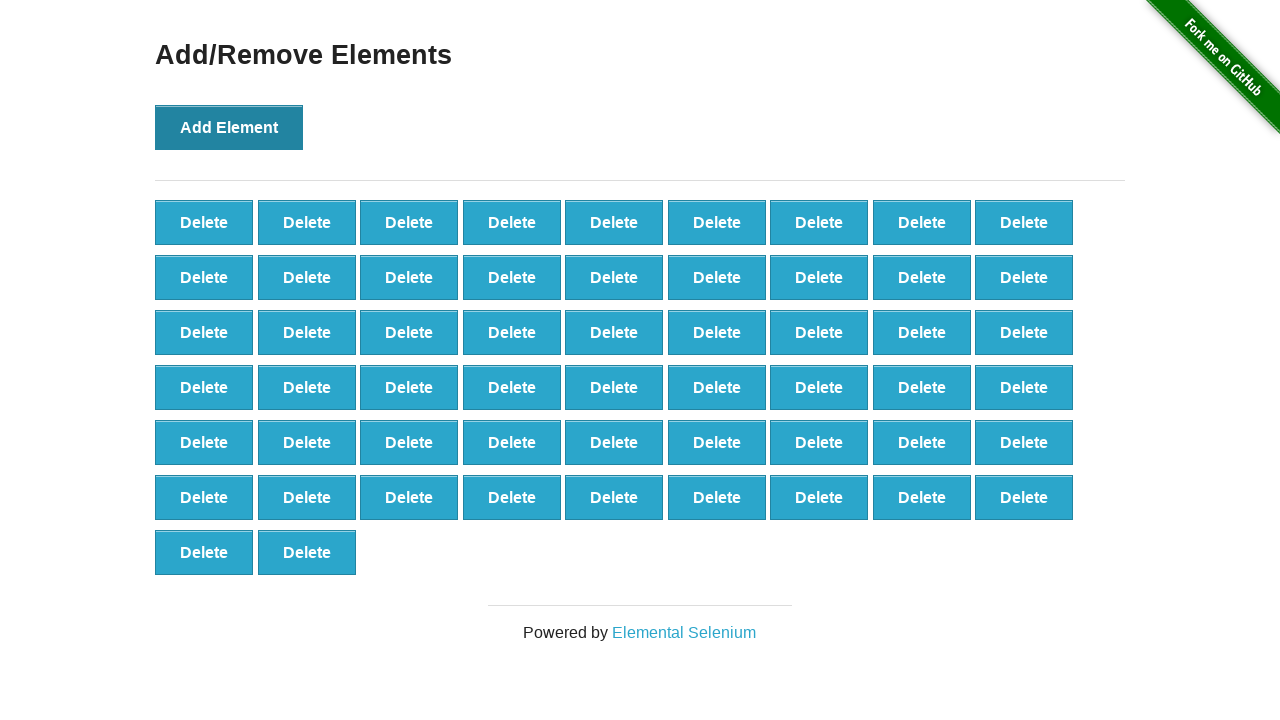

Clicked Add Element button (iteration 57/100) at (229, 127) on xpath=//button[text()='Add Element']
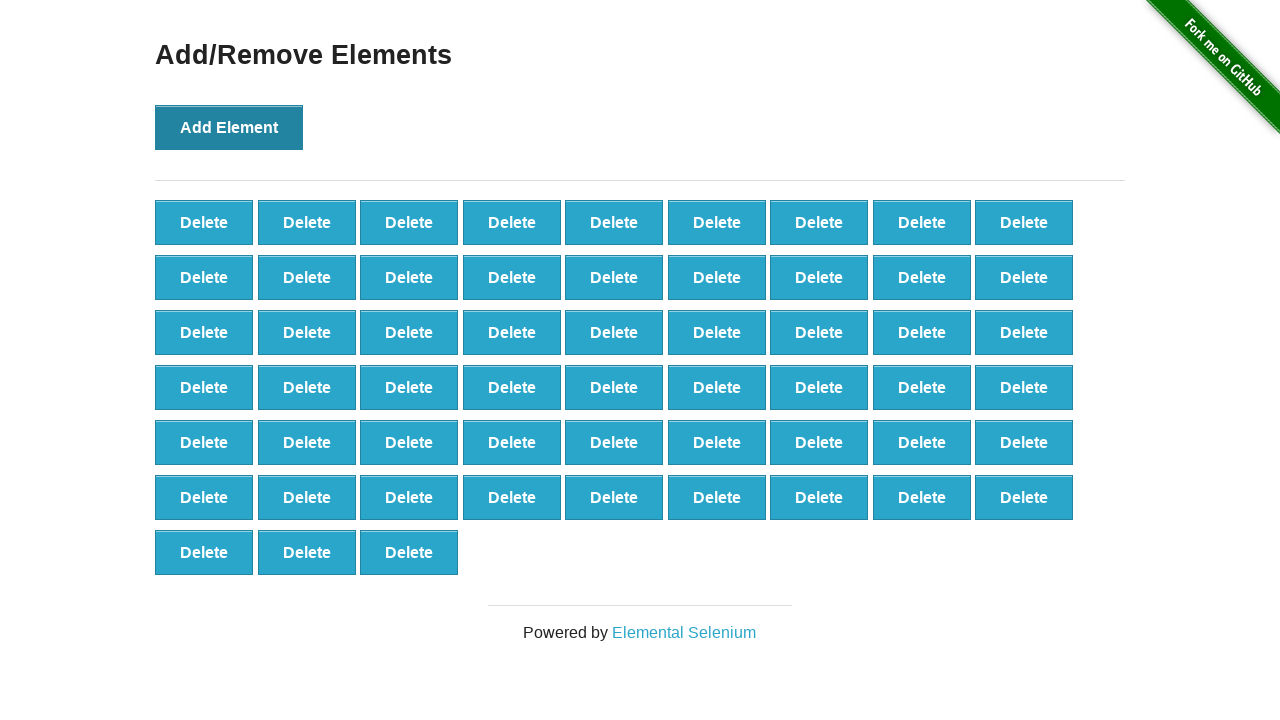

Clicked Add Element button (iteration 58/100) at (229, 127) on xpath=//button[text()='Add Element']
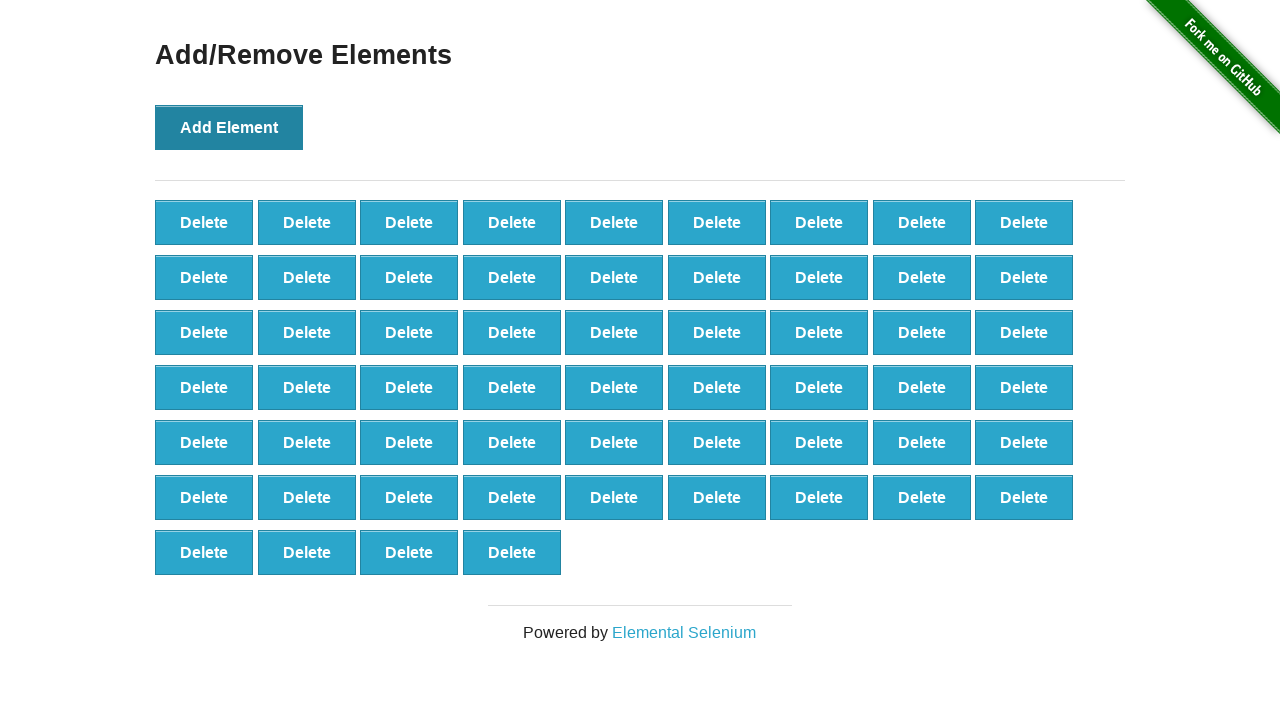

Clicked Add Element button (iteration 59/100) at (229, 127) on xpath=//button[text()='Add Element']
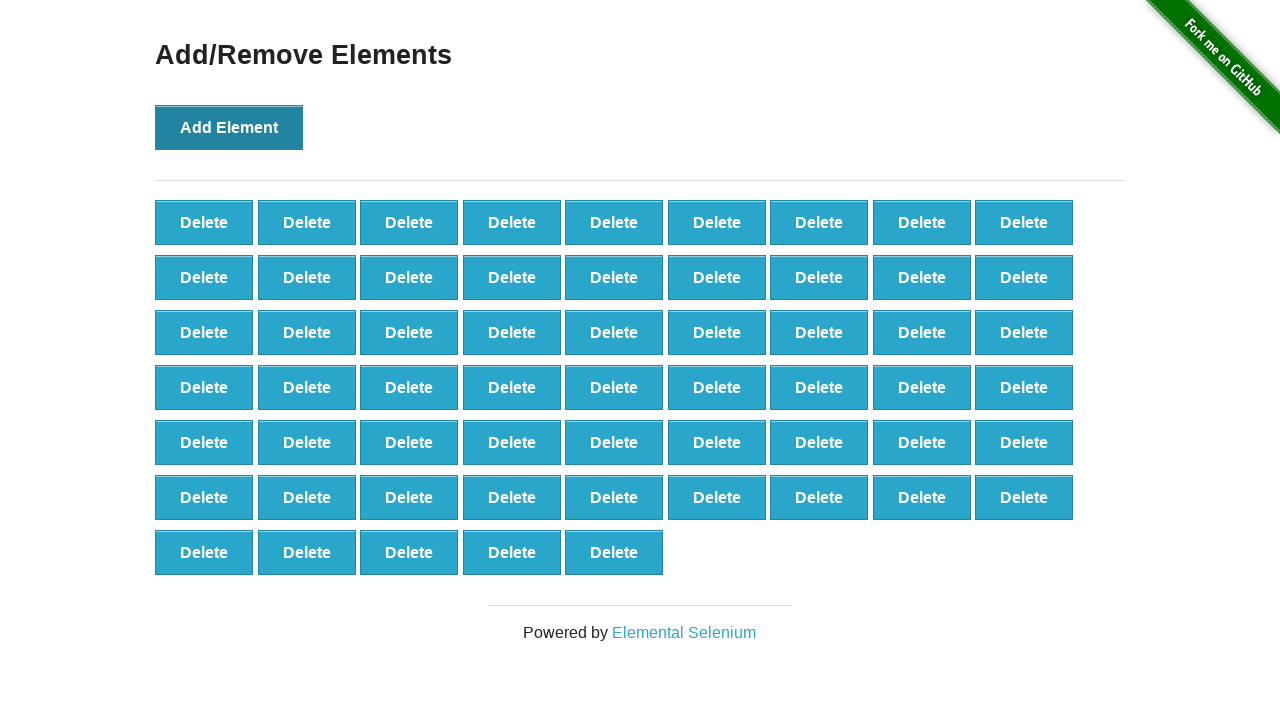

Clicked Add Element button (iteration 60/100) at (229, 127) on xpath=//button[text()='Add Element']
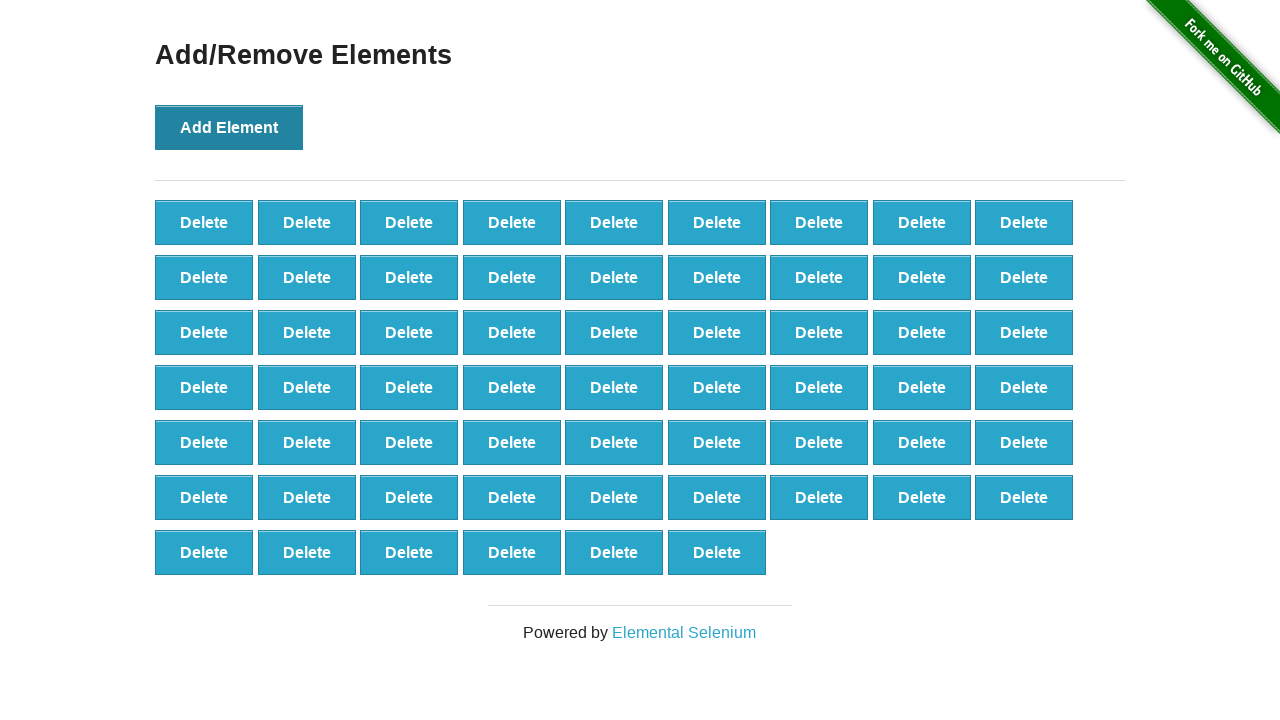

Clicked Add Element button (iteration 61/100) at (229, 127) on xpath=//button[text()='Add Element']
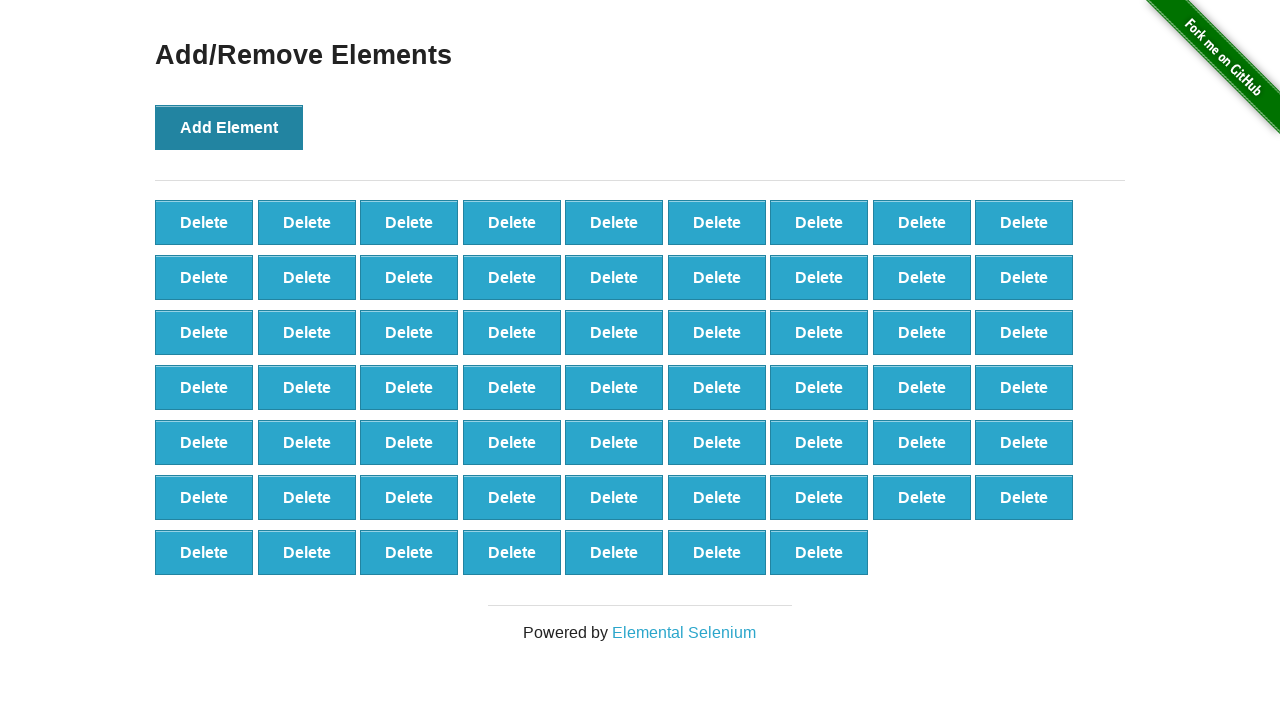

Clicked Add Element button (iteration 62/100) at (229, 127) on xpath=//button[text()='Add Element']
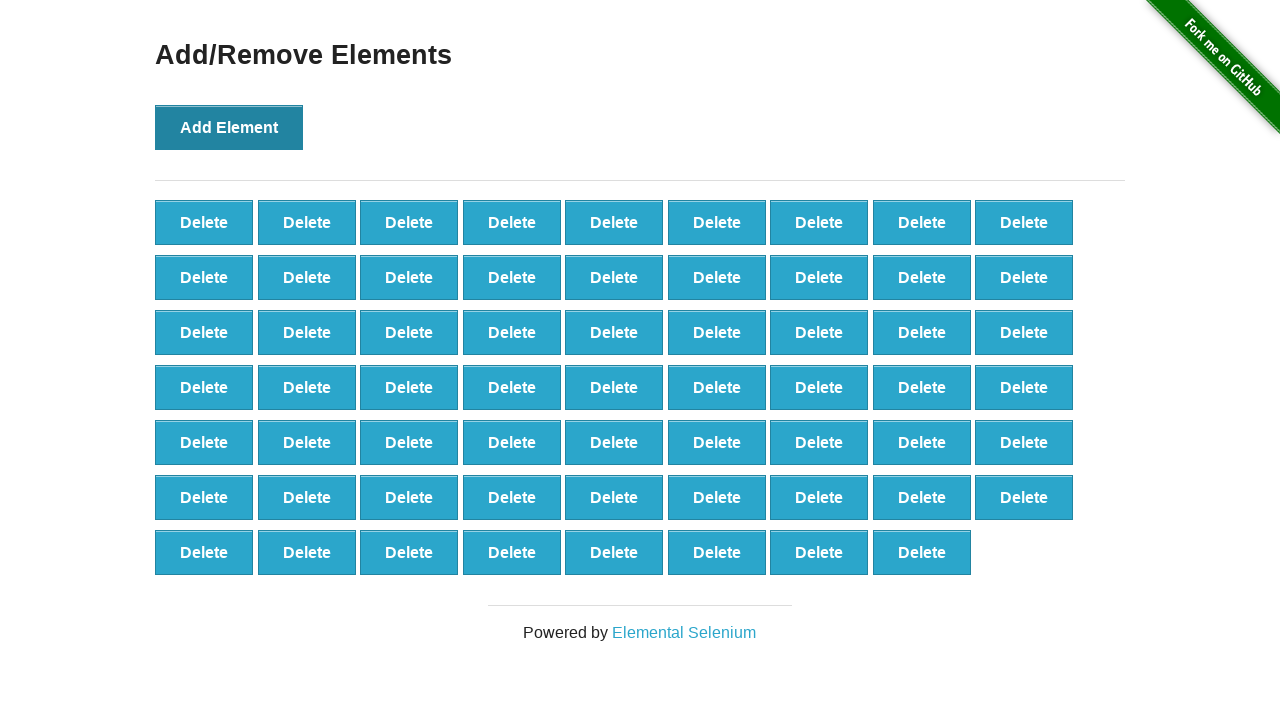

Clicked Add Element button (iteration 63/100) at (229, 127) on xpath=//button[text()='Add Element']
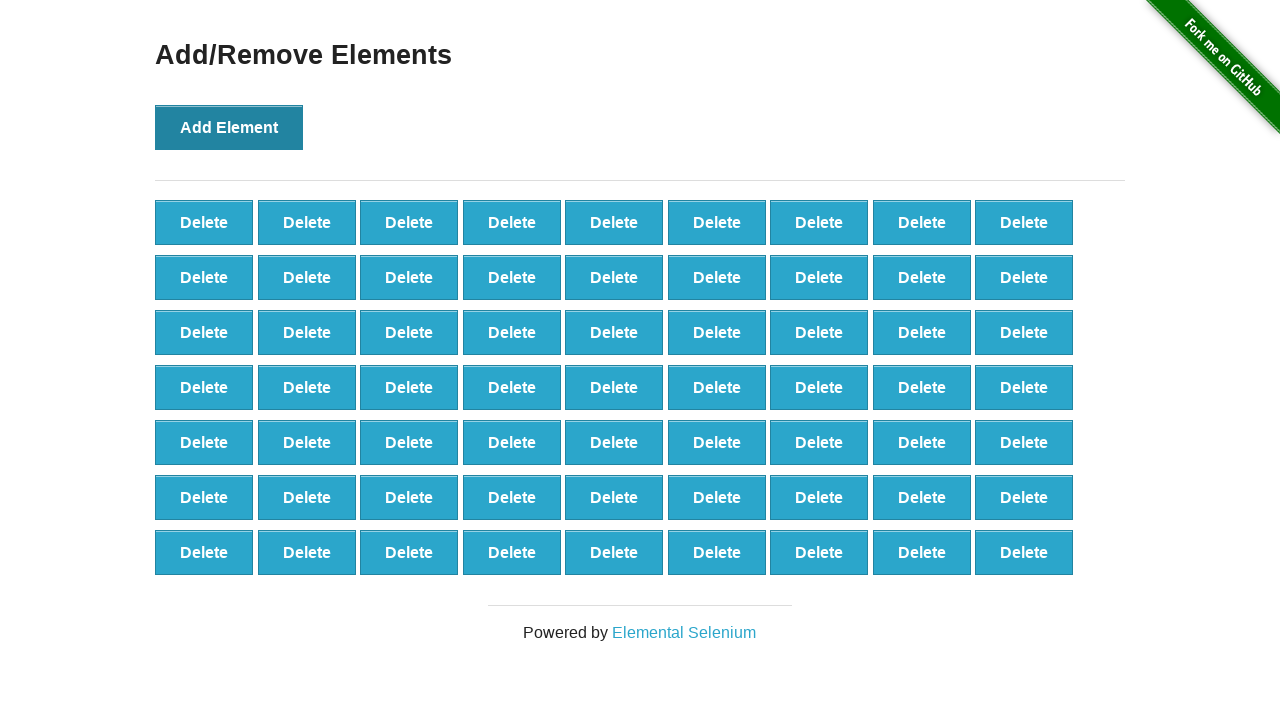

Clicked Add Element button (iteration 64/100) at (229, 127) on xpath=//button[text()='Add Element']
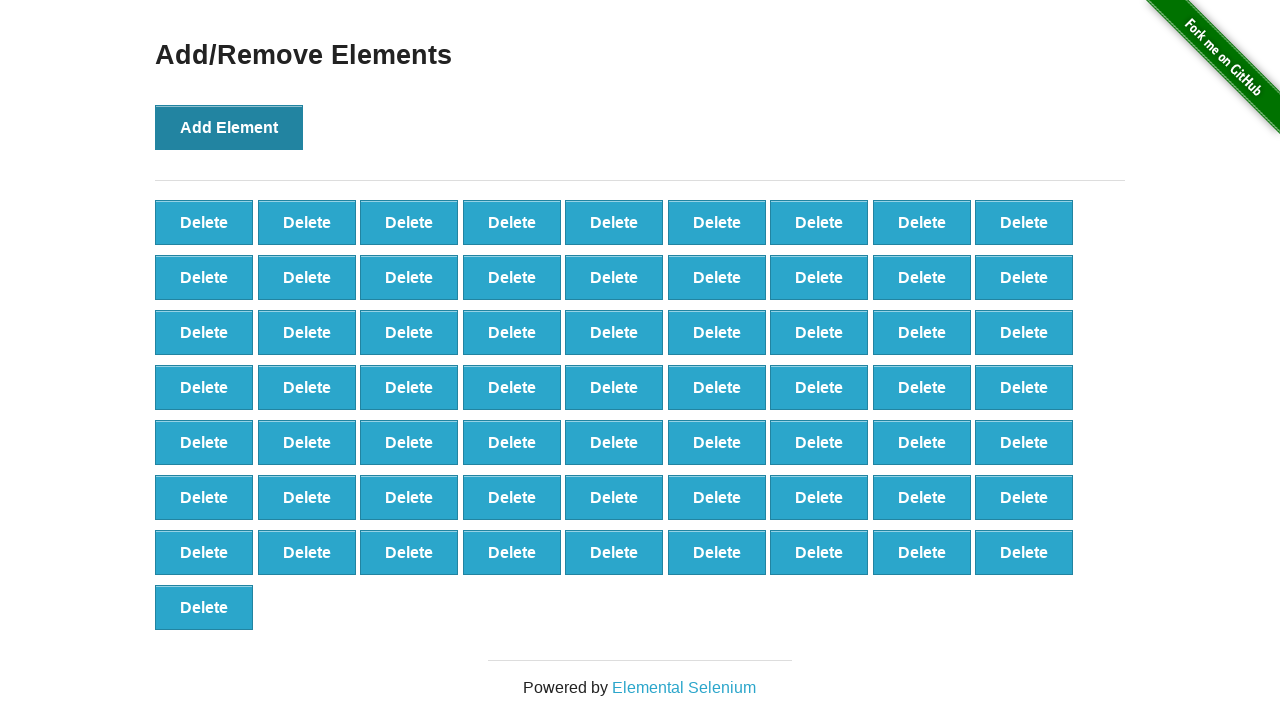

Clicked Add Element button (iteration 65/100) at (229, 127) on xpath=//button[text()='Add Element']
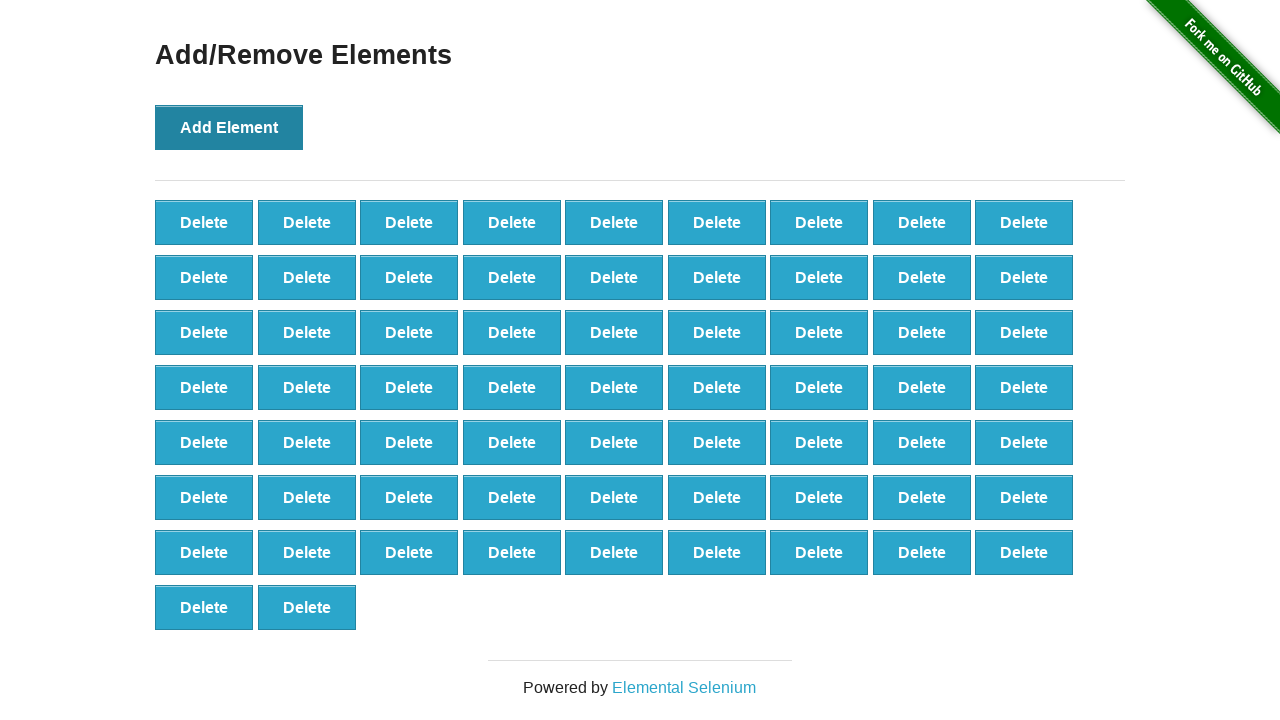

Clicked Add Element button (iteration 66/100) at (229, 127) on xpath=//button[text()='Add Element']
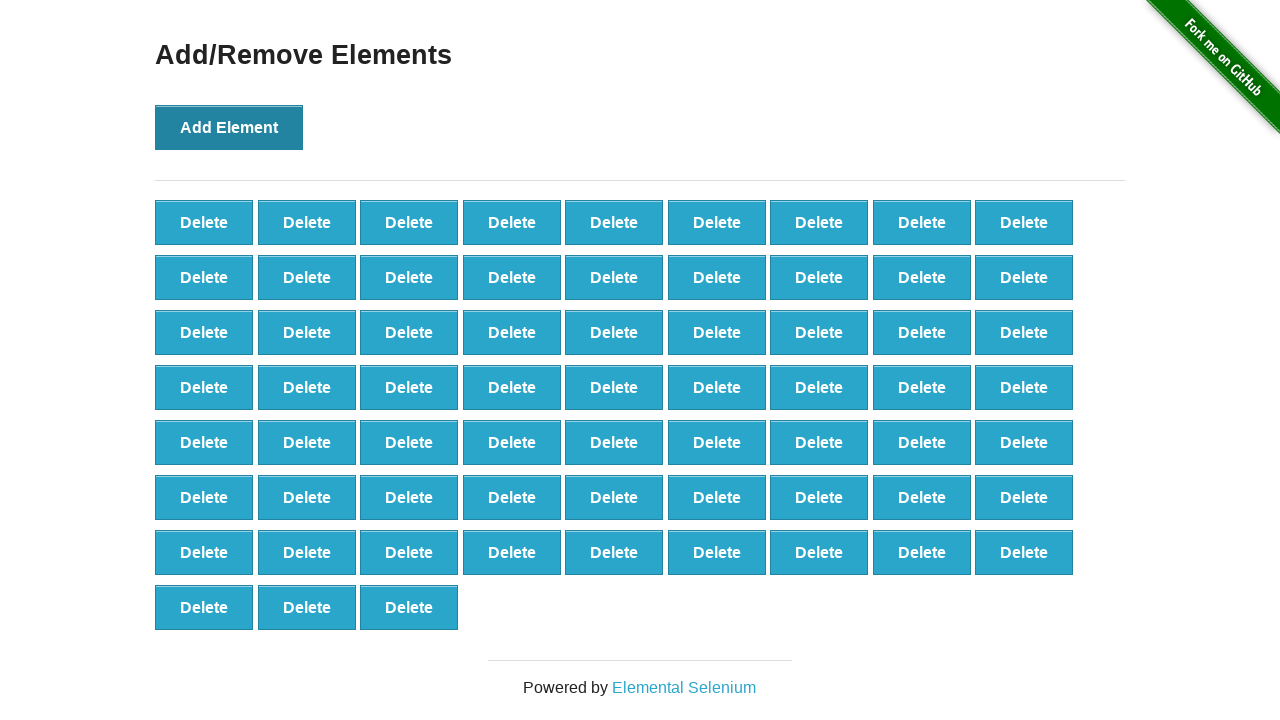

Clicked Add Element button (iteration 67/100) at (229, 127) on xpath=//button[text()='Add Element']
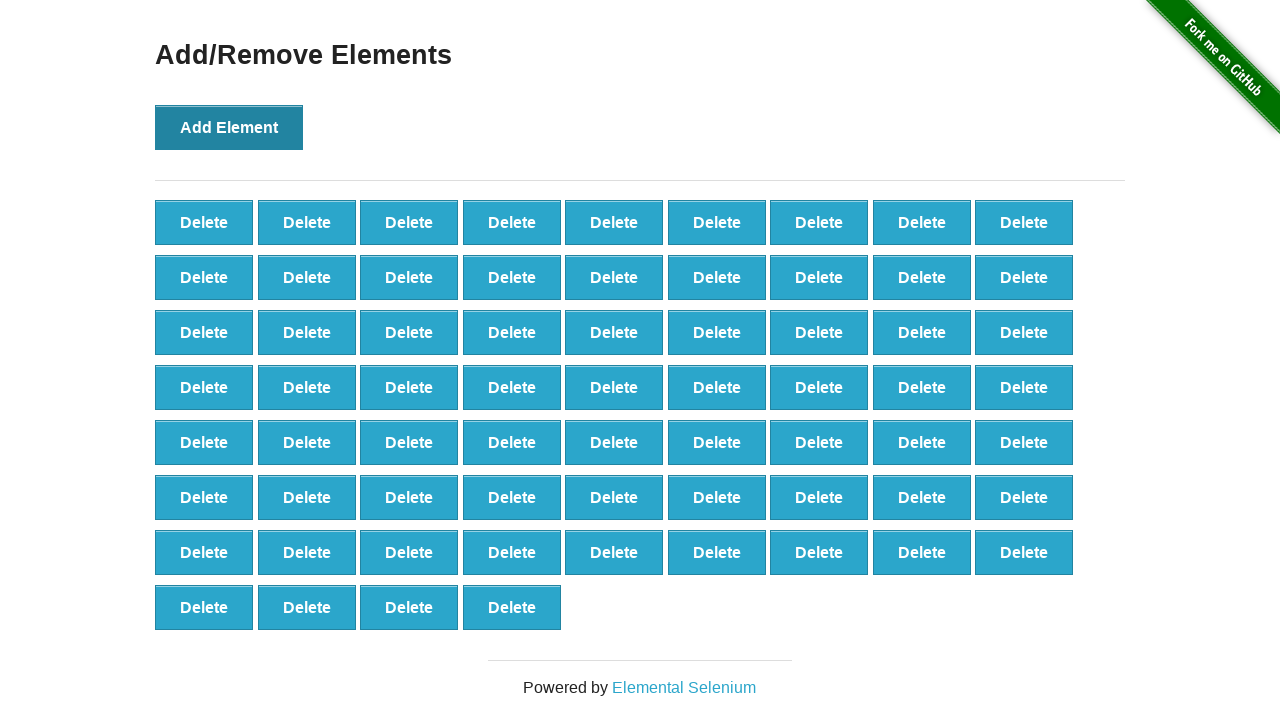

Clicked Add Element button (iteration 68/100) at (229, 127) on xpath=//button[text()='Add Element']
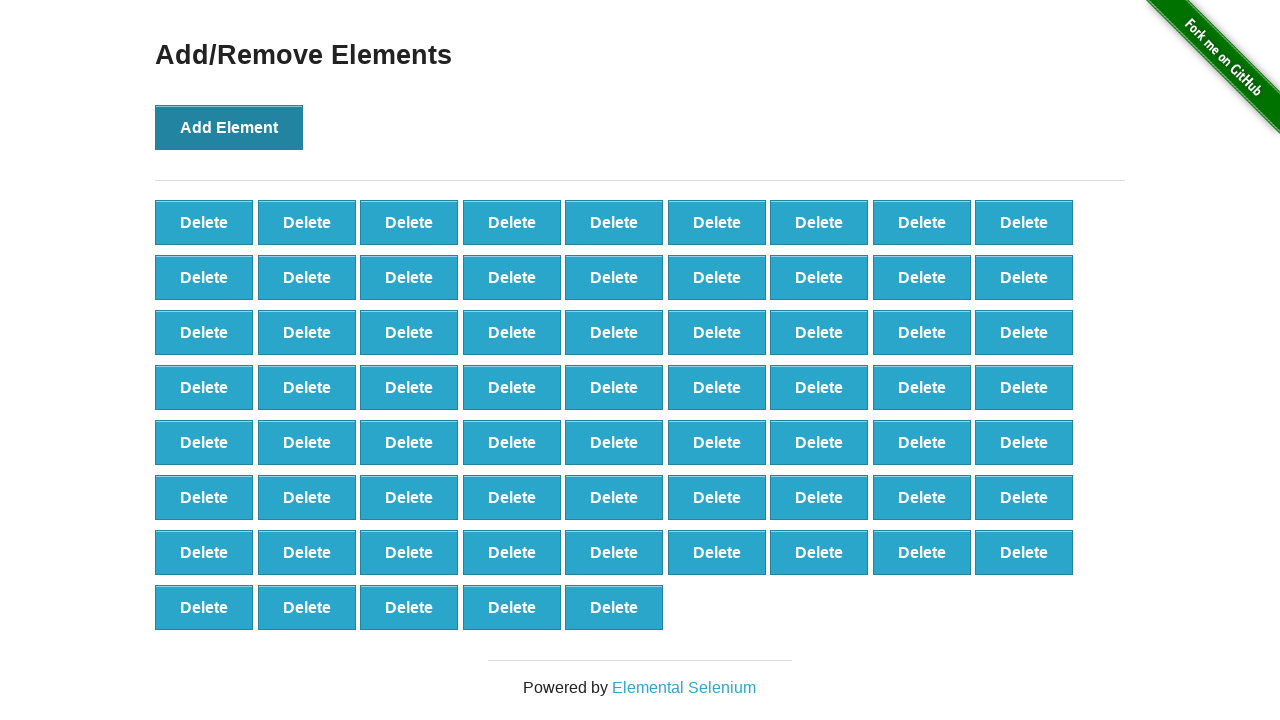

Clicked Add Element button (iteration 69/100) at (229, 127) on xpath=//button[text()='Add Element']
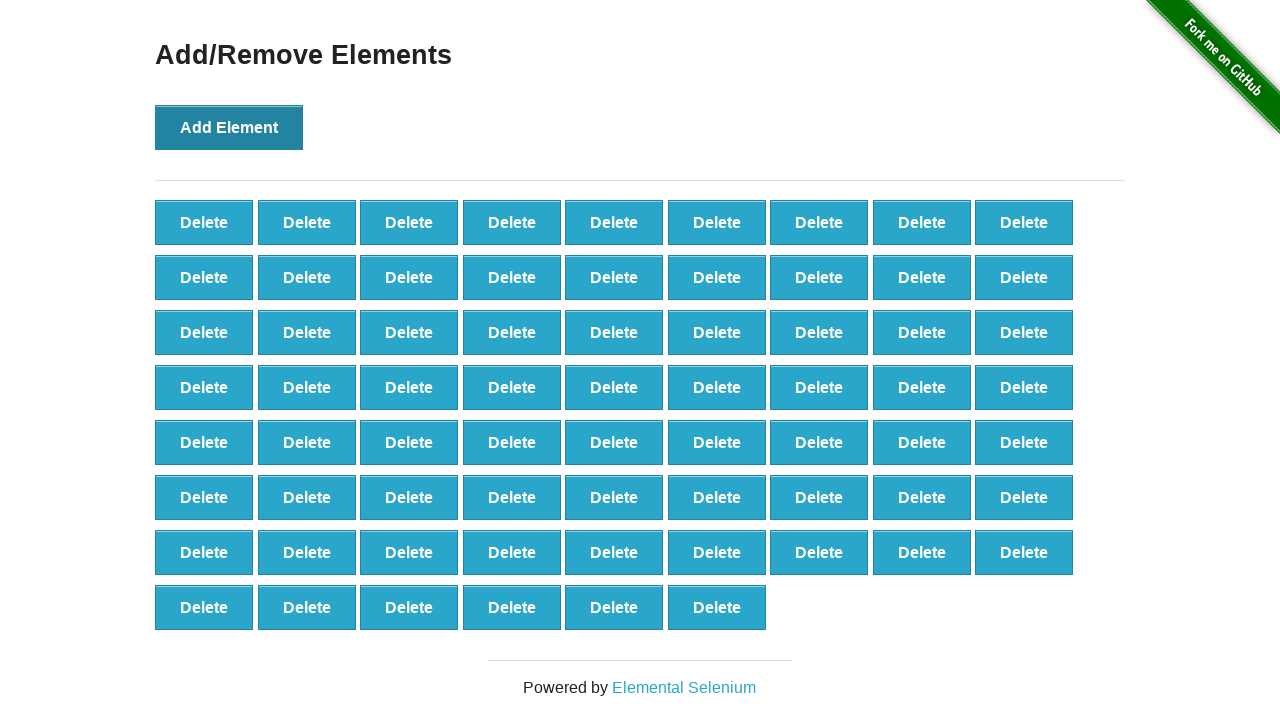

Clicked Add Element button (iteration 70/100) at (229, 127) on xpath=//button[text()='Add Element']
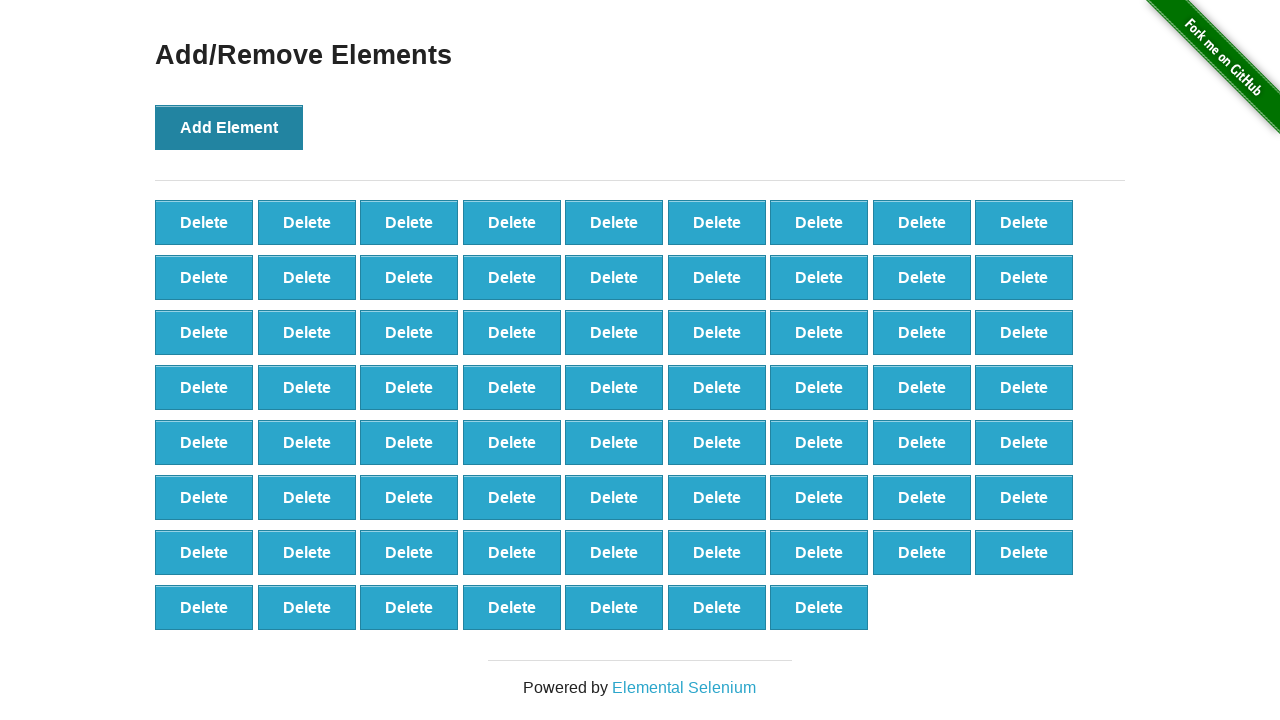

Clicked Add Element button (iteration 71/100) at (229, 127) on xpath=//button[text()='Add Element']
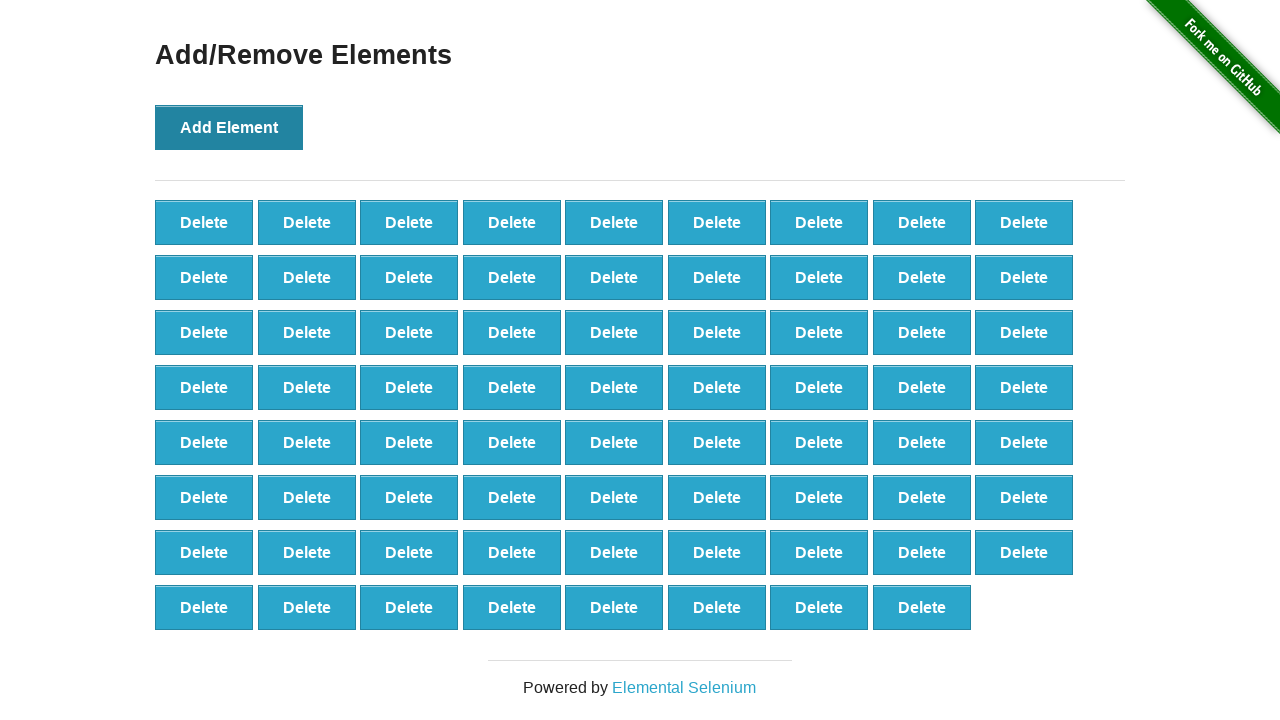

Clicked Add Element button (iteration 72/100) at (229, 127) on xpath=//button[text()='Add Element']
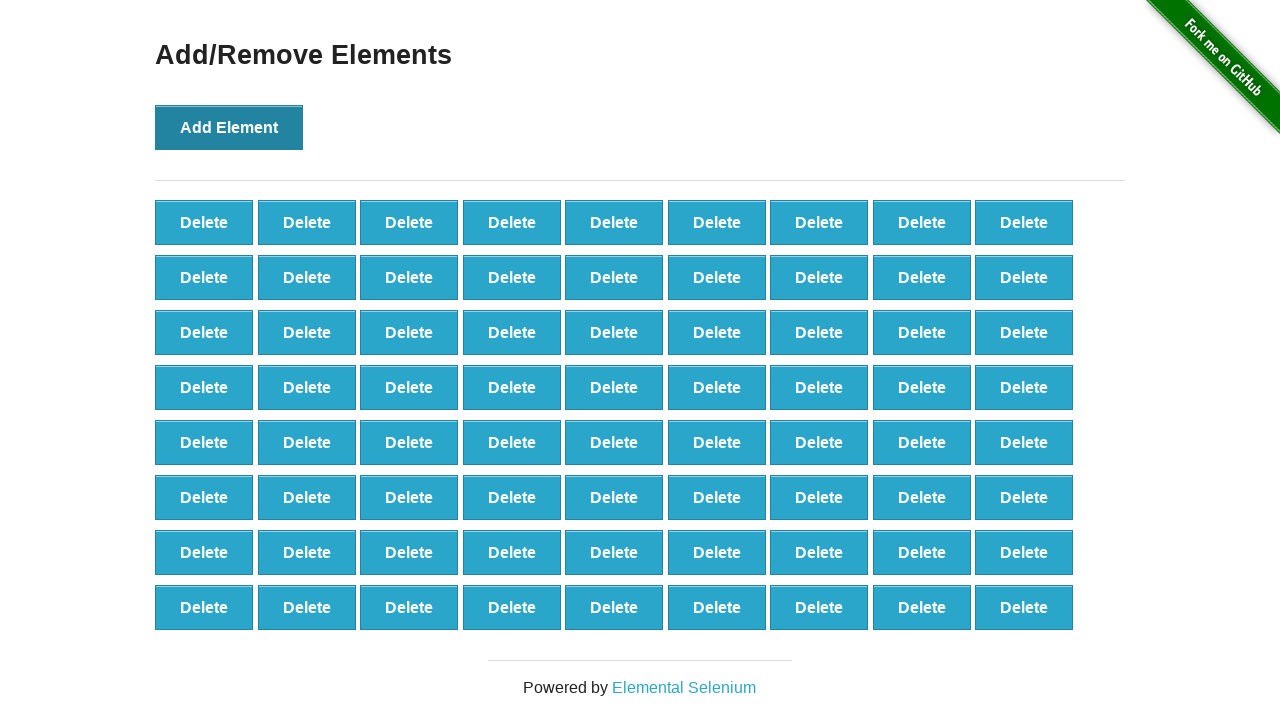

Clicked Add Element button (iteration 73/100) at (229, 127) on xpath=//button[text()='Add Element']
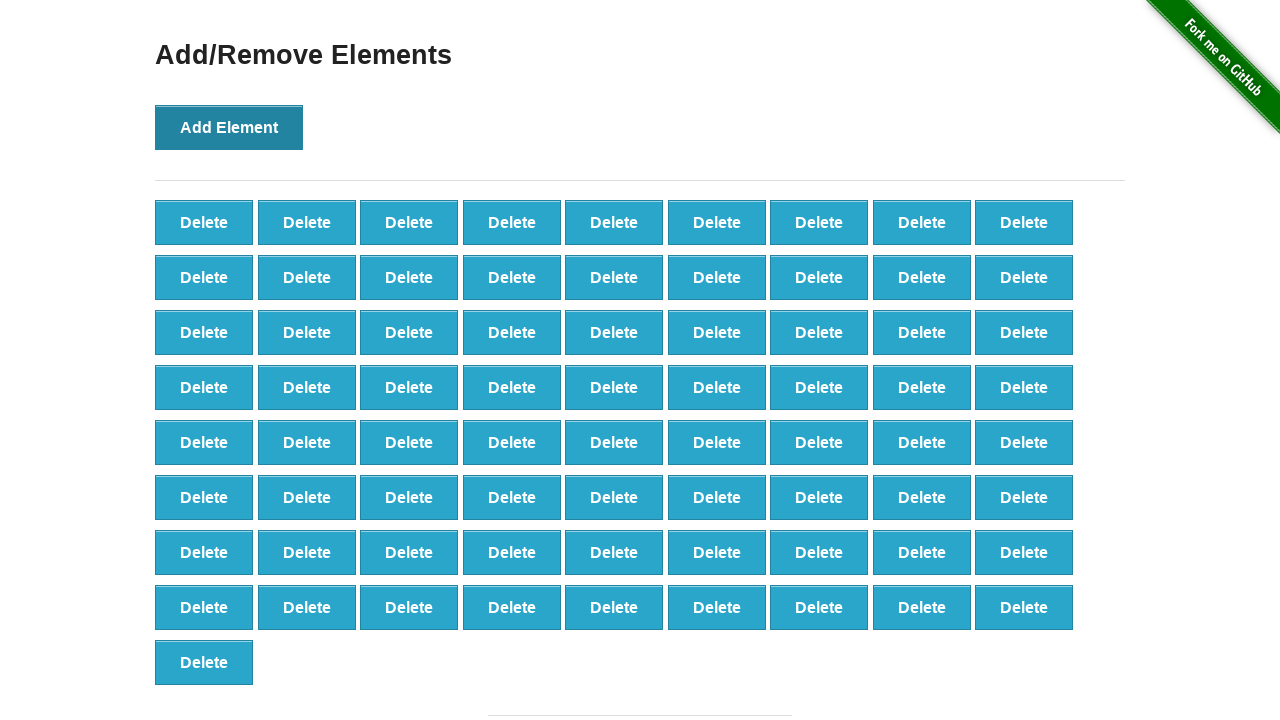

Clicked Add Element button (iteration 74/100) at (229, 127) on xpath=//button[text()='Add Element']
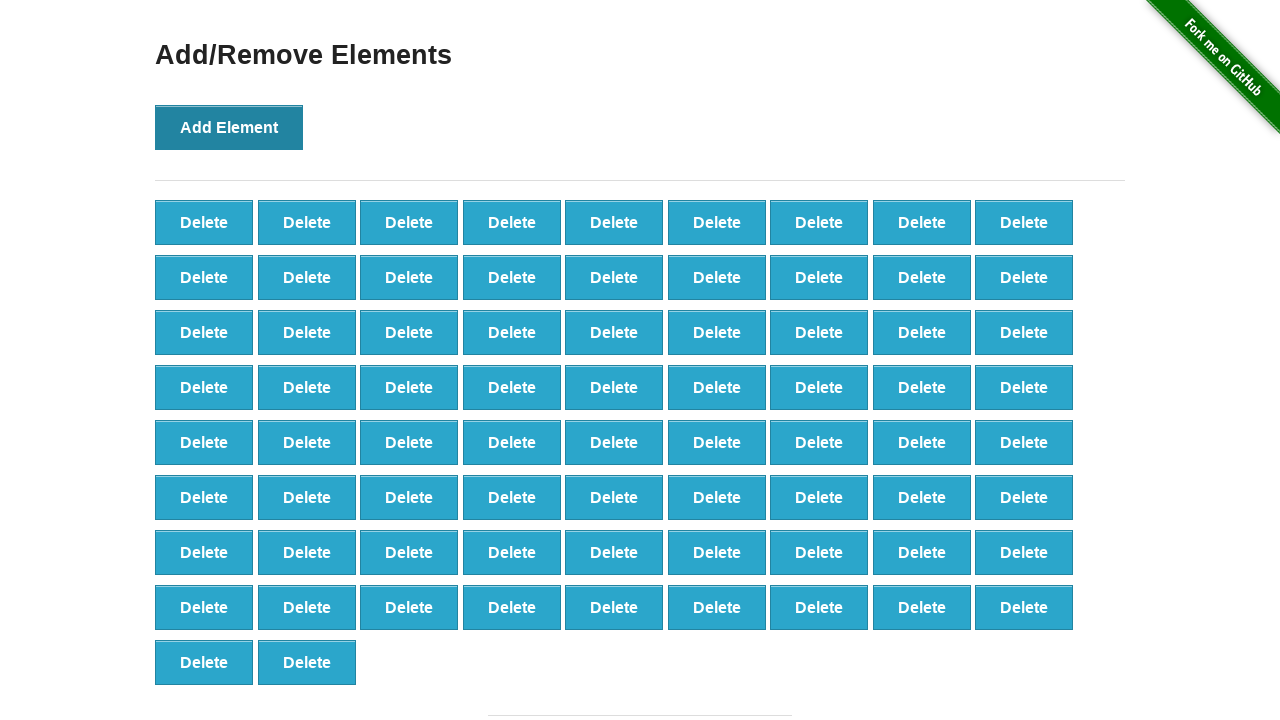

Clicked Add Element button (iteration 75/100) at (229, 127) on xpath=//button[text()='Add Element']
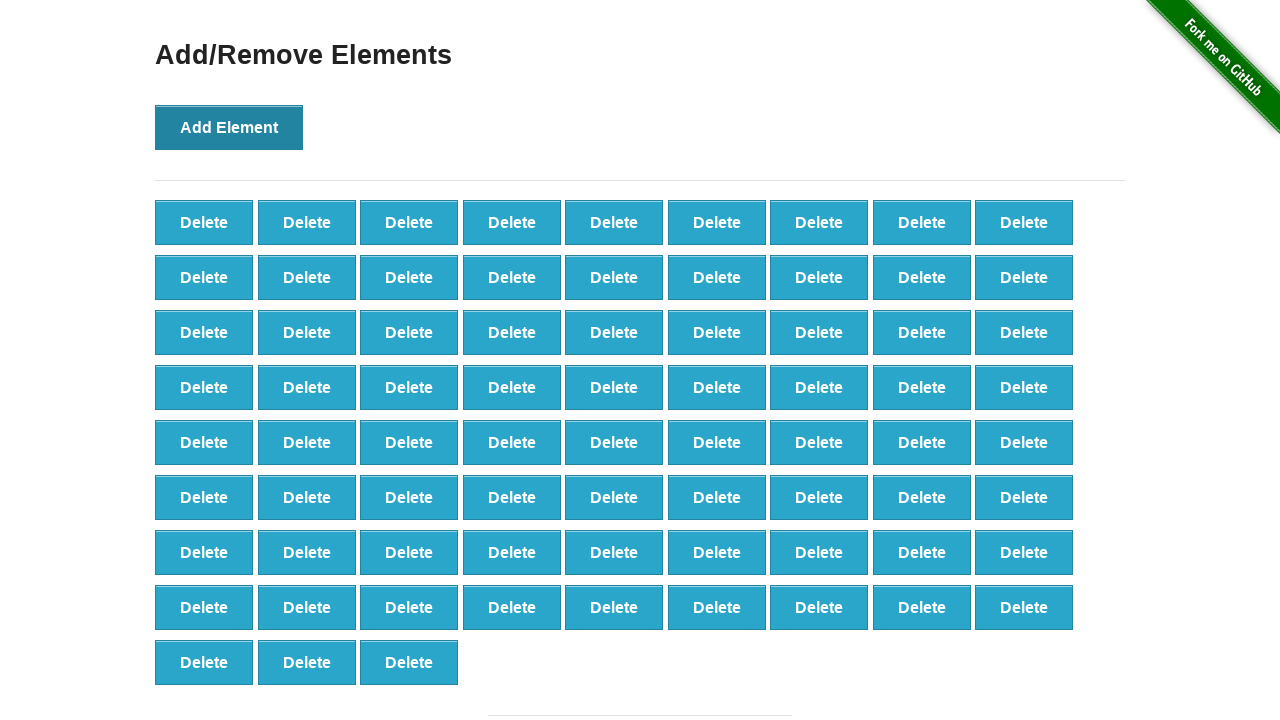

Clicked Add Element button (iteration 76/100) at (229, 127) on xpath=//button[text()='Add Element']
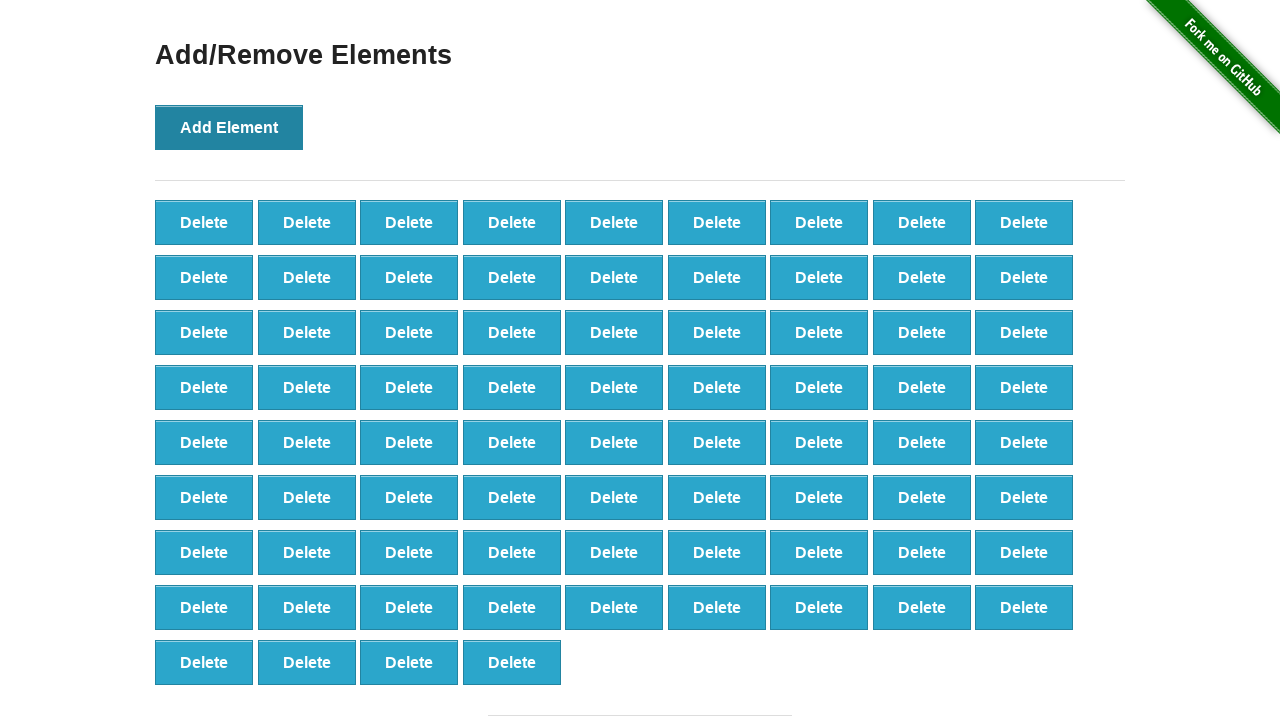

Clicked Add Element button (iteration 77/100) at (229, 127) on xpath=//button[text()='Add Element']
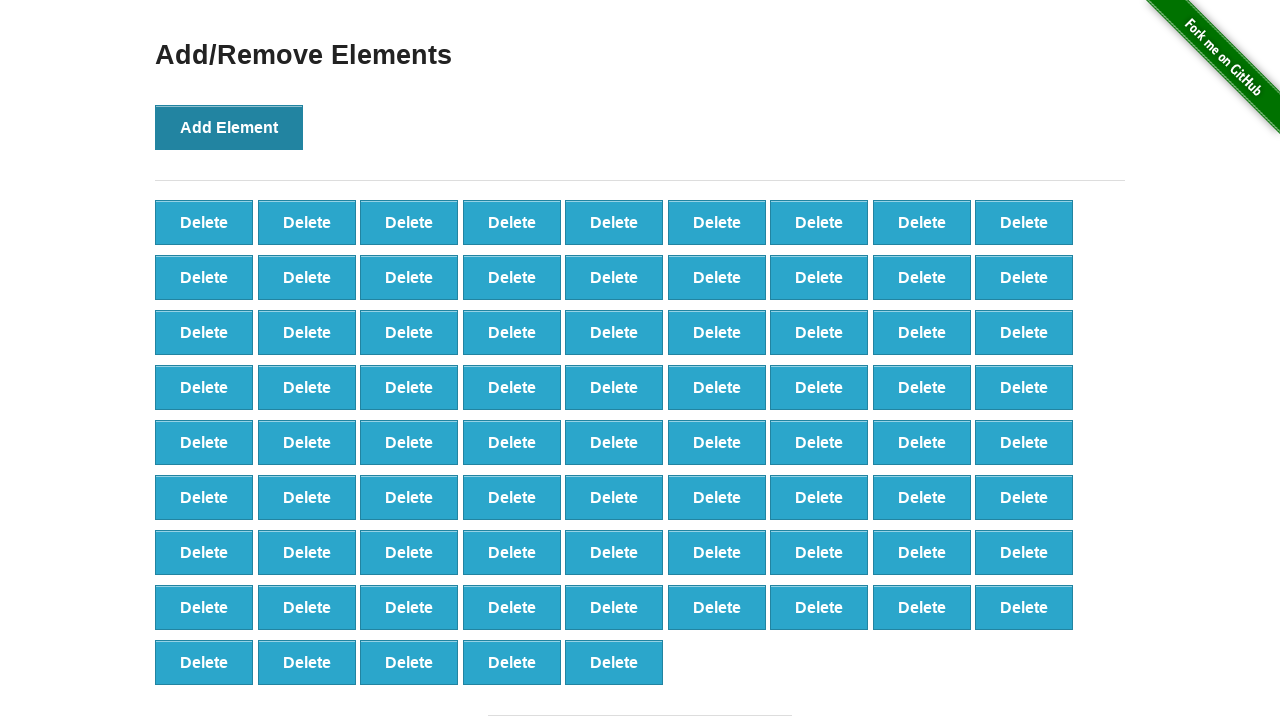

Clicked Add Element button (iteration 78/100) at (229, 127) on xpath=//button[text()='Add Element']
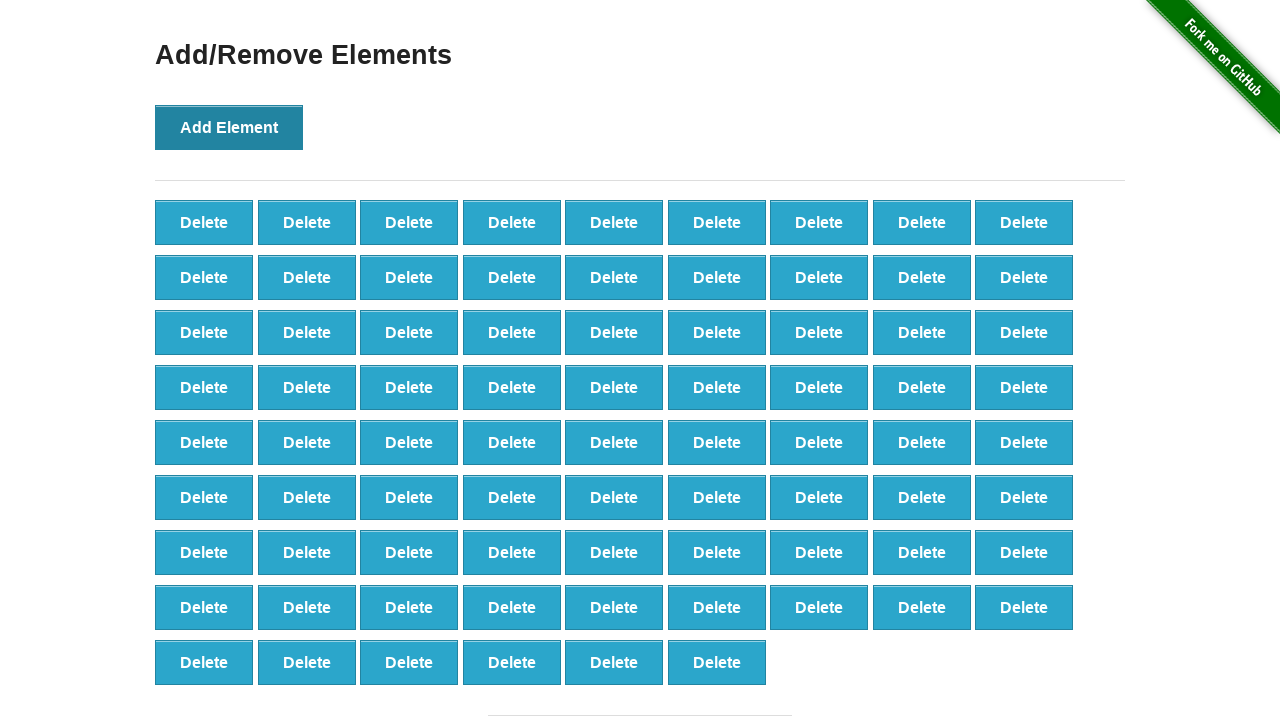

Clicked Add Element button (iteration 79/100) at (229, 127) on xpath=//button[text()='Add Element']
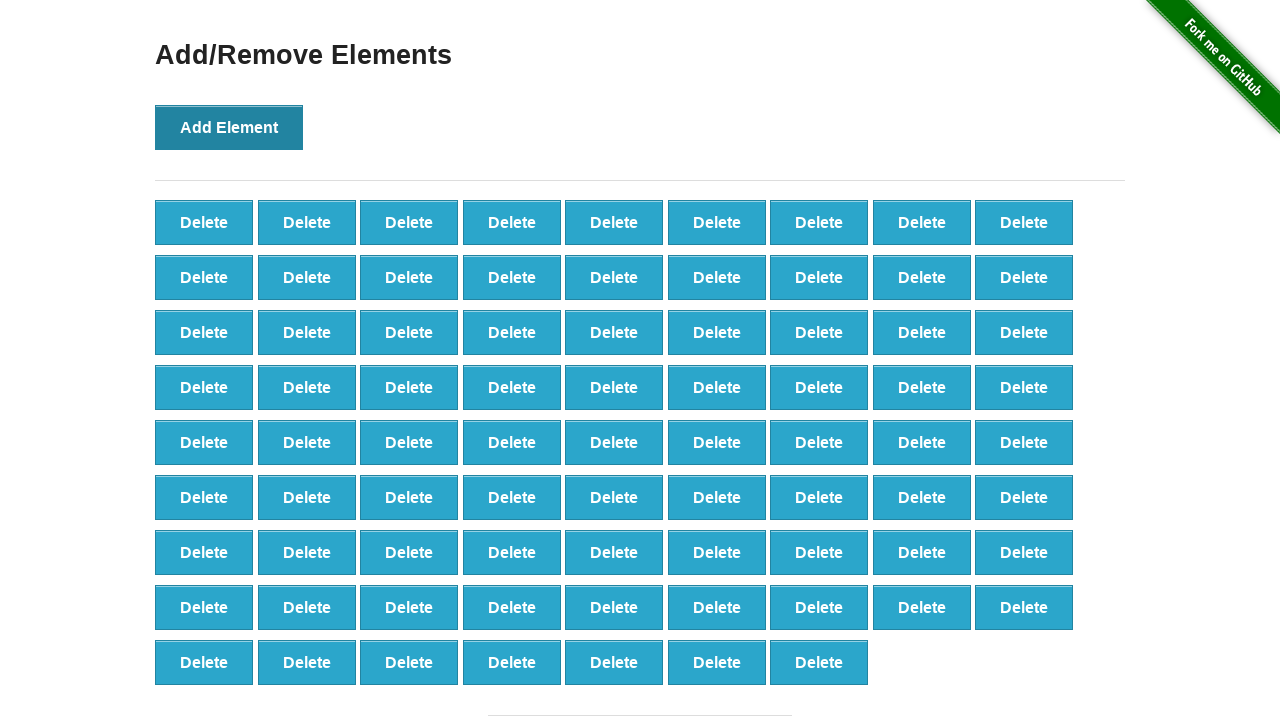

Clicked Add Element button (iteration 80/100) at (229, 127) on xpath=//button[text()='Add Element']
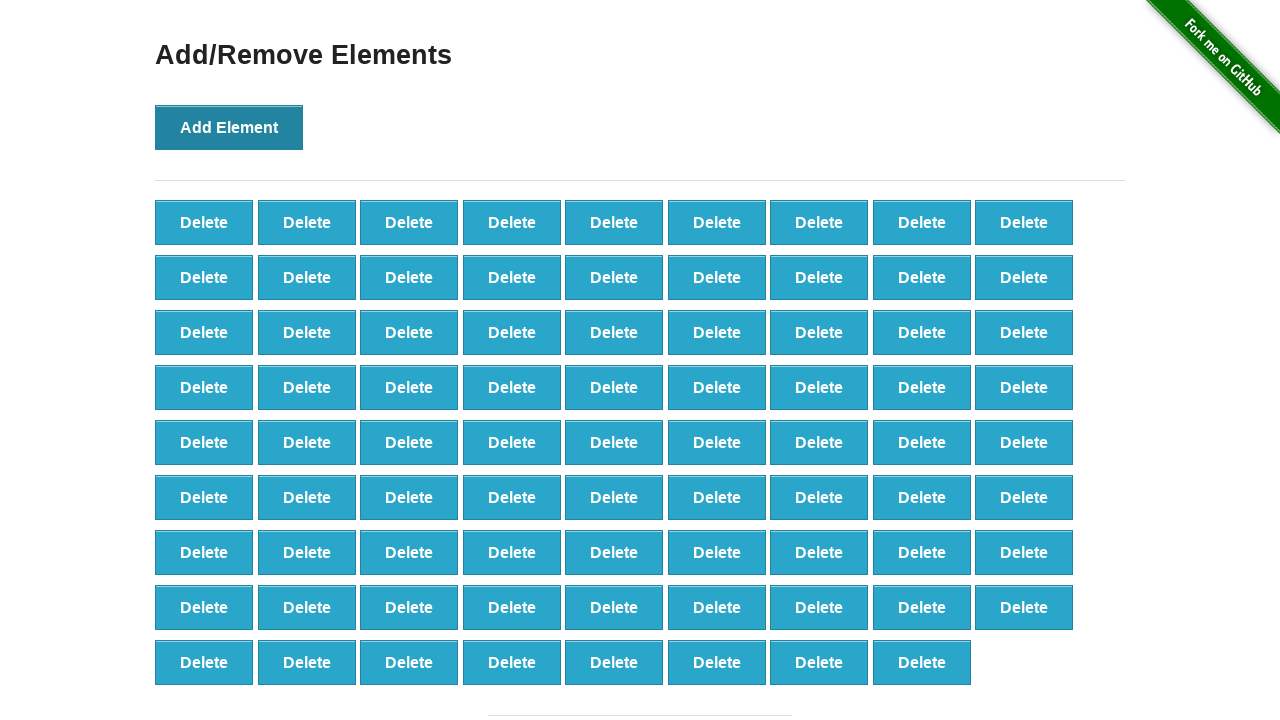

Clicked Add Element button (iteration 81/100) at (229, 127) on xpath=//button[text()='Add Element']
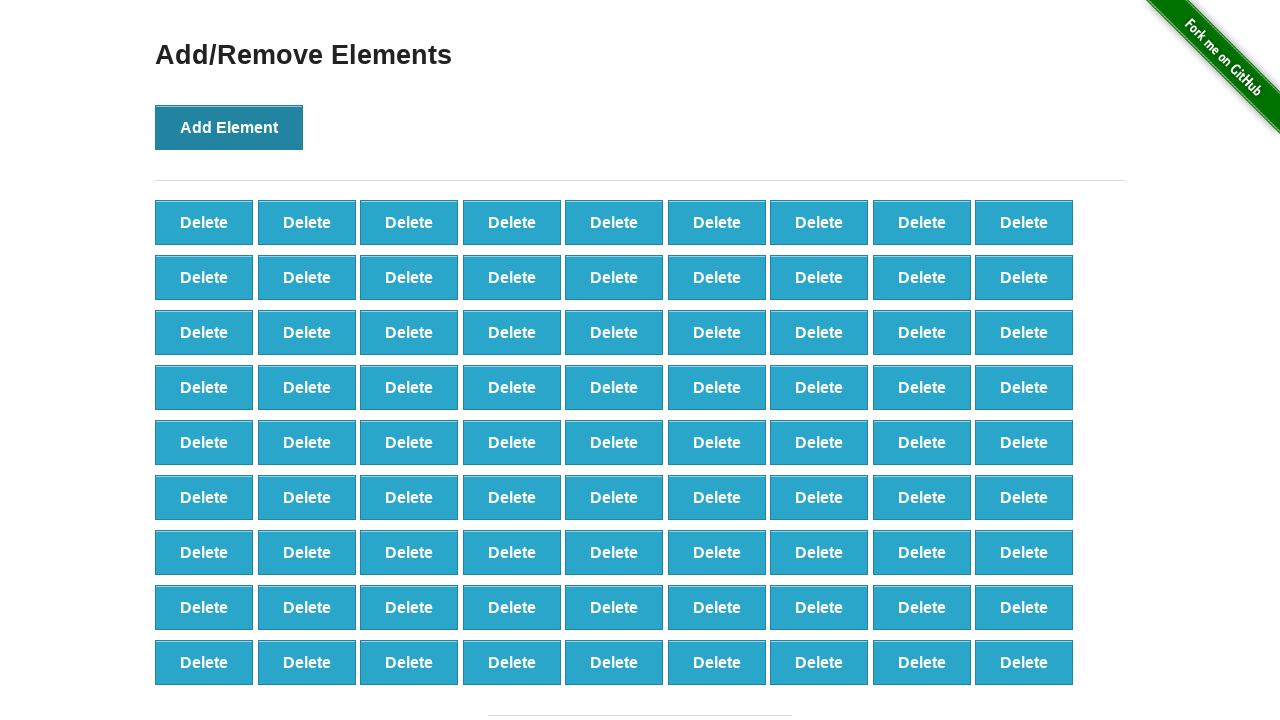

Clicked Add Element button (iteration 82/100) at (229, 127) on xpath=//button[text()='Add Element']
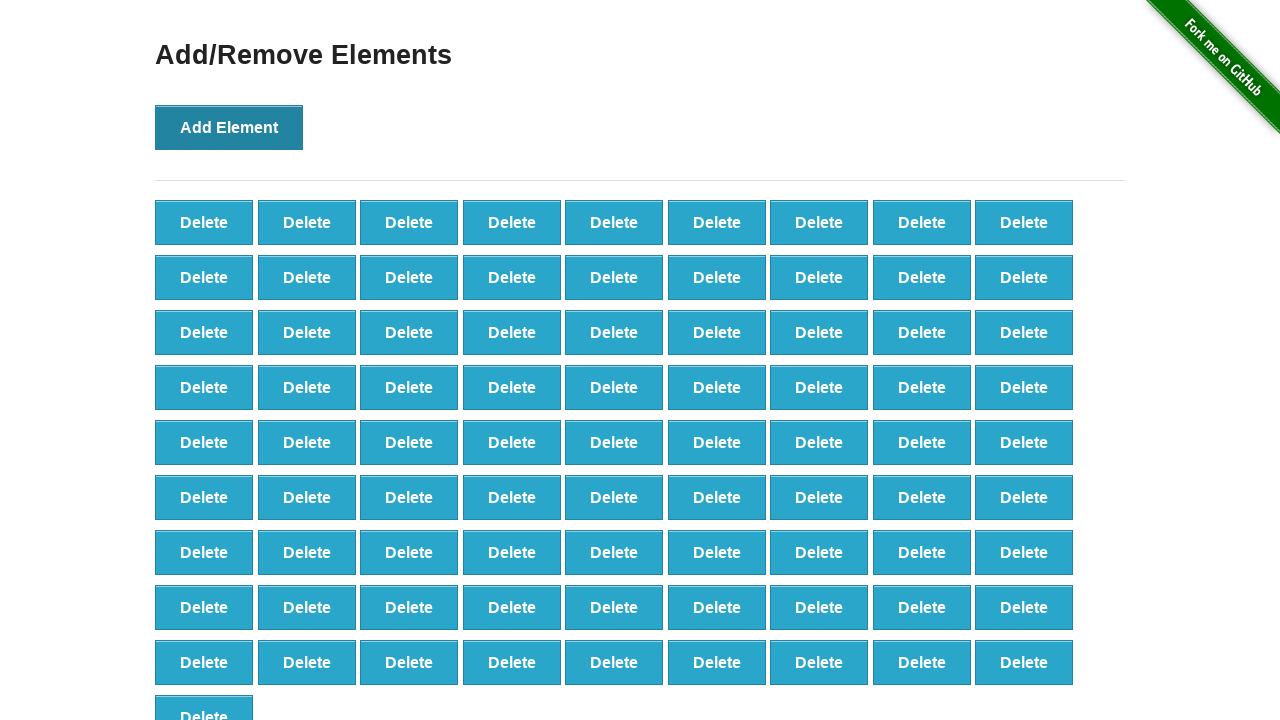

Clicked Add Element button (iteration 83/100) at (229, 127) on xpath=//button[text()='Add Element']
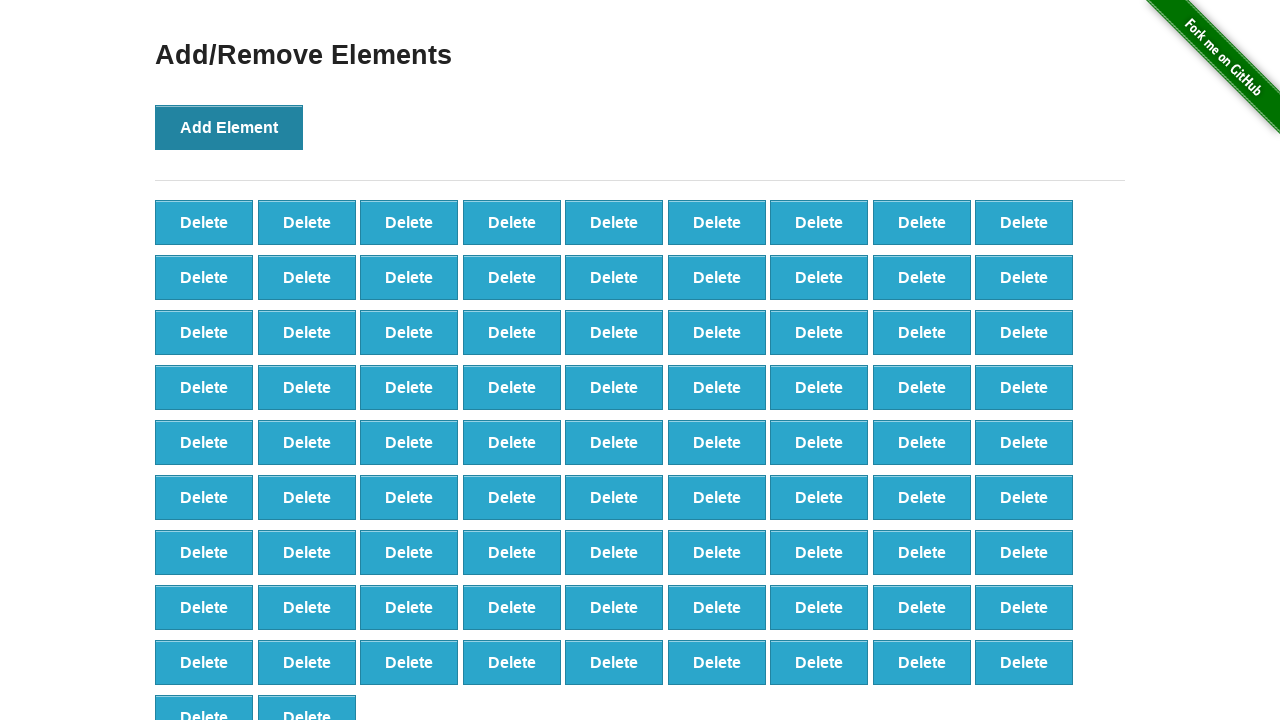

Clicked Add Element button (iteration 84/100) at (229, 127) on xpath=//button[text()='Add Element']
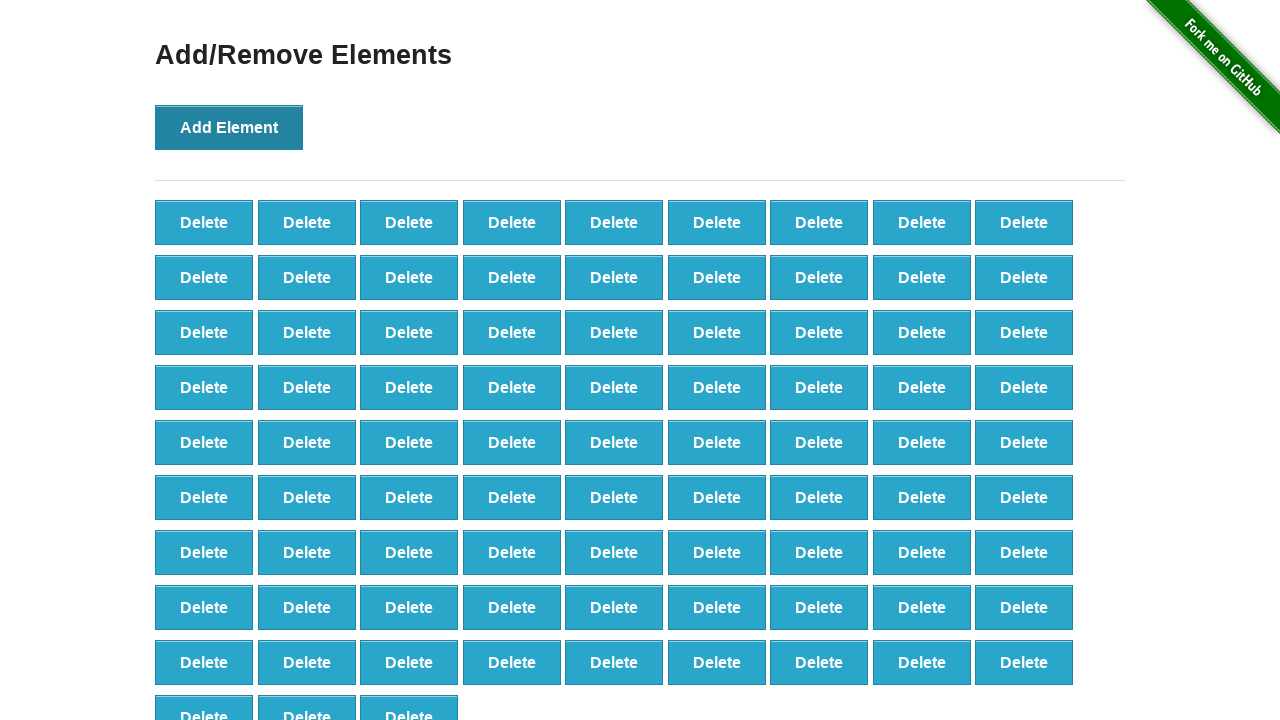

Clicked Add Element button (iteration 85/100) at (229, 127) on xpath=//button[text()='Add Element']
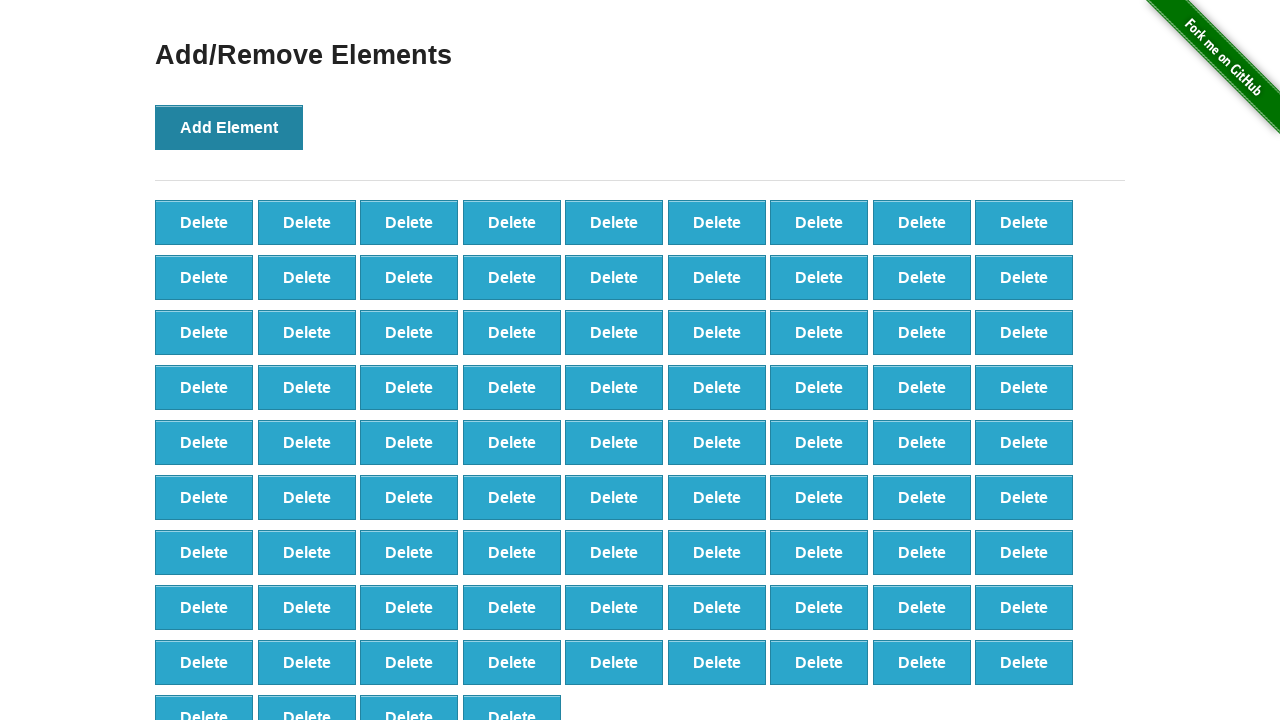

Clicked Add Element button (iteration 86/100) at (229, 127) on xpath=//button[text()='Add Element']
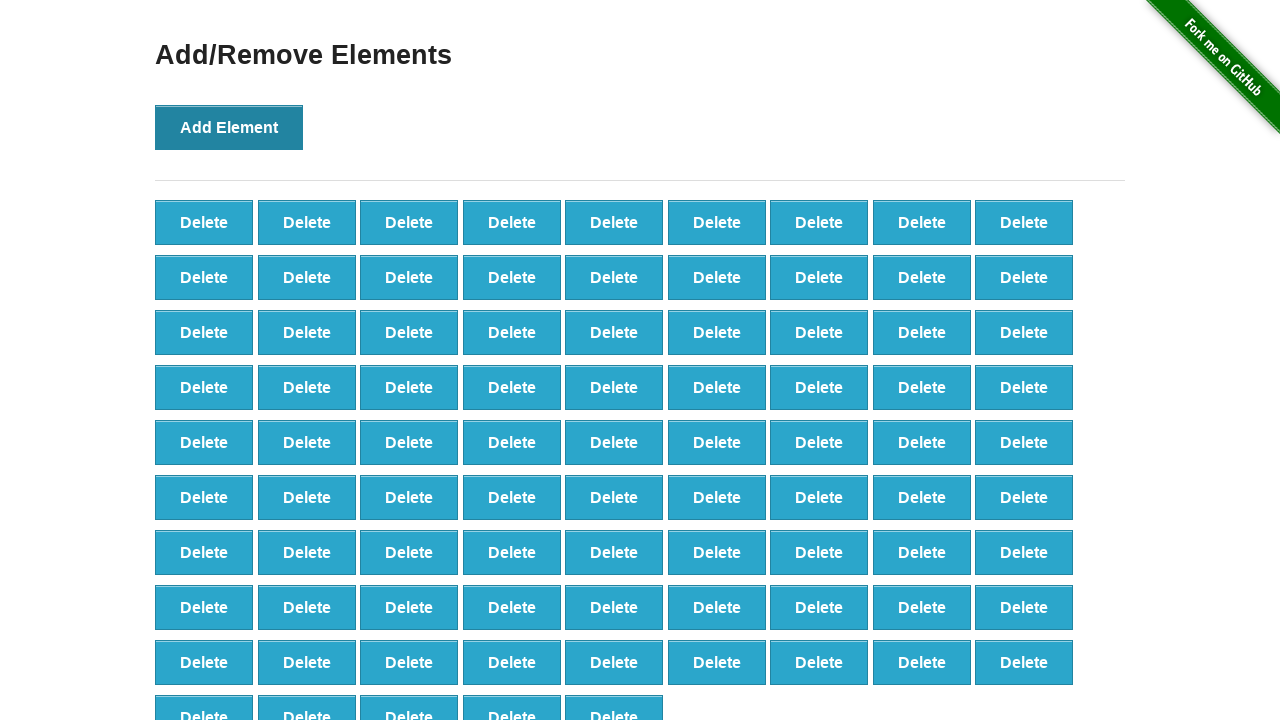

Clicked Add Element button (iteration 87/100) at (229, 127) on xpath=//button[text()='Add Element']
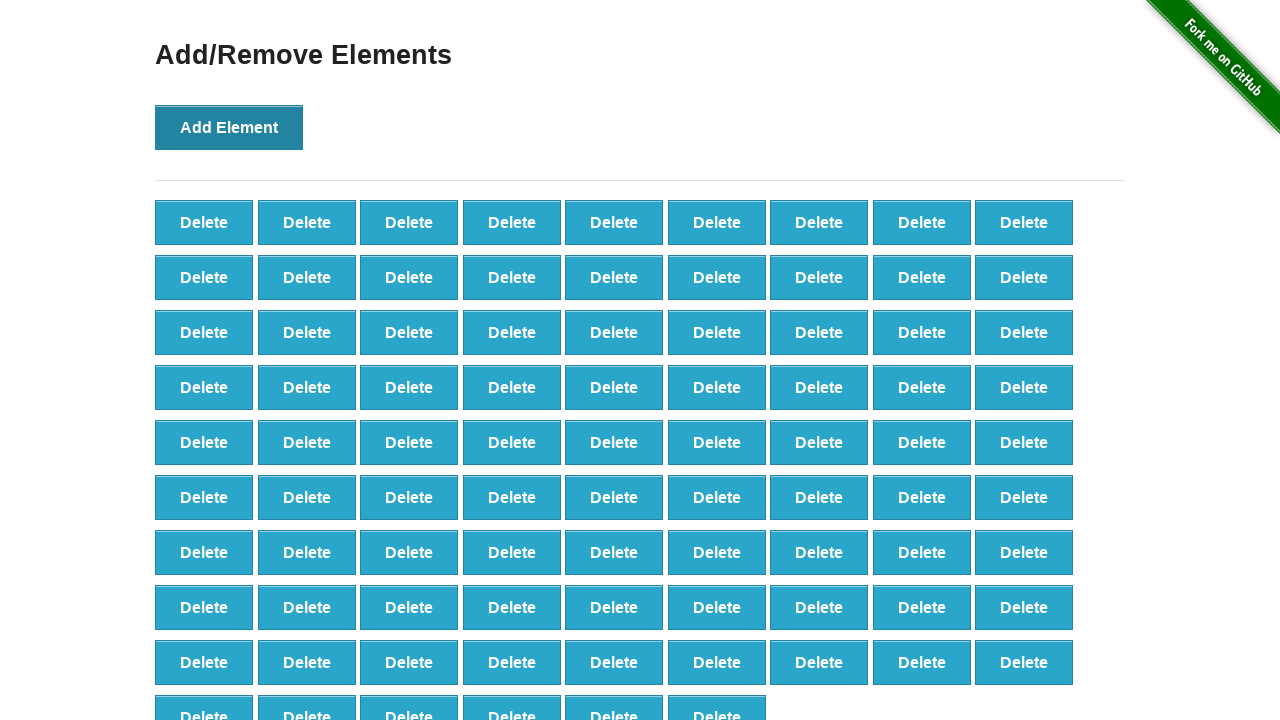

Clicked Add Element button (iteration 88/100) at (229, 127) on xpath=//button[text()='Add Element']
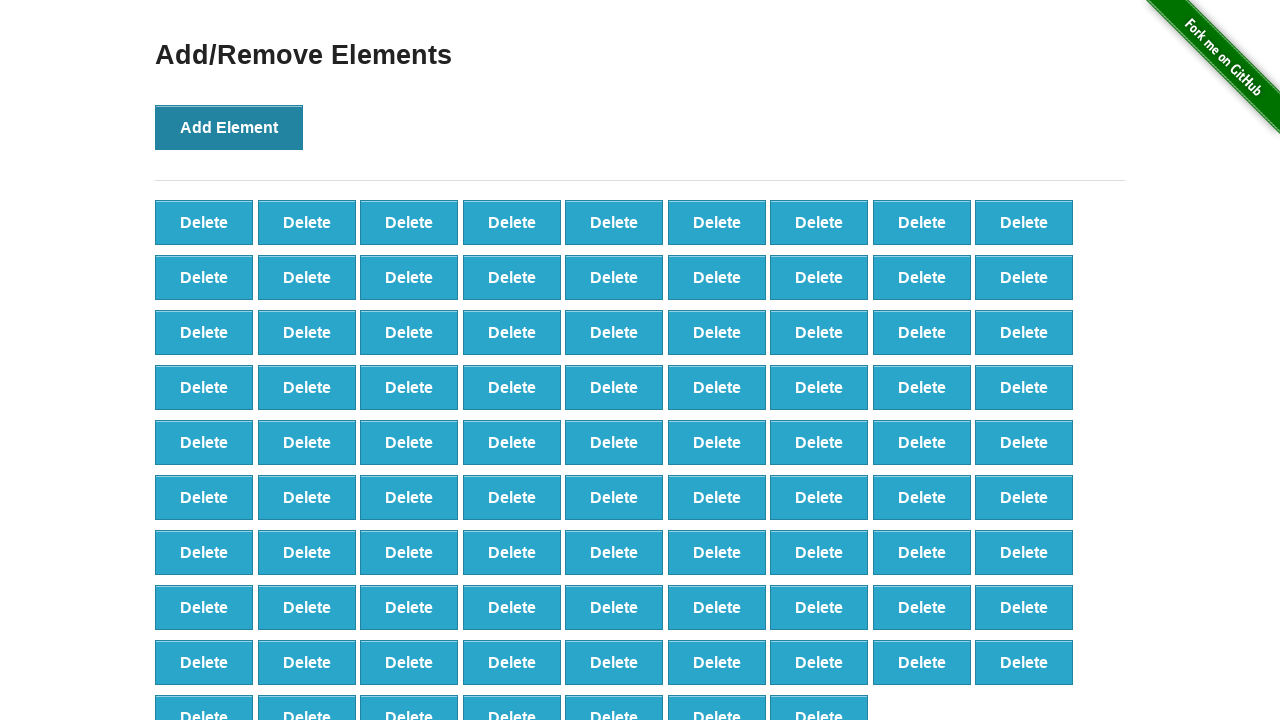

Clicked Add Element button (iteration 89/100) at (229, 127) on xpath=//button[text()='Add Element']
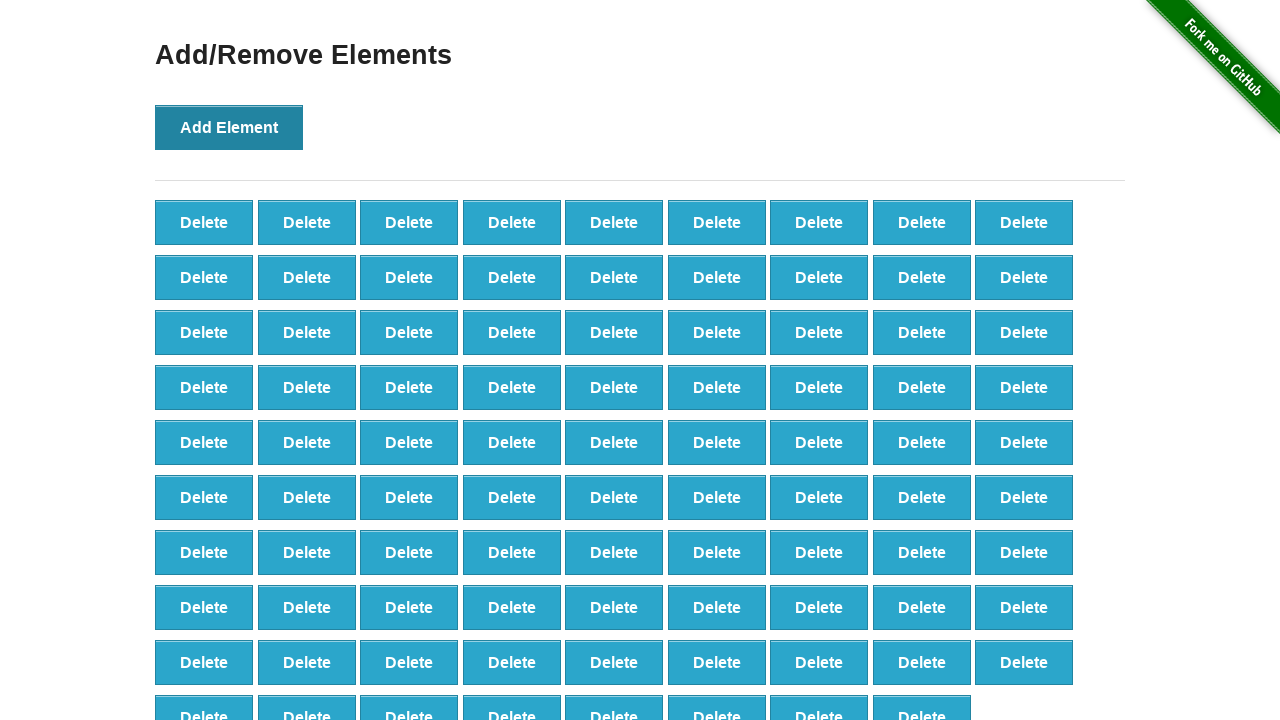

Clicked Add Element button (iteration 90/100) at (229, 127) on xpath=//button[text()='Add Element']
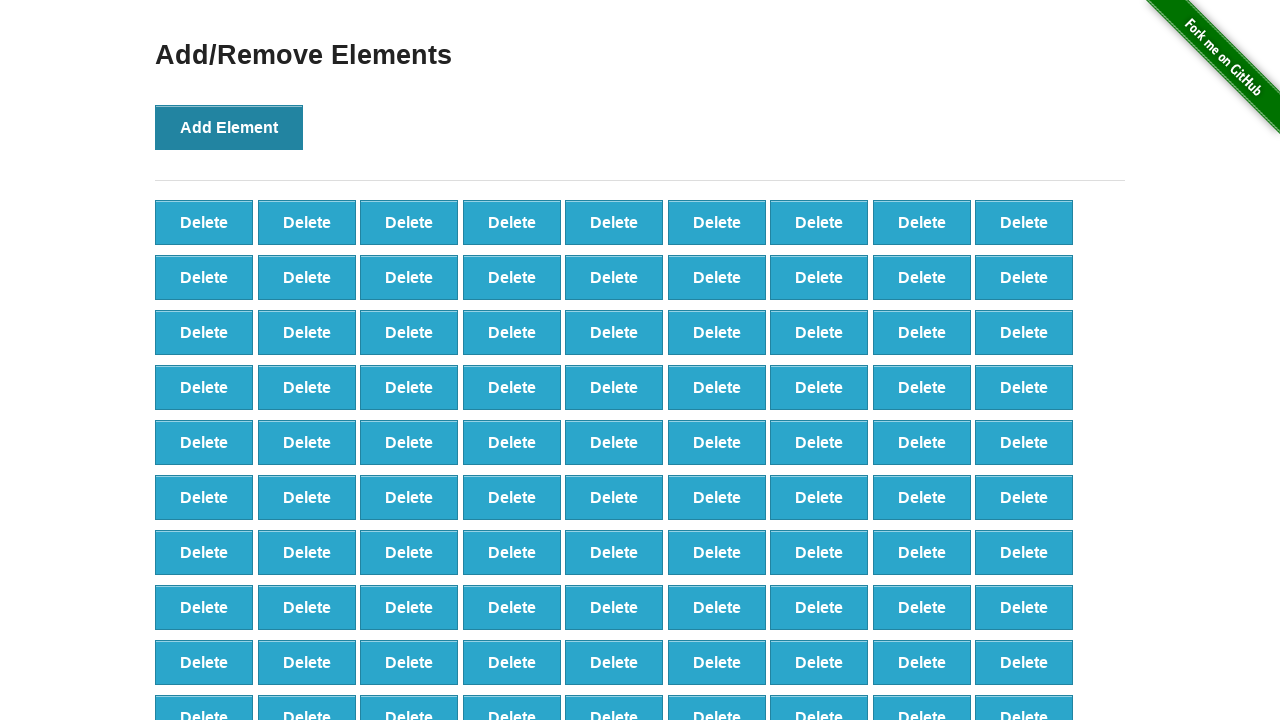

Clicked Add Element button (iteration 91/100) at (229, 127) on xpath=//button[text()='Add Element']
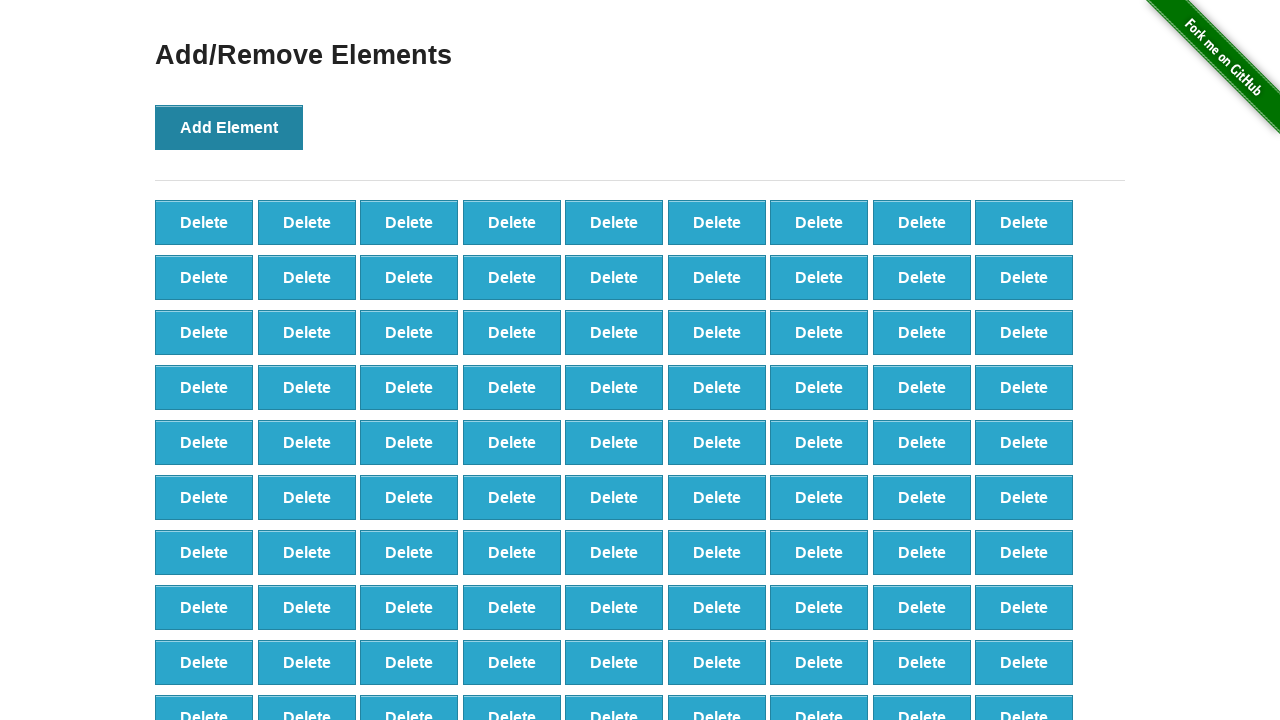

Clicked Add Element button (iteration 92/100) at (229, 127) on xpath=//button[text()='Add Element']
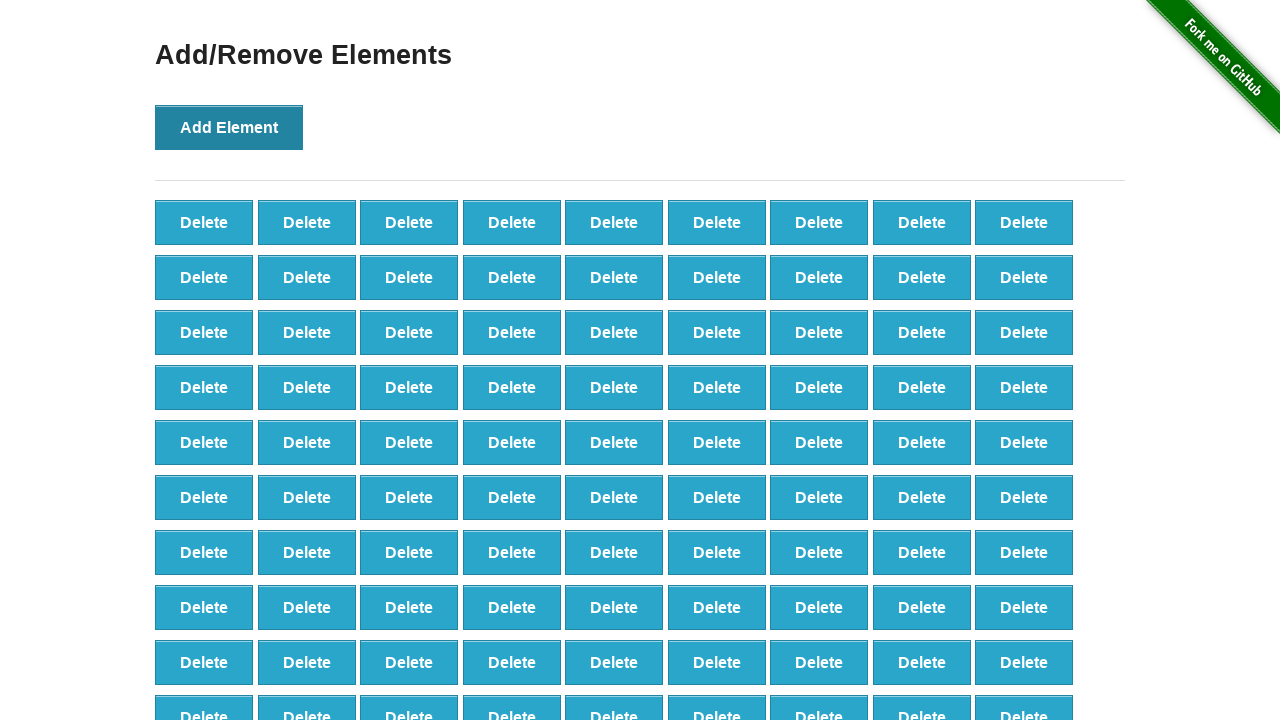

Clicked Add Element button (iteration 93/100) at (229, 127) on xpath=//button[text()='Add Element']
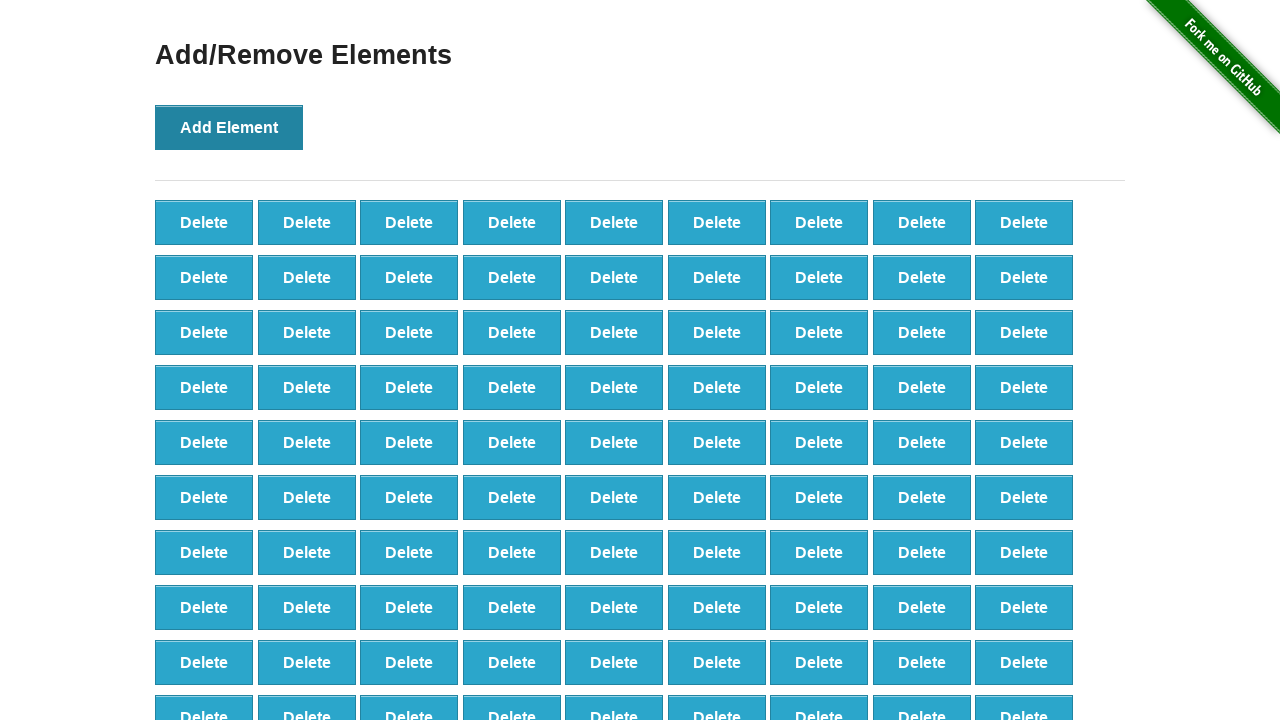

Clicked Add Element button (iteration 94/100) at (229, 127) on xpath=//button[text()='Add Element']
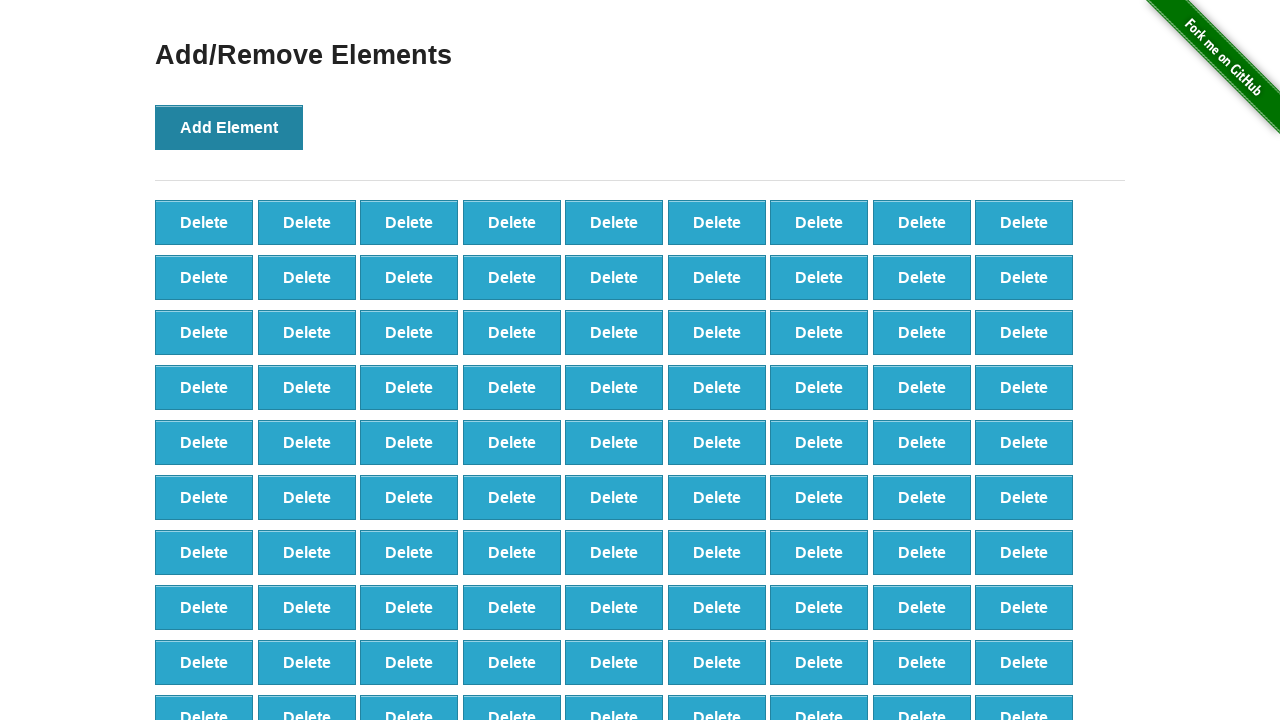

Clicked Add Element button (iteration 95/100) at (229, 127) on xpath=//button[text()='Add Element']
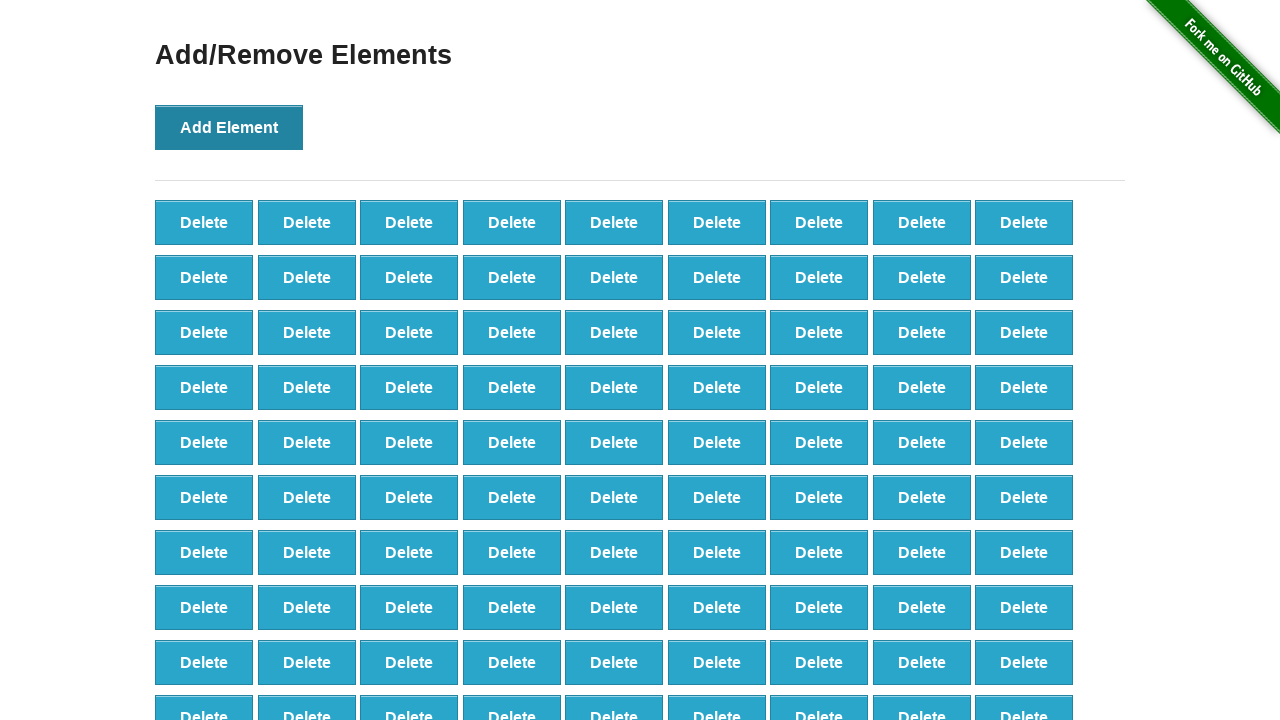

Clicked Add Element button (iteration 96/100) at (229, 127) on xpath=//button[text()='Add Element']
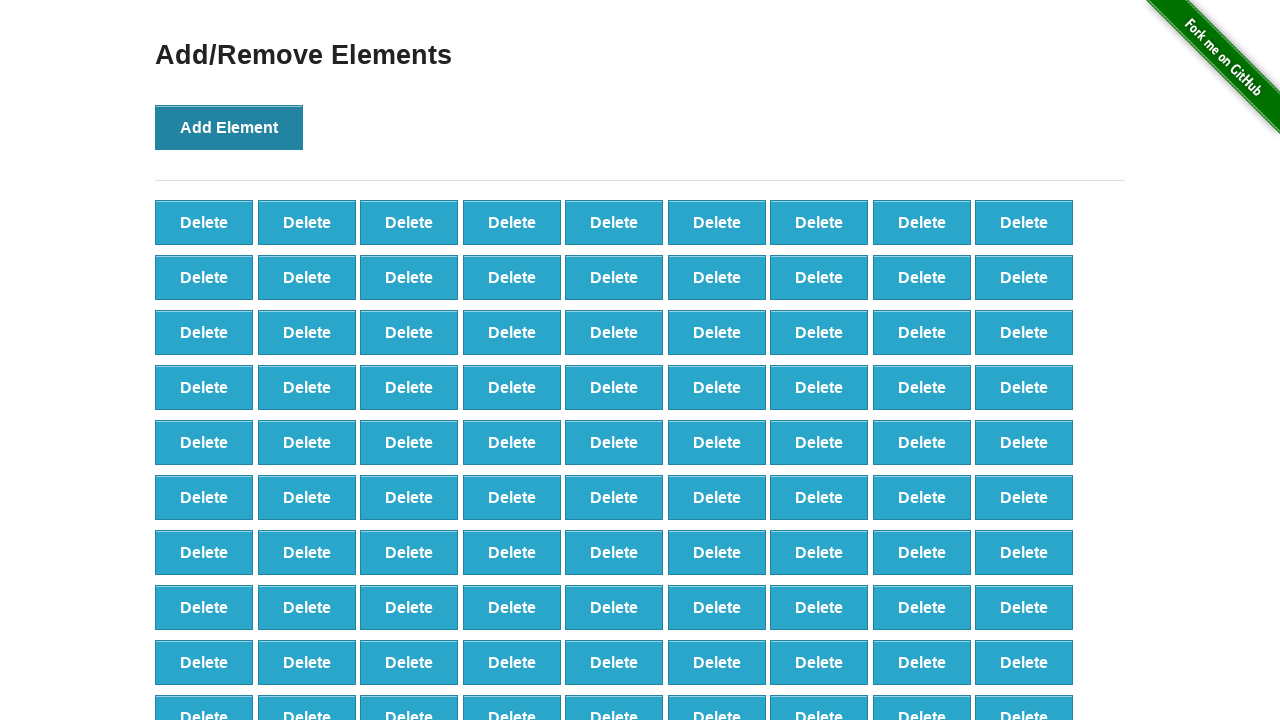

Clicked Add Element button (iteration 97/100) at (229, 127) on xpath=//button[text()='Add Element']
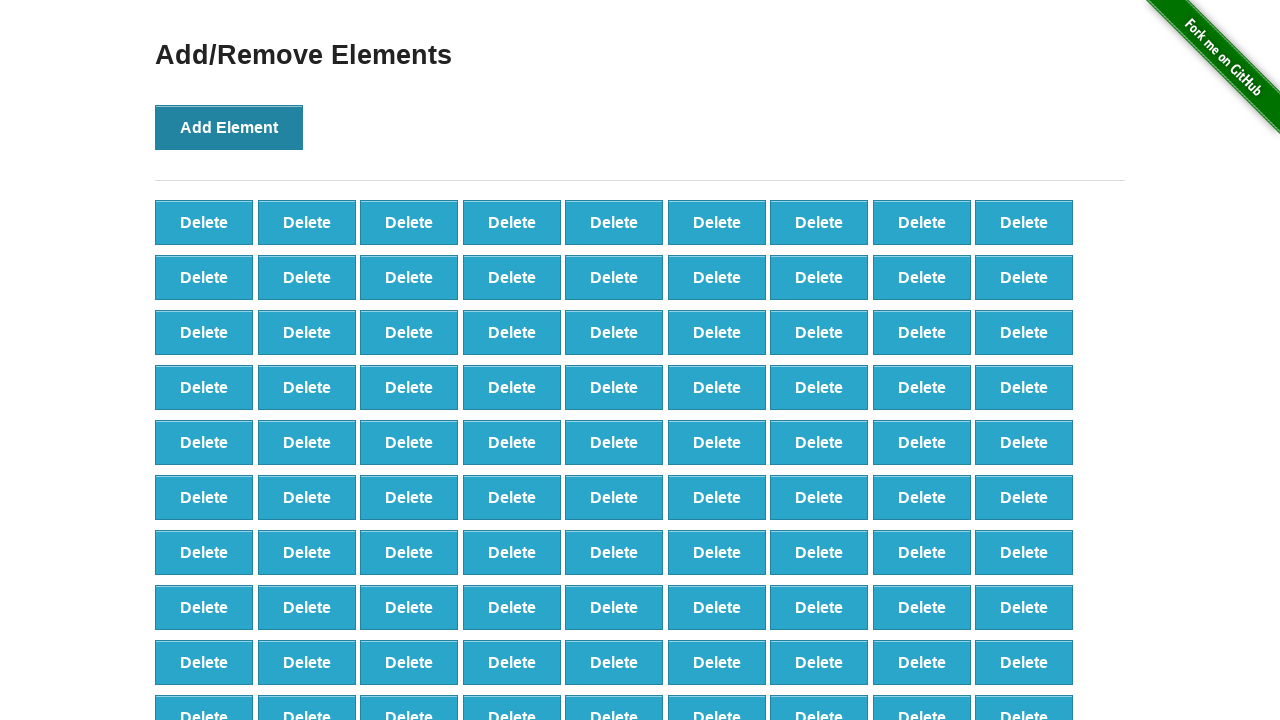

Clicked Add Element button (iteration 98/100) at (229, 127) on xpath=//button[text()='Add Element']
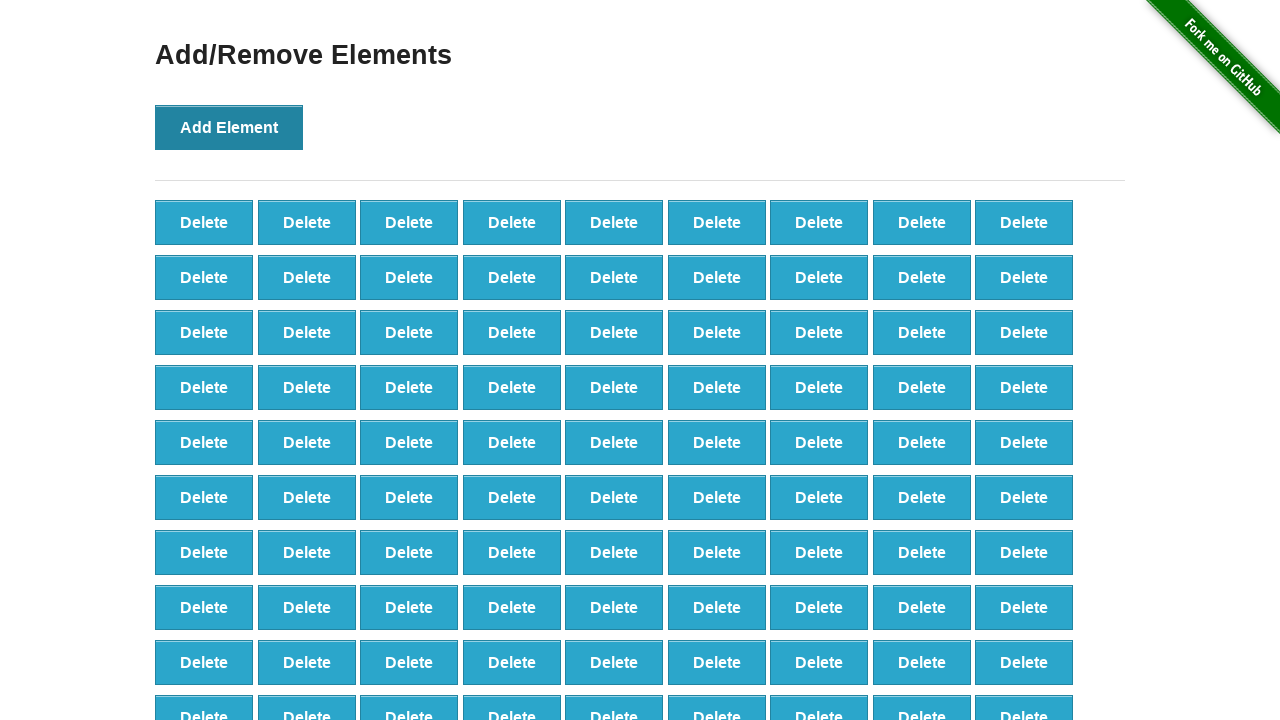

Clicked Add Element button (iteration 99/100) at (229, 127) on xpath=//button[text()='Add Element']
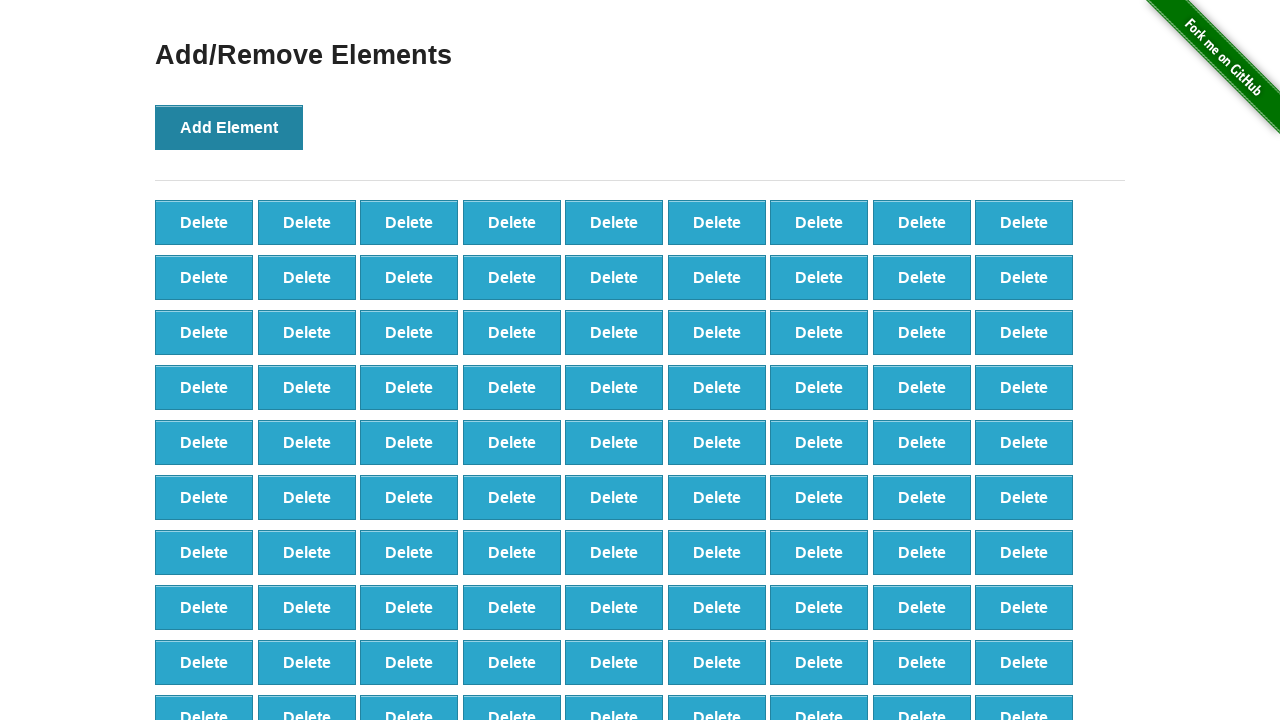

Clicked Add Element button (iteration 100/100) at (229, 127) on xpath=//button[text()='Add Element']
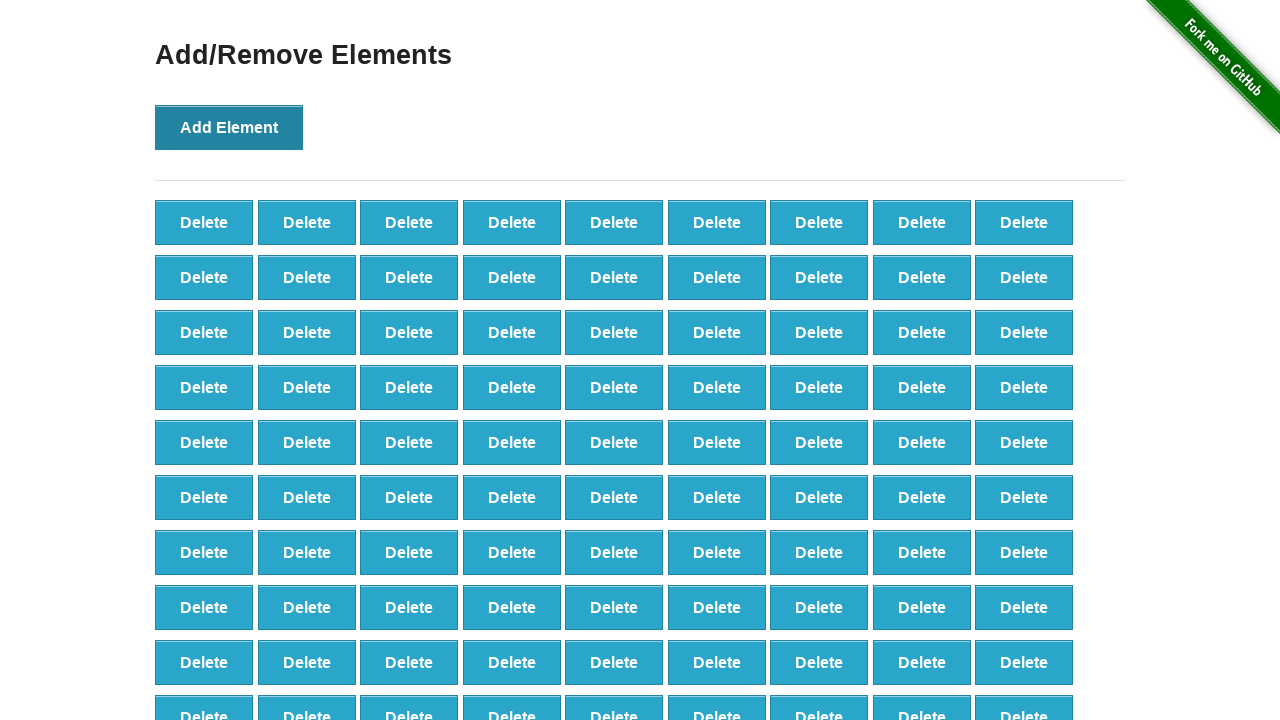

Waited for delete buttons to appear after creating 100 elements
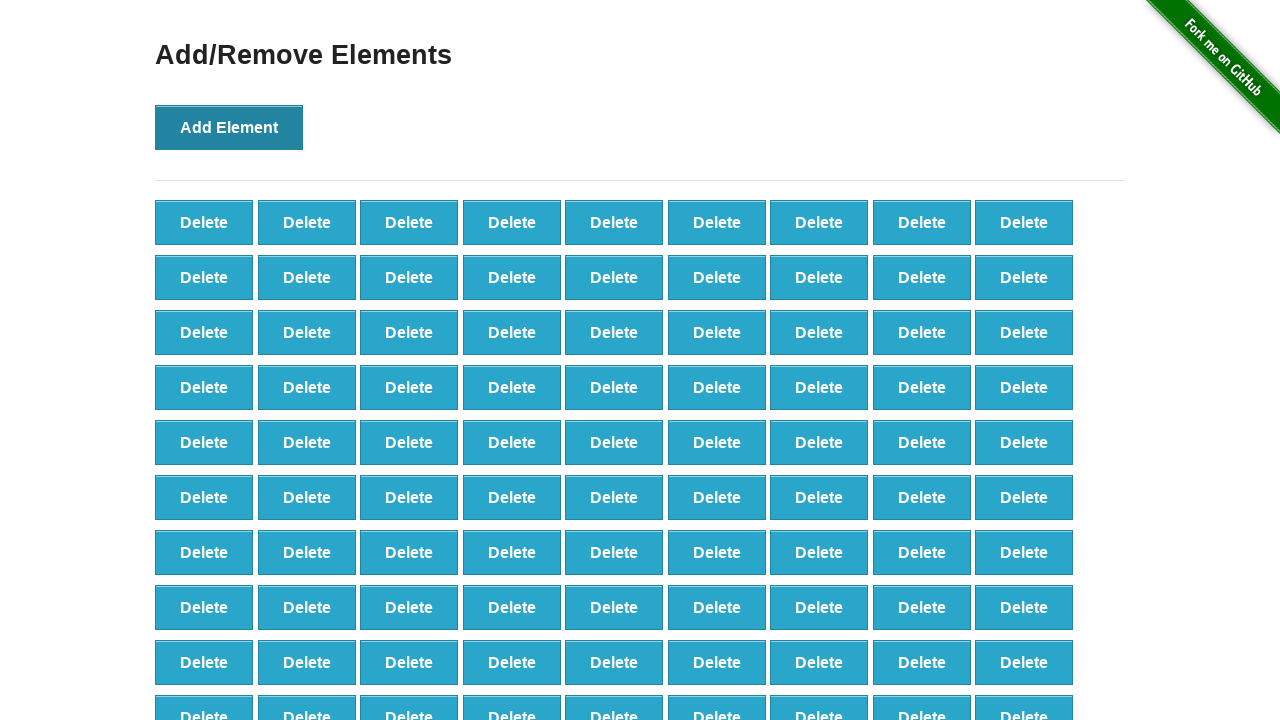

Clicked delete button (iteration 1/60) at (204, 222) on [onclick='deleteElement()'] >> nth=0
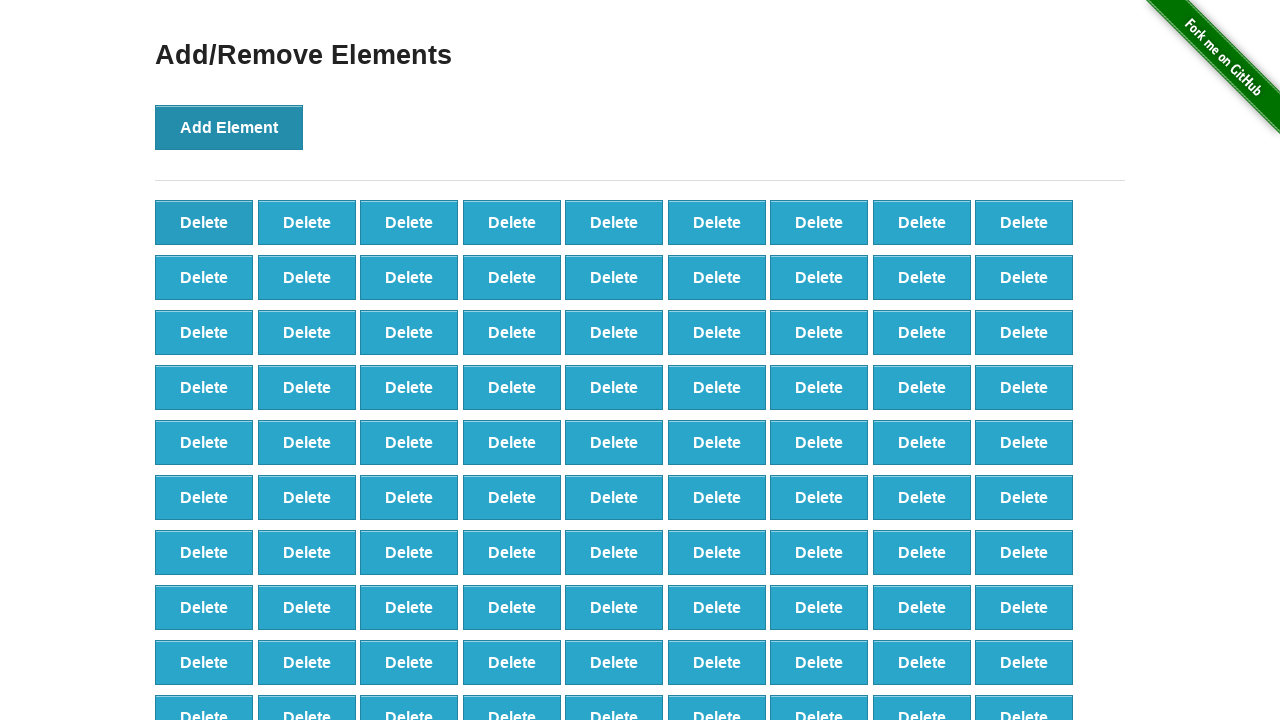

Clicked delete button (iteration 2/60) at (204, 222) on [onclick='deleteElement()'] >> nth=0
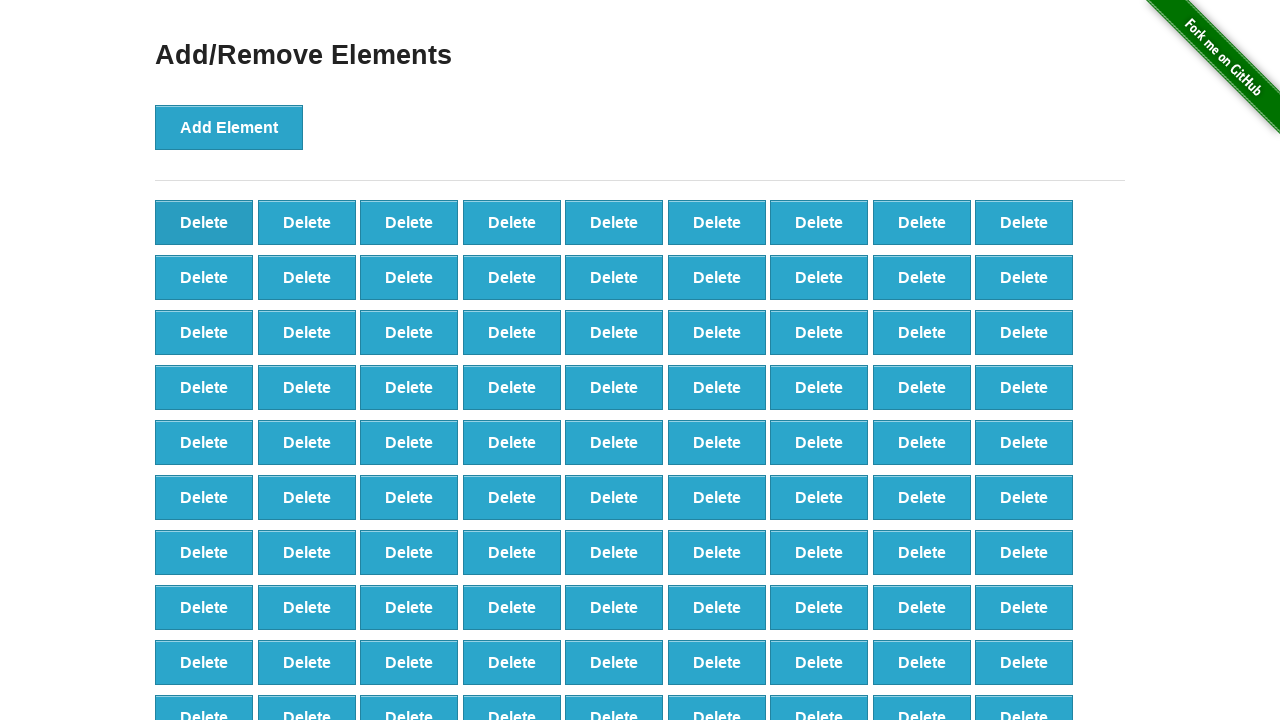

Clicked delete button (iteration 3/60) at (204, 222) on [onclick='deleteElement()'] >> nth=0
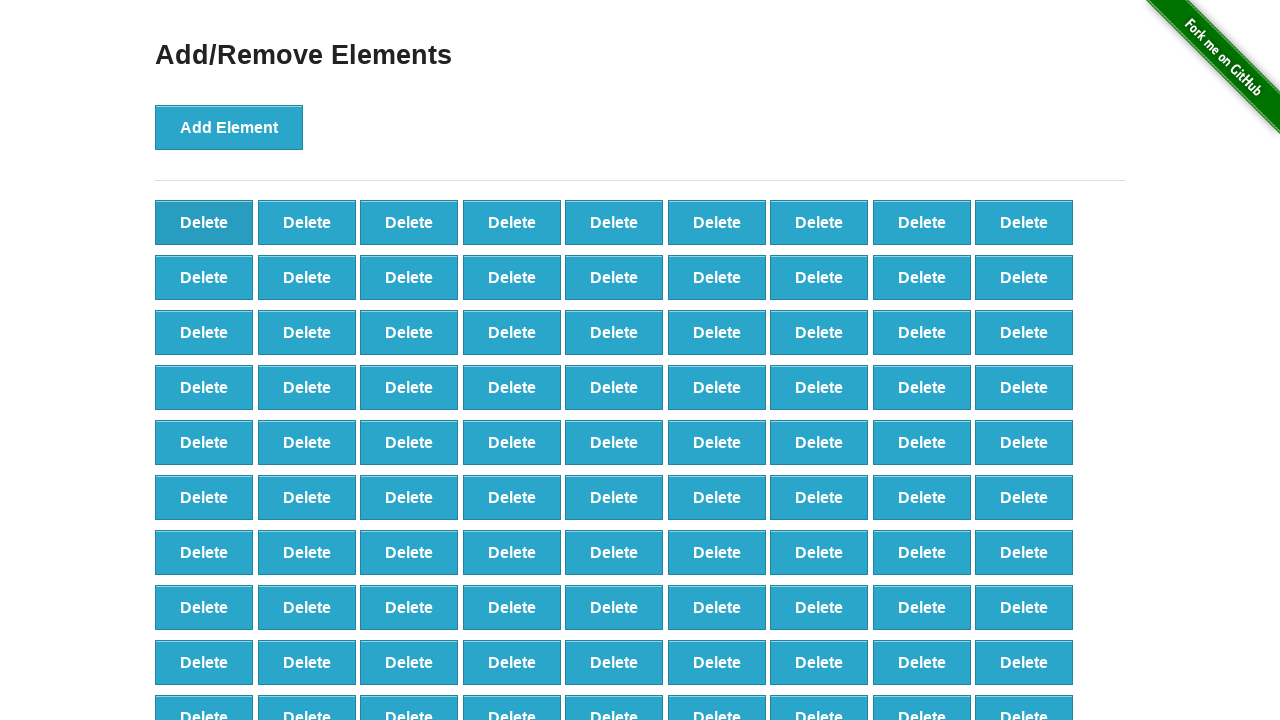

Clicked delete button (iteration 4/60) at (204, 222) on [onclick='deleteElement()'] >> nth=0
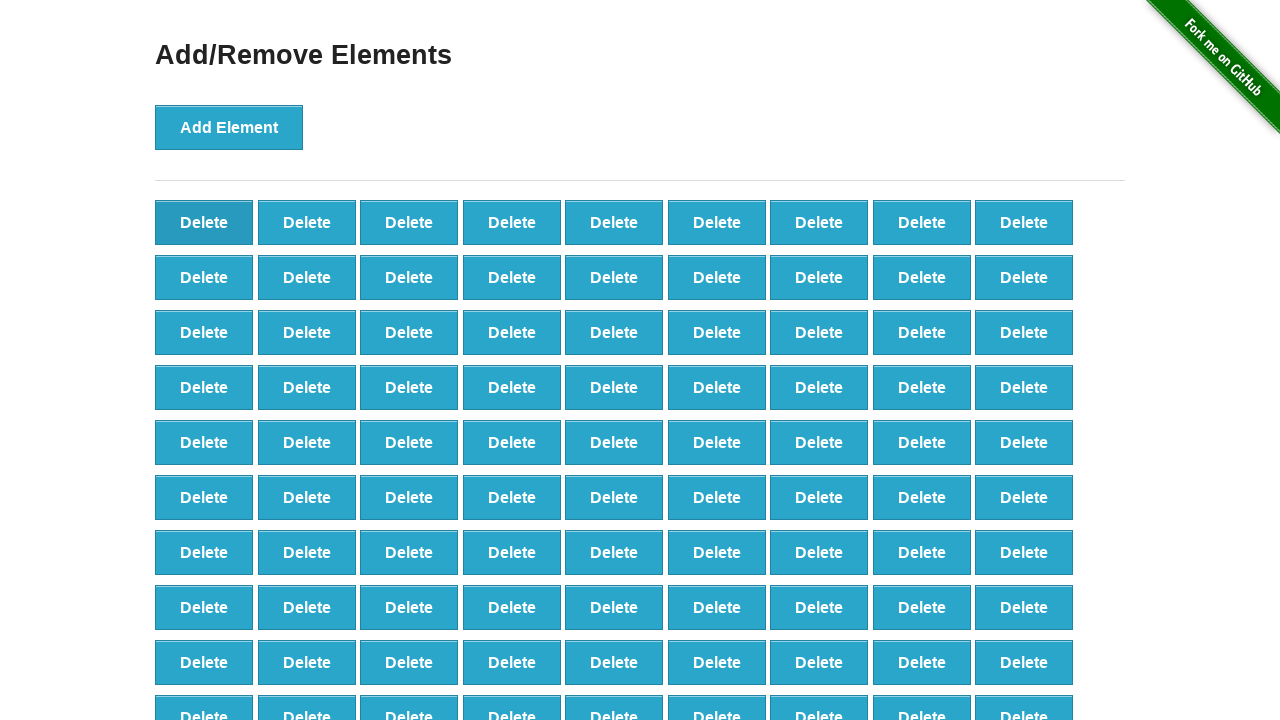

Clicked delete button (iteration 5/60) at (204, 222) on [onclick='deleteElement()'] >> nth=0
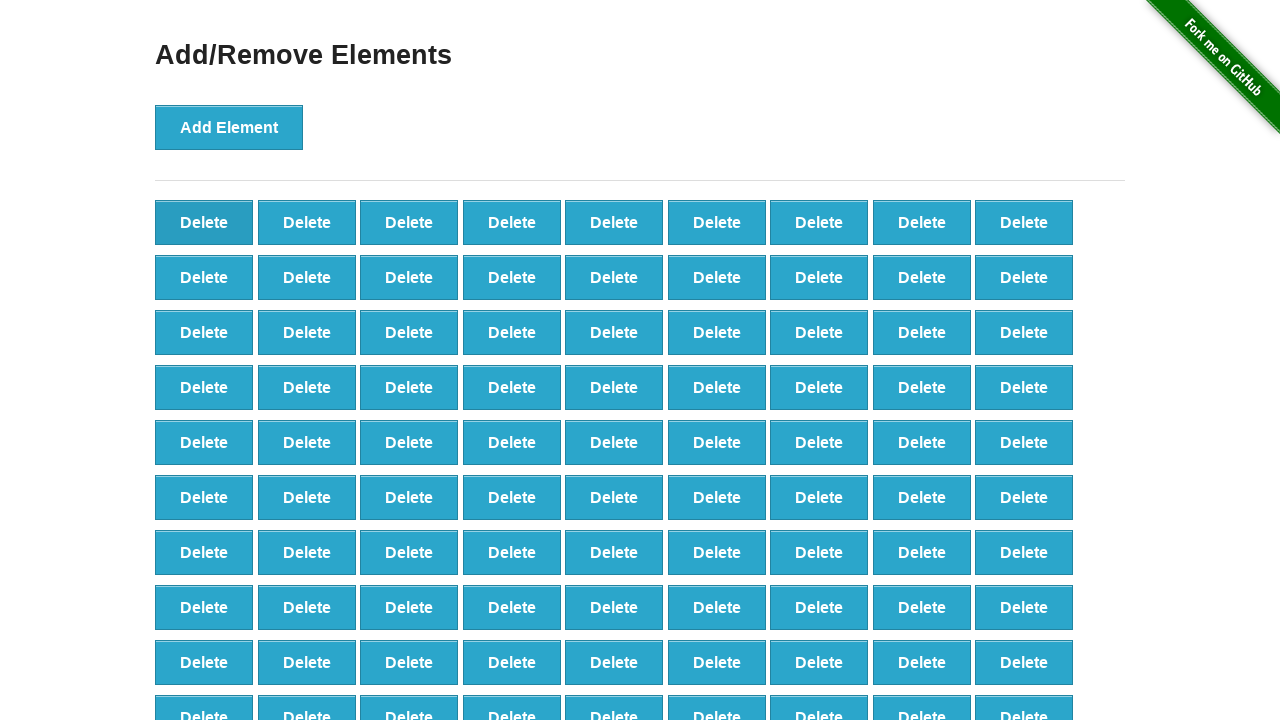

Clicked delete button (iteration 6/60) at (204, 222) on [onclick='deleteElement()'] >> nth=0
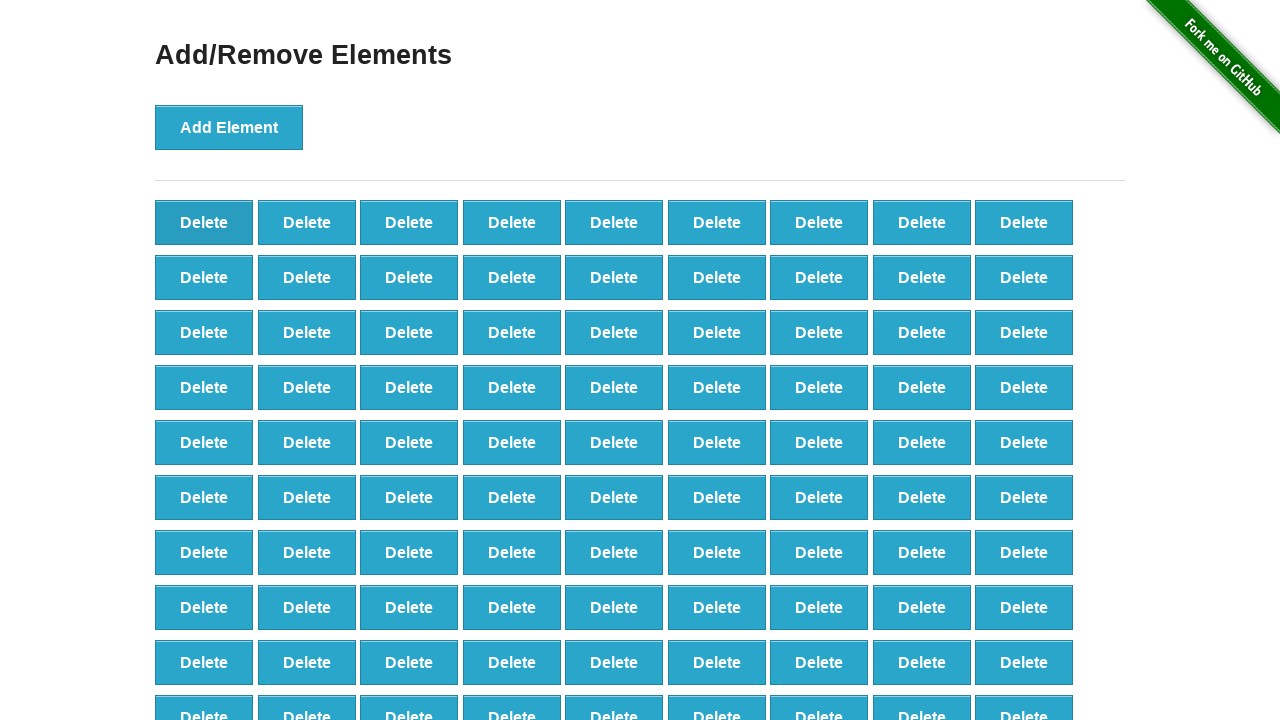

Clicked delete button (iteration 7/60) at (204, 222) on [onclick='deleteElement()'] >> nth=0
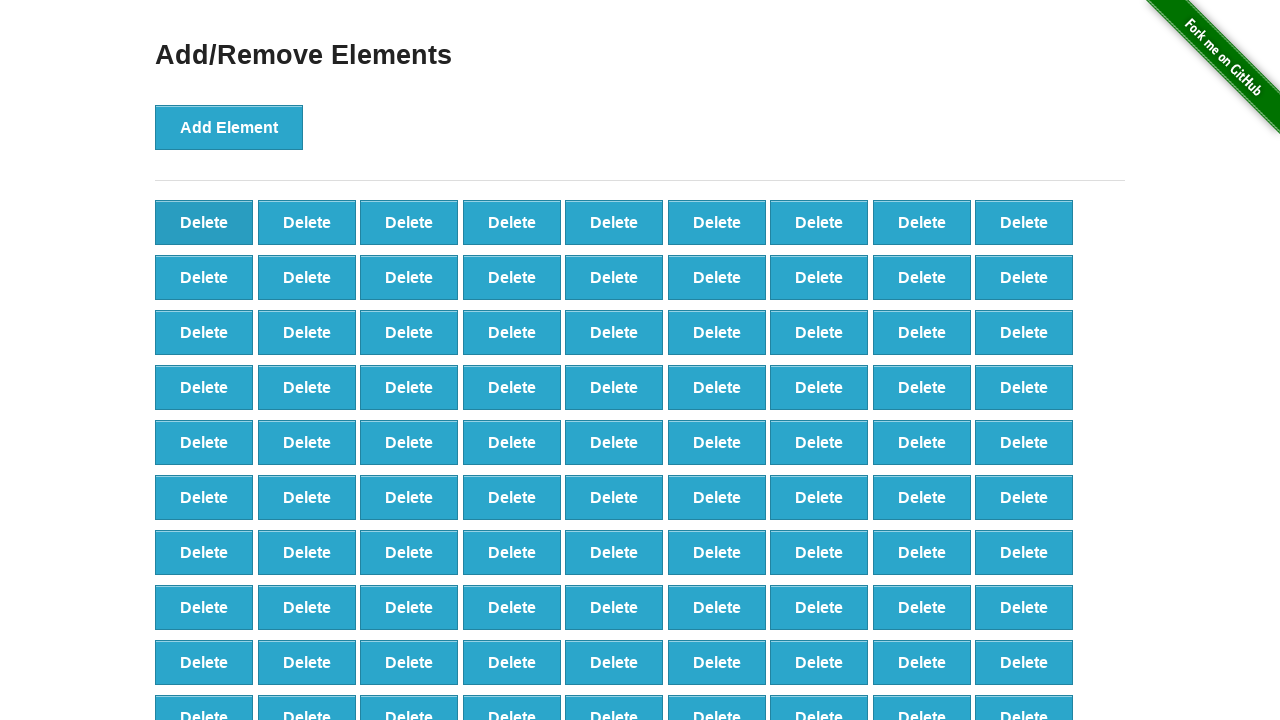

Clicked delete button (iteration 8/60) at (204, 222) on [onclick='deleteElement()'] >> nth=0
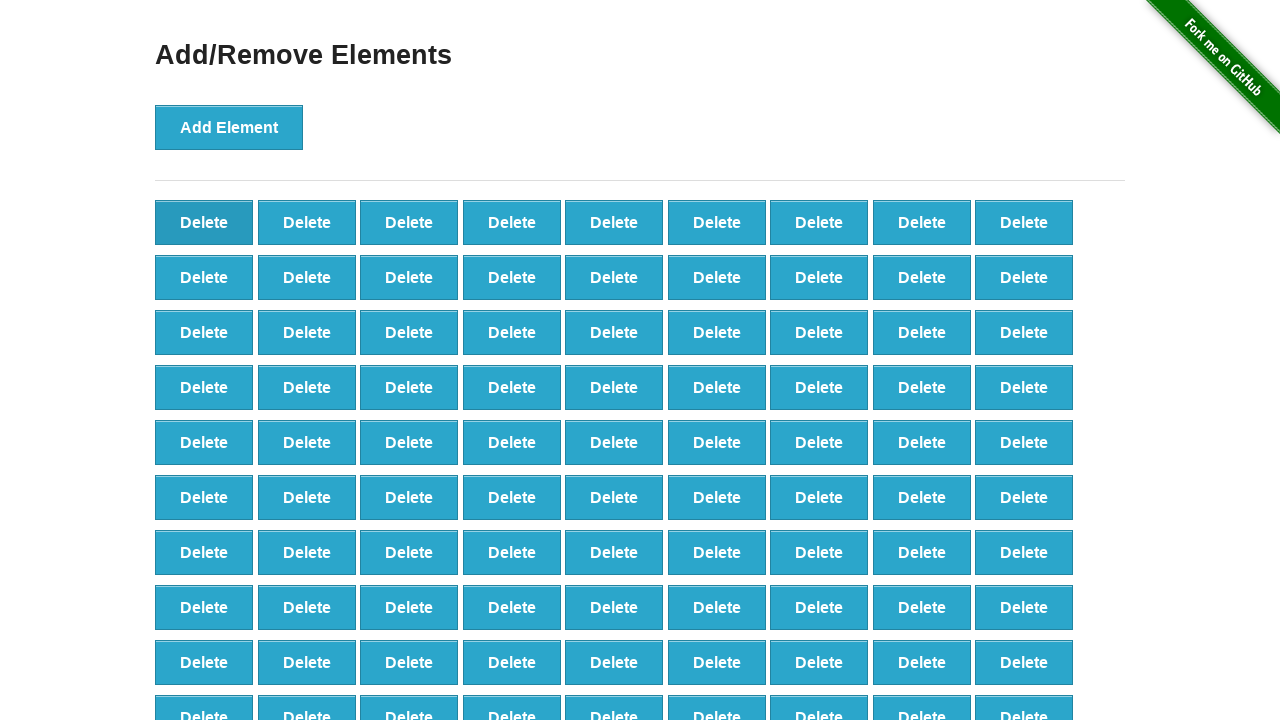

Clicked delete button (iteration 9/60) at (204, 222) on [onclick='deleteElement()'] >> nth=0
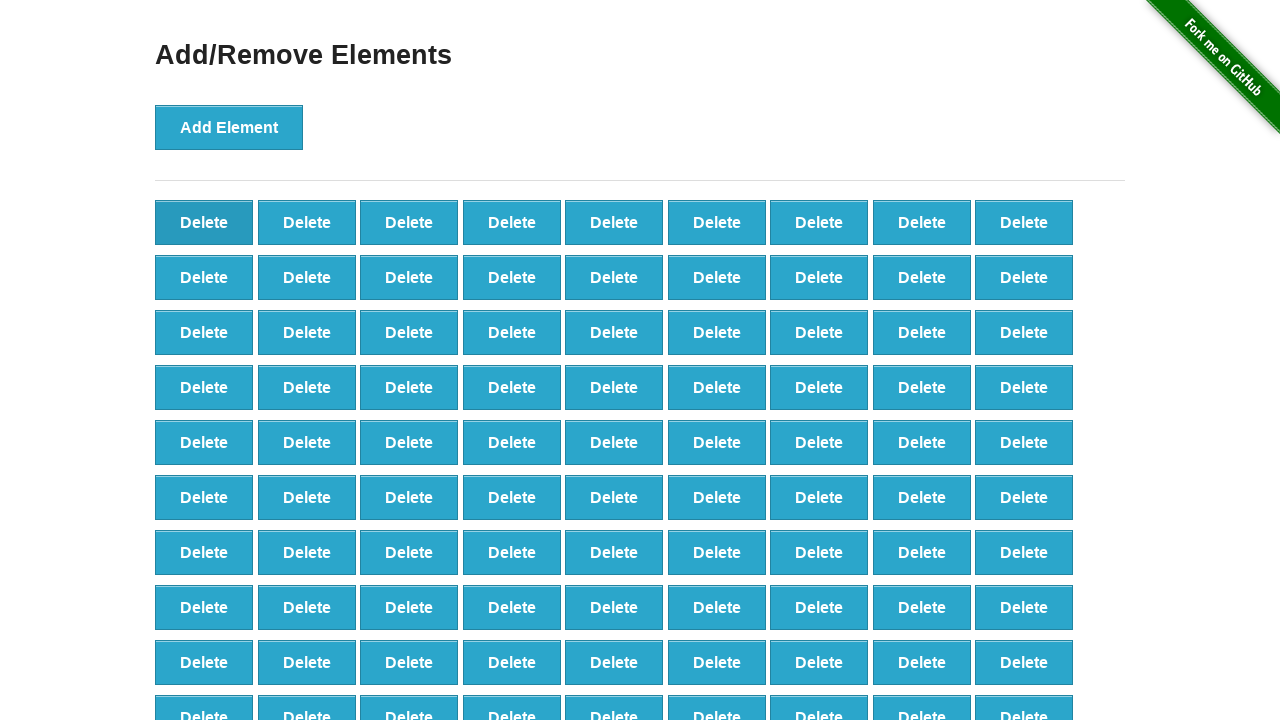

Clicked delete button (iteration 10/60) at (204, 222) on [onclick='deleteElement()'] >> nth=0
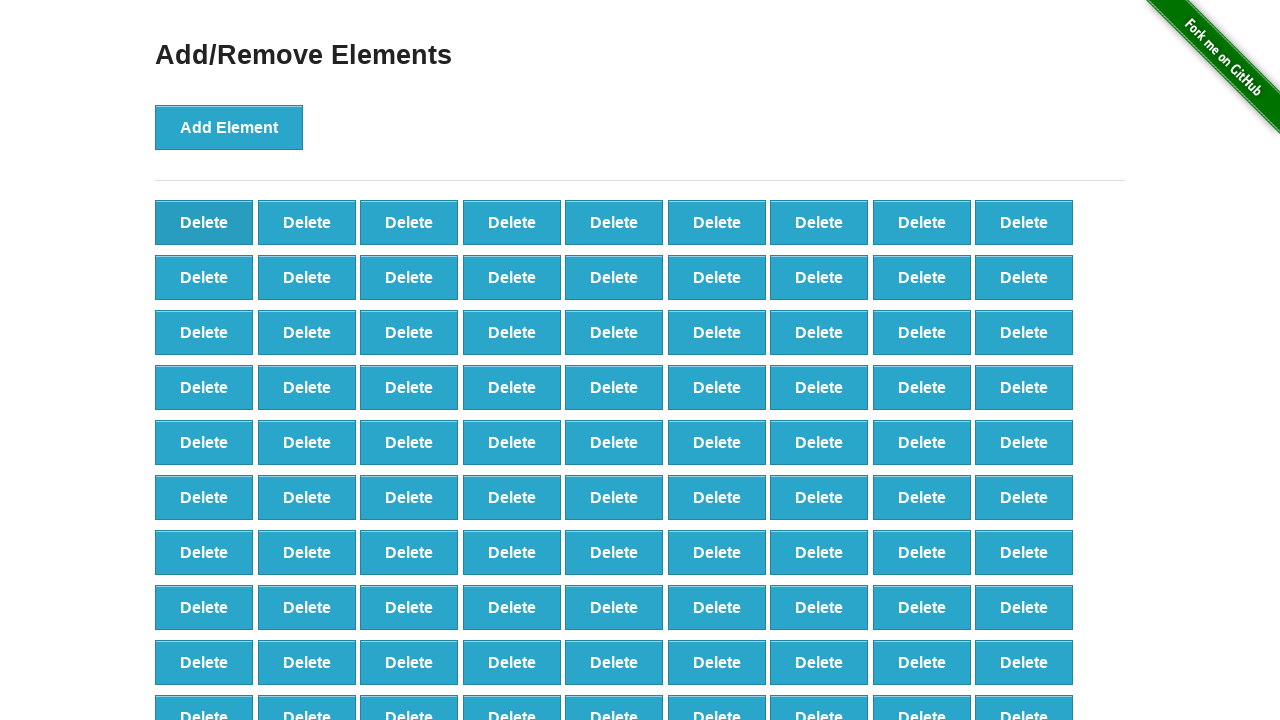

Clicked delete button (iteration 11/60) at (204, 222) on [onclick='deleteElement()'] >> nth=0
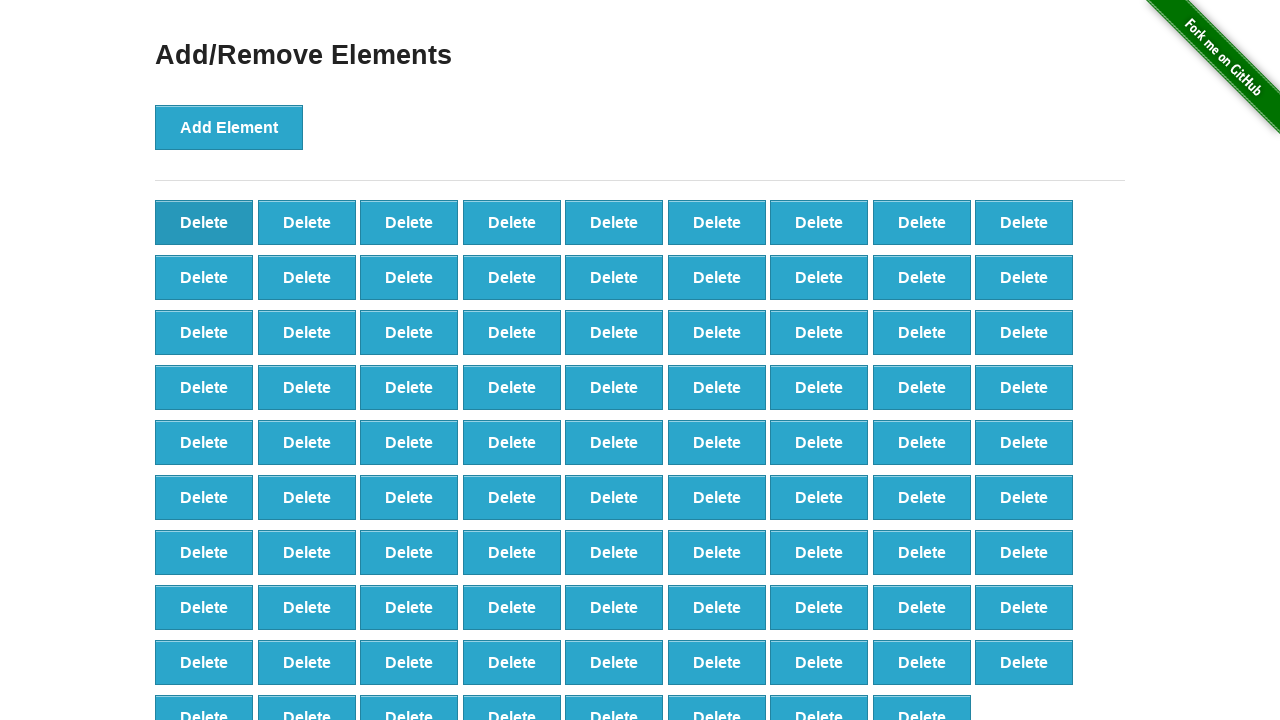

Clicked delete button (iteration 12/60) at (204, 222) on [onclick='deleteElement()'] >> nth=0
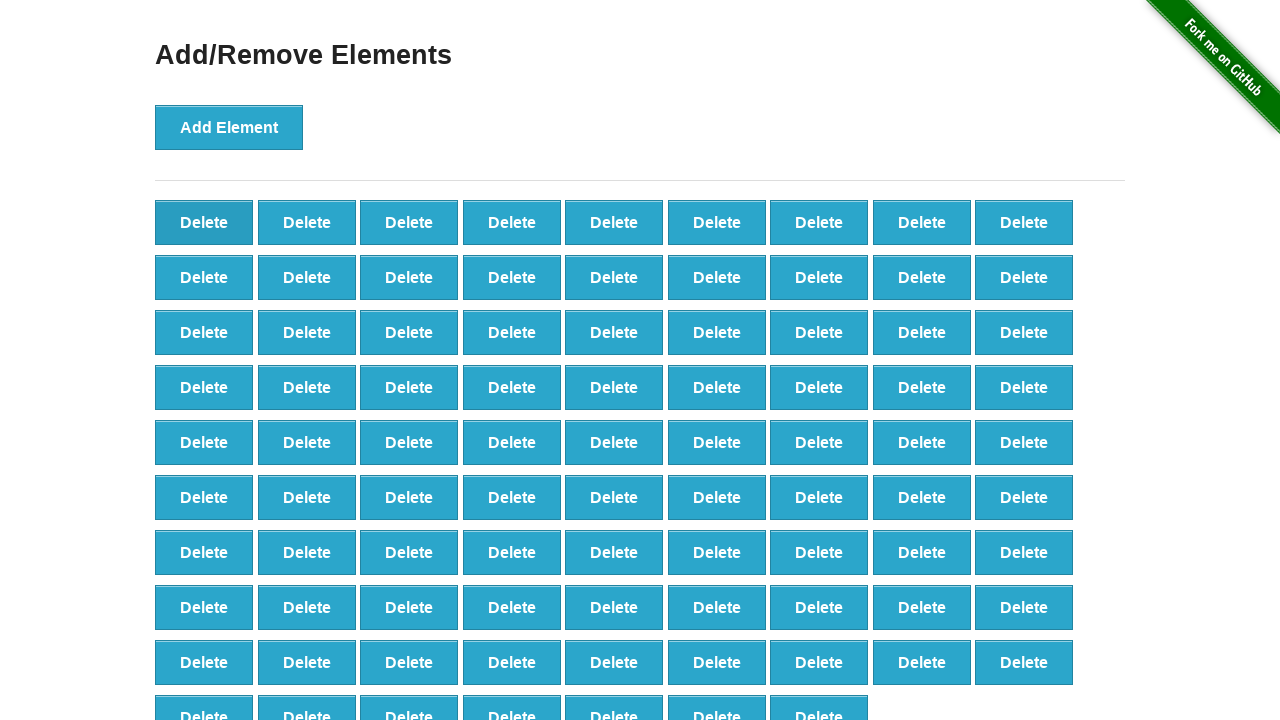

Clicked delete button (iteration 13/60) at (204, 222) on [onclick='deleteElement()'] >> nth=0
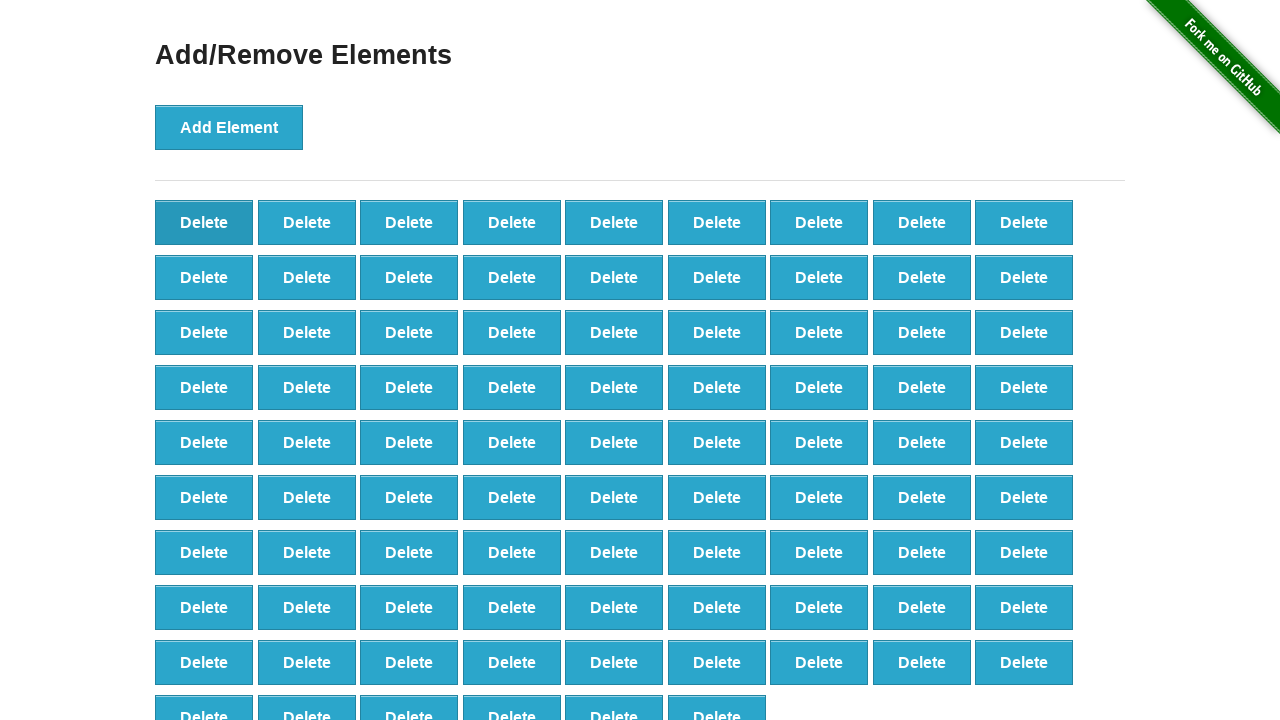

Clicked delete button (iteration 14/60) at (204, 222) on [onclick='deleteElement()'] >> nth=0
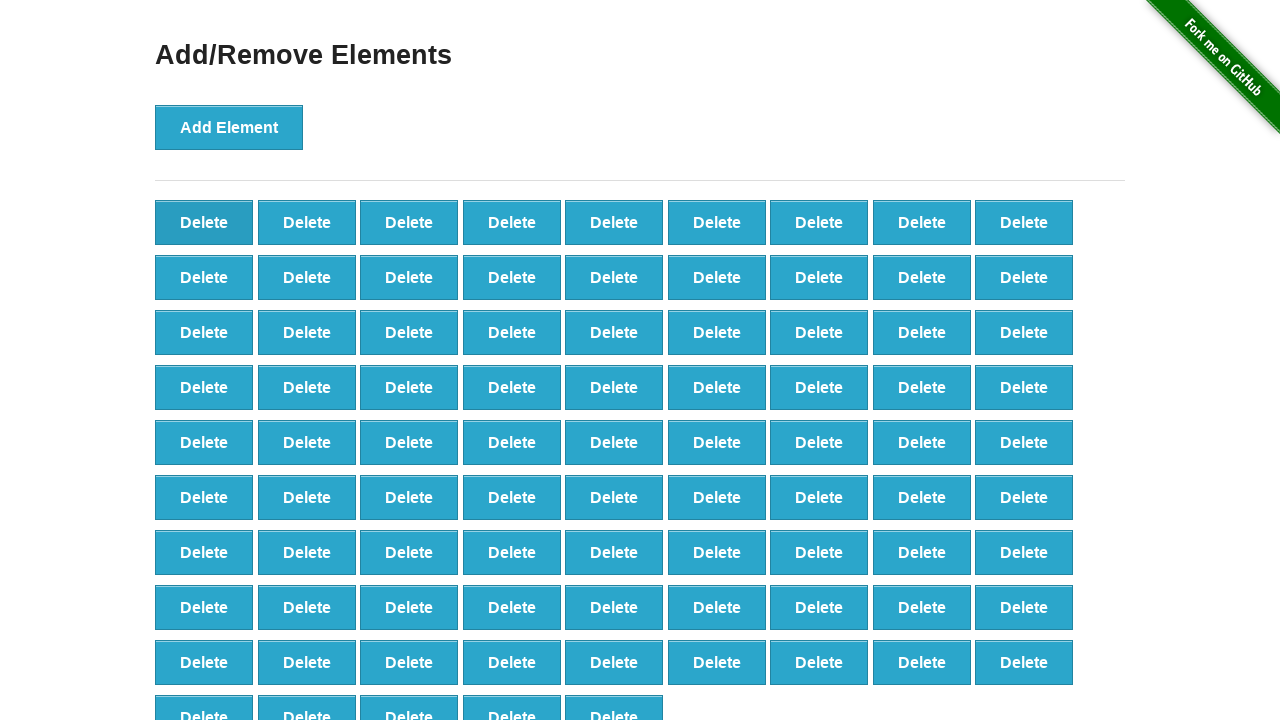

Clicked delete button (iteration 15/60) at (204, 222) on [onclick='deleteElement()'] >> nth=0
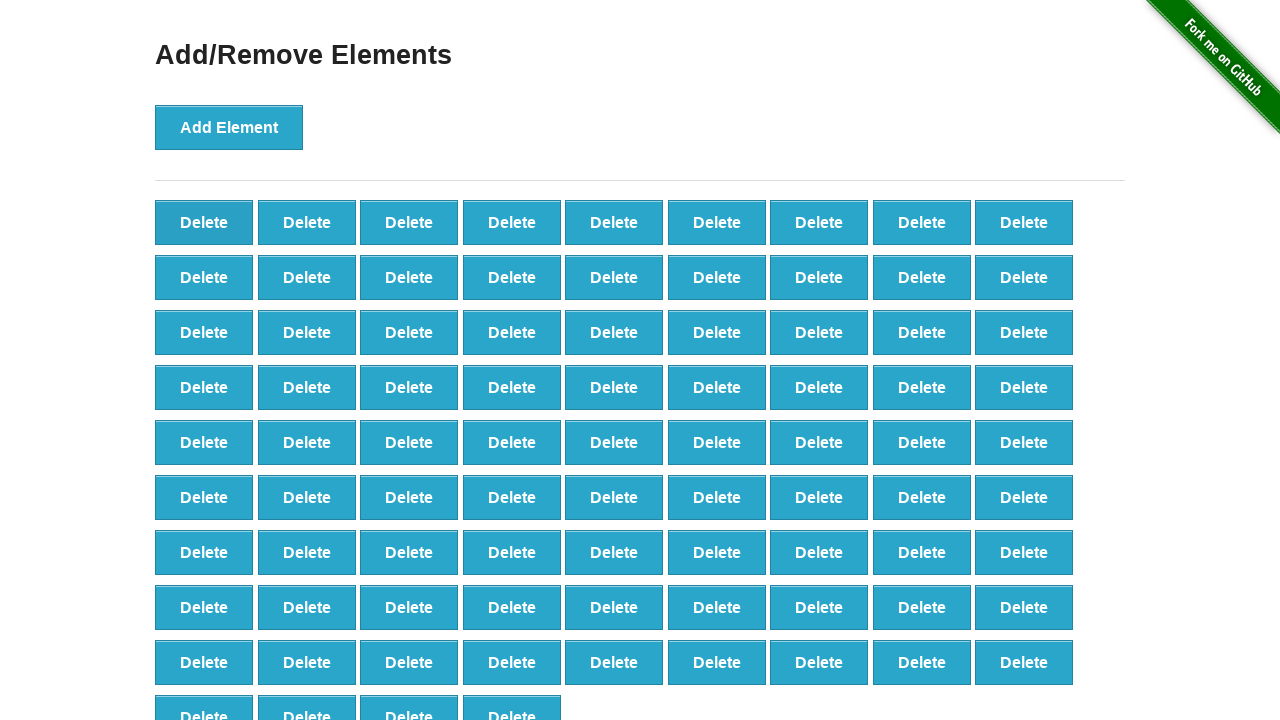

Clicked delete button (iteration 16/60) at (204, 222) on [onclick='deleteElement()'] >> nth=0
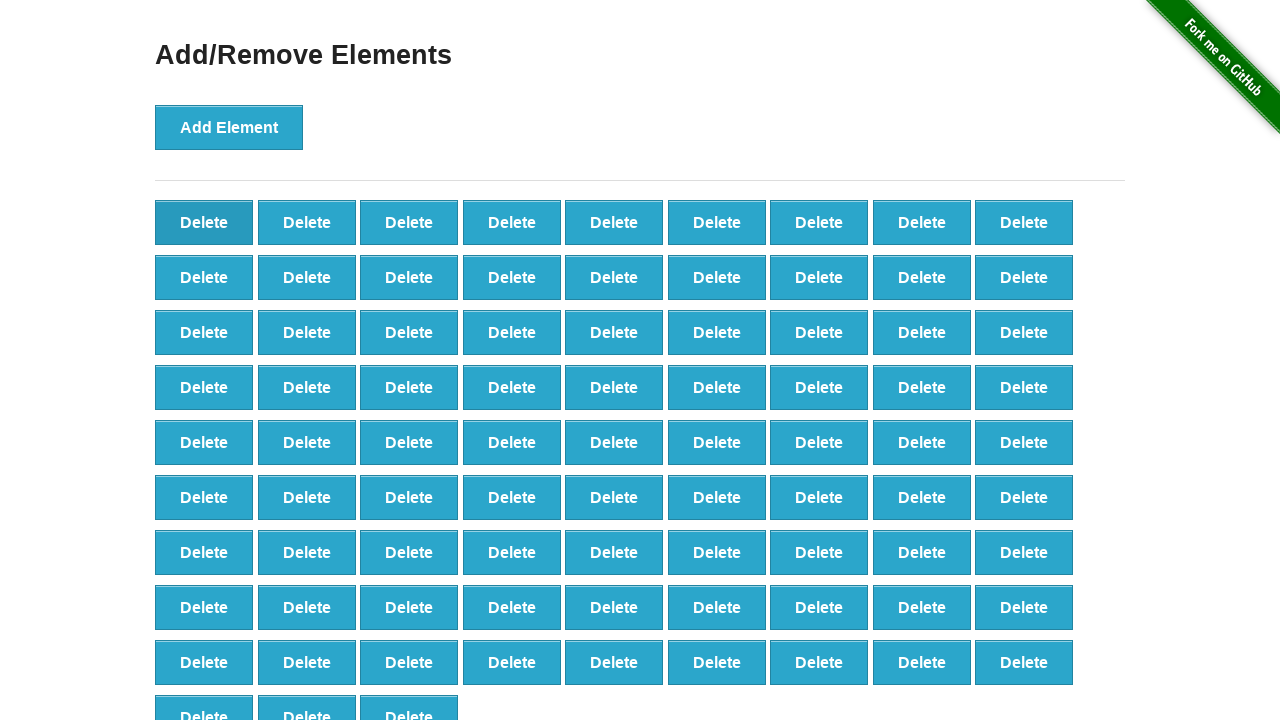

Clicked delete button (iteration 17/60) at (204, 222) on [onclick='deleteElement()'] >> nth=0
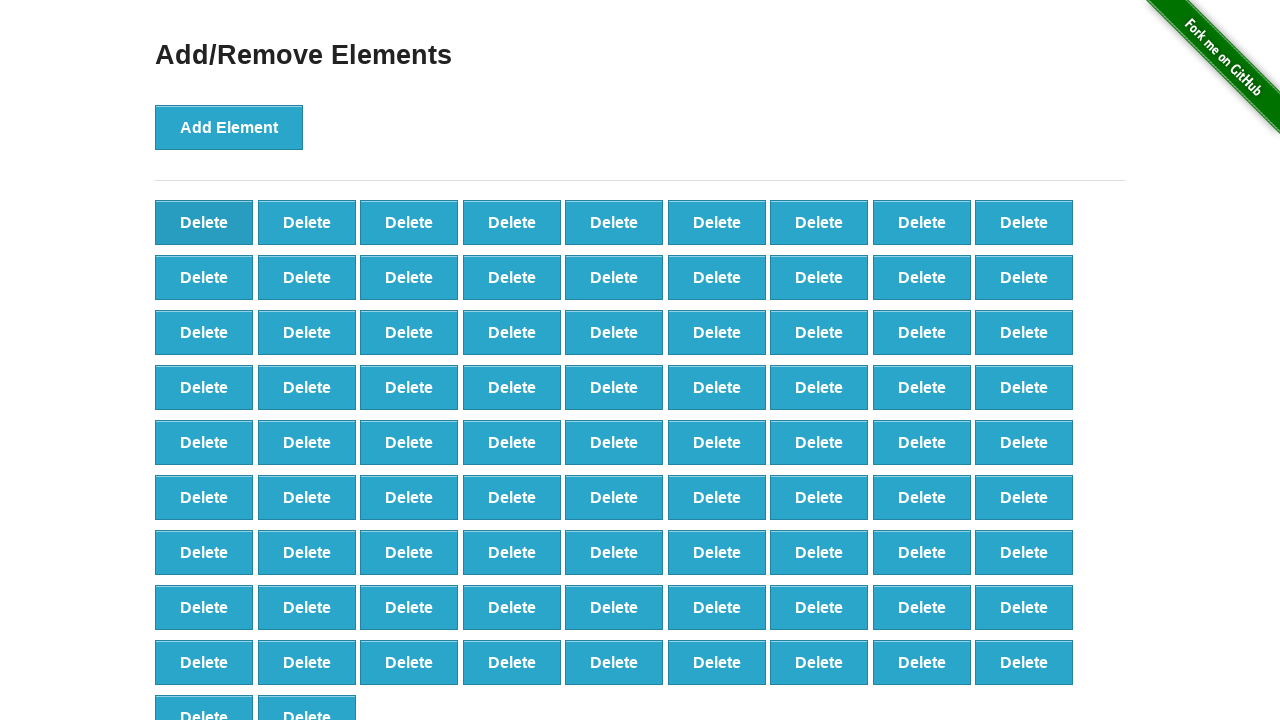

Clicked delete button (iteration 18/60) at (204, 222) on [onclick='deleteElement()'] >> nth=0
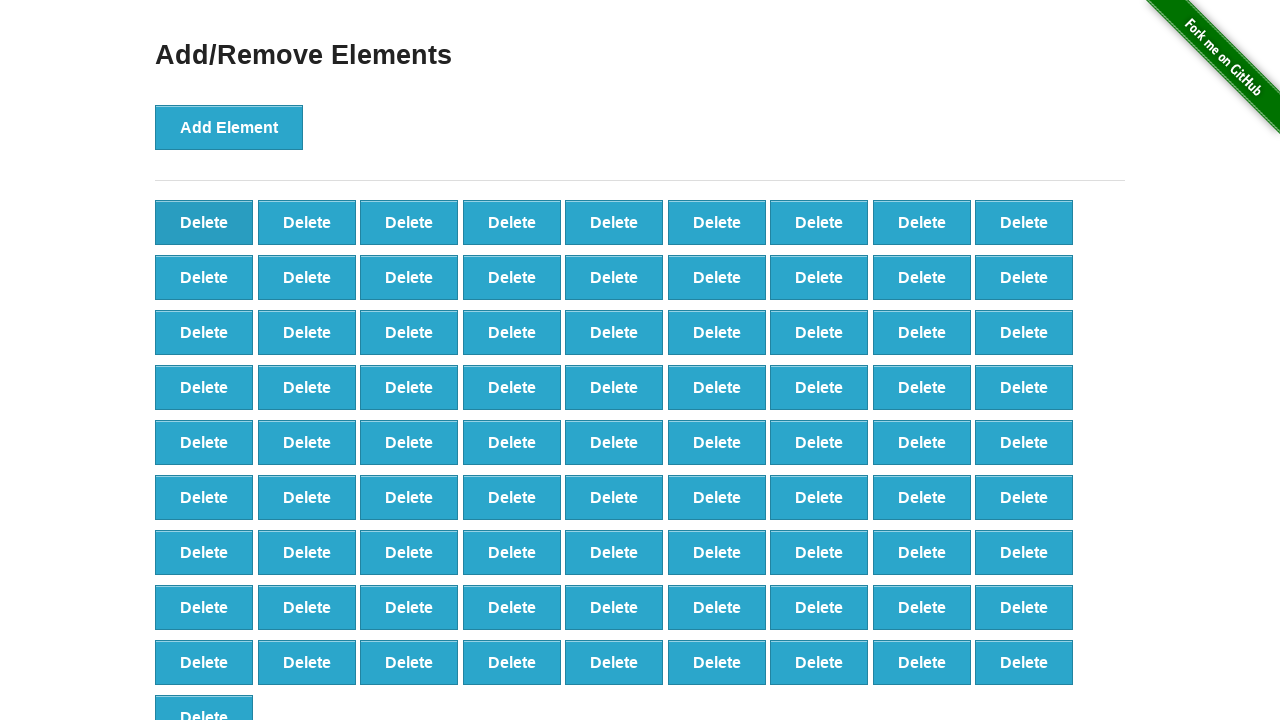

Clicked delete button (iteration 19/60) at (204, 222) on [onclick='deleteElement()'] >> nth=0
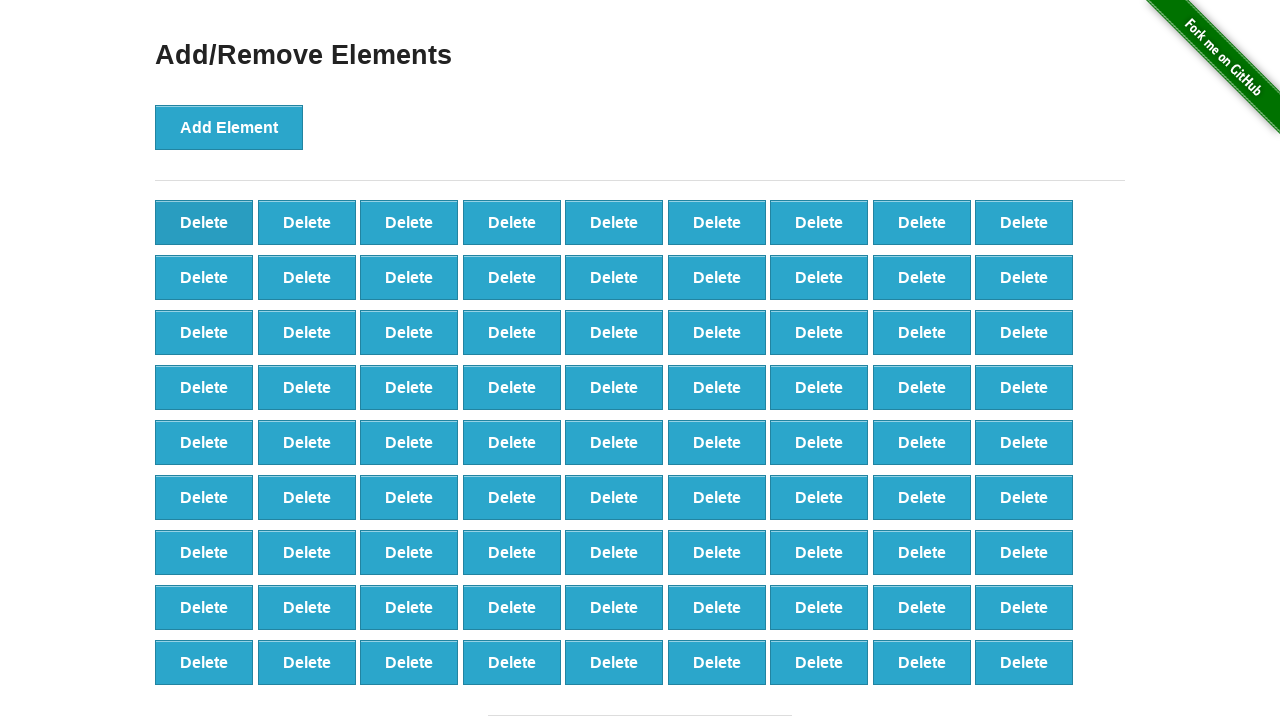

Clicked delete button (iteration 20/60) at (204, 222) on [onclick='deleteElement()'] >> nth=0
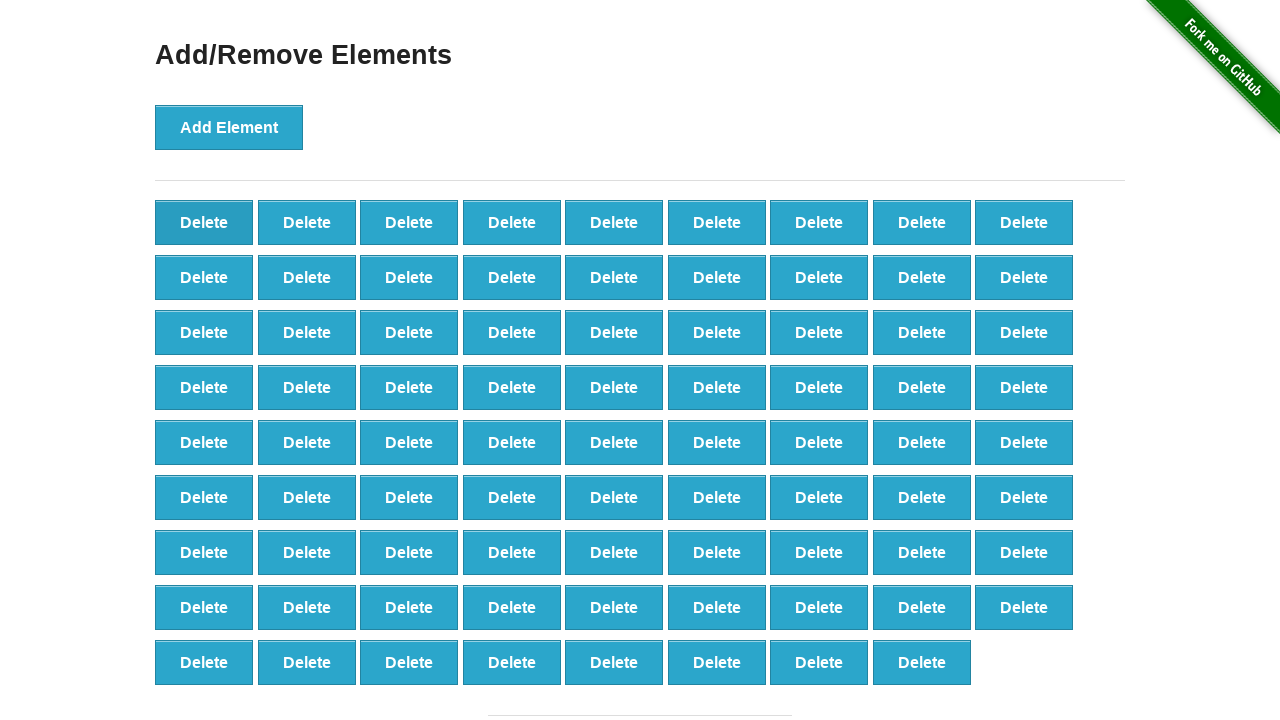

Clicked delete button (iteration 21/60) at (204, 222) on [onclick='deleteElement()'] >> nth=0
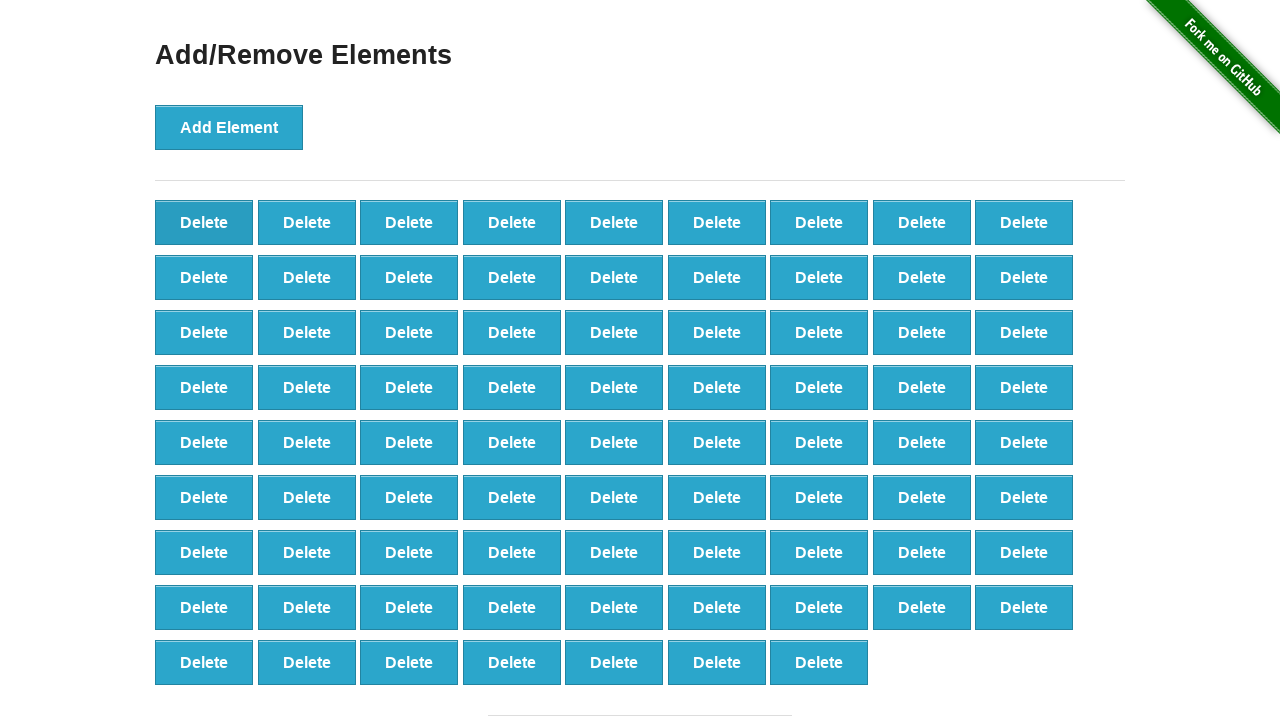

Clicked delete button (iteration 22/60) at (204, 222) on [onclick='deleteElement()'] >> nth=0
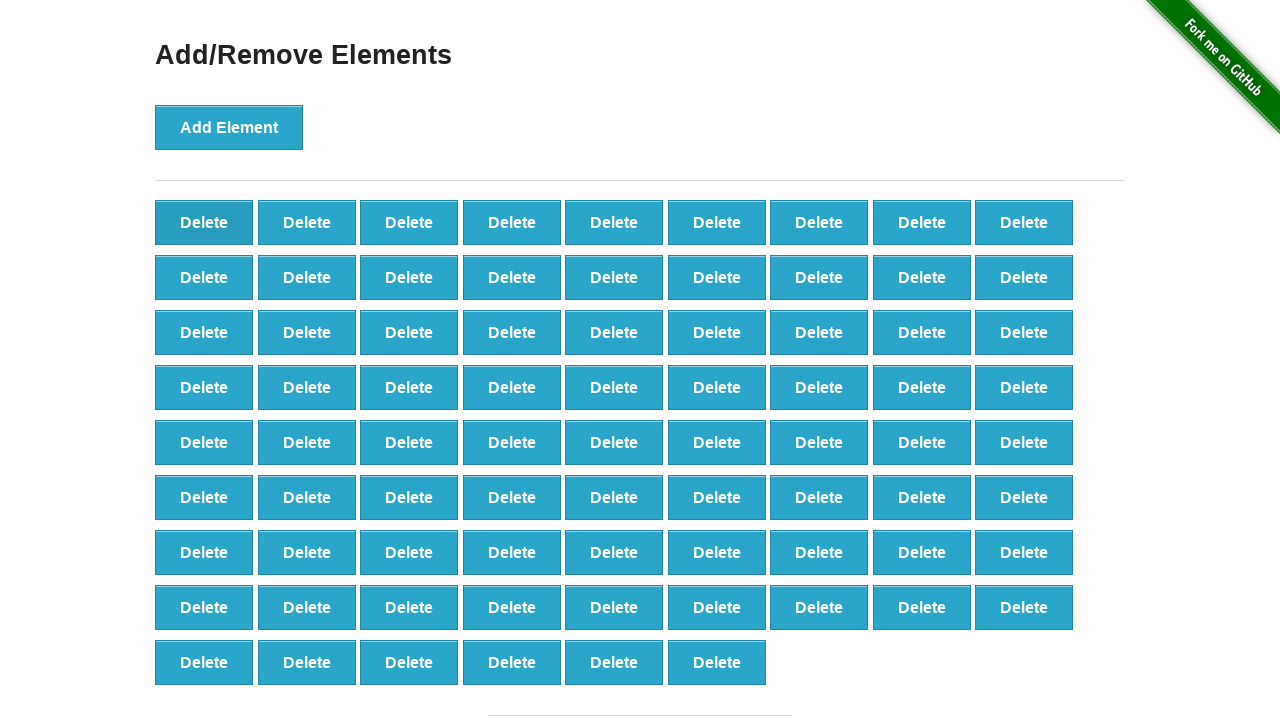

Clicked delete button (iteration 23/60) at (204, 222) on [onclick='deleteElement()'] >> nth=0
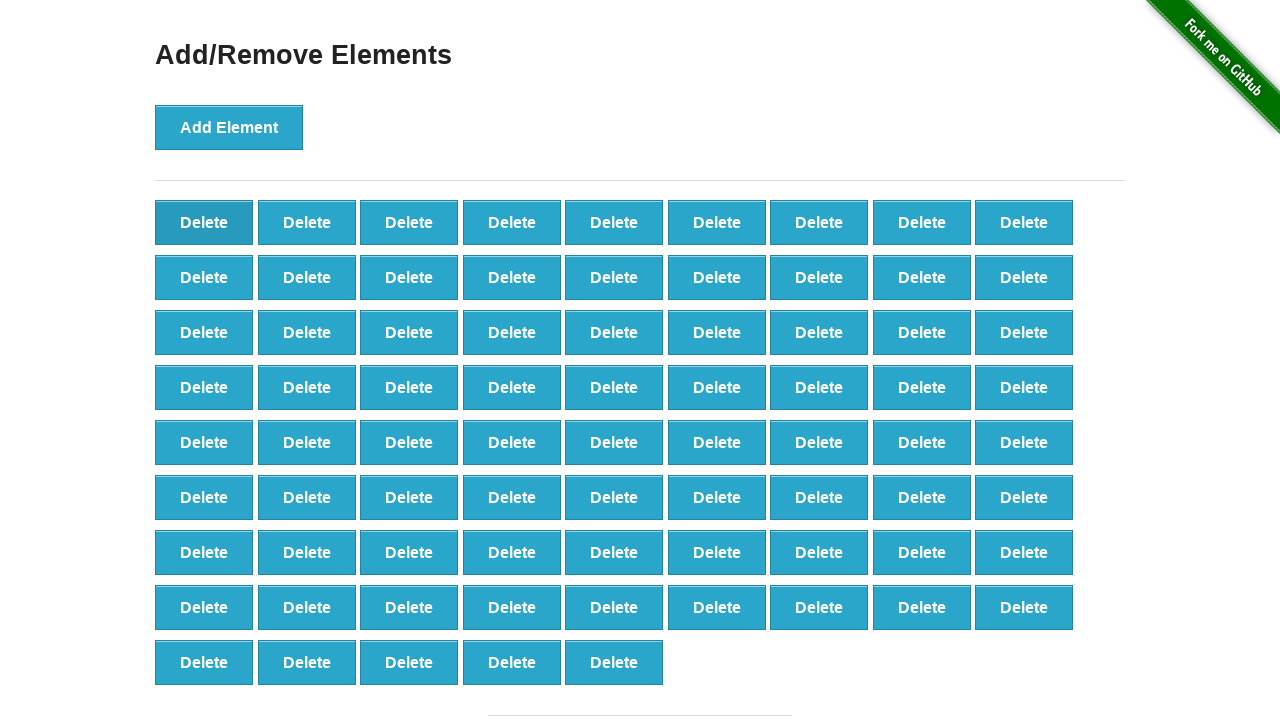

Clicked delete button (iteration 24/60) at (204, 222) on [onclick='deleteElement()'] >> nth=0
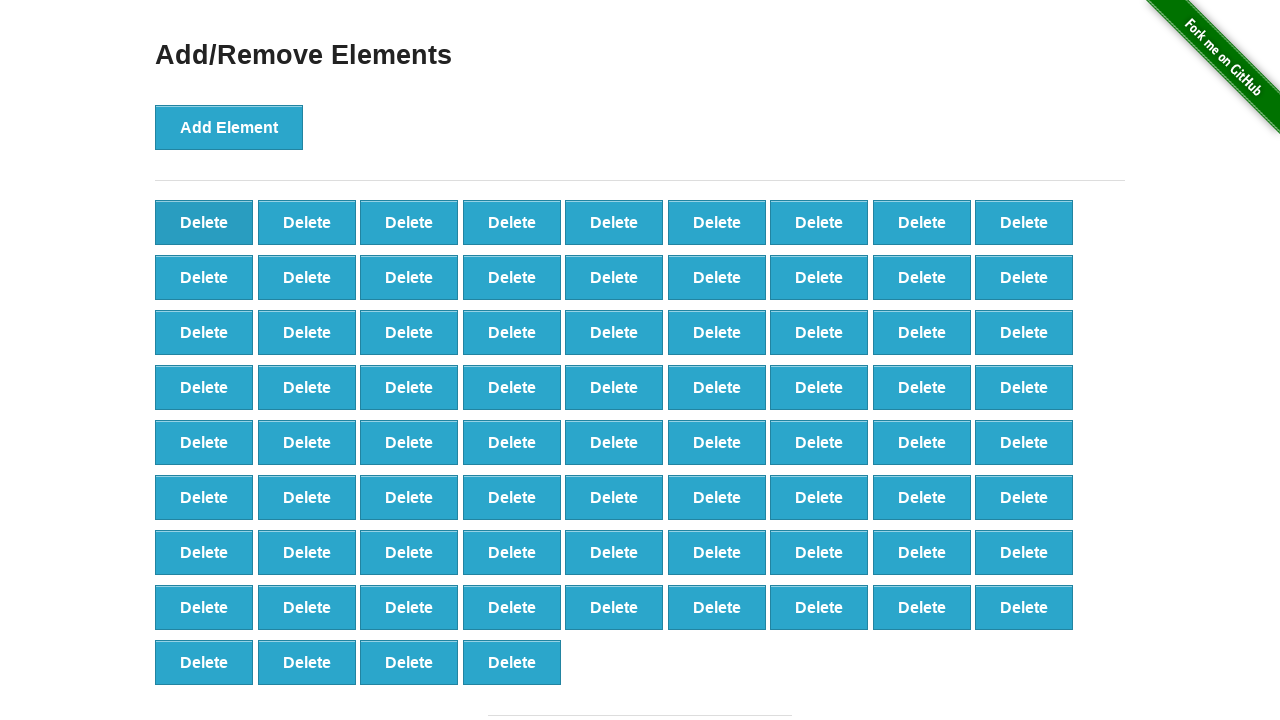

Clicked delete button (iteration 25/60) at (204, 222) on [onclick='deleteElement()'] >> nth=0
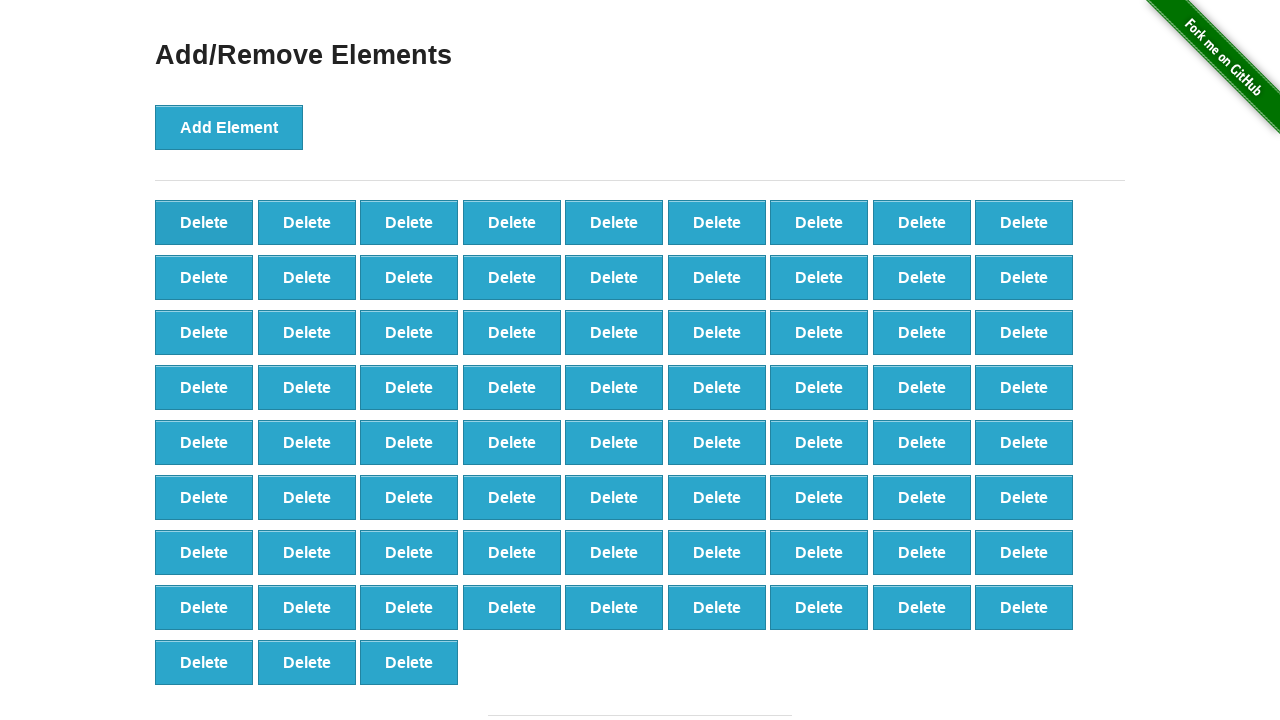

Clicked delete button (iteration 26/60) at (204, 222) on [onclick='deleteElement()'] >> nth=0
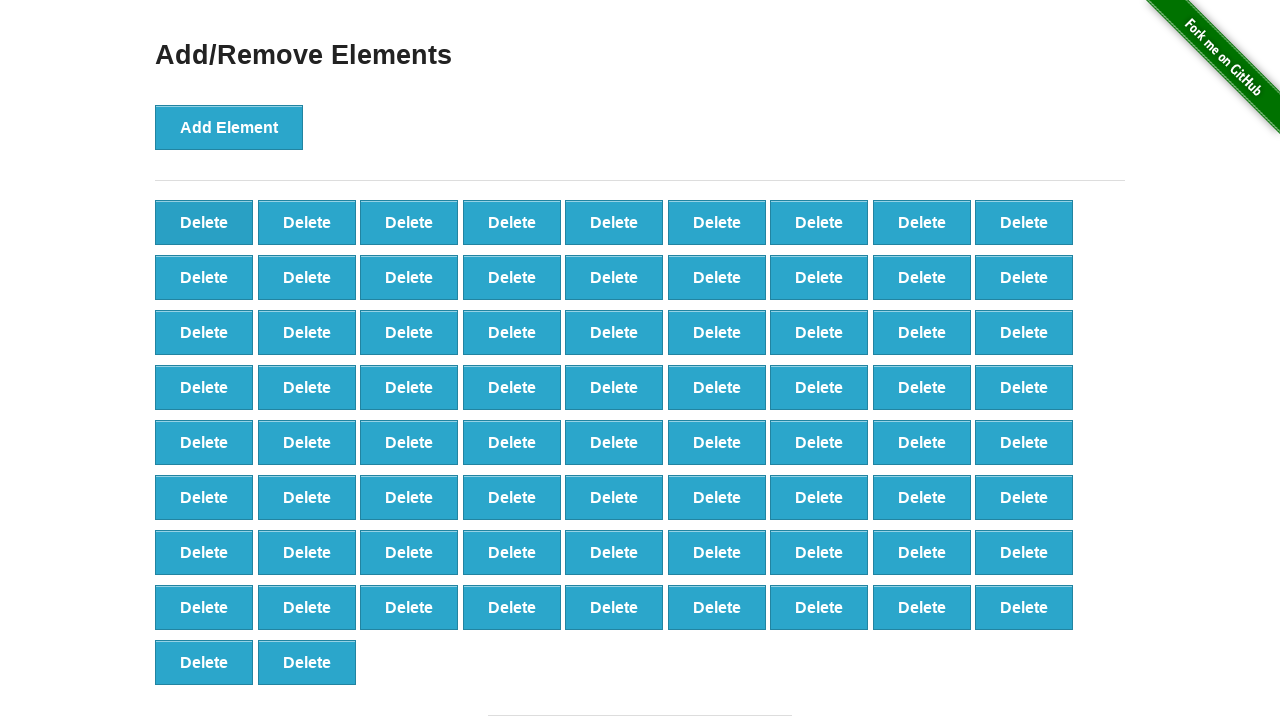

Clicked delete button (iteration 27/60) at (204, 222) on [onclick='deleteElement()'] >> nth=0
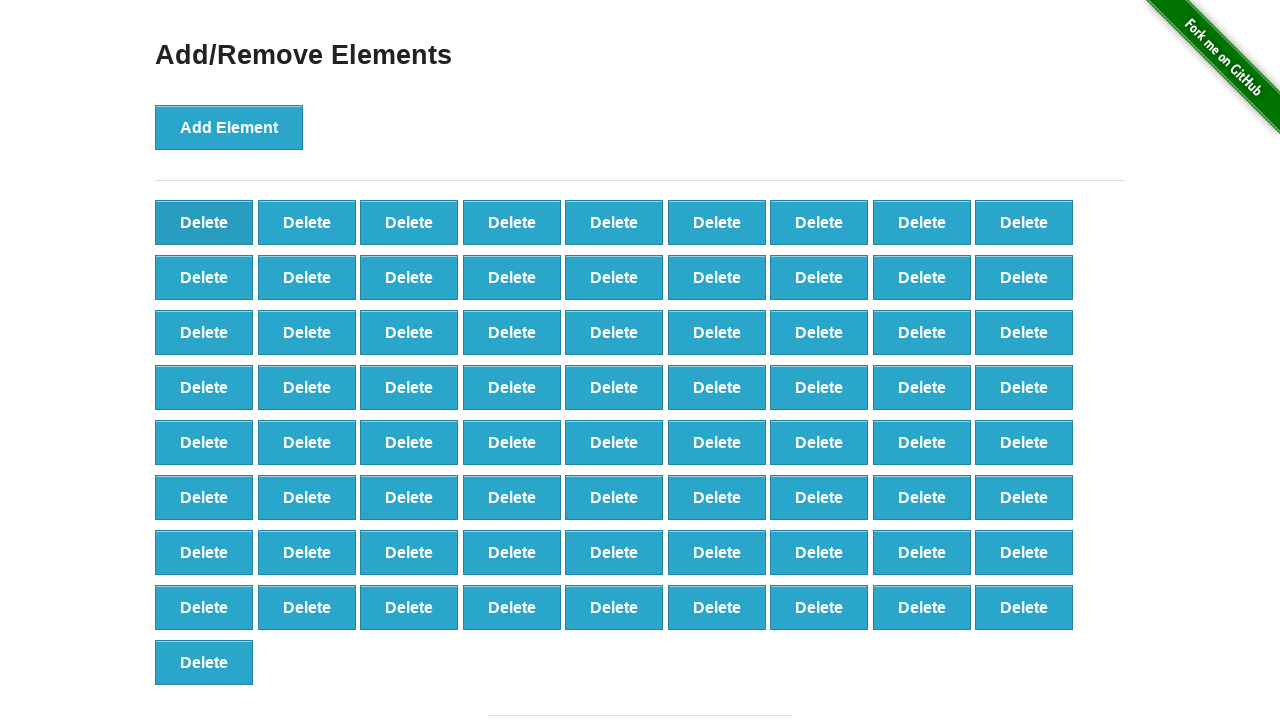

Clicked delete button (iteration 28/60) at (204, 222) on [onclick='deleteElement()'] >> nth=0
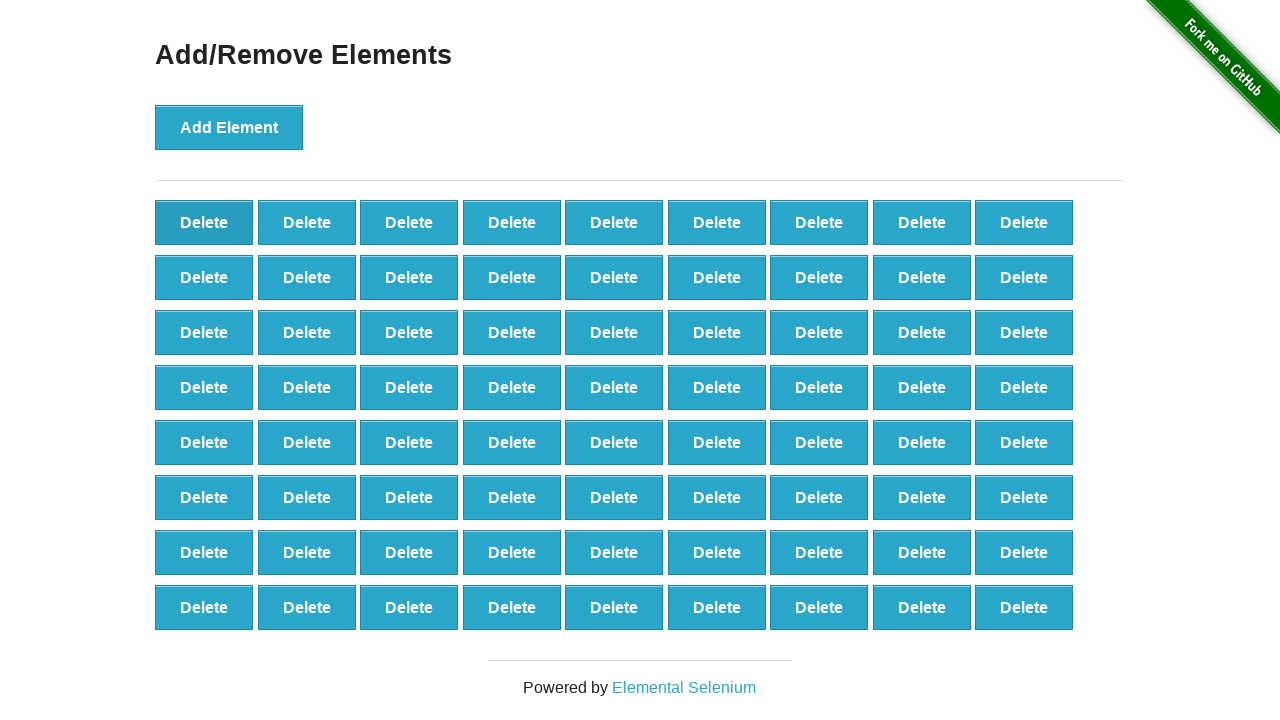

Clicked delete button (iteration 29/60) at (204, 222) on [onclick='deleteElement()'] >> nth=0
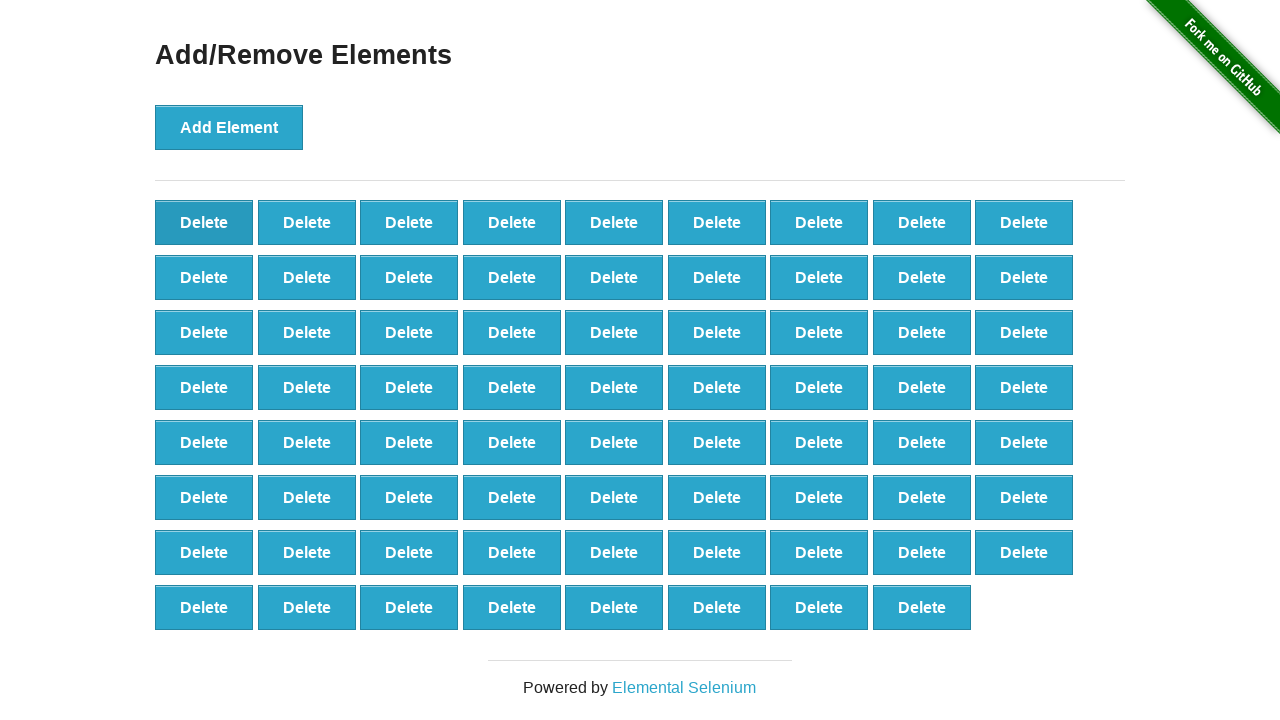

Clicked delete button (iteration 30/60) at (204, 222) on [onclick='deleteElement()'] >> nth=0
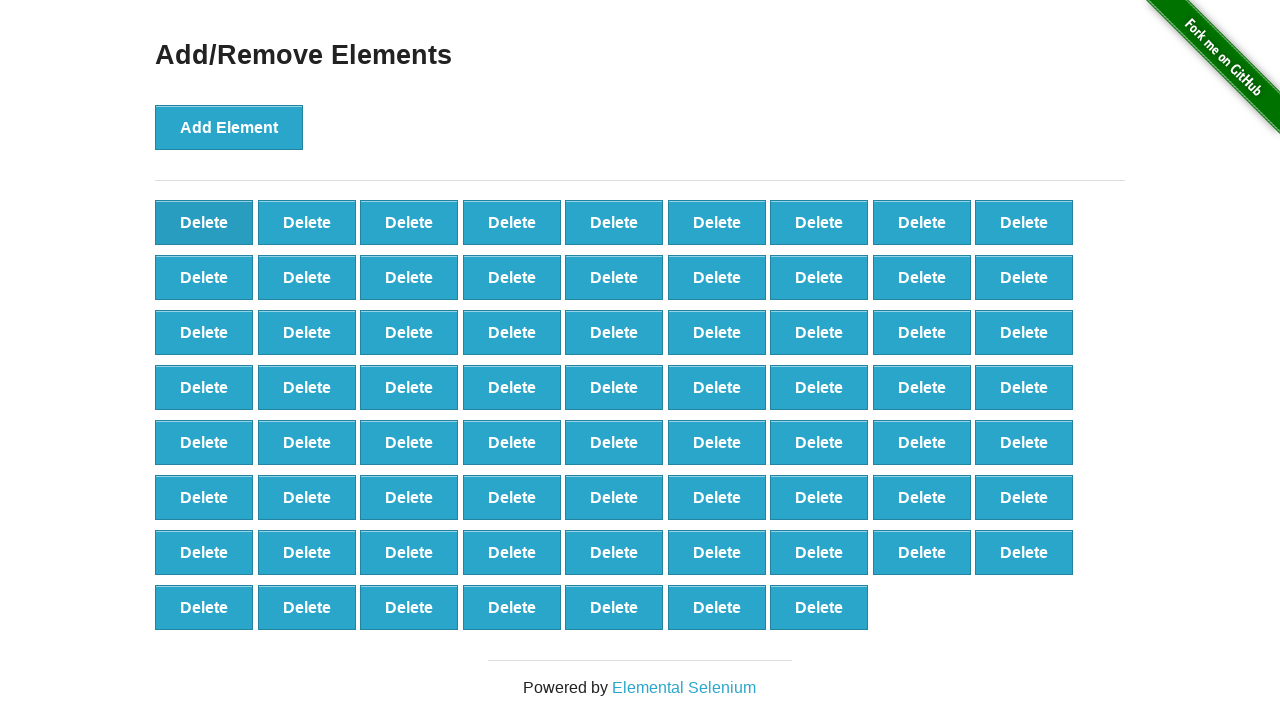

Clicked delete button (iteration 31/60) at (204, 222) on [onclick='deleteElement()'] >> nth=0
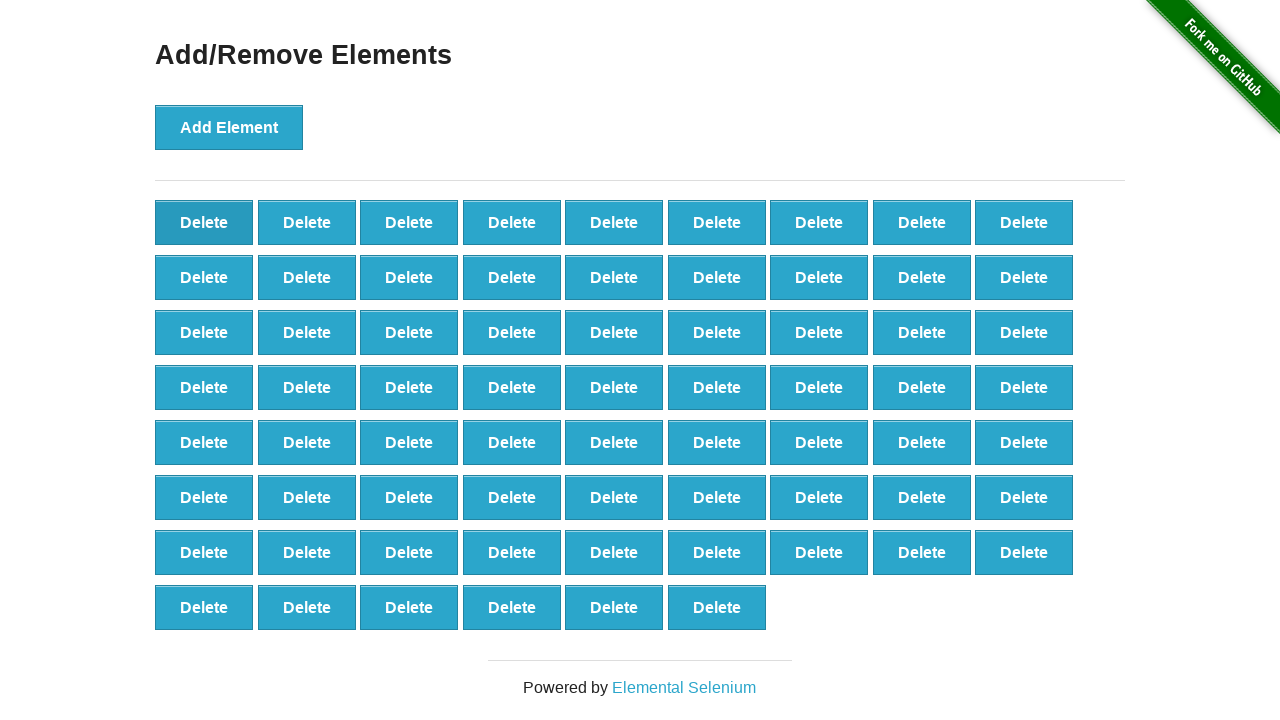

Clicked delete button (iteration 32/60) at (204, 222) on [onclick='deleteElement()'] >> nth=0
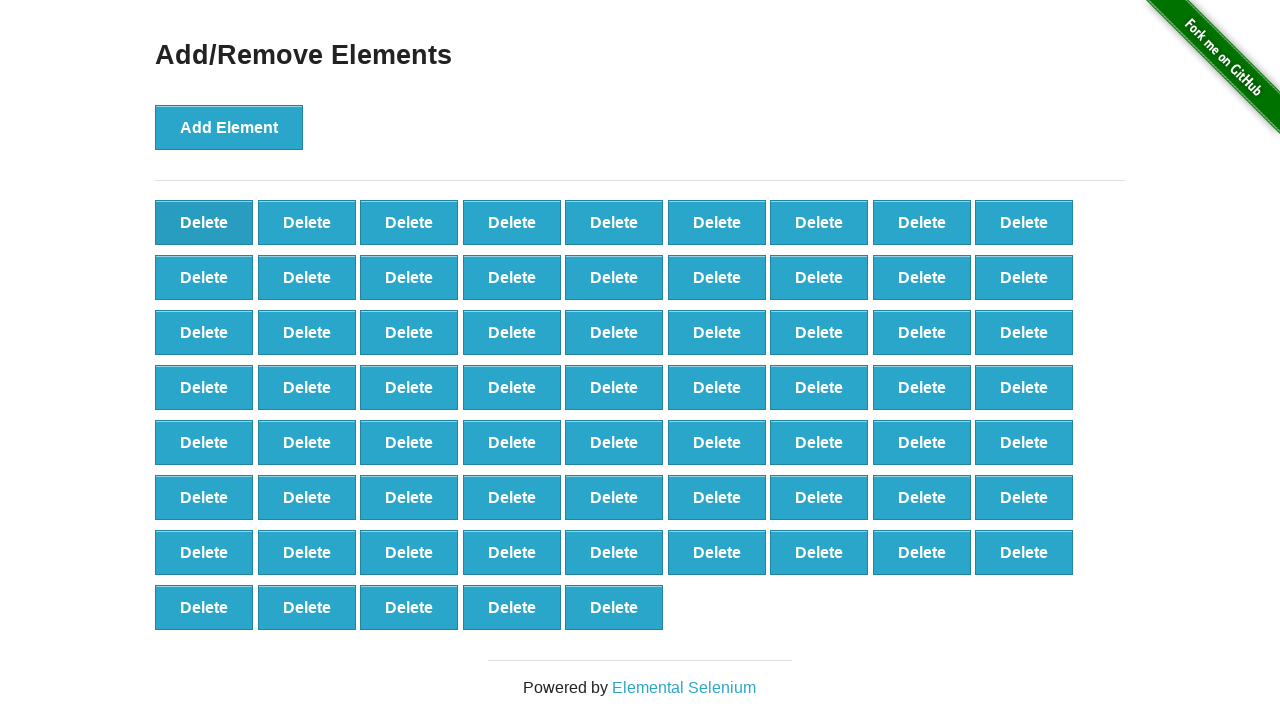

Clicked delete button (iteration 33/60) at (204, 222) on [onclick='deleteElement()'] >> nth=0
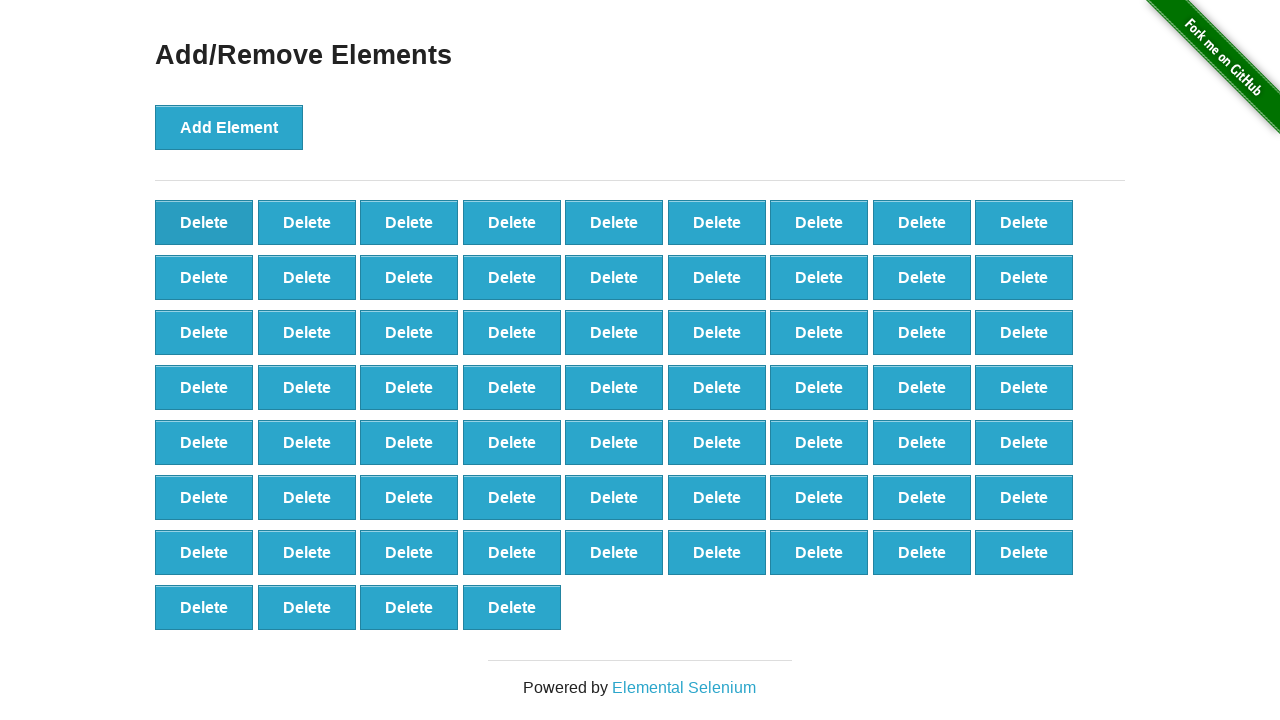

Clicked delete button (iteration 34/60) at (204, 222) on [onclick='deleteElement()'] >> nth=0
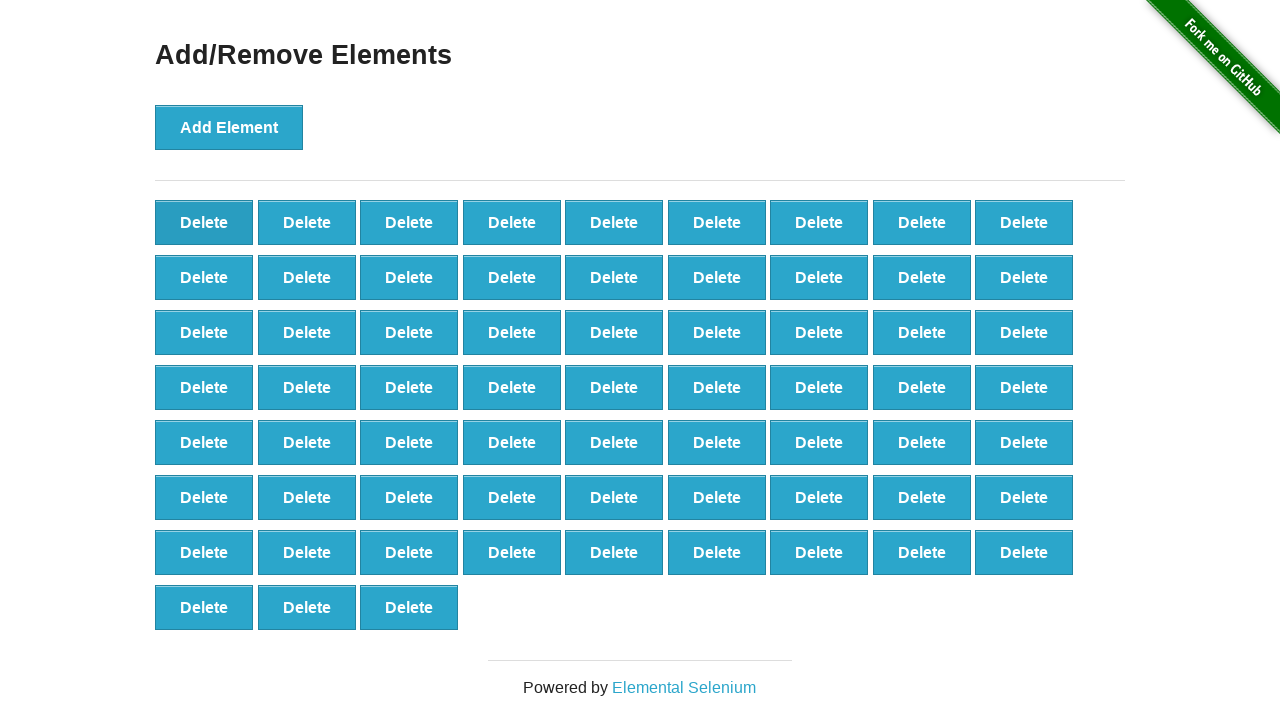

Clicked delete button (iteration 35/60) at (204, 222) on [onclick='deleteElement()'] >> nth=0
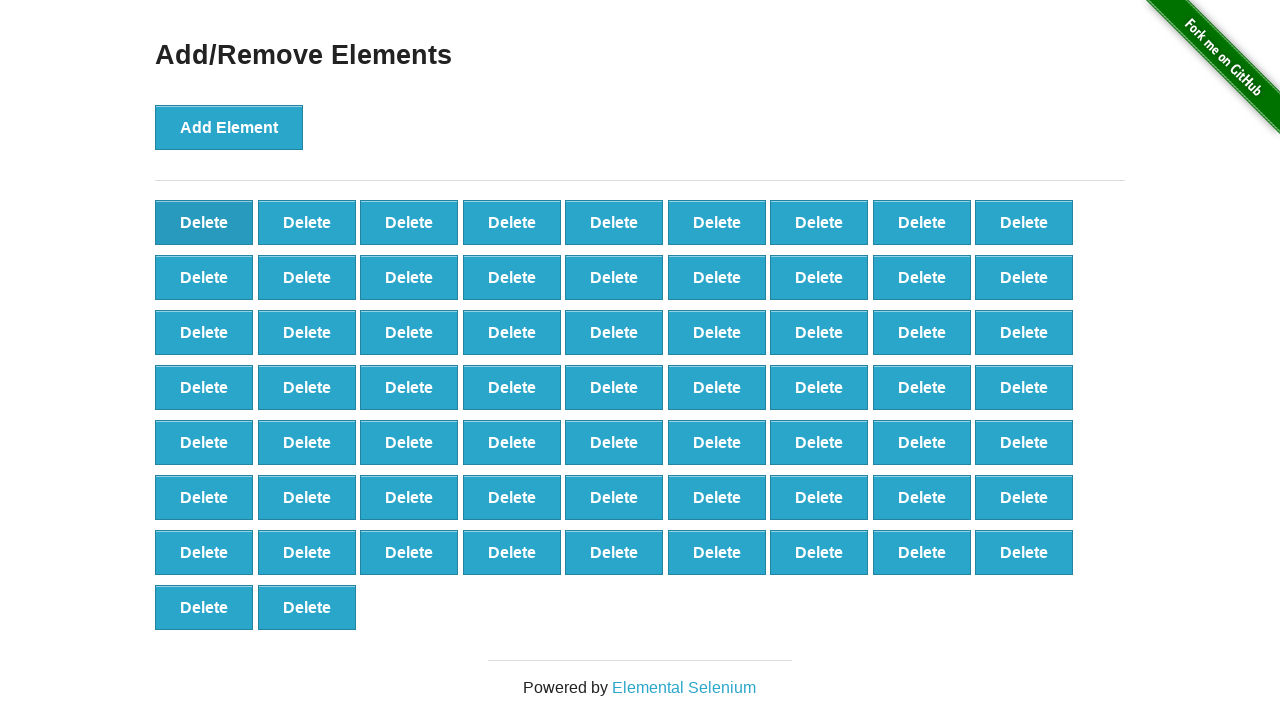

Clicked delete button (iteration 36/60) at (204, 222) on [onclick='deleteElement()'] >> nth=0
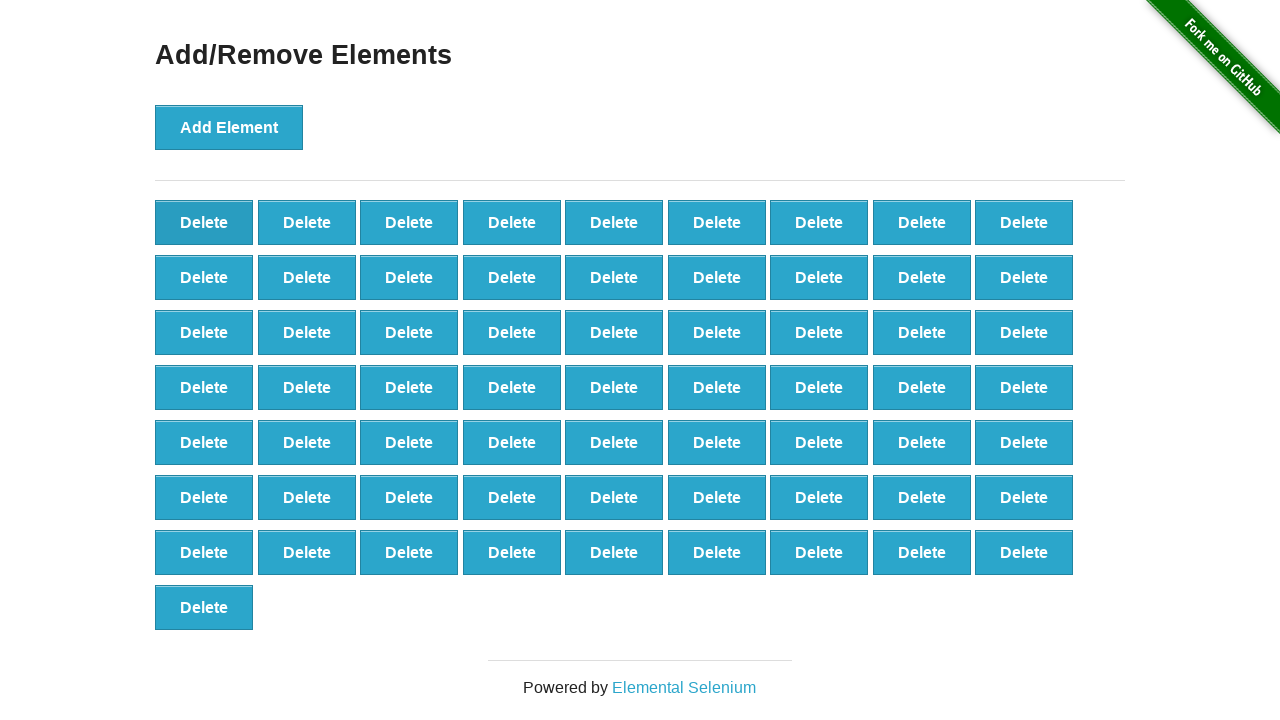

Clicked delete button (iteration 37/60) at (204, 222) on [onclick='deleteElement()'] >> nth=0
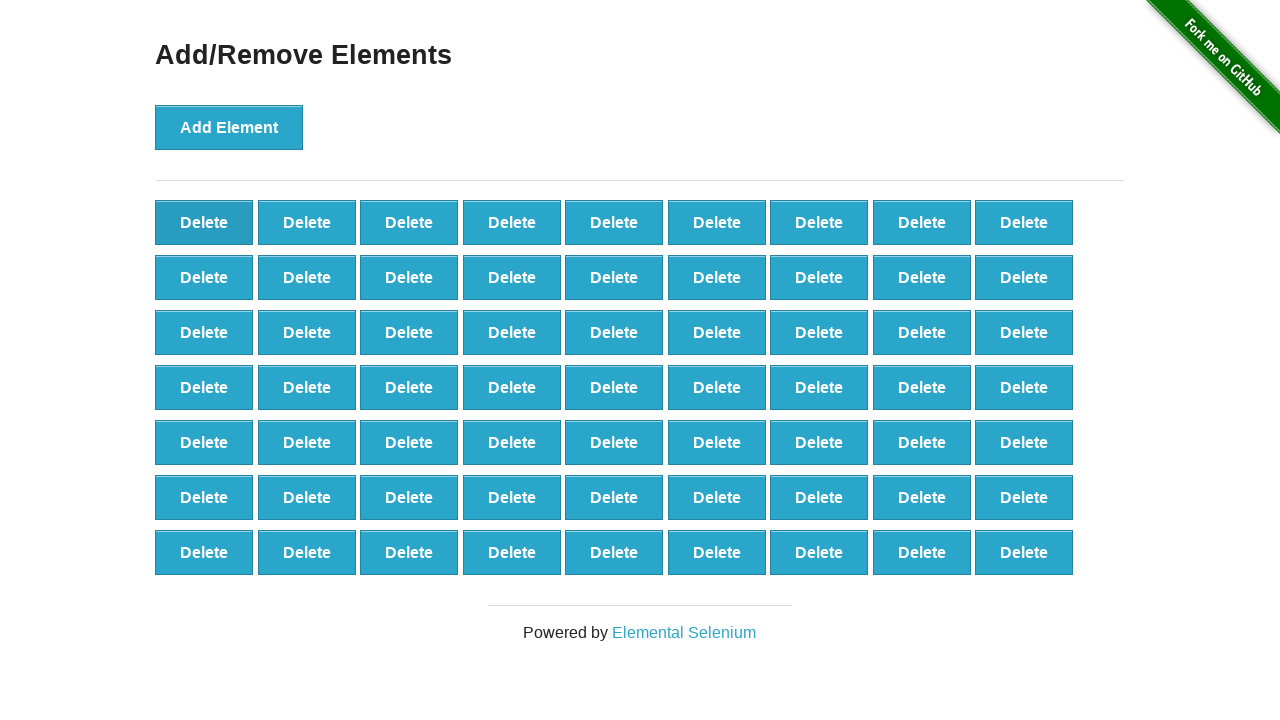

Clicked delete button (iteration 38/60) at (204, 222) on [onclick='deleteElement()'] >> nth=0
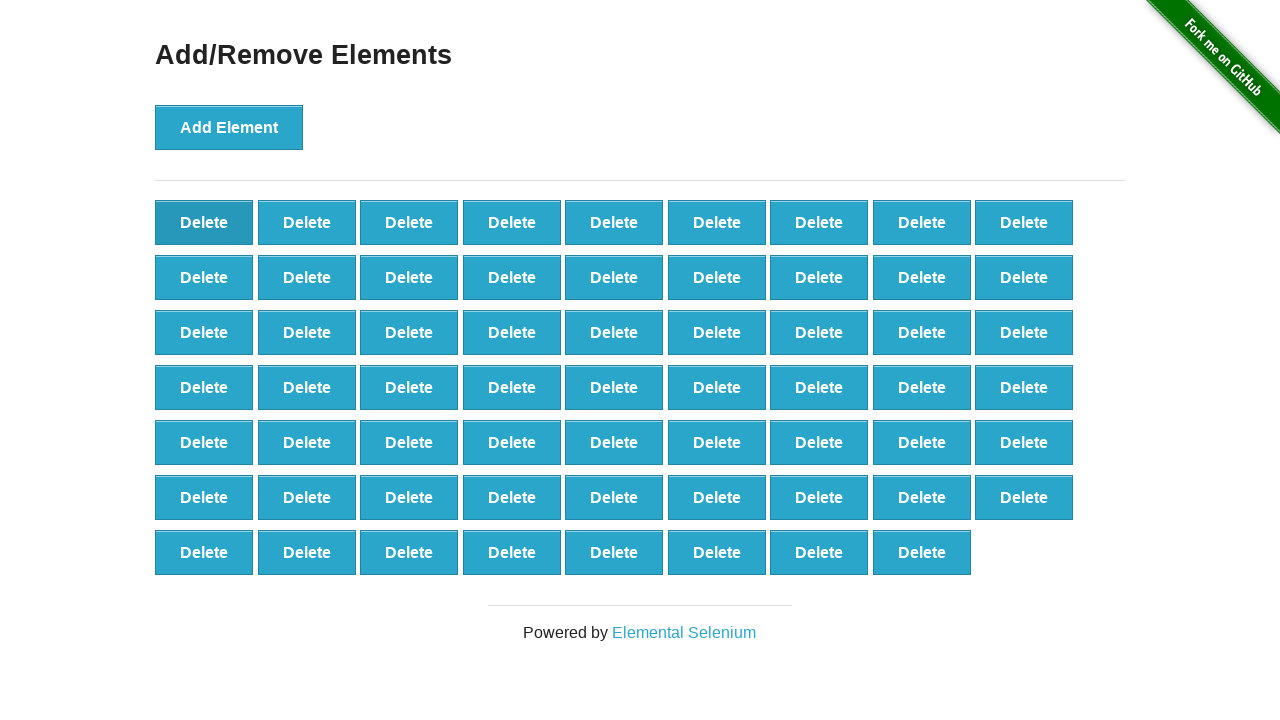

Clicked delete button (iteration 39/60) at (204, 222) on [onclick='deleteElement()'] >> nth=0
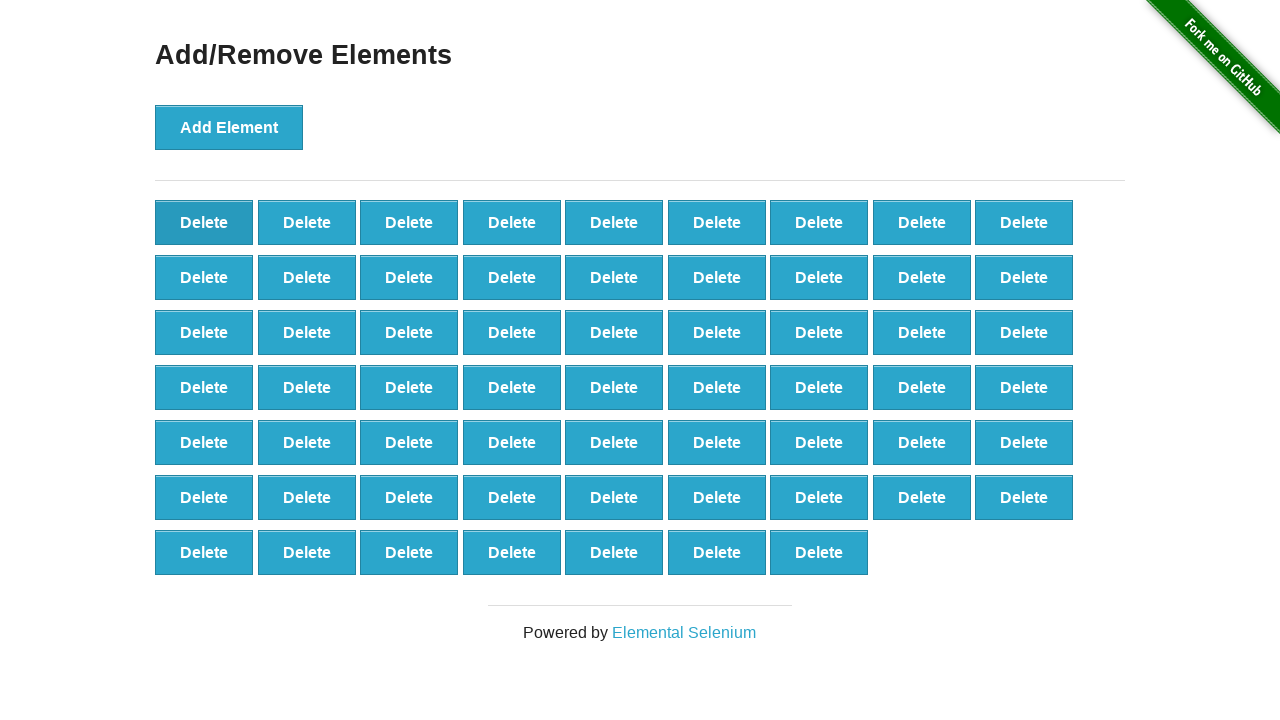

Clicked delete button (iteration 40/60) at (204, 222) on [onclick='deleteElement()'] >> nth=0
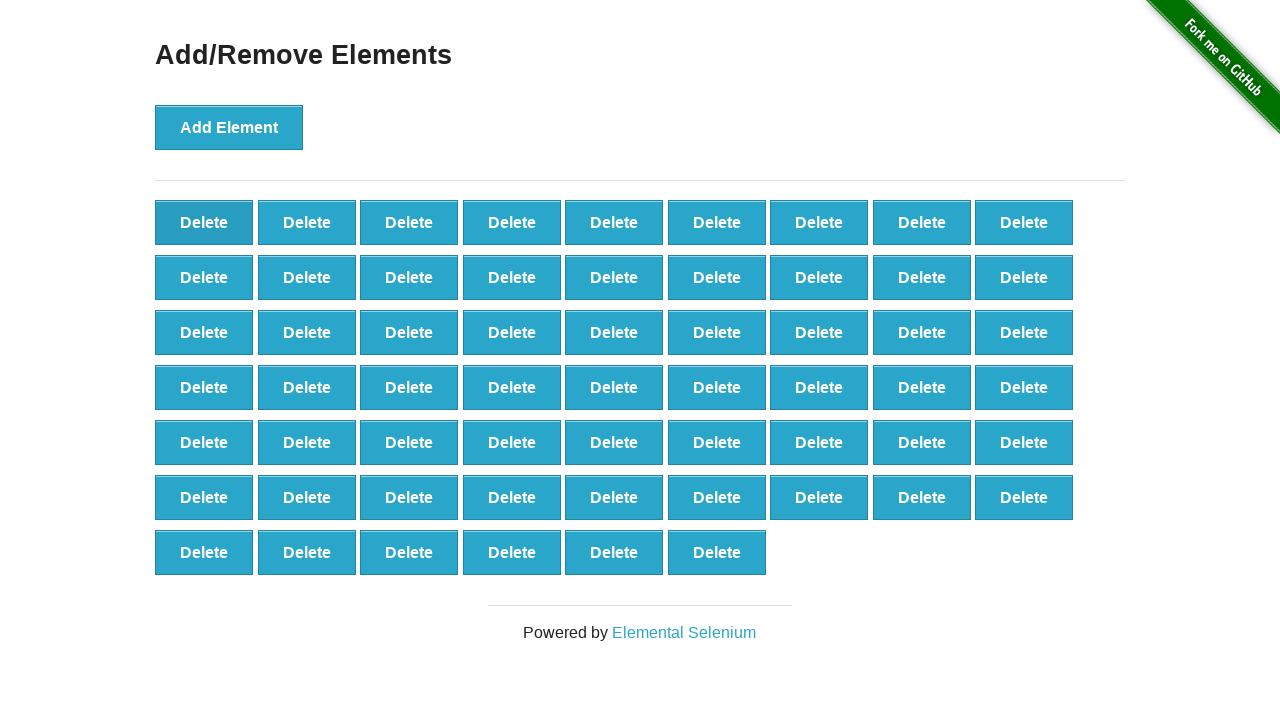

Clicked delete button (iteration 41/60) at (204, 222) on [onclick='deleteElement()'] >> nth=0
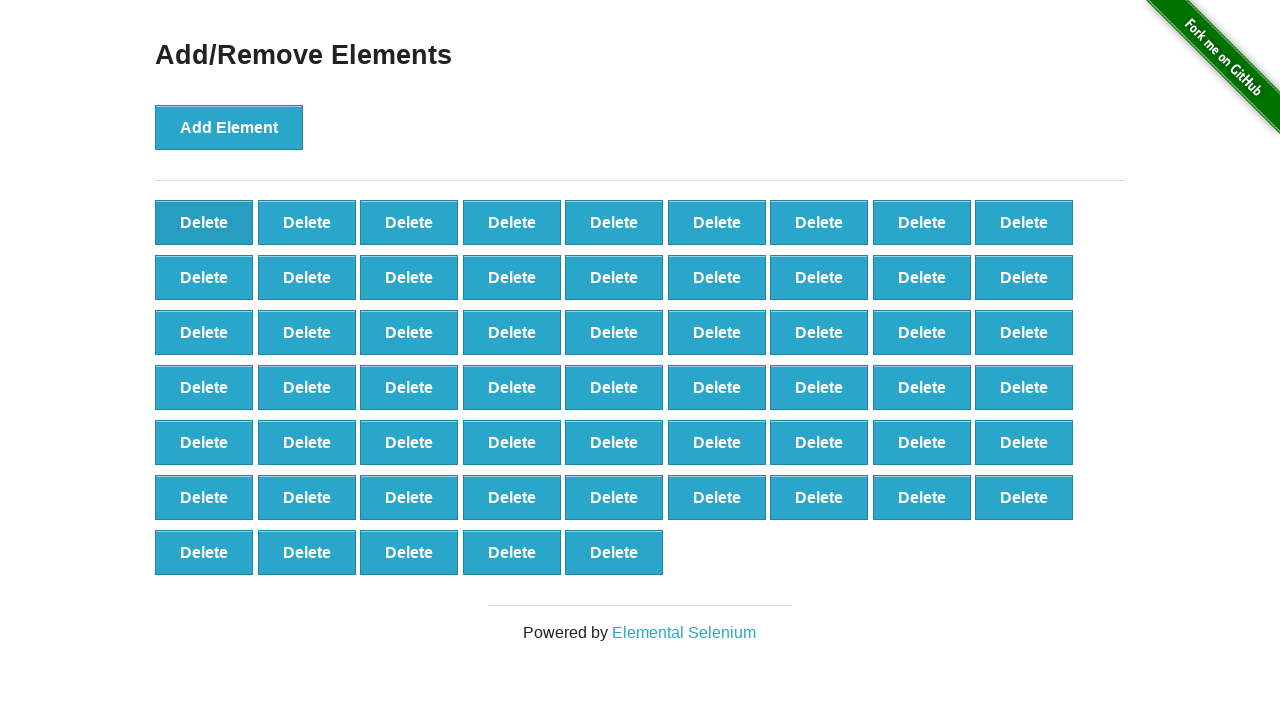

Clicked delete button (iteration 42/60) at (204, 222) on [onclick='deleteElement()'] >> nth=0
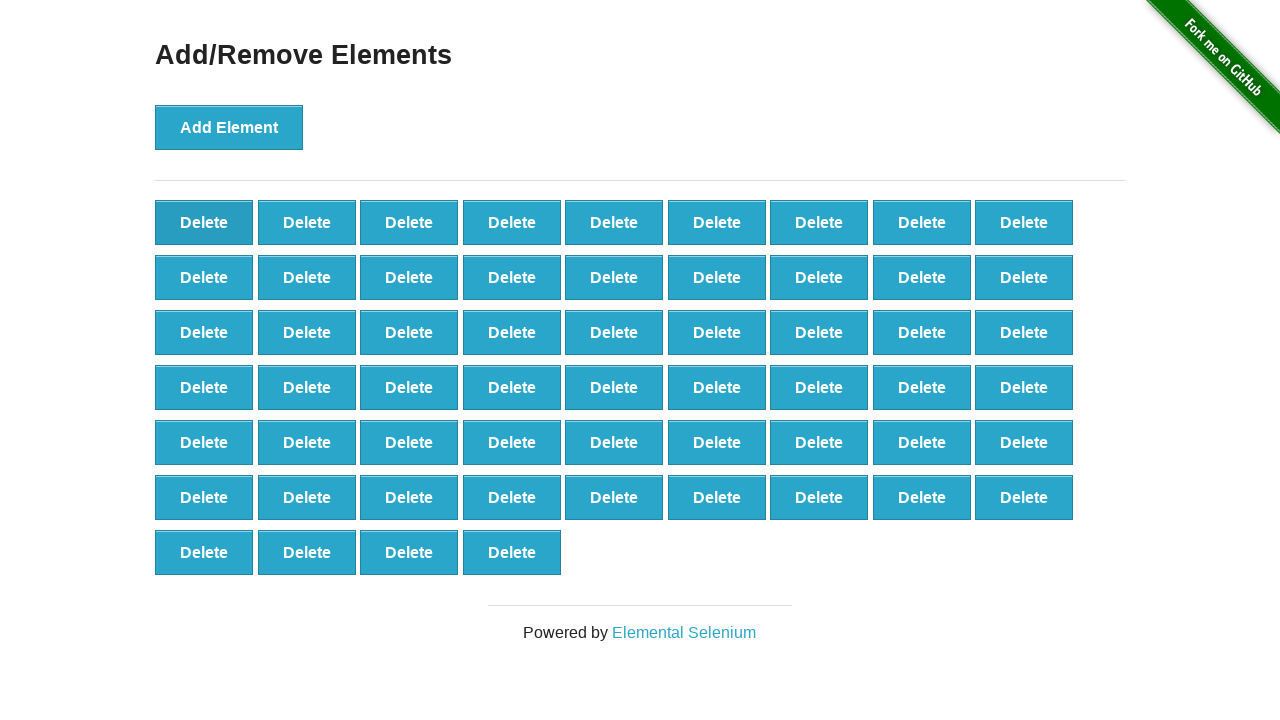

Clicked delete button (iteration 43/60) at (204, 222) on [onclick='deleteElement()'] >> nth=0
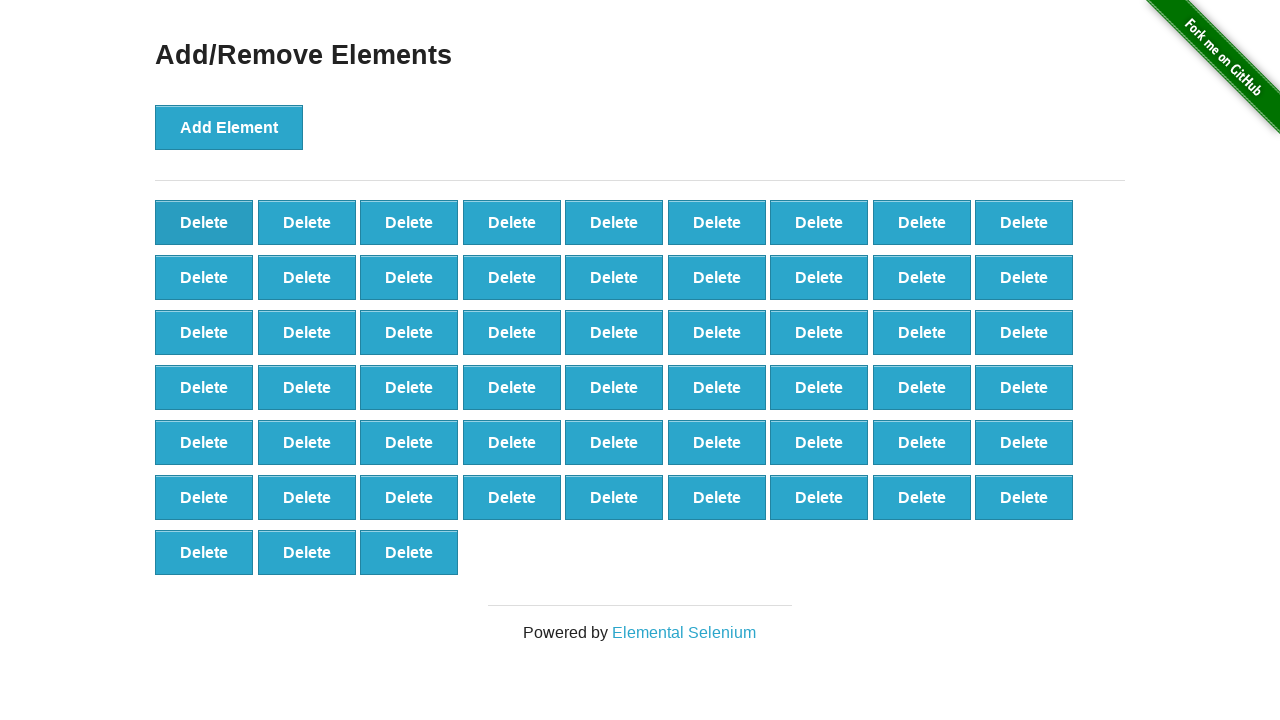

Clicked delete button (iteration 44/60) at (204, 222) on [onclick='deleteElement()'] >> nth=0
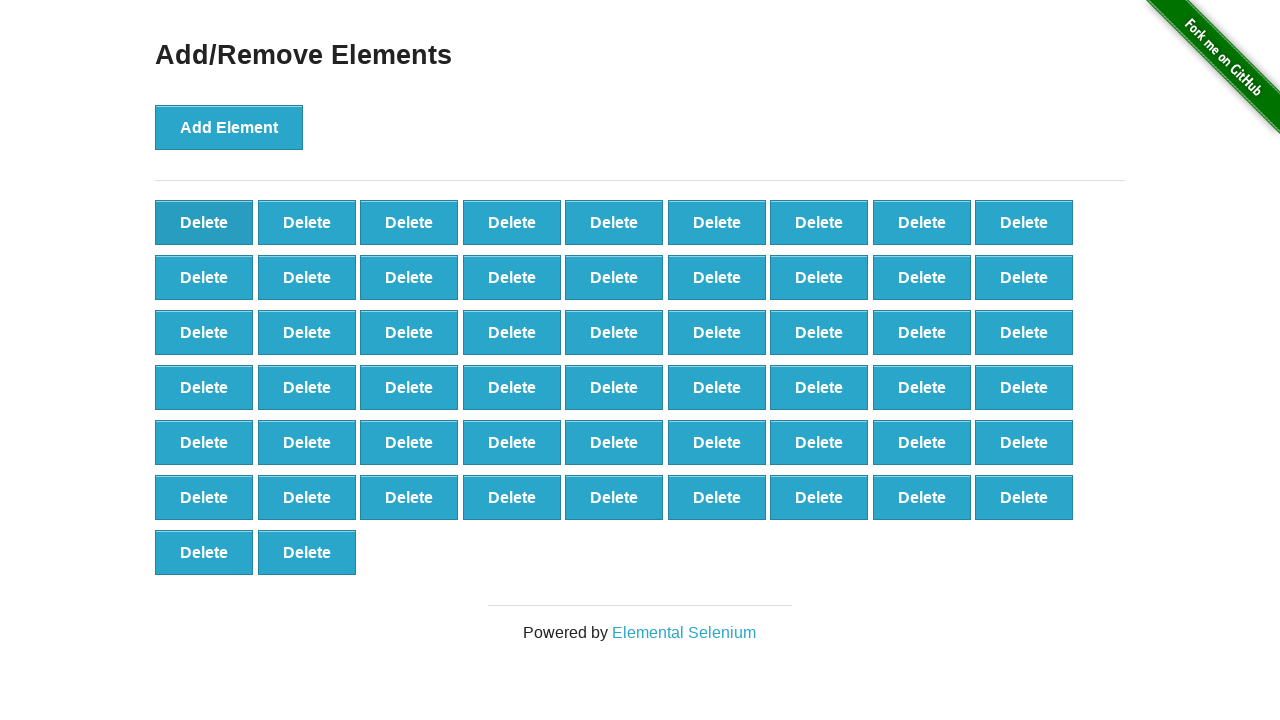

Clicked delete button (iteration 45/60) at (204, 222) on [onclick='deleteElement()'] >> nth=0
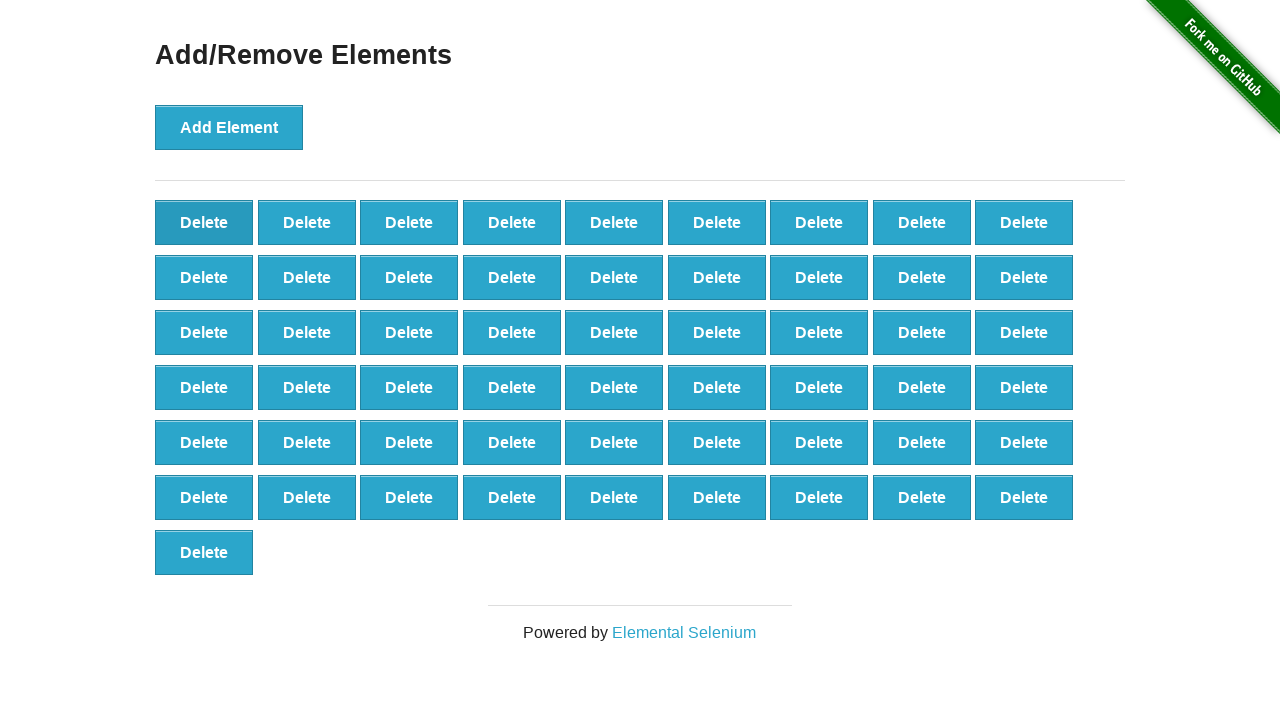

Clicked delete button (iteration 46/60) at (204, 222) on [onclick='deleteElement()'] >> nth=0
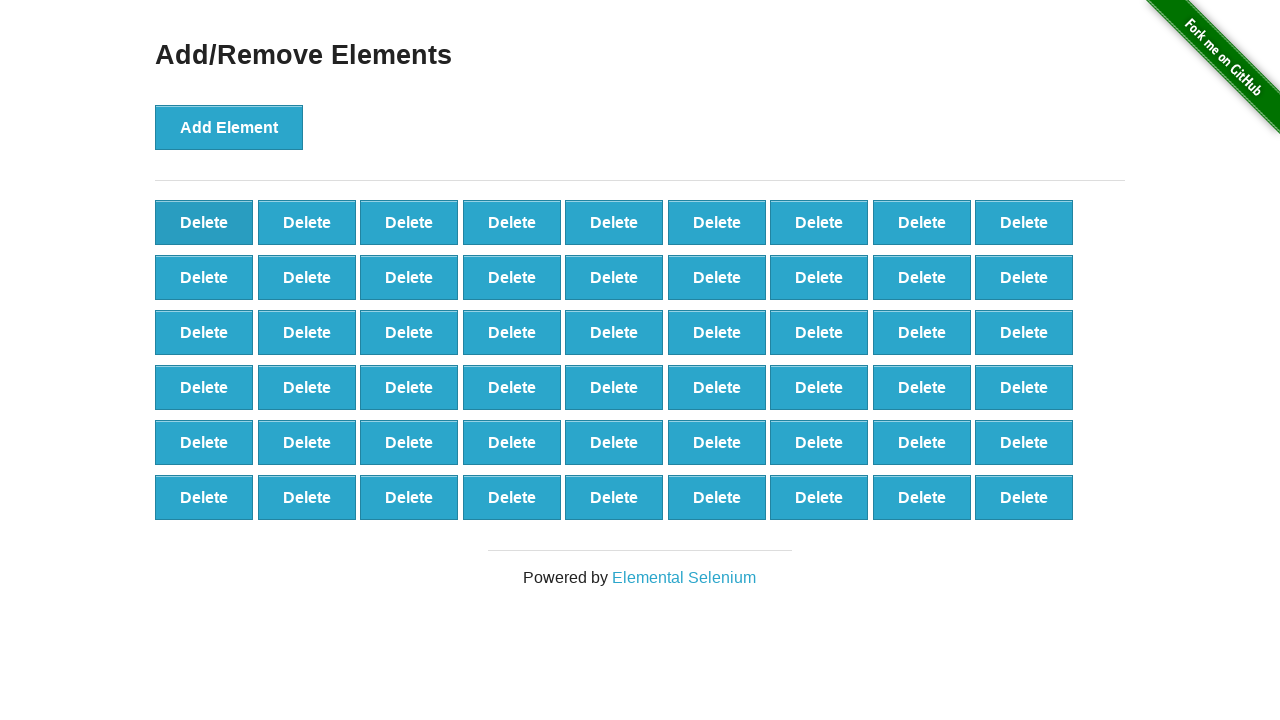

Clicked delete button (iteration 47/60) at (204, 222) on [onclick='deleteElement()'] >> nth=0
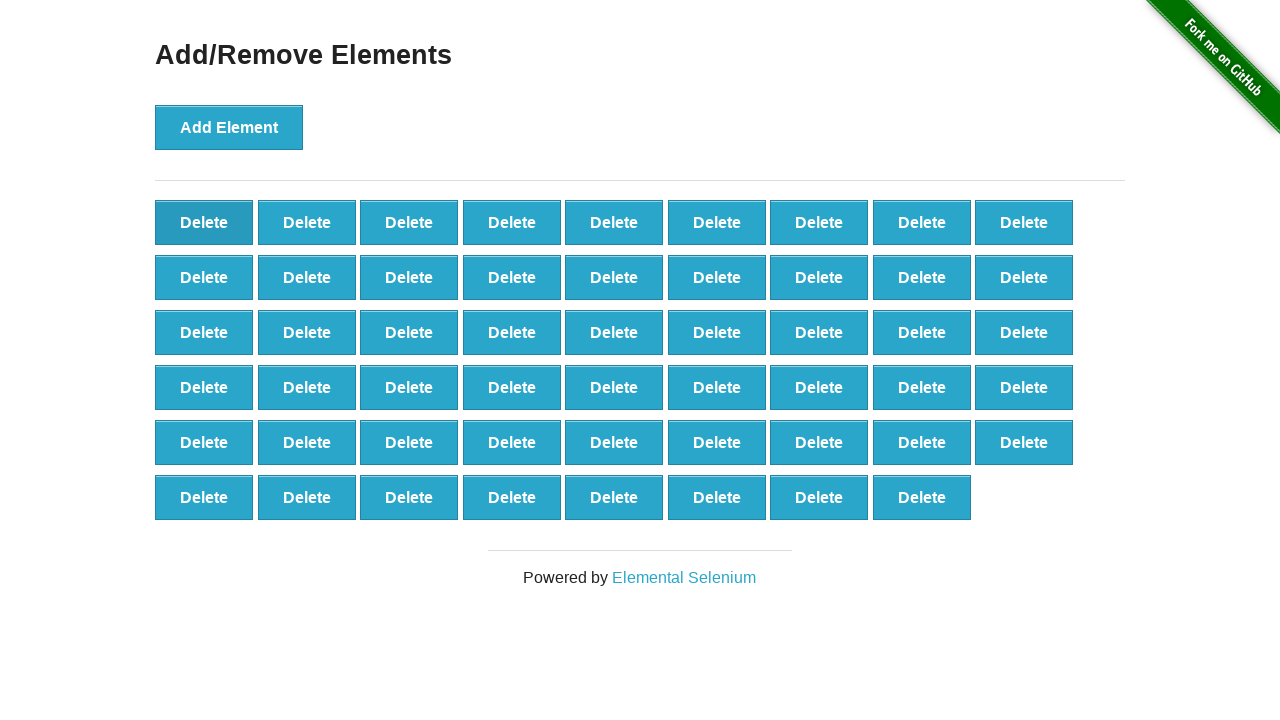

Clicked delete button (iteration 48/60) at (204, 222) on [onclick='deleteElement()'] >> nth=0
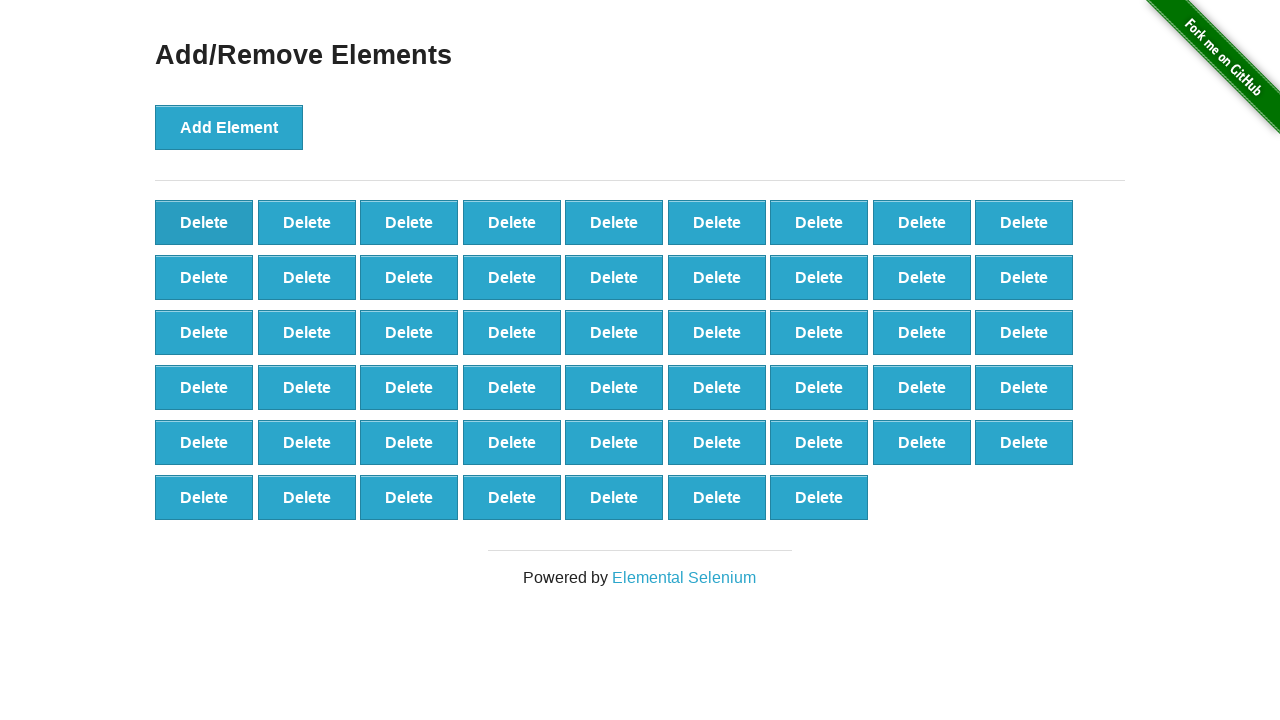

Clicked delete button (iteration 49/60) at (204, 222) on [onclick='deleteElement()'] >> nth=0
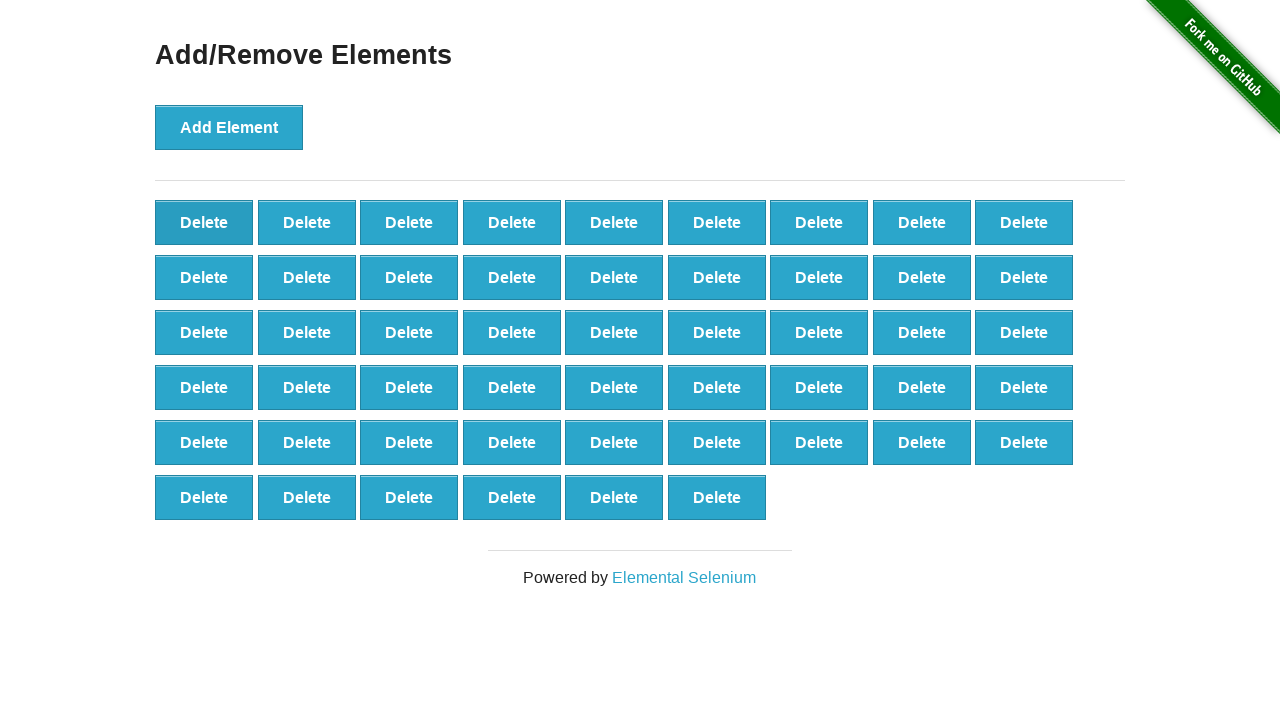

Clicked delete button (iteration 50/60) at (204, 222) on [onclick='deleteElement()'] >> nth=0
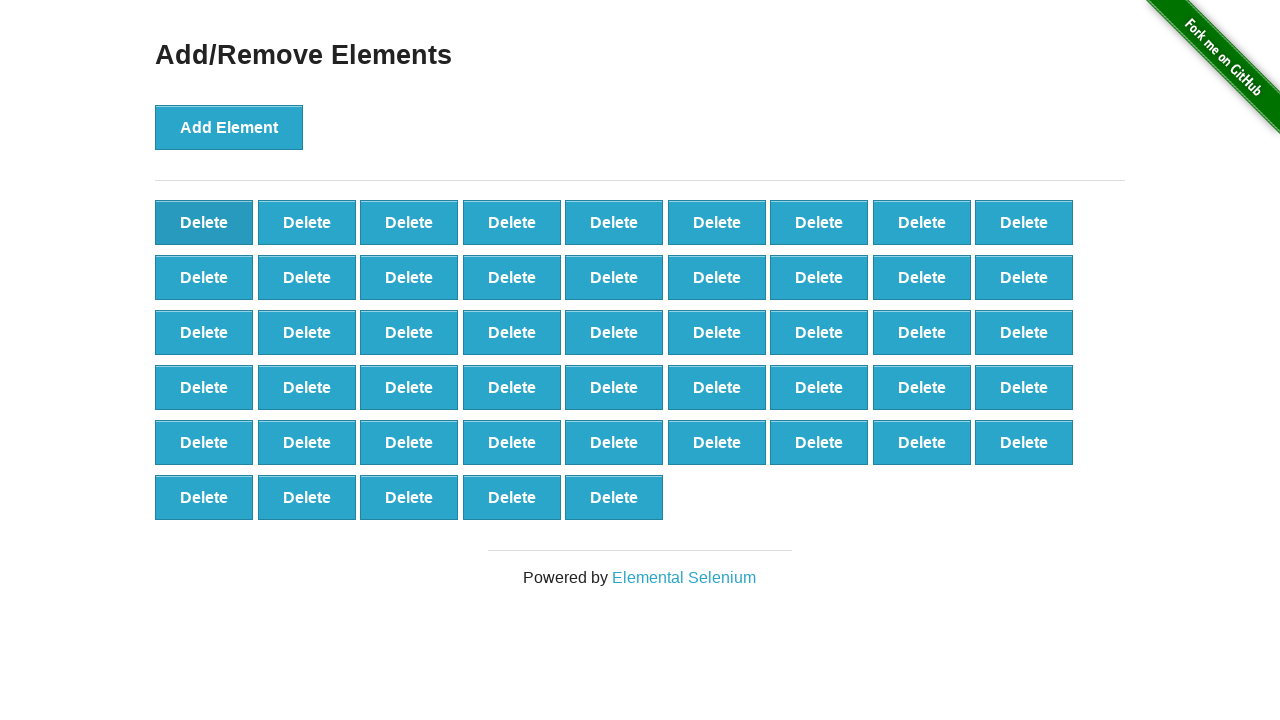

Clicked delete button (iteration 51/60) at (204, 222) on [onclick='deleteElement()'] >> nth=0
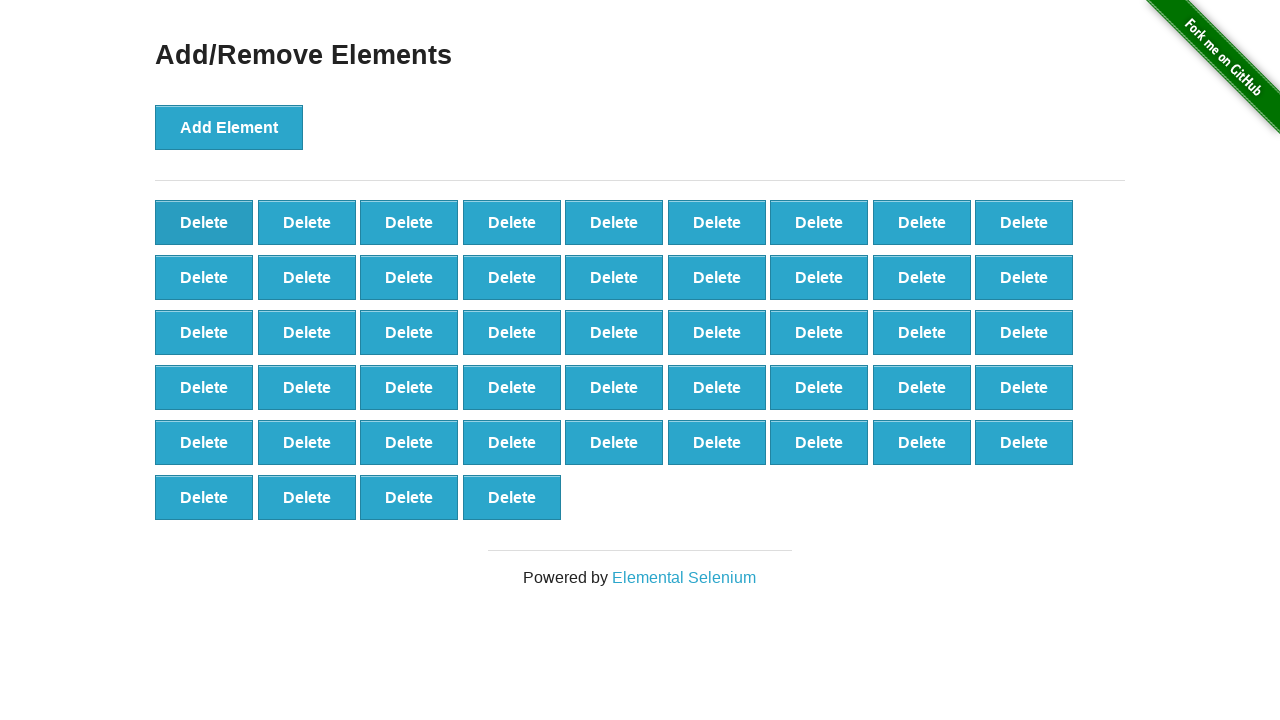

Clicked delete button (iteration 52/60) at (204, 222) on [onclick='deleteElement()'] >> nth=0
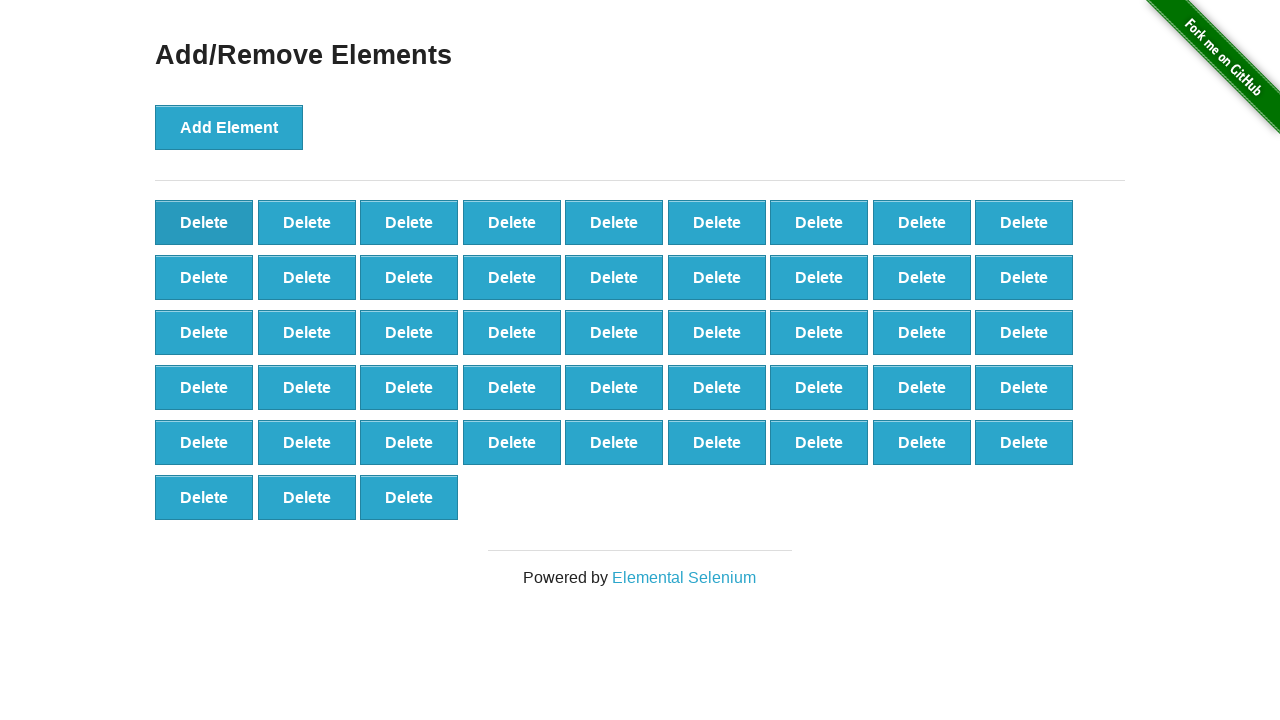

Clicked delete button (iteration 53/60) at (204, 222) on [onclick='deleteElement()'] >> nth=0
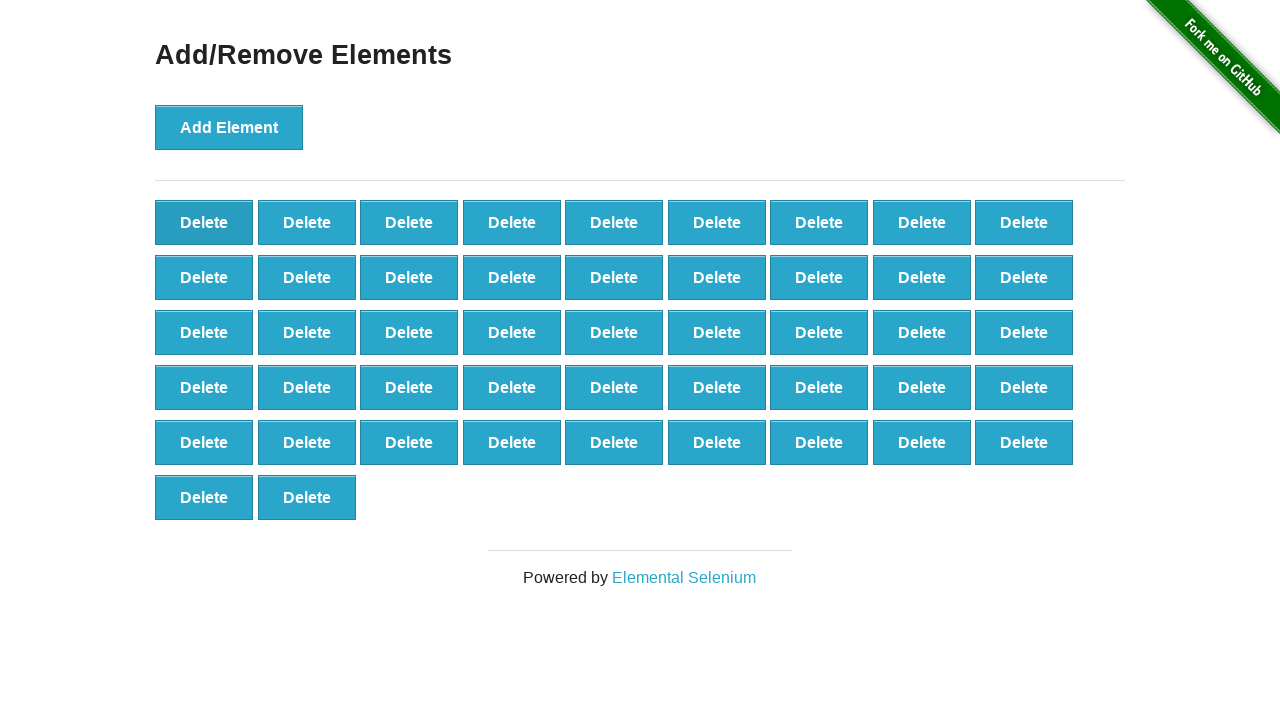

Clicked delete button (iteration 54/60) at (204, 222) on [onclick='deleteElement()'] >> nth=0
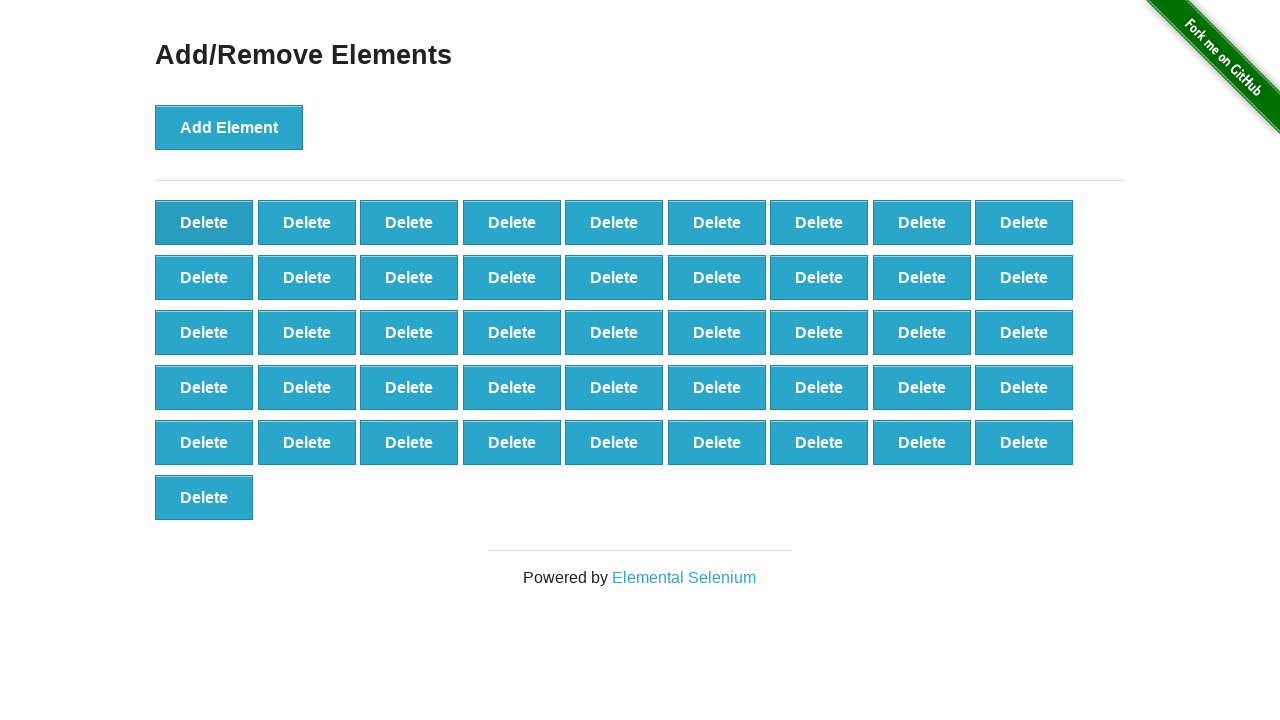

Clicked delete button (iteration 55/60) at (204, 222) on [onclick='deleteElement()'] >> nth=0
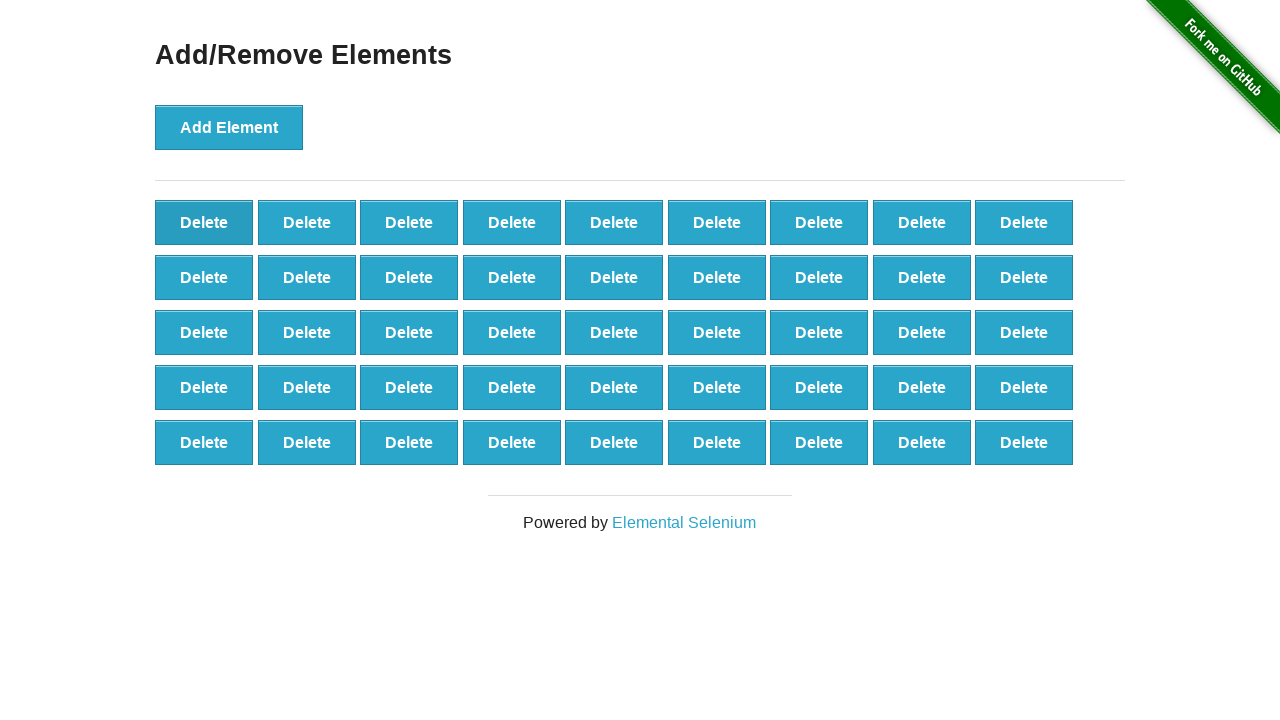

Clicked delete button (iteration 56/60) at (204, 222) on [onclick='deleteElement()'] >> nth=0
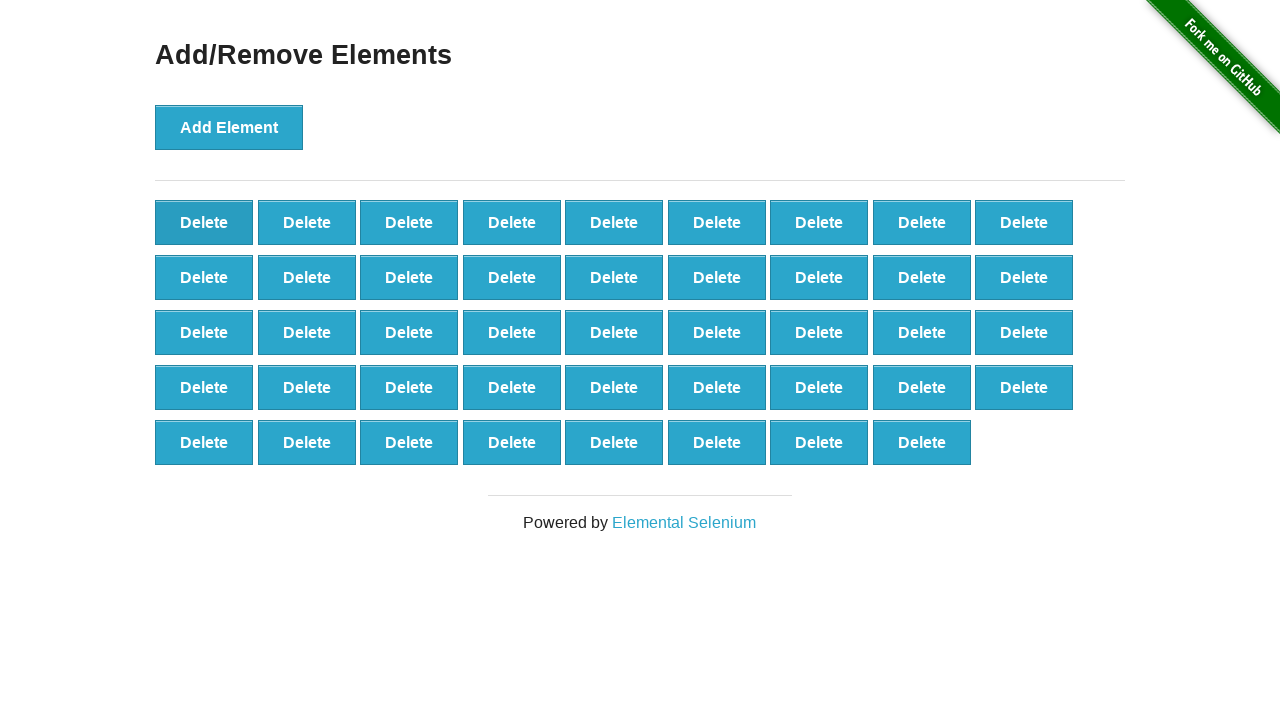

Clicked delete button (iteration 57/60) at (204, 222) on [onclick='deleteElement()'] >> nth=0
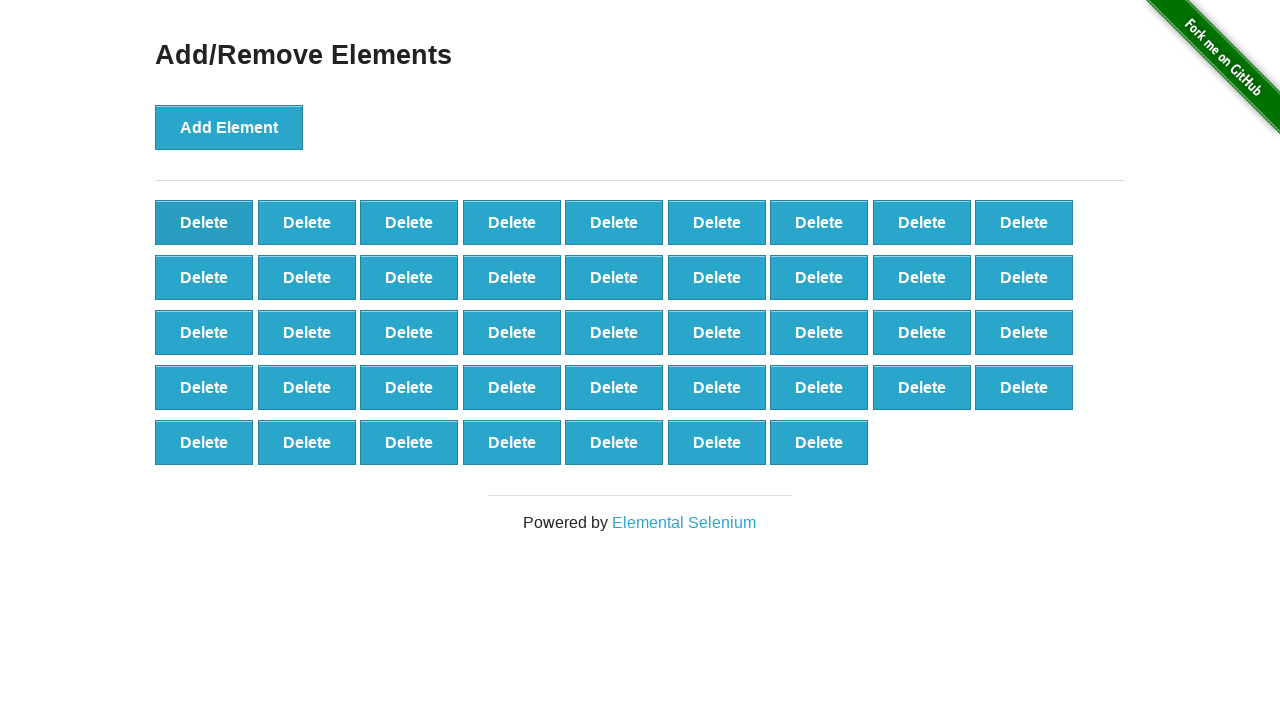

Clicked delete button (iteration 58/60) at (204, 222) on [onclick='deleteElement()'] >> nth=0
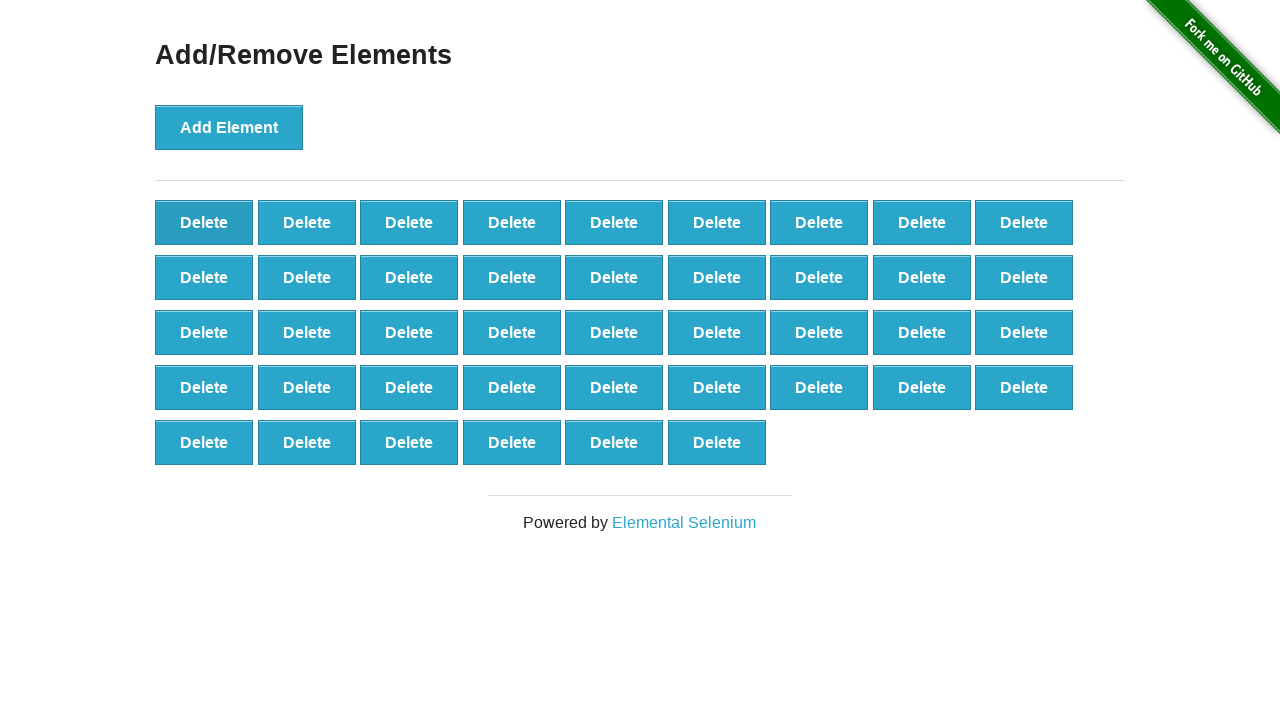

Clicked delete button (iteration 59/60) at (204, 222) on [onclick='deleteElement()'] >> nth=0
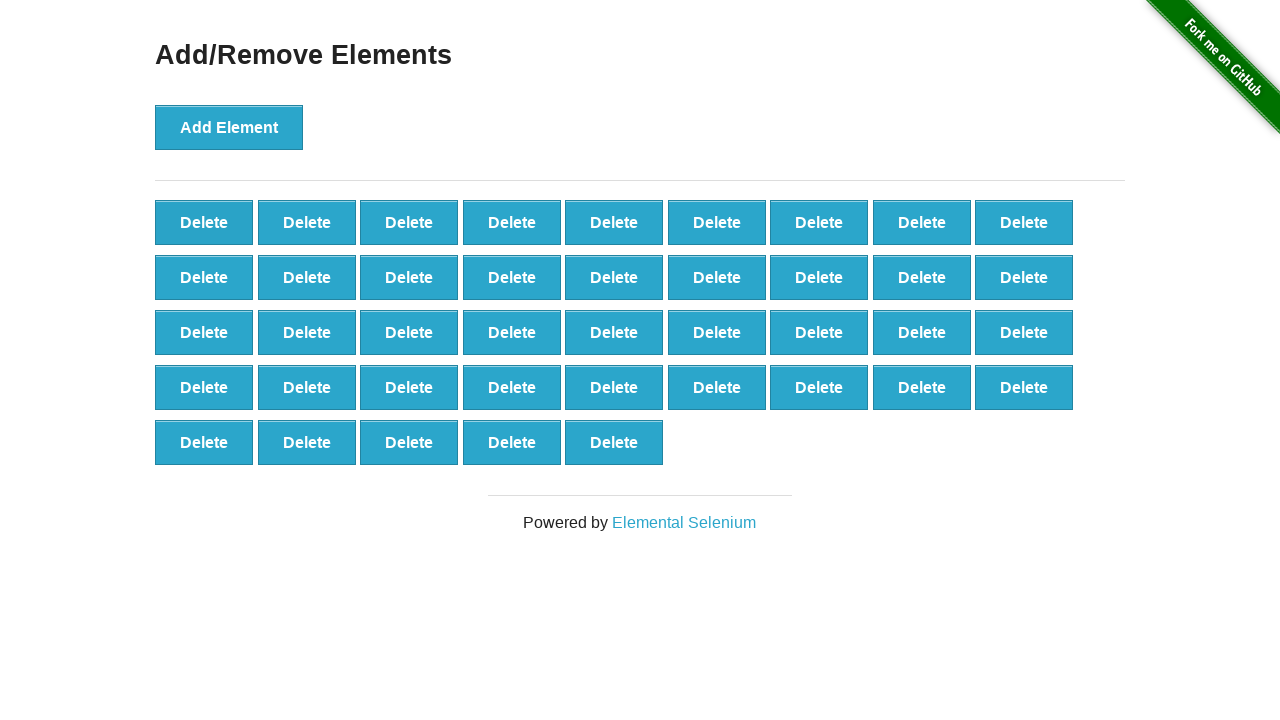

Clicked delete button (iteration 60/60) at (204, 222) on [onclick='deleteElement()'] >> nth=0
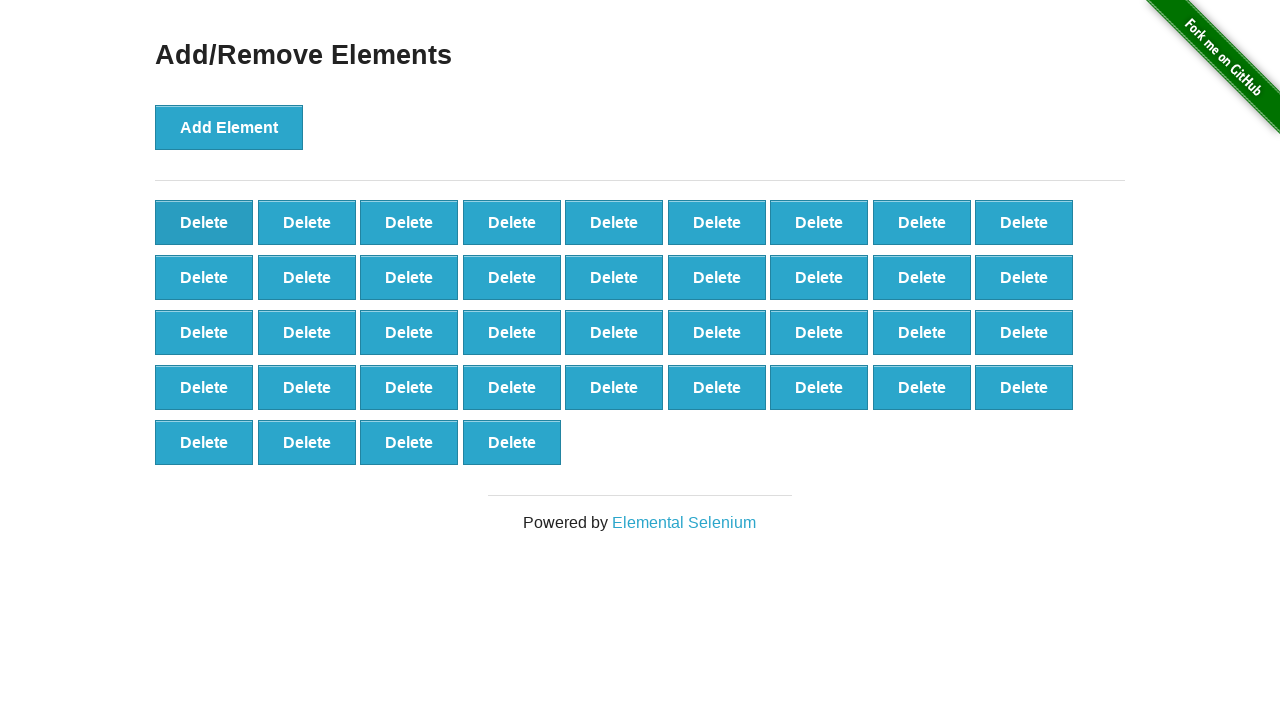

Verified that 40 delete buttons remain (100 - 60 = 40)
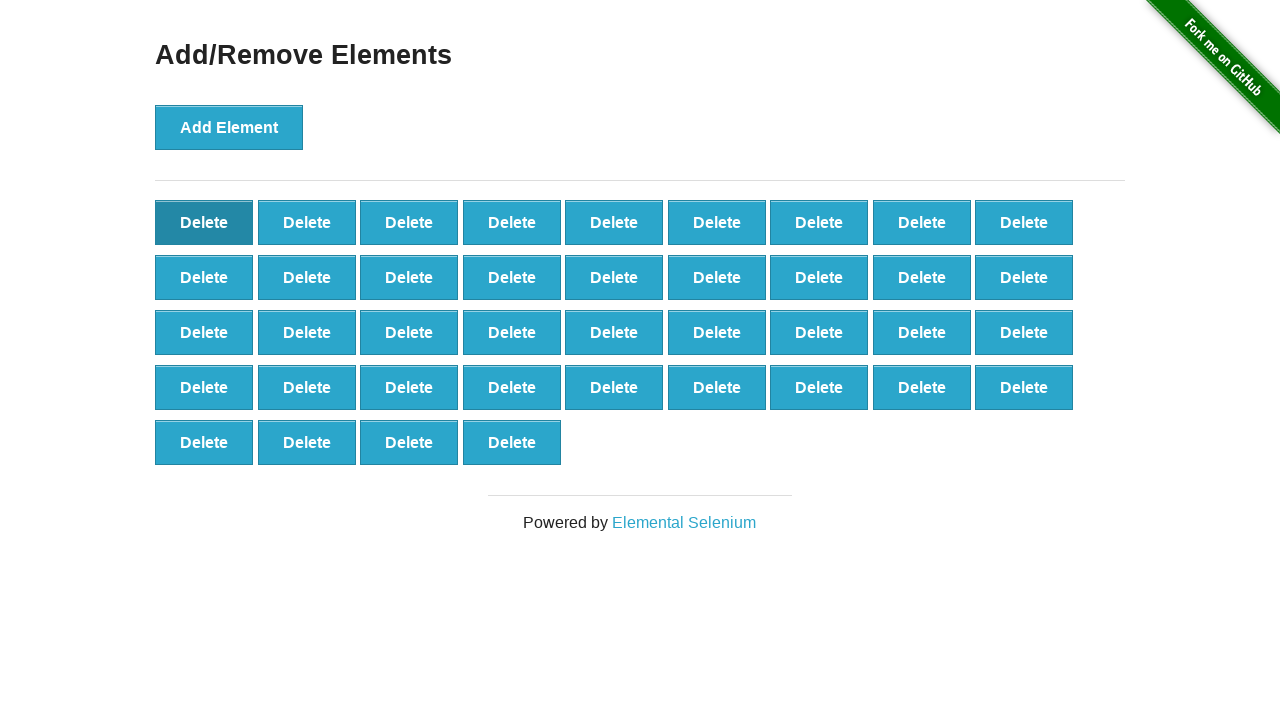

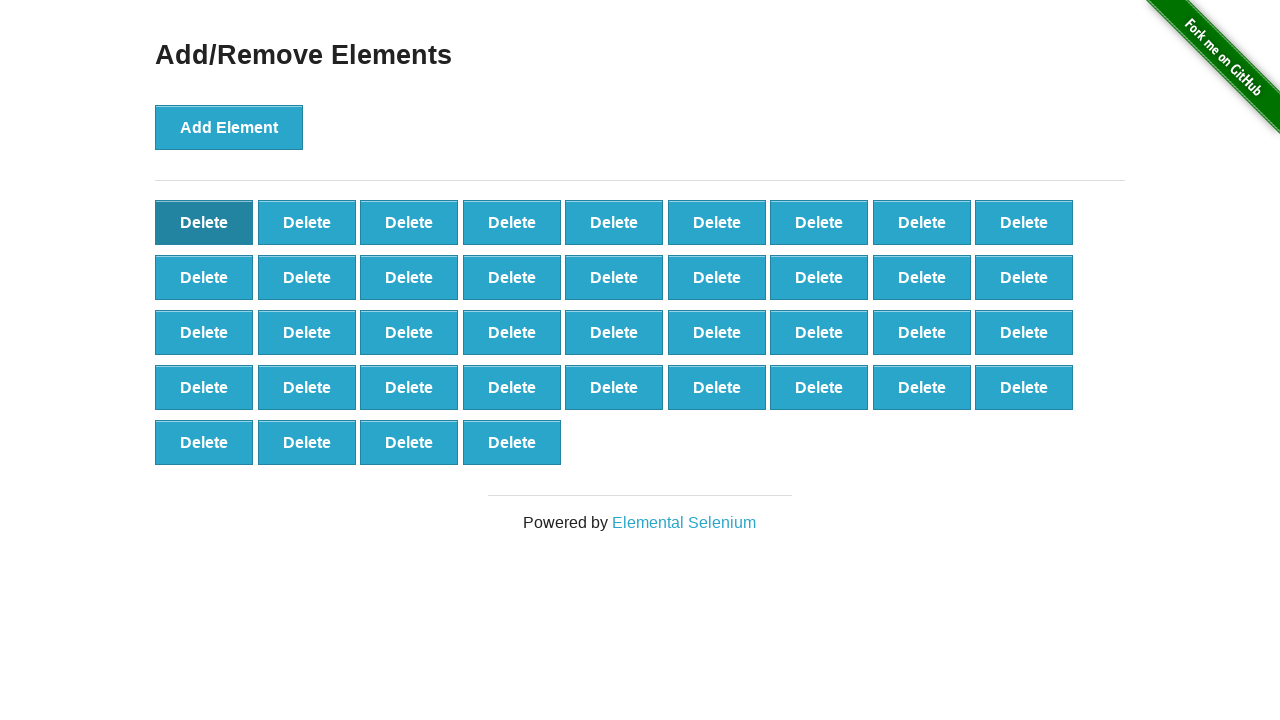